Navigates to an error page and verifies that images are present and can be individually viewed by navigating to their source URLs

Starting URL: https://seleniumbase.io/error_page/

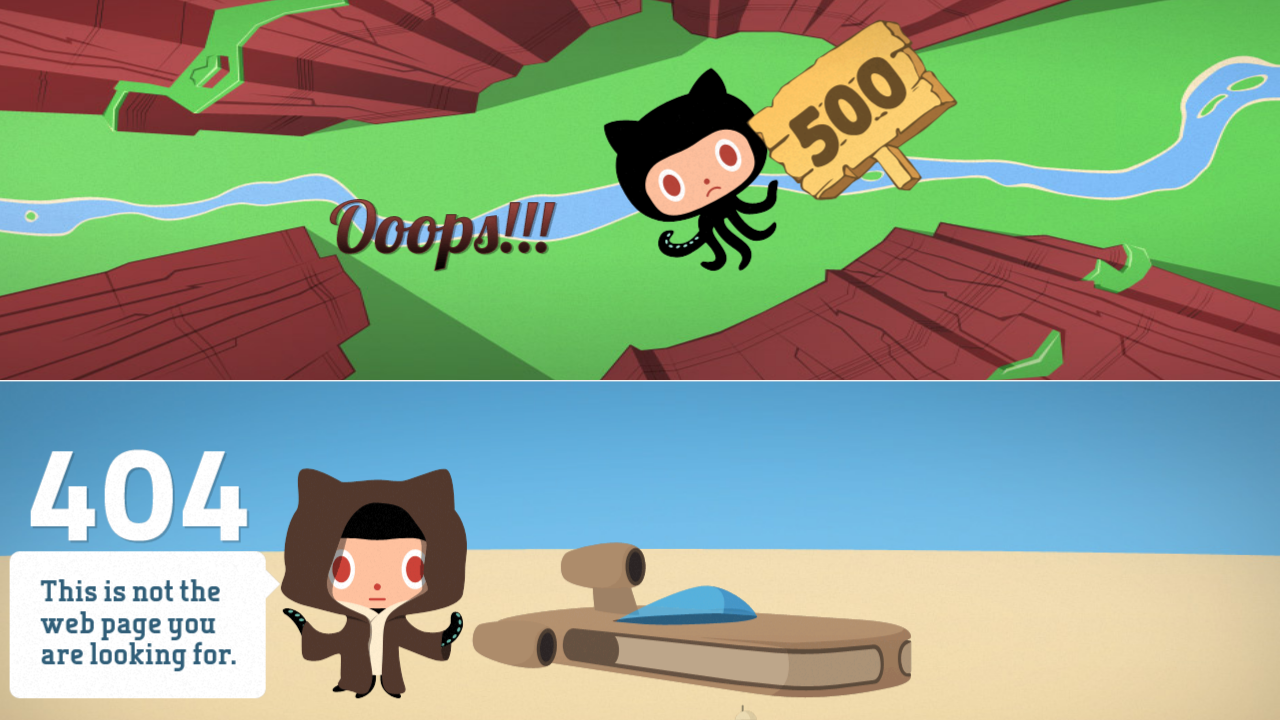

Waited for image elements with src attribute to load
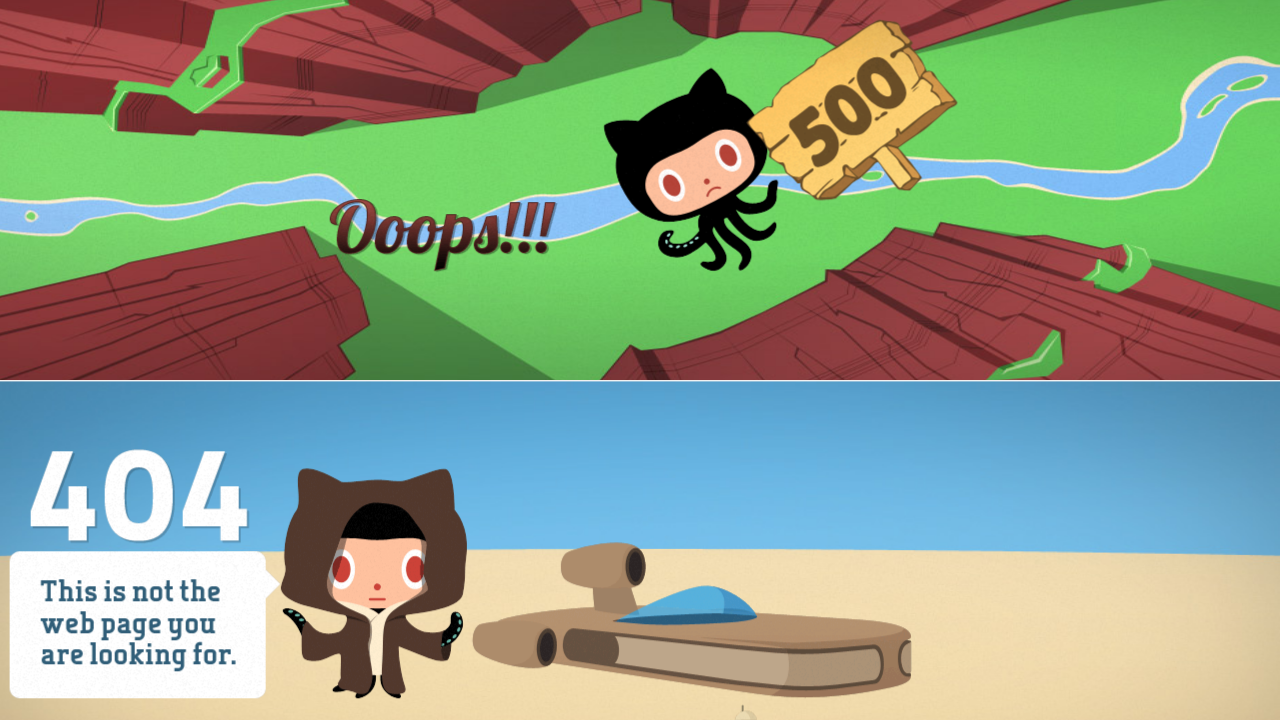

Located all image elements on the error page
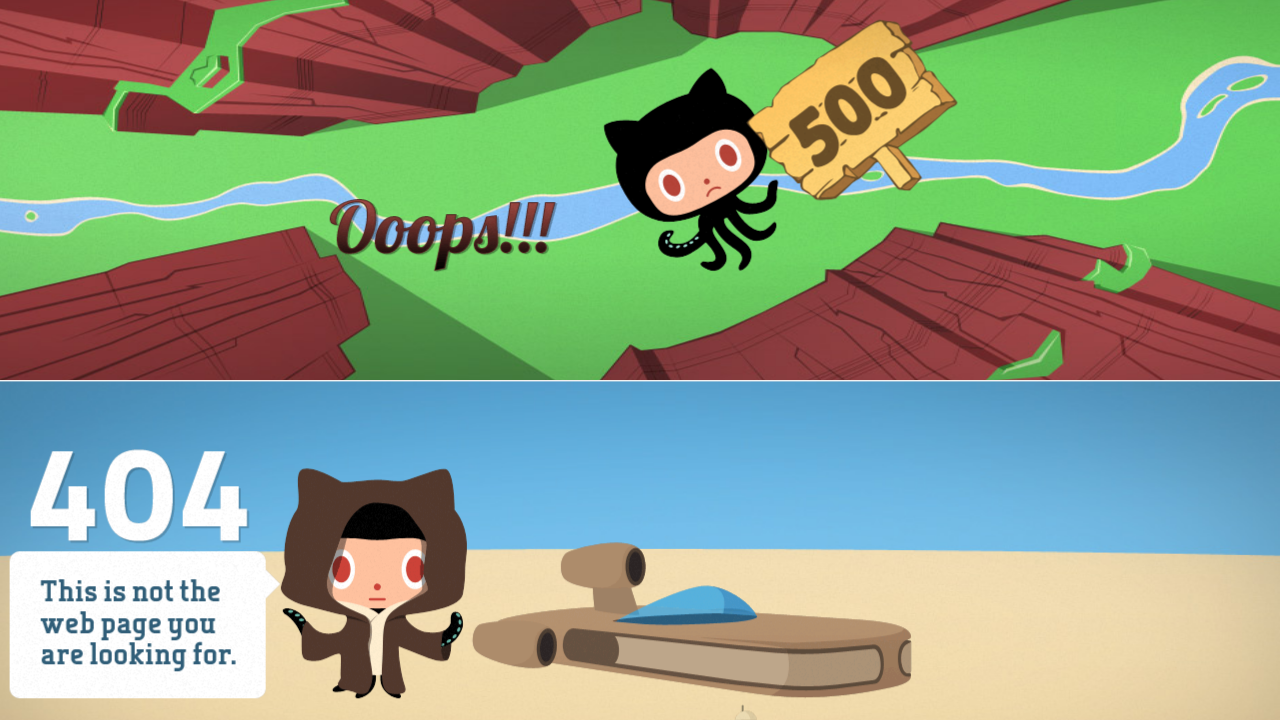

Extracted 11 unique image source URLs
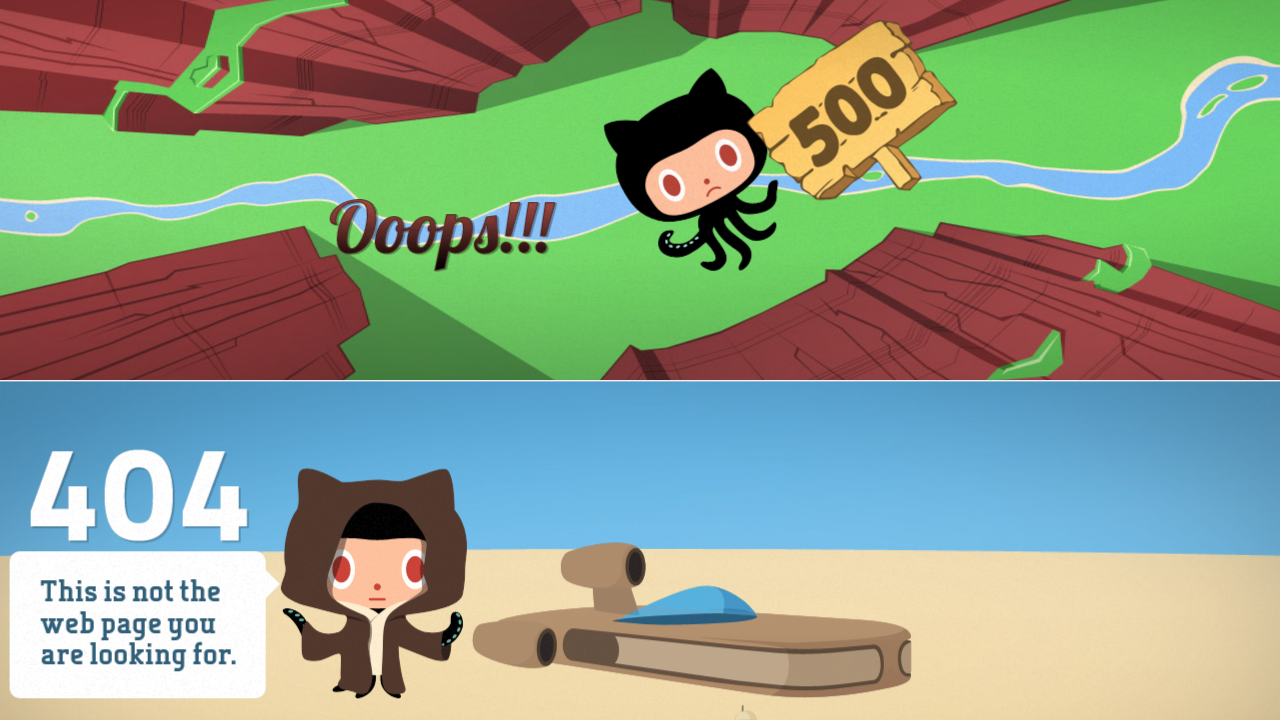

Verified that at least one image was found on the page
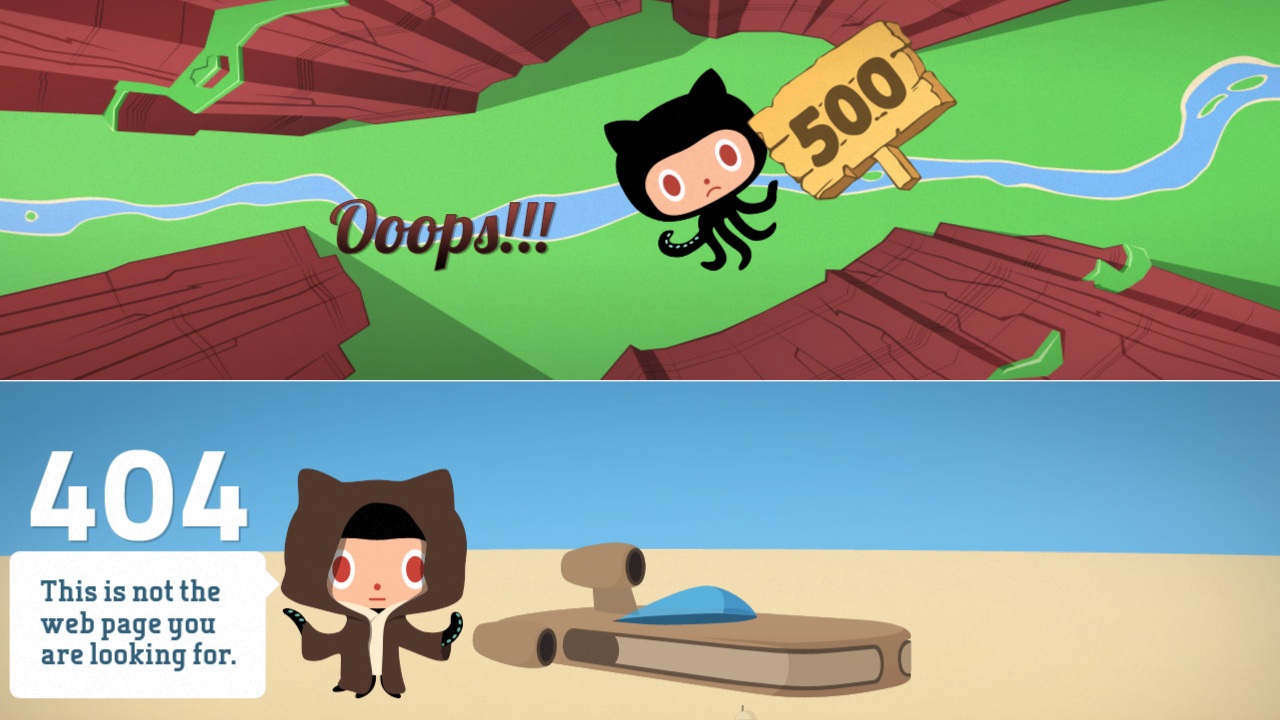

Navigated to image source URL: data:image/jpeg;base64,/9j/4AAQSkZJRgABAgAAZABkAAD/7AARRHVja3kAAQAEAAAARgAA/+4ADkFkb2JlAGTAAAAAAf/bAIQABAMDAwMDBAMDBAYEAwQGBwUEBAUHCAYGBwYGCAoICQkJCQgKCgwMDAwMCgwMDQ0MDBERERERFBQUFBQUFBQUFAEEBQUIBwgPCgoPFA4ODhQUFBQUFBQUFBQUFBQUFBQUFBQUFBQUFBQUFBQUFBQUFBQUFBQUFBQUFBQUFBQUFBQU/8AAEQgBnwPUAwERAAIRAQMRAf/EAMgAAAIDAQEBAQAAAAAAAAAAAAABAgQFAwYHCAEBAQADAQEBAQAAAAAAAAAAAAECAwQFBgcIEAABAgQEAgcDCAgFAwMDAgcBEQIAIQMEMUESBVFhcYGRoSITBrEyQvDB0VJyIxQH4WKCkjNDUxXxorIkNMJEFtJjc5OjJYNUNQjis+NFFxEAAgECAwQHBgQEBQQBBAMAAAECEQMhMQRBURIFYXGBkaEyBvCxwdEiE+FCUhRikjMV8XKCoiPS4kNTwrI0JRbyVAf/2gAMAwEAAhEDEQA/APz/AB45+lgkCgkANIAaQAQLQEgBpAABAoJEBUuR4q+Z8lrW9NQuHzRsjsOW7nJ9HvqXEjWdRZtr66tD9xUIb9Uzb2GFDJNo2bX1Ewo27p6T/UpzHYYxaNiubzYoXNvct1W9RrxwBmOkYiMTanU7aTAyBIA5XNpQu6flV2BzcuIPEHKBGqmeDebTKotzt4weJ1KY58RFMMY9Rp0atK4pirRcH0zg4RDYsTokQtCnU21ms1rR5trg4uZ7rvtNwMWphw7jmb+raEM3GnpGAr0gXMPSBMRSOVMy6x/mtD6aFjph6qD2RDMn5a+8SfZAtCQaAABhEFASBaAkCUIVaNOuw06rA+mcWuCwGZhXvp0hali5R/ScfYfpjJM1O3uKmx1Km2+oNuq1mup+Vc0jUBCHRrAd3LGF2PFBroPD5xpXqNJct7XF061ivFH6IDTz6Y+WP51Plf5rWWi8pXACqym/VyKtPsEevoJbD730df4NVwfri/DH5nh9v3e4skpv+9tx8BMx9kx61D9kjOh6e1u6F4zzLd2ofEMweYjGh0xknkdkhUoFYEMm62+tb1Te7YjauNWh8DxyHGMkzVKFMUWbG/o3zDp8Fdn8Si6Tmn6IjRlGXEiw9gqNLHgOY4IWmYIMQyaPK7tsr7Rbi2BdbYubiWfSI2J1OK5bpijGMZnOQc8AoJuSTfnMZUMJSphtOJcSPMc5AP5mU/qj54ppeOPt2HNzlBA8DMS0lDPN5yHfFMG9nt2+1QYxz0I8LcA5NJTg0fCO+FQk37e1Ds1oaA1gRoyEYm1KiGYAisCVFFILrgQUUxqel9OXuum6xqHxU/FSXNpxHUY1TW07tNcr9JvRrO0qVx5NzTuhJj0o1ugnwHqJTrjJGuWDTLL2te0seA5jgQ4HAgxiZtGbYOdZ137ZVKsCvtHnOnm3pbGbxxOe2+F8D7DRjE6AgQx/UTAbJjs21B3giM4ZnNqV9K6zy8bTzggSpSbLdHj61EHscBGWw0r+p2FzpjE3VCAqEBU9zZ+DaqJwSg0/5FjneZ7EPIuo8PHQePUOyIWod0UHs9ktvw23U1k+r9479rDuSNEnVnrWY0gaUYHQEBQaQFDGvG/3DdqFnjRth5tYczgPZ2xmsEcs/qmlsRsoYwOo53NdttQqV3+7TaXdKZdcVKpjJqKqeDqVHVqj6ryr3kuceZnG88lurqb/AKd21T+PrCQUUR3F3zCNc3sOyxb/ADM9JONZ20HAhQqg39wbcf8AEokGucnvEwzoGLouRg/qdNhfATojE2ifTa9qO6QcwRmIpHicW66T0IUmZA+LmOfERTHJllpDmhzSoMwRGJsGBAUGhilBIAYHKBKEatSnQYalZwYxuLjhAVpmeb3HfqlbVRs1p0cDUwc7o4CMqHPK7uMfGcU0iQxSkmtc4hrQS44ATJgDYsNhrV0qXJ8ukch7x68IwbN8bbZ6G2sra1aBQphvPE9sYs3qNCwkQyGkACGKATqgDKvd92+ycKIca906TKFEF7yeAAXui0qc17UW7SrJ0Kwoeot2/iEbVZnL365HQCg6z1RqldhHLFnxev8AVdqH02lxPw7/AJVL9h6f27b3Csyn510P+5rnzKi8lk39kCOad6Uuo+C1nNtRqa8cqLcvbE00jSeRUScoASRQCRACRSgkAItgBEZwAtJJQBTwEUVLtvsu53KeVavQ/E4aB2uSNbuRW01u5FbTUt/R94//AJFanSHBqvPzCNTvpZGp31sNOh6T22khrOfWdnqOlvY1D3xrd+TNTvyeRqUNssLadvbU6bhg7SC7tM40ubebNTnJ5ssFqgIUWMTAiWkYTilqLS7gEiEEQej6IpRaSOQxiANJ6+MAfnCPqz+lgSAGkCgkCDQxCgkAOACACACAKlSdSqTMeZRYB0ODv+qM0c0s31xXxLkYHWCGBBpADaXsIcwlrhg4FCIF2mpa79eUEbWSuz9aTu0fPEobFNm1a71Y3KBzvJqH4akh24RjQ2qaZogAzEwcIxMxpApm1rJ1rUNxt7xSqum+3PuVOgDA9EZGtqmKOtruAuiaXlmjct9+lV8J6QMSIlBGdS35bj77ieTfCPp74hmS8toGkABpxAEoFoVH7cKbjVsaht6hmWCdJ3S36ItTHh3CbfOony9wp+QTIVR4qLuvLrgWu8vAggFswZgicohkOIDtQs7q6KW1F9U/qNLvYIxlOMc3Q49RrLGnVbs4w62katv6T3mv79NtAHOo4exqmOWWstrbU+Z1Pq/l1nKTuP8AhXxdEa1v6IYE/F3RJOLabQP8zifZHNLX/pR8vqfXknhZtLrk6+Cp7y//AOGennBvn2orvpnU2pUc4uBBUYEDplHNLV3HtPltT6q5jf8Az8C/hSXjn4m+mA4YCOM+UqeJ/M6xNxs9tdNHuCtQeRxZpqs7SX9kehpJUkj3uTaj7Optz3SXd7M+JR9Cfv5OjcVraoKtB5Y8Zj2c4hU2j0u3b9RuUpXSUa+Ad8Dj80YOJ0RuJ5muhjE3CIMUhnX22Gu8XVq7yb5k2vGDuToqZrnCuKzFY7l57za3TfJvmScwyDubYrRITrg8y+QsjMZxDYeV3rZ9Oq528fdr94wBUP6gz6P8I2RlvOC9becfbqPOFGycCXHxCmqk83n5CNp576fbrOTnFzgV1OPuIP8ASD/qMUxbbft4fM6so4OeAoKtaPdB48zzMRsyUN50iGbIqkCNiUxSClAgli0MWxEwoSol5xSHS2uX2tencUz46ZXpGYPTEaqWM+F1R7yhWp3NFlekVZUAcI5mqHtxkpKqHVY2tTfSePA8Fp6DBBqqoznbPc+lpqFatM+XU+03PrE+uKzGLquk47hbOuKQfROm6onzKDv1hkeRwixdDC5DiWGaJUL2lWtRcu8Awe04teJFqcVg40ZY3E41OoqSBeNJcUa049EolDKpm7+x1SxDWBXawQByBMZRzObU4QxPJrHQecCxAU3y3KmfrUiOwrGew0vz9hbWMDcCzgBrFB7gny9nJ+rbeynHNtPYyt9h4dY6DxwnAHeyt3XV3Stwv3jgD0Z90R4IzhHikke+DQ0ANCASA5RzHt0HADQxCkatRtGm+q8oxgLnHkAsCNpKpn7NSf5L72qPvrxxqHk34RGctxosrDiebNSMDpPP+prvSynZNM3/AHlT7IwHbGyCOLUypgY22WL9wum0gopjxVXDJv0mM5OiOa1DilQ9zTY2mxtNjdLGgBoGAAjRU9VKhLGBcytd1ag029uf9zVVD9RoxeejLnFRjJ7FmdqFCnb0m0acmtzOJOZPMxGWMaKiOqCIZjSKCLmNe3S7p4EEZiBKHEGpRehmTMgYO5j9biM4GNaMstIc0OaVacDA2Jj6YgHAFG/3W2sAjjrrp4aTces5CMkqmEriieWvdwuL9+us7wj3aYk1vQIzSockpuRVimIxy7IhS/Z7bcXb9LWlBjy6TgPbyjFs2Rg2elstooWjVID6mZy/T8pRjU6owoaExEM2OIUaQKRcWsBe9wa0YuJQCAZk3HqC3802u3Un392MWUQrWrm52AHTKLSiq8DzdXzGxpo1nJIgNp3ndPFut1+Etz/2lqVcnBzzIdQPTGiV9Lyqp8Fr/VrdVZXa/avuNax2qw21pbZUG0y736nvVHfae5XHrMcs5ylmz4fU629qHW5Jv3dxbSMDjEhgQEgAQwAkgBJADZSfUcGsaXOODWhTCoqaFD0/u9x7ts5jeNRGdzkPdGt3YraYO7FbTVt/RtckG5uWsGbaYLj2nT7I1PULYjS9QtiNSh6U2qiPvGvru/XdJehqRqd+TNLvyZp0LG1tpW9FlIHHS0A9ojU5N5mpybzOpYcoiZiLTL5jACLSuU84tS1IlvGBaiI7fogALYCogIMgIqLjEAtKTi1AtIRcukxag/NumPqz+mQSIBpFAJEFAgUICg0gKAkCjSABIEKYGur+q64P+Sn9LYz2dhy5y/1e5fgXUEYHWEBQAIFoNIhaAkUgJEKWba+u7Q/cVS1v1DNvYYFTaNOx9SfiGA3rSxpLgDRkEBICrPsMRxoW3dclVm9aVrOu3Vava5feT3utZ9sYM6I0Ola2pXAAqsDiJtdg4HiCJjqgZNVCnTq0/CXeYzJzvfHTkYER10xC0LtvtG5Xc7e1qPB+It0t/eKCNMr0I5s8nU840Wm/qXYp7q1fcqvwNWh6L3CuEuXUqTDJzXHW7saCO+OaWugsqs+W1PrfQ28LcZXOyi8cfA07H0Dtdo1HVKjwZ6aaU2L0eJOqOWWvk8kkfLan11qZYWrcYLprJ/BeBtW+wbTbD7q0ZqHxPHmH/OscstTclmz5fU+oeYajz3ZU3L6V/toaAphoDGhGiXKOep4Tk26vFjLUx9soEDSuJmvZAHSjbVa7vLt6TqjyngYC49gUxcWZJN4IvDYr0AG5NO0BxNxUbTd+6uv/ACxlwvabfsSWdF1/LMyvVG07XdbFcWJ3Fj7kvp1aJ8tzaAexQdT6mkppe4SaY2W3wvDFnRZttulus5bop+3gfmfcLCvt11Vtq4mxzmte0hzHAFFa4SI6I+ojKqqf0Pp5SlahKSacoptPB1puKZEZm4UCGrt2+V7PTSrLWtsEJ8TRyPzRHE2QutZ5Hp7e5oXdIVbd4ezNMQeBGUa2dakmsDrAuRR3Gwt7ylqqny6rP4dYe805dM8oqZrnFSWJm2243TLhu2bkwis6VF4kKgy1nJf8Yza2o543HXhkjSLgELDqd7vmJIfq025/JcIwN9TA3TYTd669i0Cqq1WGbXEZr8TuXuxtjOmZw3dPxYxMBtLyi4EHzFR5d7yjjGw5eGgE5RBUjjFMRQFRGBjUUUxqLHOKQUCNkYEYIPpgYnofTV8jnWFQyKvorx+IfPGua2noaS7+Vno3ENBc4gNGJMhGo9AqOrNZXFSk11RtUBjy0I3UPdOooOIx4RTU3R1W0HVnk6TUawiRZSBqvHYJdYiGTbM5zXWl+2uxhcy4cG1PNdqLKxkHhjFAUSOEZ5o5n9M67/eaVOjULzUqk6zIuwlwaASg4zWMTpUWWKUr2wAw88f6XRrueV9R4nPf/srnUehuto22+X8XaU6jj8ZaA794Ie+PNjclHJn5DZ1t+z5JtduHdkYd16E2qsrrWpUtnHAL5jOx0/8ANHTHVyWeJ7dn1FqI4TSl4P5eB4j1L6br7Df2D3V216VYVgHAFpGgNxE/rcY77N5XE8D6bQczjrJYRcXHPtM9QcI3HuVHABAtT2994Nnqj/2NPa1I51mexcwtvqPES6I6DxwwnAVNv0wym64q3JU+W3QxAXBXYogyAjXcO3SJNtnqfNbwd+476I0npVH5jcUd+676ICqDzW8HfuO+iBUyhulUVm0bBuoG6f8AeENcopMm44dUZR3mi9jSO8vsq0GgMa9oAkGqAiZJGJuTSOhIaC5xRoCknhEMjwt7cPvr2pVAJNRyU24ywaI6EqI8ecuOVT1207e3b7UUynnP8VV3Ph0CNEnVnqWrahHpL6RDbQhWqtoUzUcpAwAxJMgBzJhQjlQhbUXM1Vq87mrN6TAAwaOQiskY0xeZ2e4MQCb3Sa3iYhm2SAQISpziFoSEAhpFKJzGvbpdhkcweKwI0cBrovQzJmQMH8x+txGcDHIsa2aPMLgKaKXEoAIhnhmef3L1AJ0bDoNc/wDSD7YzUTmuXtxgFxe4ueS5zplxKkmMzlBIGSO1K3qVnhjAS84NAVx6BEqZJHoLD0/pSpdnT/7bSrv2nf8ApjByOmFrebtOlTosFOk0MpjBoCARidNKE0iAEhUUIVa1GgzzK7202D4nFIpHhmZJ3utfONLY7V12QUNy7wUAftFF6p8okmo+Z0PD13O9NpV9Usd206M9O3F4RU3y7dXz/C0CadEciQjj1aY55aj9KPz7X+qr93C0uBb9vy95tW9pbWlIULWiyjRGDKYDR3RyuTbqz4+7dnclxTbk+k6aRGNTUGkQqASBBIIoJ06FWsdNGm6o7gwFx7ojaDaRp2/pnd7hCaPlMPxVXBvdM90andijS70Ualv6Kwdd3XSyk3/qd9EanqNyNT1G5GtQ9LbRbz8k1nD4qjie4IO6NLvSZqd+TNKlaUKADaNJtNv1WAAd0a3Js0uTZMsK8VjGoqBaACCR0wBAgYZ/LkIpSJYh5Raio0GKwAtKHGAFJFigRaCkQAGiKCJagl8jAC0qFSAqLSEgUinSnRFAJlPogU+R1bO1uF86i154kBe3GPqKn9RuKKFb07ZvU0XOpHgupvYZ98KmDtozq3p28pzoubVHD3T3y74yqYu2zPrWV3b/AMai9g4kS7RKFTBpo4pFICQA0gAgWgQA0iAp0hqqUgDLXXqdji3/AKo2M5YYyXXJ+P4lxI1nUNIFCBECCBRpABABAHG0CWtHmxpPSQsZSzNdlfQuosNc5jg5ji1wmHAoRGJtqb2x7lf3W4We3PIqi5rU6Ic4eIeY4NVRwXONVx8MW9xza3W/tbE7rx4Itn2K29H7TRQ1fMuDnqcjexie2PCnrbjywPx/U+tdfc8nDbXQqv8A3V9xrUNssLQf7a3pscMHNaNXbjHLK7OWbZ8tqeZ6rU/1bkpLc26d2RZ0kTBx+XsjWecSICqRh2SiEBOscIAkRMATOQ4rBBYll+3vphbupStQJuNZ/ib9pjQ5462xmos3xsybp/j3LEp1959KWK/iNxNw8YsoANC/a8bv/txvjp5PY/ce3p+Qay95LU32cK75GXcfmJslq0t2/bhVqYCrWBqH/O7T/wDbjqjop9C8T6bTeitXLGfBb625P/pMi8/M7f7hppW+m3omXltJDf3aehvdHQtEtsn7j6Sx6Isr+rdnLojSC7sTyG8+o/U1TTd297U00lNW2ppTDmnFC0Ar1x0Q01pbD3LPprl9jGNpSf8AFWXvqirTvP7hTbdCq6qHj3nEl3MFY6FFRwPo7UIQjSCUV0YEa1vRuKZp12B7DiHCLUycao83uHp19NatidbMTSPvDoOcZqRzTtUyMF7XMcWPaWubJzSEIMbDmeBAmBidra6r2lUVbd5Y/PgRwIhSpVJrI9LY+oLe500ao8u8dJrMGuPInDr74wcTpjfTweZcLi771zxpGFRJBcqYzPOMTb0+3YZm9VG06FBxaGtp3FNxaZlSfjOKn6omYzic990S617M02W5f4qihpCJg4jgUwH6o64wOhRLADWgBoQCQAgZUMjd9lp3wNagjLsZ5P5HnzjKMqHNesqWKzPIVaT6NR1Kq0sqNKOaRNY2nmtNYM5kxTFsRIjIwqRJikEsDGojChjUiUi0FQWLQgoAiy4fSqNq0XaTTcCHicwcBxgRSadUe4s6zb2hTuqTQC4LNar2nMK5ACI5WqHtwlxKqO1S2NZhbVcSDm46ujwhGqIiZnKNVQnSY11NurKRbg0EYhAggyxWArmkH0C1oTQWvaBxYQ4eyKmSSwOjiGgucQ1oxJkIhnkT2+nWvL20q21J77elVFR9wmmmga4Sc5NWPwrGm9NKLW0+Q5/zLTrTztcSc2slieuTlHmH5KCQB4r8xqS2m3V0924dTX7dNx/6Y79E8Wug+q9OS/5pLoPn7gRhlnHqn3w2vOYVMx9GMQVGHtJRQvDAwLU9zvRFPaLiaI1re1wEc0cz29RhbZ4Q1Ri2eQcZDq49UdJ4dSCuqGXiynIdn0xTE9vs231aFhRWojqg8x48Ym6YweBgmUc0nie3YtuMEaPkVP6n+v8A9cYnRwsPJqf1P9f/AK4VLwkjSeUAegH21/1xBQpW1B1e6rXmvwt+4olXnwsPiI8ebvZGTyoaYRrJy7C75dcSDlH2v/U1x74xN1GYvqG5NnYmn5bWvrnQHABpDfiOprpcMI2QxZx6mXDCm8r+mbLU78dXGoDw27SgcTm4gphlFm9hr0sPzM9T5rB7yt5uBA7cI00PTqiTXNcFa4EcROBUzhTAuaouD/BYvkDicC/5m/pimCVXU6161K2pmrUwUBrRNznHAAZkxKGTaSqxW9N4WtX/AIz/AIRMMbk0fOc4NkjHazukQ2AkASEANEgUp397aWlJbkzPuMb75I4fTFSqa5yUVieN3Hc7+7eZ6bdVFJmB5uElPQeqN8UkeXduTb6Cmy5bMPCEY6VKdIRR1iLQxjd3lmn96nl+LUUbpmvQkYm5UeRt2Pp+5rI+4PkM4GdQ9WAjW5HTCy3ngeitLG2smaaDA0n3nmbj0mMGzrjBIsRDIYEAV7q/s7FhqXdZtJon4jPsi0bMZTjHFuhRbe7vuctqtPIoHC8u1Y1OLWTJ5STnGEpxjmz5bX+ptNp6qL4pdHtQsUPTNqXivulV243GKVZUR0UwSCPtLHNLUSeWB+e671FqtTVJ8C6M+82msa1oa0BrWhA0BAAOAjmqfMtturHplCpBIIA7ULO6uilvQfVP6jS7tSMXJLaRySzNW39J7vWQ1GMoNdnUcF7GqY0u/FGl34o1bb0VRCG7uXu4tptDO86vZGp6jcjVLUbkatt6c2i3ALbZr3fWqrU7jKNTuye00O9J7TRZSp0m6KbAxg+Fo0gdka26mptskk8E4xARLcCccopQLUlnxECCOCk9WEChLP6IgIyMk6DlFAY9fVCgIhpxT2wFRaVkqcYtS1BwAn0pBAiQCOImsvoigET5llAC0jp4ZwBEgJOYgUUsxIwIEuiAEGwqUEGP+ECHxT+4XdrLcLYhg/nUfEzrGIj6qh/U3E1mXre7tbkLQqNfxAPiHSDOIzJNbDukQoJApWrbbY3E6tBpJxcBpPaEi1MXFMz63pq3cpoVXUzwcjh8xi8Rg7aM6v6f3ClOmG1m/qlD2FIvEjH7bM+rb16BStSdTP6wIi1NbTRzQQA0gClahTbplQ1HpqFp+aNktvWclrOK/h99C6kazrGkC0CABICg0iFBIEI1CGU3v+qCewRVmSTomyNu3Tb0mcGNHYIPMxtqkV1I6pENh6z8t7L8X6rtXEaqdq2pcPH2WlrT+85scWtlS0+k+O9XX/t8vklnNxj8fgfdkT/DhHzh+FgFzzygB6emBAA4ic4AtU7Bz6Yua7xb2kz5tRRqT6jcXYZS4kRkkbYW2/b3HnN49c2e2h9r6ep67jB16/xO6WkYdDf3jHo2dI3i8F4/gfo/JvR92/S5frbhu/O/+hePvPmW8UH75UNe9r1XVyVDw4oD9nDuj1oRjBUSP1fTcu0+mgo2oKCW7Pteb7TJP9623EfjrUZz8wD2+2NuDOlqcektWe72V2QzX5VbOnUkV5HAxGmZRmmaEoxNhEiLUhnusK1CrUq7fWbS8w6n0Ht1Uy7iEmF5RamvgaeBA317b/8AMsnOaMalufMH7pQiLQnE1mixa3ttetc63dq0ye0gggniDEoZRmpZHK+2y0v2/fMSoPdqNk4fTFToYzgpHltw2a7sVeB5tuP5jRgP1hlG1M4Z2nHpMqo8U2lx6ABiScAIzSqc0nwoqLqLnVZhQKiTU5U28hnxjI5+l+3QbG3+oLii9tG6Wsz3Q4HxsX4WngB7xx4Rg4bjphqGnSWPt7VO25boyuW0qLQ6iw6tTgin9UYgc8TEUTZcuJ5G9tm82+4AU3JSus6ZMjzac4wcWjrt3lPrNEiMDeECGbum00Nxpr/DuWjwVfmPERnF0NF20prpPF3VtWtKxoV2ltRveOI5R0JnkSi4ujOEDXURikFhFMRQIB4GAFAHFz9X2DIJi7o5QMQa1eSSlgOQikPQem74UKxsnlKVadPk8ZdYjVNVxO/S3KPhe09VGk9Spxe9lF6vKCpIDMuGQGJJEU1TuRgm5OiLlvtm5XiFlIW1E/zbgeJOVMEH94tjnnfjHpPlNb6o09mqt/8AI+jLv+RrWuwWFEh9wDd1hMOrIWg/qsCNHSi845J35PoPhNbz3VanBy4Y7o4GqgyEo5zwASABBAHmfXNlWu9kD6LDUNrWbXeGzIYGPaSnIOnHXpZKM8dp7vJL0bWpTk6Jpo+YYiPZP00iaY+gFCB88CUBtNzntaCqkAr+nVAJOp6z1Cx42yoBSaFcwA6W/WBx1fNGiGZ62p/p5HkW0Qup51E9ny7o3nkULllQbcXVCgZNe9rSn1Vn3RG8DbbjxSSPoIQBBgMBHLQ98FgBqIFOVzUdTouNP+K5GU/tuKDsxMVGE3RYEqNJtCkyiz3WANHVEZYqiojpEMzy92x297z+HYf9vQ8LnDANafEekmQjcvpR5kq3blNiPSstaFOm2jTboptAa1jSjQBywjVU9FQSVEH4cj3HoOGH+ktEC8JRuhUqVRQcDpl5lRpAM8GtcgAJ+q7KKjVNNuha/G0qFE1LhwbRZLzULQOThi08olDPjSVWc7JlW8qjcLlpawf8SifhafjPM+yK8MCQTk+J9hpJGBuCAH0QKDiGgucdLRMkyAgUxNx9RUqINKxSrVwNT4G9HGM1E5bl9LCJ5qrWqV6hq1nF9R2LjjGw4m28WINLiGtCuMgBisCrE1rT0xXvA194BRp4hR951cIx46ZG6OncszcstrtNrqE0KfiEzVdN7qZkVdnpM+iMG2zqhajB4GrGB0DAgCnebrY2JDKtTVXcUZQpjXUceAaM4qTNN7UW7UayaSOLKW/7p/DYNrtD8dUa7hw5MCJ1kERplehHpZ8Tr/V1m39Nlcb37O8vWPp3brKoLhzXXV2Cv4m4PmPB4jJv7IjlnelLA/PtbzjU6rzyw3LBGoW5xpPHEh4QBoWmxbreoaNs8MPxv8DU4+JF6o1yuRW01yuRW03rP0UJOv7npp0R/wBTh/0xolqNyOeWo3I3LXYNptAPLtWl4+N48w/5lSNDuye00Suye0vtaB4QEaAgAAGEa2axkSHH2xCCyJSXtlFKBaM8ElAgJKeOECEdMphVRe2BQQHmO+AEWhRgmPZnAVEijA9B5wZRIow5pziACzl1yhUVIpgomYoEQ1Fw4GAEW4c4ARDZxSggPy4GAFpHQhgBIME6YATmyXFMsOqLUpENmECQJUEySQiAiWqecUokKLmvVFB8oj6g/qopXG02Vwdejy6uVSl4XLxlKLUxcUzj5W8WU6NRt7RHwVPDU7YYMxpJE6W825f5V011rWzbVCDt+mFCqe80Wua9ocwhzDMOBUdojE2EknAo04wKItDgWuCg4gzECMp19n26vN1ENdxZ4PZKLVmLgjJv/TjadF77WsQ8+Gmx4VXOkAoTM8IyUjTO39LoZTdg3C3qVAyn5tOkynSL6ZXxMBJQFDgRlGblU0QtOL6kl7zi+lUpHTUYWO4OBB74xNjEkAEAEAEAEAcbr/i1v/jf/pMZRzRqu+SXUdgOEQ2AkQH078oLDVX3TcS2bGU7emT+uS93+lseTzGeEUflvrrUf0rX+aXwXxPrAYCVcs8o8Sp+WVHoREmIVFQAAxHNcIAsXVzbbJtz9yvGNfU066VN4Dg1gkHaTIlxk0Olywjbbg20lmz0dDpJ6i7G3bVZzeHR0s+Tb565v95qubfvqWlFxTy6nukCQBqBQehU5R7trSxhjmz915R6c02gpN/Xd/VLZ/lWz3mYHNc0OaQWnAicdVD60IoCIClebZZ3o++pjXlUb4X9ufXGSZrnBMzvwm8bZOzqfi7YfyanvAcv0Hqi1TNdJRyxO9tvtrVd5NyDa1xIsqyC9Mk64cJVdTzwNIHUFBUHAjCIbRQIZt5WoWd5Su9YAelC4aJlHHwFBORl1xksUaZyUWn2Fl93TZJCvAozueQYlDJyObriu4HTTQDEkOMv2/LHfFoY8TZgbhsdG9ca1u8UrjLR42hcfBTaUJ46jGcZUOS5Z4sVmeYu7etZvDKrfL0qKfxAAYvOKk5DGNyxPNmnDo3fMKFMMGshHEIG46W8OnjzgyxVCZM4hmAcWkFpIcJgiRBEUwqeh2v1EmmhuBUYNr5/tfTGtw3Hba1OyR6RrmuaHNILTMEFQRGo9BYiMAUtw26huNHy6oR4/h1Bi0/LKMoyoaLlpTVGeKvrG42+saNcSxY8e64cRHQnU8a5bcHRlQmKahLFAuqAESMTIcYEOTjrRQdJwbm7p5RTEbW6iewuHsH0wBIACQCARiZE6XmeazyQTV1DQG+9qWSc1gzFy4cXhQ+pWOxbhcUab794tS5oL6dJH1FInMjS3sdHlz1CXlxPnNb6sp9NiNX+p5diNu02yysfFb0QKpk6s5X1D0ucpTlhHJK5KWbPiNVr7+qdbsnL3dxaK8I1nCEQAkUocohAgAnAHzj1h6X/AABfu22s/wBi46rmg0fwScXt/UOf1ejD1dNfr9Msz7nk3N+Klm68fyv4M8esegfZHW2Gq5oji9o74jMoZo9X6mcm3AfWqNHcT80aLaxPU1b+g8fHRQ8k1PT1PzN0pFJMDnnsIHtjCeCOnTRrM9tKOY9kEEKloECHMt11mn4aQUfadLuC9sUmbO0ohmVNyujaWVSqydY+CkBiXukPpjKKqzTdnwxrtOe0bcNvtQ107ip4qzufDqhKVWY2LXBHpNCcYm8jUc5rUYAajpMBwXieQgRsyxtW5va5tbcdLXklzWUwhXHMRnxLcc/2p7ZHF3p7S9tSvdV7um1D5bzqEsAWldTeWPCLxmL02NW2zTo1XUw0NGph91iyP2CeH1ThGB0p0LlN7ajdTCo7CDwIOBiGxOo3Paxpe8hrGzLnFAOsxCt0WJi3vqW2oKy0b59QfEZMHzmM1A5Z6lLI8/dbld3zluKhLcqYk0dQjakkcUrkpZlcAuIaASTgBiYEWJs2Pp27uEfcn8PS4EK89WXXGDkdMLDeeB6Wz22zsR9xT8edR03nr+iNTbZ3RhGORcjE2EXtUB31fYcYpGUam727H/hbVr727GFGgNZTIuOAHOK8MXgcOp5hY00a3JJE2bXvW4zv642+2P8A29sQ6sR+tUKgdSxzyvxXlxPgeYesK1jYj2v5GrYbRt+2g/hKDWVCEfVPiqO6XuUntjknclPM+D1Wuv6l1uScvd3F4N7Y1nCaVn6f3a+nSt3NZ/UqeBvfM9UapXYx2mqV2MczdtPRLANd9cFxGNOiEEv1nfRGiWo3I0y1G5G/abPttin4a2YHr/Ed4np0uUxzynJ5s55XJSzZdLVMxL54wNdQ5p0QIQRecUowFVAspTCRAJDkMBmkABaR0wqKkCyaEEpISOEZVFQRJmXHq6YgIooVD0RSjLSvLMRKkqJDjl7IpQInhLMRAIlOvDKIKAhUqJHEwAiFxkYAihzmeMUC0mfylFqUijlUpLugAIxI+WcALTPAwAkkVl1xQIpgAvGAFP8AREAJJElmsAR0nq4qsUpHRnl8u6LUVPiAsNysZ2FfzqI/7etw4A/4R9VU/qjhayOtHeKQcKN9TdaVv1x4D0GFCqe802lj2hzSHNMwRMGMTYRrUKNdmitTa9nBwWKRoznbKaLjU224fbPx0LqYeo/phUw4KZEfx+5WMtwtvNpDGvRmE4kf4QomWrWZdtdxs7tBSqjX/Td4Xdh+aI0ZRkmWfNpeYaOtvmouhfEhzSBkdIFKlZ5dU1NC+UdFJuTqzgi9DQfbwimtvH2zLFGiKNNtMFUmXHEkzJPMmcRszSpgN9KnVbpqNa9vBwBHfEqGijX2HbqykU/KdxplO4qO6LVkdtGbX9MPE7auHcG1AneF9kZKRrdoza+zblQm6gXN4s8fsnFqjXwtFItLSWuCOGIMUwFEqKHG8nbvaMXI395wHzxlF4mm95Gd4xNwQB9y/Kuy/DelmViBqvK9WtzRpFIf6DHz2vlW5TcvxPwv1jqPucwa/RGMf/l8T2yKJ9eccB8WLTNVB7oFLdnbsqF9zcStLdDVyLyfdpg8XJ1BTlGSRshFZvJHzv1v6gqbpfvtWPBo0XLU0yaagCIBk1g8IEe1o7PCuJ5s/bvR/Jnp7X7q6v8AkuLD+GH/AHe6nSeUKEIQCMwZx6B+hlR23UFLqBdbVDMmidIJ5tm09kXiMXBEC7c6GTLuny+6qdhVp7oYGP1LpBm52xcKdYut6p+CuNC9BMj1GFBxot4gETBwIiGeYisUFK+o2d0HU61JtVzRM4aOZfl8pRUap0eww32O62A8za7paJ923qeEOJyaCHE/5Y2Jp5nG4Tj5X7ePwFT32m2p+H3Wm62r5awrCuaPLyOpsXh3EV9VpPB+3tkX6v4e7t3UQWvpVGkFoJcCuYaTTHY2MMje6SVNhDbn3NW38tzHCrSJp1wAGeNuaAUzMT96K6GNttxpt2+2Ba/C1XlXaQfrHxHvBP8AniVNnC2TNm138V5dyTUP8+s98So4ahUsbSqzy61PzaeTahLwOYBMj0QqyuEWsTz+4+mnsWrt51NxNFx8Q+yc42Ke847mm/SedqMfTcWVGlr2yLSEIjccDwOaxaGsRMUho7ZvVxtzgz+Jan3qROHNpyjCUKm+1qHDqPX2d5b31IVbd+ofE0+808CI0NUPVhcjNVR3MQzK15Z0L6iaFw3U04HNp4g8YyUqGucFNUZ4rctrr7bU0v8AHRcfu6owPI8DHRGVTxrtl230FAmMjQJzmtBcZAQIcz4iNQ+wz5zAxADUs1B952C8hygCaABESBQ5DGAPpXo70mLBrd03Fn+9cFoUnfymkYn9Y90eTqdRxfSsj4DnPN/ut2rb+na9/wCHvPZZxwnyYQIL2xGUOiBRdUAOACY6IAJwIItDgWuGppCEHAg8YVLWh4PdPy6c+tUrbNdMo03kuZZ12nQ1cQ17SSBwGkpHpW9ZRUkq9J9bpPUMrcVG5Hipt2mB/wCMeobC8tzcbe+pTFVi1bX/AHDU1DJnj7WR1LUW5LPvPptLzvS3JKsuH/Nh+Bc9TVW1bejbU1dcGsB5IB8zVpKDR7yzwSMre8+n1N63K2pKSa3mj6e/KH1pv5ZUq2w2exfPz74FtUt/VojxL9vTHNe5hat5PifQfE6z1HpbGEXxv+H55e/qPq/p78kvSGzN83cRV3e9cNLq1w4spgn6tNhCD7RMeNd5ldnl9KPi9V6m1V1/8f8Axroxfe/hQ9Afy59ENRNnpJ9qon+uNH7y9+o4lz7X/wDtkP8A/wCc+isf7RSX7VRP9cT95e/UP79r/wD2yJH8vfRo/wD9XT6NdX/1xP3l79Rf7/r/AP2yKtz+WXpG4atK1q2lT+pbV6rD1tc5zT1tjOOvvLbU6LPqbmFp/wBSvXRmFeflNUaSdr3l6Ayp3tBtVf26RpJ+6Y6ocy/VHuZ9Hp/XN6P9W2pdTp8/eeZ3D8t/V1G4pVjaUdwo26uY20rAEvPxFtcUpgYAEx2Q19prNrr/AAqfRWPWOiutfc4oU3qvuqZF3bX23L/cbK4s2jF9ei9lP/6iaD+9HVGcZeVpn1Wm5vpNR/TuRb3VxOTKtN7PMY9r2fWaVHdGZ6iazBjCpqO94yA4Dh9MUq3k+mICUCor3FOk1rqznNpjGprkxyfW+nGKYySzPPXnqWnQcW2TXVK2Gt2Eu+oOwxsVvecFzVJYRz9u8xq+6XV+4G6qkk+60H7v9lJfPGfDQ5Xec8yDQXEABXGQAxWBUbNj6cu7lH3B/D0jkQrz1ZdcYOVDqhp5SzwPTWO2WViPuKf3mdR03Hry6o1NtnfC3GORdlGJsE57GNLqhDWCZc4gDrJgGUhub7txpbRbPvXgoag8FBp51HIJcBEk1HzOh4ut51pdIvrlju2lin6eurw6t6uy9n/7O2Jp0uhzpOd3RzS1P6UfnvMPVl+7hZXAt+327zZtbK2s6Yt7OiyjSWTKbUUnOWJ5xySk3iz4u9endfFNuT6Tbs/Tm73viZQNOn/Uq+AT5GfYI0SuxRxyuxRv2foik0h19cGoZKyl4W/vFSe6OeWo3HPLUbjetNn2+wH+1tmMePjTU/8Aecpjnlccs2aJXHLNlstnh4ss4xMKhjMTn7IAQyX3piUChJTOWOMAIoCgPUe6KQEEwJDHrgBZSC88fbEAZnInKAEWkouHzwqBSxzRehYpBDElCnyygUBMFCDzgAScugmAIlpIBkYqLUCwggAfPCoqJEm7qiARC/PACLAmOUh0QFSJCZS7YoEUwH+HbAoTVVUCXywgAIKL7IhCIasyE4RSgiz7OiAIJPGZ48opWCGIQSFIoEmGWcCi5S44ZdEAfJZmPqj+riFWhSrsLKrA9h+FwX2wI0mZ7tnfbuNTbK7rd2JpO8VM9Ri1JwUyGNyuLXw7nbmm3/8AcUvFT68xCg4mszRo16NwzXQeHt4tKxDOqZ0iFKV1tFldqX0wyp/Up+F36euLUwcEzNqbBcm4pOdXNe3aQCp01GtXIzwi8Rj9t1Lj7bc7Jn+0uBcAnSylcCan9ds5QTTLJSisAt7sMePxlF9u2krWvd46bnn3na2yxlNM4MieOOw1GOa9upjg9pwc0qDGJtqSASABIFownAUBCYChzq2tC4CV6Tag/WaD7YVHDXMzq/p3b6qmmHUnfqlR2OWLU1/bVDG3D01cN8unbVW1XPewtaQWFGODicxICM1I0XLTyW9e8qV9tv7ada3eAPiA1N7WqIVDi0VIprqfpb03t527YdtsyzS+lbUhUH65arv8xMfKX58U2+k/mrmmo+/q7lz9Upd1cPA1A3wqko0HmnSjQqV6tOhTANR7msZlNxQYygVKrotpmetN/pbXYt2/b6iuOptF4xc53v1jyyZyTnHdprP3Jfwo+29M8l/uGpXEv+G1jL+J7u3b/Cuk+UzVc498/fwKQKyPOBAnhAEKlNlVuio0PYcWuAI74EaqUH7ZTog1LSu+zSZ0laXSWuURlU1OFMU6FOrebvRUVqIuKAGpaDvKq6PrPDvdB4Nn3iMqI0uU1mqojR3WxqubTLxRqj3aNVhpkH9SmcT+sTF4WSN2L6PbcXGNqVfFSXxY1FmRzePYztjE2qry9vboJv262rU/KuabazD8DgNAJzA488ecEw7aeDxM12xVbNxq7PXNucTQdNh+XMGMuKuZp+zw+R0K9Hcbi03AndKX4cVmhtSoASxz2e64IuUjFpVYGCuOMvqwqb7XsqMD6bg9hmHAqCOkRrOytchwAiYEIxSFK+2y03BiV2eMe7UbJ464yUmjVO1GeZ5Pctju7FajR51uP5jRMD9YZRujOp5d2xKHSjJJWMzkCKY1Oltd17SqK1u8seOGBHAjODVTKM3F1R67a98oX4FKolK7+ocHfZ+iOeUWj1rN9TweZqGMKHUcq9GlcUnUazQ+m4I5pirAxlFSVGeL3jan7Y/zGHXbOPhd8QXIge2OiMqnjX7Dt47DI8RIUePFrchzPOMzlEG6/sHE5u/RAE8vmgUIEZ9C9F+ktHl7zulPxyfaUHDDhUcDn9UdceZqdR+WJ8Pzrm1a2bT/AMz+C+Pce80oI84+NBEgRgnCBA0ziMoJAoIYhALTABpMAGkicWpahpPCAJ0betcVG0aLC+q8o1jZkmI2kRtI+gbB6Yo7W1t1dAVL5wxxbTBGA4niY8+5ecsFkeddvOWCyNt1pbPrNuX0mG5YCGVXNHmNGYDkUCNPE6UNKnJLhTdNx0cwJmeQiIxDSR0zXmYEFpVXY8CBwgUYBIkBPt74AWgnAfNCobIlnJM/YO+LUVG4EEoMc/bEQQtJXTgRlADLTiOQiEPGerPQFnvodf7Xosd7b8YalCvpwbWa0djx4hzEo9HTauVvCWMfbI+s5L6jvaCXDKs7bzW7q+R8nr0bqyu6u37hQda7hR/i278Uyc0iTmnJwlHvQkpKsXVH7hoddZ1ltXLTqjnUrUqLDUrPaxgxc4oO+MzuckszDvvVFKmtOxZ5rv6j5N6hiY2K3vOK5q0sI4nnbq+ur1+u5ql5yb8I6AJRtSSOGVyUs2cCwVPAW6lwAnPlFMKVNO09MXtYh9f7mi74XBXuICoRzTEz6Ywc0johpZPPBHq9t2yysWpRZqeJtrP8Ty04TPZGmUmz1LVqMFgaIjA3nOvcULZhq3FRtOmPicUEVIjkoqrOFKruO4f/AMMtSKJwu7ladJOLW+87sSMJXIRzZ8tr/Uul01Unxy3IvW3pijVe2pudV+4118NNw00QeVIY/tLHJPUvZgfnmv8AUuq1NUnwR6M+/wCR7Gw9LbrcsY2lbC3oAI01UptA5NxTqjz5XorafIzvqtW6s9DZeiLZhDr64dVOJZT8A6Cqk90c8tS9iOaWoexG9a7Vt9iAbS3ZTP101OPWZ98c8pt5s55Tk82WwhEsSFMYGsQbMuGGQgAAIEypPtgBJ4pHnAoiHKQqcIAQYA4nHp6YtRUEBxBU5fLpgBaZ4/LhAVDRzWFRUiQQFJ6Ms4ANOoIvKUCkdCSI6xjCoqAGkd5ygQiQhOKDARSjSQkuMwIAC3MkfQYVILTgDKa9UKgECpzgBEElBhnKAAiQ9vfApE6UOc8IAiAcp84yAkcZcRxnAotBHIfogKi0D6RACQDGY6zAoFV4HoxhQCMwkhgO2AIhqtRE5GUQgtJEgksYFFpAHLGLUCTL4uE4A+JpvVDDybpvXTefmj6zA/q36kH91fS/5dnWo8XNHmMHWIUHFvR3o7nYV08u4YpycdB7HJEoZKSLYAcOIPWIhkUqu0W73edbl1rX+vROkdYwi1MXBZ5EQ7ebfwup07towe13lPI5gyhgPqXSM7o6n/ybKvS4ua3W3tEKE4ugnT3jbahTzw13B4LE/eAhRl40dRWZXJfQe1/wUy0hw1H3ndXyxhQla5FhrGsaGNwaEAiGxI5Gzo6tdNvlVDi6mdKnmBI9YhUnCTa2s2TnCo3j7rvoPdAyxOndEA5QKE4ExBYEqJx0NLnFGtBJJyEUHGiwucbmooe8Ixp+FmQ6Tif0RTFKrqzvyiUMzQ2P0za7/fgXVBj7Wij67yEJ4NUTn7I5dTf+1HDNnyPqfm8eX6V0/qTwj8ZdnvofWSAEXDFI+bP51FmiSHz8oAs7e0i+tQi/fU0WQ94RVmZ239S6z82+p7u8s9zY2jWfTa1haGhx0ye7Iyj6XSKsO0/ZvRU2tPcp+r4FKh6mvqaCs1lZuZI0u7RLujs4UfoivNGlQ9TWVRBWa+i7Mka290+6JwmxXo7TToXtncp5Fdjz9UOGrsM4wobFJPI7RTIjUe2m0veQ1jcSYhGyhUrOqO1O8LWEENMww5FwGLz8LcuyMjS3UgXaZETDl0u8SOMwXJ7z+DRh2RSEnbdQumn8bSbVBnoeA4rxccz0SGUK0yH21JfUjgdpfbz266qW4GFJ33lLsdhDi3k+1TyuhE3252n/ADLTzqYxrWx1f5TOLRMx45xzXcdrbdbC6OmlWAqf03+By9Bx6oji0ZxuxeTLNSmys006rA9hxa4Ag9sQyaTzMw7VUtHGrtVY0SZm3qK+k75xGfFXM0faccYPsOlPcdLhRv6Ztaxk0unScf1X4dRiU3FVymEsGXohtERApGBiIgRQYu5enrW7WpbpQr4qB4HHmMuqNkZ0OO7poyxWDPKXlhd2NTRc0y36r8WnoMblJPI8q5blB4orTjI1kVIQqiTXhAVN/bPUbqbW0dxJLJBlYTdPDVx6Y0yhuO+zqqYSPQCrSqNDmAPaZgF2pepuqNR3qSeQnML2uZ5a03ycAwNVcjrP/TFqRquB5bdtgq2uq4oDVaqr2Alzh0lB4Y3RnU8y9pnHFZGRGw46iSAqe59F+kTdFm77mz/bA6rWg74yMHOB+HgM+jHztTqKfTHM+P51zf7dbNp/V+Z7ujr93Xl9JSPKPghIeM4pRpEIKKBJ8hBlDuiAElAAhkYAMcYAE7c4A72dnc39dlta0zUrOyGAHEnIRJNRVWYykoqrPpGyen7fZqWr+JePCVK+U/hbwEebcuufUebcuufUa2lQoCccThGk0iRJEoMUInFANPHLHpxxiMMaGU+xOuAFIFDJMjFAi3NAvJRMwqAQDA4zTjBgUwhOeUQgiZoegZmKWgkbIlVwC4QAy0AagJ5S5QqBBs5Dhh084EMX1N6U2n1Tai33BjmVqU7e8oEMuKTjI6XIZHMGXKOixqJWnWJ6nLuZ39Dc47TpvWx9Z8l9Qfkfv1Rxr7Xu9O/A92hdg0HiWDS3W09jY9m1zSH5o06j7yx6xhc/rxa6Viu7D4nzXfPSHqT029rd62+rbNqO0U6sqlNzkUBr2FzSSMlWPUtai3d8rqfVaPmOn1X9KSk923ueIWPpu8uUfc/7elwM3nqy642OaR7tvTSli8D01jtVlYBaFP7zOo6bz15dUaW2z0bdqMMi45upqZ5dImIxN5wq3VtaJ5zwHukykFc9y5BomYtDRcvQtKs3RHa3sd83JwbQo/gaLsKlZuuufs0hh+0eqOed+Eek+N5h6tsWqxtfW/DvPV7P+W1w57bmrQNSvIi6v3K4fZYnh5I2POu62uFexH5vr/UGo1LfHPDdHI9nZ+iLKk4G9rPruzYz7tnbM+yOCWpbyPnJalvI37XbLOxCWdsyk5JuaPER0mZjnc3LNnO5uWbLRE5SnMxgYVFpRXEKScRwilqIiQljx4dcBUA06egYH5LEJUC05HGRgKi0gDkPlhADOCHHDugCJGeDeyUUoEJIBeRzgBaUHBPlnCoERmADFIIAmaeGBQLVHi7e+IQE4GZWfCAAgkKOzogER0pzn3xRUSJI4diLABoPXOFRUScZJAESCFIX/CKURGRC8eWUABmrRiM4lAMiSTXlACIOn6YAgQVUYdyRQIgkSliePdFAES4AY5+2Baia2U8ecGGxaFBAz+XCFRUQa4nBW8c4pSJYvhIngogKiLch2xiQicZ4jKMijGC9JiASBVyxWAPkSR9Wf1kNIFoca1jaXC+dRY8nMtC9uMEzFxRU/sluzxWlWrbO4U3nT1grFqY8K2B5G9UP4VxTuWj4ardBTpb9MMBSS2i/uV7R/wCXYVAM30SKg7B9MWg4ms0dKW9bbUOk1fLfm2oCxO2UShVJFmo23umBBTrB0gUa8fPCpk0mVP7Jtj3axQDNI00ywliDMyIxhxMwVqNch/2p9P8A417Xp8GucKjewwqZcHSPyt7pe5Xo1x/7jCwn92UTAtJB/ca9D/nWlSmP6tP71nSUmIUJx0zRat7u1uwtvWa846QfF2YwoVSTyLCCBkEklAoGBDi8ec8U/wCWwh1TmcQ35zFMXidohmTo0alxVZQotL6tRwaxgxJMhEk+FVZpvXoWoO5N0jFVb6EfVtl2ultFjTtWhanvVqglqqHE9EkEfMX7ruSqfzRzvms+Y6qV1+XKK3R2fN9IbeDdPr3FSo54ZXqUqVIlGNFJxZgAFKjFyxjPDA8eeGHQfJPXPqX1NsPqq+srPcq9Onb1q1IMc7W37utUZg8EYCPb0ti3OH1JH6l6Z5VpNVp5q9bUnGee3Jbj7H6VvKl7t+y39d+q4uKNtXqvQBXva1zigQYmPEuRUbjSyTPznW2VY1c7aWEJyS6lLA/P3r6n5W+VWfVfWZ+7UdH0Oi8h+pein/xXV0x9zPKx3n6GwimNRQJUtUN03C2Tyq7kHwuOpvY5YjRlGcltOrvVF2bltO4pte0adLmeEtUPJcAVBd4UHCKoYEepalR+2fyLdv6isK/ltGqhUcAWNcJN8wEoHTmQDqe6fATiODMo6iLps9vbE37NtqWipSqsrPA95hBDQZoApTnmc41up2wS6y0YxMxIDFJQg5zW+8COYC+yBCpcWO334Jq0mVThrb737wnGSbRrlCM80UTtd9Z+LbLx2gYUK/jb0A5dkZVTzNTtSj5X3kP71cWh07rZupZedS8TPl1xeGuRi77i/rReo3dhuFMtpVGVmuHipnFObTOMWmjbGUZrB1Ii0fbTs36af9Corqf7Jxb7OUK1HBw+XuOra2rw1GmnU+q7A9BEjChVI6RDIiYpiIwByrUaVdhpVmB9N2LXBRFMZJNUaPNbj6ZIWrtxUYmg4z/ZJ+eNqubzzbuk2x7jzdSm9lQ0ajS1zPfaQhB4RtPPao6M4lxc4EZqGZ9Lvl88UwzNTbN2uNsIYz7y2+KifaDkYwlGp02rzt9R7Czvra/pebbuX6zTJzTzEaHFo9aF2M1gdyhliIhsPNbxsOnVdWLVbjUojLm36I3RnsZ5t/Tfmj3Fz0d6SO6PbuW4MTbWH7tjpec4f9Iz44RzajUcH0rM+H5xzb7C+3bf1v8A2/ifU2ta0AAAABABIDojx6n503UaDpgAAgATsgQSQAiO2BQSIAlFASgDQsNk3PciDa27jTP8x3hZ+86R6o1yuRjma5XIxzZ6aw9C026X7lcl7j/KohAvNxCnsEc0tTuRzS1O5HprHbbDbmmnY0W0wQNRE3FMFJmU5xzSnKWZzSnKWZb4gg8v0zjAwEQvQeECC8Lsc5DrgBkD9IiAQAx09XOADSFREigWlTMSmvDhAogNSE54QYYaAgCSHCUSpKgWiRDZH28YoF5YTCZxPKFS1Dywk+325wqSoEFMccU4dcCDQAZouPQIgIloJQqDksUpj+qdjbv+y3NhT0tu08y1e7BtdgVi8j7p5Exv0952pqWw9blPMJaHVQvLJPHpi8z4LRqea0ktLKjHFlWk6TmVGFHNI4gyj6s/pOzdjdgpxxTI+e19cWtqx93en3ba2aatTrAw64NpKrwRz6rW2NNHiuyUUel2z8u/Vu8BtS+07PZnFmoPuCOZQhvU09Mefd19uPl+pn55zH1vCNY6dV6X7fI9xs35Zen9o8b9Ve4dN9QlHO46nEl5/eEeXc1tyZ+c6znGp1Trck37bsj1drt9lZtDbS3bRaky0TPScTHFKbebPJlJvNlgtVS4STPjGJiJzQmMkKlIJkHyyPZAEUGOJxlFAtOaT555QKMtC58zEIJzQeePTBEQGmAZS5wqKkS0IspYHDKKWoy0CQziAh5YmqnjFqWoIkpcjlACAQIBI9mM4pQICrmYEEFCNzyAy6YACFkk+MQCAxHYDAC0yGoqfnhUBp4GWGGcWoIuCJ4pHjFQHKYPUsQgtK8/ZAAhVMscIARanEnLqlFqWotJRM8QqiIKiLUEpA9k4oqJEHXAF3bNm3Hd6vkbfRdVOb0Sm37TsB8kjbbtym6JHZpdJd1EuG2q+5Hutt/LOypMFTdrl1epnSofdsBEkUgk4fqx6UNGvzM+w03p2CVbsqvcsvbuN2n6L9NU2hosGEHAue92HMvMdK09vcetHlGkX5F4/Mo3/wCXmwXDXfhxUtHmYNNxeJYqHl0p8RGuWkg8sDlvcg00/LWD6H8zwu9ejN42da/l/irET8+kCS0frtxHThzjz7umlDpR8nreT39Pj5o718VsPPYSGeCxyHiES0SJxw6Ypai0jDsMQgtAGAHKBakdGarzzi1FRc1HHGaQKfmulu+40fduHHk9H/6lj6+h/VCm0XaXqW9bKqynUHFC09xTuicJl91lyl6noH+NQe37BDvakShmriLtLfdsqfzfLPB7SO+YiUZmpxZdpXVtX/hVmPPBrgfZEM00zskQrOVW3oVwlak2oP1gD7YEaTM+psNg9xfSD6DzIGk8tKZmaxlVmt20SGzPpgChf3DAMAXah2ShUvBuY/wO7U/4e46hwfSb7ZwwFJbw078yYfbVftB7T3QwH19Afit6Z79lTqfYqhv+qLRCstxVuK9m9y7pt77cmfngah++xDChi2tqO9uyo5ura9xFZgn5VdKg7QjhBmSW5nb8dd0JXlm7T/Vtz5jenTJwgXie1HWluNpcBLes19UyawlHLzaUMolC8a2FljQxoaOsnEk4mBl0EohT23ozZxSYd6uxpCEW2pAA3BzyvHCPH116v0LtPx/1vzvif7K08sZ/CPxfYbjvUDLlaey21XcagxqM+7txyNV8j+ysed9qnmdD8s+1TzOhtej9jv7l9Gyrimbh1WrdXTmk+VTbUququJcQJAFFg6SlhkZwj924lHL4I+LfnRtFen6uv9yoltxZ3dxc3FOpTKkMqVnPBc1AQq44R7uhmnF9Z+uejOKcL0knw8Sx2bfwPpP5cVvO9J7JWx0U9C5/dVC35o8fVql6XWfnXqGPBzK6v4q96TPkH5oUfJ9S3gybd3lOX6lY/THtaF/S0fe+i3heX+T/AOR4iPRP0cRMDERMUCMDGpTqnTeM/Y9lQfPGxZHLJ0muz4nGmgdbngyj3tqCBrTpTs+JfD3NcHMJa4YEFDGJ01L1DfNzt0Armo36tTx95n3xjwo2xvzW00qHqwiVzb9LqZTuP0xi7Zujqt6NOhv2110HneW4/DVGnvw74xcGb46iD2lwst7geYNL1wqMM+pzSvfGJswZydRuGToV1GTKzdY7Rpd2kxTGjWTOT7q4pgi6tHOZgX0CKretpR3cYtNxi5NZr4mbVsNi3B629QULrIMPluXmxyeyM02jmdu3N4OjOVRm/bWNTKzby3GVST+8r/mMX6WYNXbe3iR2tPUljcpSuR+HqmRD5sJ6cuuI4NGcNVCWDwNdpaWgtKtOBBUJ0xrOtUYieEUMRMCHA13PJbRbrSReSjFzCzJ6oGPFuOWrXNz3Vv1afhZ2r7XRTBlK8srXcqflPpAgSa6gPEByeUb1Rkm0abluM1j7dp5u92C8sdVYDzqPFkyxoyIl2xujNM865ppQxzRmLGZyl3aKd7X3G3t7Bxbc1nhjSMEOJIzAEzGubSi2zVd1K08Hcb8qqfX6Pp2zZ/GqVK0pgkMC/sAEdseO9RJ5Hwt/1VrbnlcYdS+dS9S2zb6KaLZijBzhrd2uUxpdyT2ng3+Y6m957kn2uncWjGs88WcQBFALABnABzgQXPKBTrbWlzd1PKtaLq1T6rASQvFMIxcksyOSWZ6Sw9D39ZKl9VbbUz8DfvH9xQdsc0tQlkc0tQlkensPTO0beA5tAVazf5lZHleKGQTkI5pXpSOaV2UjWJCykAEVMo1GkHEkLmqdsEQCAQFWYy/RAoIgmCT0wIBAGAxx64gEJACQ4LnwgBkoCemBBfVT5dECg6YKKO2KghNw4pnBhgZniBy44wAppw55cIgCSg+xIoHI4fonEIIooUTGfCAECZ5DELjFA0lJV4yMQgcScMRkYhQ05Io5pCoPCX35XbHuPqC73u7ubgW16W1a+3UD5VN9UBHPc9viR2JDS2ecelDX3I21BJYbT6zTep9Xp9KrFuip+bbTZ0YduB6zatm2nZLf8LtNnRs6QAVtJgaSRm4orjzJMcVy5KbrJtnzeo1N2/LiuScn0l0DISCZD6YwOcWkEEZhMMYVFREKAuGZSIUNKg+JQcvmhUlQLcV93IAQJUWkKshmuSQqWoaQAuJ4/NOAAMRVnmuJWAqJzUCCfExCCSelEb0QBEIFDpcAvySKUfFOE/kYhAOCrLlxgATivXAEE5al9nTGRkPS0GUuU4hCCBQiTw6opAc10iMc4ANJCLNMQIASZEY9vKBRAZImZ6zBgCAOZ7YEIoZpIcOmKUCB+zEAi0mZn3JOLUoBAZ9a/LlEIGlfeEKgR4Z59PCAAgpwPTAHpvS3o643t7bq71UNpDkNT4qjhkxcuJjtsad3MXkfQ8s5RLUvjn9MPF9XzPdbjvGzelbVu3WtMecydOzpeHre6aTzKkx9pyvk1zU+X6Yb/lvPrtRrLGggoRWP6V8fap4y+9W73duIbcm3p5No+Ej9r3j2x9/p+RaSysY8b3yx8Mj5a/zfU3HhLhXR88zKO57mST+OuC4qQTVfic1Bj0f2Wn/9cf5UcX7u9+uXeyzQ9Rb7alKV9VTIPIqdz9Uc1zlGkuZ212Ye6hvt8y1MMpvtx95r2fr/AHCi3Rd0KVdo95zVpv4TPiHdHjX/AEzYl5JOPivh7z1LXPrsfPFS8PbuOF7uXo3cnebd7RVpXDpvdbuawEniAWg9OmPBuej5t4Sj4o03dToL2MrTT6MPbuM8VfSbAg2itWEp1Lktz/V4xnH0Wts13P5o4+PRL/xN9cn8A8/0jUd49nqUmZBlw95l9owl6MVMJrx+bM/uaF52muqTGbL0PcAjzL2yckl0vYvUHFBHn3fR9+Plo+p/NF+1y6e2cO5/Mi70rslzPbt/oOLvcbctNE9BcT/0x4t705rLf5H3V91TF8rsS/p3o/6lT27jj/4JvGrVrtvwuP4vzh5Xs1c/djyf7df4uHhxNX9k1Fc40/VxYe3YfjOPfP6LHFAQARAJ7msa57vdaCT0CBG0lUla3t9QLKbK9Rnl026mhxQl3LlpjJo125SVFXJe3uNOl6g3OlI1G1AMntHtCGMKHQrkkXKXqqoD99btdkrHFvcQYcJmr3QXaXqawenmNqUzmSAR3EmJwmauxLtLdture5csnk46D/mSFDNTW8ttc141MIc05gqIxMxwAJIg4QBRr7RYV3a/L8qqJipS8DgeqXdFqYOCZw/C7vaTtbltzTH8u4Hi/eGMXAx4ZLJlateW1Ry71t7qLsBV062gcntnPlFpuNbkn5kWaFIPbq2vcCWgL5VQis0cpo4dsTrM1j5Wei9L7VuO9bi21u6bG29NH161JxQsBwAIkThjHJqbytQrt2Hg8+5x/bdK7jpxvCC3y+SzfdtPpm+Np09up7dQSmb19OxpAFNLH++nQwFI+ettuVXsxP5xVyVy45zdXjJve/8AE1qdJBTo0GBAjGMaOoACNObObFsv+pd8tfR2yVbCm8Ov64/372EK9+LaDCFk34zHXatOb4F2n03KuWXNbeWmtZvGcv0r272fFKNLcPUu6kLrubg6nvPusaM+QAwj3ZOFi30I/dr13S8l0O6FtUS2yfzlt7WfVNr2+22iwoWNm3TRtx4Rgpc4uJ63EmPmrlx3JuT2n846/Wz1molennN1w7kuxHxL84aYp+rNyaMG7jfgLjOssfQ6Lb2H6X6Of/LeXV72fOzHpn6WRWKSooGNRSikKdzK4pu+z3PaP+qM1kctxfUn7ZnGmT93ybTH7r3N+eKak8uz3l0lIwOqpElYpBLAxqRJimLY6dxWoO1UajqbvrMJae6FCKTWTNK39SbpRQOeKzRlUCntCGMXBM3rVzj0mnQ9W0XSuaDmHN1M6h2FIx+2b461bUXPx2x7m3TUfSecA2qNLh0akPZGNJI3fctXM6HVm1ba1HC3Y/gXrU/1Ew4mZKzBbEdKtjZVaflVKFM08hpAToREicTK7cWsUZ/9or2ZL9qunURj5FXx0j84jPirmaHZcMYOnuJDdK1sCN0tzQAxuKfjo9JIm3ricNcjL7zj51Tp2FhtZl3T85tQC0x1Azd0nId8Y0obFJSVdgPcoDS1KRlTogI5ycRkOXbwgGyQoh/iro92TMWDoGfTAqW86LAVETAGLumy2NcGs1wtqxPvD3XHgW8TyjOMmcV+zCnE3wmz6C9N3FnWrbpuFI06ieVateC0ofeejgCFEgo4xxaq8muFH5hz/mMJpWrclJZyay6F7dB7ztSPPPjQmsQBOBBHCADoiAO8iKBhrnODWzcSgAxMCM2rH0pvF6jjS/D0vr1vCepuPdGmV6KNMr0UemsvRW22yOu3Ou6oxDvAzlIFT1mOWWok8sDmlqJPLA9DRoULan5dvTbSpjBjBpaOoBI5228znbbzJtAx7JxGBoTgo6ecQghMfWHR9MUMUl5H3hy6YoCa8DnJYgGOeOfVjjABOSSOePHjEZA8MhngCkCCwCiXMxSjUoSMeJiEESg4HkIFQug4oV7opREDMS5jjAgiQSeI+WUANesZLisQg5ngeKCAEhwxyJgBoQFzl0QIRdxzyCZwKgCJqKLmZmAHMhXJ0wApECSBcOEACBBJEx7O2AFjImeXKUAJcABPkkhl7IoGMFEvojEgiJhcx1ZRSjd28seRiIggEkBPHpigEJIOX+MABAIROheMACS1GROMRgShAAhOXTEIA7ScIMDRM+vKAIuQTPDqgghaQJFBlKUUtRIAOkqSMJxSi0qcMpE4zgBInITx5QIPSUwIPKAER8I7DyiAEROWfKAIk4AzBlhFLQRC4YYjKBAQBZIBivGBBaZ88oFEnLBSvKKCKHMIgx+aBRomXX0RCES0y7jlygU9X6O9KO3qr+Ovhp2uk6QPh814+EHIDM9XR26bT8bq8j6LlHKnqZcc/Iv93R8z3Hqbf7XYbRtnaNBvHsAoUhJlOmiAkDo8Ij7zk3KHqpcUsLcfHoXxPrOY6+OlhwQ81MFuXtkfL6tSrXqPr1nF9WqdTnuKkuOKmP1OEIwioxVEj4GU3Jtt1bIackPXPCMzETGue4MpNUnwtaApJOUYtpKrwRkk26LMuf2t9JyX1ejYnAsru+8A502anjrAj5zV+o9Fp3Rz4n/Dj+B1ftnH+pKMOt49yq/A0R6ct7nbK+47dudK8bbNLqjGsfTQNC/EQcMJTjj0Xqa1qbsYKLXE6VrtfQdq5dGdmVy3cU+HNUp7/kYAAMp+yPsDxyJaUTtxig5gKTjKAFpBThgWpKIBkDmoKxQGiapNYCp+RY/FT+mmwiBgsACxaEqIo5pa4KDIg8IBqpVty7VSJJLn0tVQniSCOxTGxnNa2dKx9u8tRrOoIAIEDCAbJMqPpnVTcWni0kQoKmjt17vVzdUbOyrPq3FZ4p0qbvGrnFB7yxjKiVWSd/7cXKTooqr6Ej73behtrFnQpXRe+8bTaK9dji3VUA8RDSoAXCPnHr7nE2sj8WueuderspQceBv6YuKwWzKj8StV/L+0P8C9qMlLW1r/AGaI2rmMtsUelZ//ANB1C/qWYy6m4+/iM+t6A3AAm3uqNUDJ2phPc4RvXMIbUz3LP/8AoGllhctzj1Ul/wBJi3np3d7LV+Js3mmMXMAqNTiSxU6464am3LJn12j9Qcv1f9O7Gr2S+l90qVPPVdjsbuoBSomncOKMdQ8DtRlICS9UdPFRYns3FBRcngljU+yel9ibsW10rYkvunNDriq46nFyZnNPljHzGpv/AHZ12bD+cPUXOXzHVOS/pxwgujf1yz7lsL26bbQ3Syq2tdgJc0mm4ibH/C5pyIMaITcXVHzkJuLqjSsLobHs9LdL92i/dbtdTNRfugiOqnHxKC1nOfCNij9WGbeB26ezOdxRtqs5ukV8fbrPkO+bvc+otxDmtc6nq8u0oYlHHh9Z2cfQWLKsw97P6E5JymzyjSNSa4qcVyXt+WOzv2n0D01sDNlsvGA69rIbh8pcGDkFjw9VqPuy6FkfivqTnsuZ6jDC1DyL/wCT6X4LA9TZ2VLyTf36ts2HS1rfDUrPCEsYch9Z3w9KCOVLa8j5mEVTill7z4v+Zlpsu+7vWr273tv6larXu30nB1AVKpUtaCCZHnH0GhU0nKWTP2f0bynUQjPUXlwq4vpW3fXq3b8z51W9K1wpoXDHcngt9mqPU4z9ClYexmfW2HdKX8jWOLCHdyr3RlxI0uzNbChVo16JStTdTPB7S32xkaGmszgTFMCrdFKlMnDHsqUzGaNFx0a9tqOOBZ0kfu1h9MU1Ux9t5bWMToETAxqRJjIwbIkwIImKY1ImBiImKYigDtRvLu1nb1n0+TXFOsYRGkzONyUcmaVD1RuFJBWDK4zJGl3a2XdGLto6Y6yazxNKl6rsXNJuKb6KBSQjxLoQ90a3bZ0R1kdqoXaW4WNylQV2VHL93RBmuXhKEmMaNG9XYy2nOpY0nVfNpA0bszAonS1vN4m0npHRxhUxdtVqsH0fE7Um3VAk1gLgn3qrPC/90lEHI9UTAzXEs8Tu2qx/umYxBkR0gzgZp1E97WNL3lAPkkDGUlFNvBI17P0/dXLG1Lqp+GY4L5TQHVk5kq1p6jHJPUJZH57zD1aotx08a/xP4I2rPabCxIqUKI8/+s9X1J4+JykDkJRxzuSlmz4XV8x1Gqdbs2+jZ3F6NR5wRSkecUBnEAQIX7HZtz3Ij8HbufTP813hp/vFBGuVyMc2a5XIxzZ6ew9CNk/crhTnRo4dbj8wjllqdyOaWp3I9LZ7Vt+3NAs7enTcfjRXn9oqe+OeU3LM5pTcsy6pGfT8iYwNZE4S6QeMCiBJxUH5eyAGVmpTGeaRAGBBzzEzAASAQT2xQIAgz6EGfaYEBFwlKRECjClcuHyWIQjIEYKcoBhMhezOAAdKSEjyM4AYwwxx64EIymmUwc4pRSzIQ5YDlAo3BMcMgIhBGaHhj1QAyFJJJAB6OyBBHHn3yilBcEwwBywiEBVms/knGKQFaSSV/REKIohULlKUAC4hesZTgCXEDrOcQhEqAuCL8uqKURXLDBVnAgjLD3etJxSgSs8xEAICC1JCABJiZUdHzQIJFlOfT1wAEBJdCrADCnGWOHIwAkyE1gwAIwAnwEYkEUAXDgFT2RQPUBn1RKAEEkmmOadUAIkzVFmg+XTFKIykpWQJygBFoHPHnnnFqWoGefQk8oGI5ATkMJqIgEizGGHylAoSxzReEAJAAFx7YAiB8XsnFIBbIBJjq9kQB0d0UAhXu6oAiQEnInOUCkdIa1QFnzig0tj2atvm5UbGnJr/ABVngLppt952B6BGy1b45KKO7Q6WWpvK2u3oW323n1rcb+x9L7S1tFgYKQ8q0tgZFwXHlmTH23K+XS1VxW44RWb3L5n6VqdRb0NhJLLCK9vE+UXdxcXtzUu7l2uvVdqqPM+iXLKP16zZhZgoQVEj87u3ZXJOUnVs4ovBoHX0RuNRoWu16rR+5X9T8LtrDp81FdUePgptkpPZHz3N+d2tBGj+qe75nbZ01YO7cfDbW3a+iJSud6Ol1vtVL8Da+6XNK3Dx+vVxn9VqCPx/mPO9VrH9cqR/Ssjlua1+W0uCP+59cvgqIzaFrcXlZtC1pOq3FQnTTYC5x5y748SKcnRYnFbtyuS4Ypts9TXtx6a2uvtBqB+7X+h1/wCWVbRpMm2moxcSfFH6f6V5NKL/AHFzL8vS9/Z7+o+glH9nZdqtbk6cX8KWS695g6UROpMU64/TDyRHBAFy5S4mKCKJLMSKQKLTLi7ieyAIloy7cRygATt6Z4QIfkNY/FT+mgUwKECBAHOsSKNQgoQ1yHqjJZmFx0i+oVNoFV+keFrGMHUp9hg8jGOEnTYl8TqsYmxsSwKC84piCwKKcAek9CXtzZ+qduNpbsua9aqKAZUVAKnhLgRhpE1jm1UU7Tq6Hhc+hCWhuqcnGPDi1nhil2vDpP0vVfaWtjW3HcLqnZWdEtpipVDiHVaioxugOmjXGYQJOPk1FvLE/ni3acq0PEW/5q+jKtRzat3UoAEtWpReQZ5GmHyMd8uX3lkq9p9Vc9JcxjGqgpdUl8aGzZetfSV8A+hvVp4k0ipVbSJ6A/STHNLS3Y5xZ4t7k+ttea1On+VteGBs0Li2uWa7asytTM9VN4cO0LGhxazR5koSi6SVGRfYWNSsy6fb033DDqZVLBqXpRYyVySVK4HXDX6mFt2o3JKElRx4nTuyLIzAM8eP0RrOEAEQYfTABVAuKP4a4ArUJ/dVPGz90yjJSayZtt3rlqSlCTi1k06PwKFDY9ntrll5b2dOncNB0uYEA1BCjRLujbK/ckuFvA9W/wA8196y7Ny7KUHmn0dOfibdra0/LN3ekts2Sa0FH1XielpKSHxO+HpQRrS2s8qEFTieXvPAetPXVW6qP2/bKgDWjynVqUmsYP5dLlObs+mcevpdJX659iP1v016V4nHU6uP+S38ZL3R7WfPCY9g/WyOtpKagvBYUJVAsAQKOCGY4GKYlOvtu21QTWtqfEuADT1kJFqzW7cXmjBvfTu33LlpeZRAkADq95MnBcpD2RsU2jiuaaEsqoz6npSuXNFvXa8guKOBbM1A4zCyCTPGM1cRpekex+1SFbYN1pKRR8xozY4Hux7oKSMZWJrYZ9a3uKCitSfT+20t9sZqhzSi1miuTFMKiJimIiUgY1IkxSCgBLFAoEEsQEKvuhvFw7ivzRTFkXTrMH1Q53XID2mA2lqz3O/tgTRruaHOJQnU3FBIqMBEcUzZC7OOTNeh6pumSuKTKjeLVYfnEa3bR1R1klmqmjR9RbbXIFTVSflqbqnyLVjDgZ0LVQeeB7TZdle1zdw3BiVhO3tnIfLX4nfr/wCmPNvXq/Ssj8v59z56pu1adLf/ANX4HoMljkPjQSfExAA/xgAgDrQtri6eKVtSfVefhYFMRtLMjaWZ6Kx9E7hXR99Ubatzb77yOqQ7Y55ahLLE5pahLLE9Pt/pjZ7FHCh59Vs/Mr+M8QgwHZHLK9JnLK9JmwGhrQ3ECQGXIRpqaqgQuXMjKYgQQngEUyXKAYyQqj3hkkCCIyOGY4mBRrlnkIgE5Dnw+SxUEJSiEdHynAoS1CSk4EwIBIyOE5YwIJJnFclPEwKND8PSsCCWWK4DkYAAgkksf0xASkZcZRCCGPDIRQI+9MKMQecCikgIxMwenGKBokRkYhkeMAILI9C/IwKBCTM8gEWAAFRwMCMcx0KszAgiokc+cCgAFKYSlACRckHGAAoikSygBmYJB+XVEBEykuHExSA0AgLPPDjBgWGGXHn0wKMnNETA5RAKaLmYpA4TUcYgEOP6J5xQOcslPVKAFiRx7IjAcJRCAoAXLLPDOAAo7wlOuABJpks4oEUEwk8efZBFQaUmpIhUAuJdLIcYAQJwAnmJQIHPjJ0UAuIJV3Dn2RiwBTPHlAAVSQU5j5dEAJUClM0yikEAkieaf4QKPSce1JzhUVIgEoDLNJ/RADcDL2wQEgXDEcIgPp/5d7bTsNor75dSfck6XEe7QpEqQZYkFeiPc0FltYLGWCP0H0/plasu9L83/wBK/H3HlvUW8VN83J10XEWrCWW1IyRgOPScT2R+38r0C0llR/M8ZPp/A+f5hrHqbrlsWXV+JkFp04pggHsEesecDaFar/CY55zABKdgMYynGOboWMXLJVNO+vrPddu2+wujVs/wDXMWgxtVlQlAXFrn00cU4x+f829LXdXddyFxfU6/VX4eB6N/UW79qEJ1h9vDBJ16aVWJVo2vpqg3U8Xl28T0O8u3YQMihqHsMeba9E3K/XcXZX8Dnjb0kcXxz7or/wCRfHqJ9nSdQ2S0o7ZTeCHVKYNSsQcjUdMx9No/S2lsNOVZ+C9u07FzH7cXGzBW67VjLvZhvLnuLnuJcSSS6ZJPPjH1qSSojyW28WRJTowHGKBZSxzCzlKAIADEdXyMUAgOBKiawBAnMKuHEHKIUahUkqcPmWAPyBH4qf0yEAEUglgKkKiliZEtXoURUYXMV3AzGo76zpdQA+aDJHaTiGYTgBQA4oqCCBjVn0/8m9i/Fbnc77Vb91ZM8m3JEvOqjxHqYo/ajx+ZXqRUFtPzL1tzHhhHTReMvql1LJd+PYem/OzffwNGh6ZoOR9q1bsAqt3ctBeD/wDHTDWcnLGjQ2ayXQfN+nOX/f1UIvy2/ql8u+i7GfBKrtRFFpRz5uOYYMT14R9At5+2Tdfp3nF9Rrp/ywCGAfUEiR9o+ERkjTJ16vh+OR1tX1qdQ1GPLHskXMJHjM3IRwkBEluJ9mFzzpPrx6/key9L/mFvvp69ZUr3FW/28o2ta1qjn+EZsLidJHZHn39HC4sFRnzXN/TGm1dv/iirdzY0qJ9aXvzP0Dsm9bd6gsKW47XXFW2fi3B7HDFrxkQsfM3bcrcuGSxPxPV6S7pbjt3Y8Ml7YGhyzTPHu6Y1HIPxFejKIC1QoU20jeXp02bCfCul1VwnpaTgPrOwHYDnFbTdCCeLy958t9afmfZbpVft223tJtqwGk+rTcGs0A+5T/V4n4u8+5pdE19c1jsW4/YfTXpmNtrU6pLj/JDZHc307lszeOXhxuFg73bqieio36Y9WjP1LjjvRMXFB3u1WO6HAwHEmM6XtQgObzQiIDkbagfgDebfCe0JFqY8KOT7ZjQS2tWZzFRzu5+qLUnD0sp1qF6ZMvHIERtSnTehyXSGqeA64yVDTJSeTOHl7w0ox1vVxxD6Z5zBd+07qi1RhS4sqMbr6929ofeWjBRLmtqVqdQI0EoPCQqDhCiYdyUM1gayxgdREoiHsgYlOttm33E6ttTJOYaGu7QhjJSaNUrUHmjOremdtevlGpROQa5R/mB9sZq4znlpIPLAz63pOqJ29y13AVGlveF9kZq4c8tE9jM6t6e3WkpFIVBxY4HuKHujLjTND0txbDPrW1zQlXovp83NIHfGaaOeUJRzRxnFMBExCAsAc3zewcFd2S+eKTaQUB9R+TQB+6rj7YEJUwW02tOIAB7IgWRJYpS5s9H8Tu9hbnCpcUmnoLwvdGu46Rb6Dk1k+CxOW6L9x94ljxj54/HgwiAbQSQ1oJJwAgDasPSu8XyONH8PSKfeV/B/l97ujTK9FGiV6KPTWHorbqCOu3vu6nAqymD0NKn96OaWok8sDmlqJPLA9Fb29C1Z5VvTZRpjBjAGgZLJJxzNt5nO23mdPhKoTmmEQgiMNIlwGHylABOYTq4nOAGqzCIPl3RCCJKggqOXTFAAKRgdOK8YEE5ZrLick6IhUMYymIASkISvAiKAUZhCZy5xAIyUDEZfPFAKpCYcsEMCBNEWeExAoYKVBQzMCCIACAJzmvKAGVQEYrh0xCCJdItx4ZJFwKBU4hTJeSxAB5jKaQAg0KrTyOcUAoRU6UToyiMMQJJkPakoAZI1YTM0gQQwlI5EYQKIczh868opGMHA5HjEADVPV8uiDIC8cjEASGMjiIFADOadM4ASeFMUmsUCJ4ScJ59ECCGEpOx6CYpQMiZITmirEAEKoTpnACJTFFOBPIwIPFVCAzIgAwbJOXRACVShwIXjADKiaEgxCCQBZ888olQAkTjpHzRQCjFvFJCIAkEyGRlKRgBKDzwmkUCBToGfHnAo/nmDzMQgiEHSZJz6YoAKpT3cE4RQE8cAesJEAYHkPkkQADOeeGcGBFJHEfKeEUDKDE85xCAcCRJJ90AAUYeIYKsAIqCndj8sIoDQXI1qqoaAOJgirFn1L1ZXGz+nbLZLd4BqNbTeR/TpNbq4JqKdM4/UvS+hU7vG8ra8X7e4/QuaXP22lhYjm1TsWfe/ifPSEQJIYoY/Tj4wuWVnTripc3VQ0dvt0dcVQAXKcGtBM3OyHXlHi835rb0Fnjl5n5VvfyOmzaUqym6Qjm/gul7DUo3d8+1buHmP2f09TcRa2ts4sr3LmoqvxP6z3FBkI/K9La1nOdRVydNr3L22f4npRvXHD7lXasp/TGOEp9u3pk8Nxjble1d0vq1/VY1tSs7WWsADRJAifPH7LpNNHT2o241ajvPM1F93rjnLBvcUypBOfAd8dJzmttvpjd9201LejooHCtVOhnGSzOGQjx9ZzfTaZ0nKstyxf4dp6em5bfv4xVFveCNWr6U2axJZue/UaVcY0WaQf8zl/wAsfL3vV0Yv6YLtl8D0Xyqxa/q3op7vZ/A5f230M1A7fKhx1FrP/wDGRHA/WM90PH5mH7flyzvP2/0kHbD6Xuf+B6gptdkK4DVlzLI6bXrFfniuyVPeR6LRy8l9Lr9kcqvovdNDqthUo31Np/7d4Ur9oAd8e/Y9S6S5nWPXivCprnya9SsHGa6GYV1ZXtjUFO8t6lF+QqNLfbj1R9DZ1Fu8qwkpLoZ5NyzO26TTj1lYrkV49MbzUCZav8YA/INS3uKH8ak+mRI62lvtj8UTTP6WjcjLJpnJYpmCwMQgBETb0/NAMGSHSSe0rFIshwLUcCBAVEsCVG0FzgxoVziAAMSTEMJzUIuUsElU/UP5d7ZbekvSzLu7YHCwtnbnd0z/ADKxTQwpPxOcxkfKXp/dvN7D+eNdq3rdZO9LKuHUsIr3H569ab1W3PeLm6u6pqPa59SvUPxVah11HHmsfQ6S3ww6z9W9K6NWNK70s7mP+lZfFnlS5xCPOirVGqoV9ymMvm6VMdx9VXDHN59CIFxVQEIQhmA1GVNnViYtDFy9vcviW6bfLYGgqmJ4nEnrjFm+KoqDWIZVNv0x6q3X0pfi926otNyC5tnE+VVYMnDiMjiI57+njejSR4nNeUWOYW+G4qSXlltX4dB+i/THqnavVe3fjNvqJUaALm1enm0XnIgYgpIjHuj5W/YlZlSR+F8y5Ze0F3gurqeyS6PbA9JRp0qdN13eHy7GmpVdJqFsyGkyAA952XSgjSo1OG3acms3V0SWbe5HzD1v6yfv7qm22p07WnluDVa17B8DRkz/AFYmPe0ul4fqln7j9t9N+llp6ajUpO5+WOyH/d7uvE+enZdqIT8M3tI9hj1OJn6C7UNxB2w7Qf8Atux7x/1Q4mT7ENxyPpzajhScOh7vpi8bMf28CB9ObYqt8xpPB/6IvEzH7ECJ9P2zfcublvJtQfRDiH2FvZE7K9pVm43Ydl94ob3BTF4ugxdh/qZEbRdhNG5V8xNHY4zPeYcS3GP2ZfqZ0bt250wdG6OXBTRYcIVW4yVuf6vA5Xe17leUTb1r9r6TiCfuQ0qOh0VSS2GE7U5Kjl4HVlLeabGsbcUH6UAL6bpgcUdEwMlG6tqH/wDmVn+FcP8A9Rv0w+kv/L0eIebu4E6Nu4/q1Hj2shRErc3Lv/APxlzTP+5tHtb9eifOb2AB3+WFFsH3JLNd2P4nWleW9wSKNRrnDFio4dLTMRKGcZxlkzoTAyZElYAq1tusK6+bb03E4u0gHtE4qk0aZW4S2IzLnYdoX3zbuyAeP+pYzU2c0tNb6jNrenTM2tc1OAdTc0fvYRmrhzy0u5mdU2XcKb3E02kgIGtewu5oAVjPjRzvTzWwoV7a4oMc2vSfTdUcQj2lqgnTnyip1NEouOaBYoCUUhveiaPn+p7EHCmX1HfsMcR3pHNqXS2zxedT4dJPpou9n3Wx2fctwT8Hbuewn+IRpZ+8UEfPSuRjmz8rlOKzZ6aw9CrpfuVwq40qH/rcPmjllqNxyy1G49NZbTtu2t/2ds1jgP4h8TzxVxUxzynKWbOaU5SzZdQkDIdico1mA2hpACYZGRgwKSlAhPtigiEBkECY8hPNYgJap85yPKIQRJHIHhOZigcnISiyBiABIKmJwl0RQwkMccJ84EIlHHCaYHGUCjmnXNefOICKAYe8BId8UoxII7EceMQgprguKHmpihiOWojkclHUkUD4A5YCIASRTHAZwAHFAOfYYhAK4njh8lgQSLie6ZCfpgBIhw8PKSyilG4dHDKCCFOWGOMARIMyQJ5ySBSRI6QZ8eyIYiWQGHRlADywmYARIQKTwGUAIqSqykkUDCSCrl2RGBFCFE8mjugCSqiTiEIqqzUfTFKORVpmcDAEG4rinXFYYyAUBmOEogEhJCOlxxgAMxjLtgAEvCMsOGMCAU+EyHZABOeePOAAgiQwzll0wAiZoFUdfVKDAsUSR7YhBhpSc8j0RKiopkoTMylLGcUpJFQk9KRCEFKEdpdFKBl4gPoWcAMAKZEGU/8ACADDHDj8jAgJkpCzgBGUkgABOEuEQAhAIOJ64ASJM5y74pBYBexDwgUlnie9EiEBTh2rADC9H0d8AWdsa07nZ6wAHXFEOJnIvEbLXmXWdOlVb0E/1L3ntPzCNQbzQaR4BbN0BJTe9TlH7j6Xp+1lTPjfuR9Vz+v7hVy4V72eXtrapeV6Vtbt1Vqjw1jTJCenBMTH09+9Czbc5uiiqngWrcrk1GObLD6Z3rc7bYdtc47fTeWh2Gsy82s7LAEjg2UfgPM+YXOZarieVaRW5G5r9zejYt+RP/8AlN+2RPe79t/euFv4dvt/uLGmD4W0mSaRPPHrj9s5RoY6TTxglSVKy6/wyNmuv/dufT5I4RXQjMTI59EewcB6K3tNu9PW1PdN+pede1AHWO1qAS3J9RRIcj34R+c8/wDUitt2rL62vcvn3HuW7VnSQVy+qyeMYfGRjbv6u3veSQ+uaFrg22oE06enmkz1x+W3dRObxZ5mr5tqNQ6OXDHcsF+JgopGRE0jnPIEgEzifllAESCAcj3RSkqVWvbvFWhUdRqjB7CWuGeIQwUqZGUZyg6xbT6DbtfWe90aYoXdRm4WpKvoXbRVaeMyjs8zHdZ1161KsZOvj3nsWucaiK4ZNXI7pKv4ln8X6X3VqFr9mvMQVNe1cf8AU1ewR9vy/wBYXYNRvLiXj3/NdpvV3SX99mX80fmvcH/jm4p5q0fwSL+P81v4bTguv5sY+3//AGPRfa+5xdm35eNB/bbta1jw/rquHvM5QUIyEyeEfhB5BxfZWVck1belUxm9jXY5zGcZKTRtjeuRyk12lOr6b9PVglbaLKosvHa0jIT+qYzV2a2vvOmPMNVHK7Nf6pfMq1PQ3o6oT5mxWQUgnTbsYAEy0ARf3Fz9T7zpjzrXRyvT/mb95Vf+WXoWtN2y0QSSTpdVYJ/Zc2Mv3d1fmOmPqLmEf/K/D4op1fyh9AuEtsfSIUHRcVz1+KoY2LXXt/gjpj6q5iv/ACJ/6Y/BFSp+SnoqpqLW3dEKngrKmH1mujJcwu9B0R9X69Z8L/0/JlOr+RPpQn7u+3CmFwL6LgnL7oGM1zG5uR0x9aaxZwg+yX/UVH/kFtLh91vFzTM5vpMdPLAtjP8AuUv0o6V62vbbUX2v8SlW/wD5fk/g7+Vya+0XpmK/zRmuZfw+P4HTD1xvs/7/APtOdn+SN5tO42t9Wv6d7aUqrTVpNpupu0fWm44Rjd5gpQaSocHNfVq1WmlahBwcs3WuB9N3rwekfUbkwtKLBy1XtuI8qz5j4HTfm6vij8l7q41a128zLqlRy/tEx9jbVEj+hdHHh0luO6EfcipVA1ukurygejWYzR2SzfZ7yNNoNRq/WqvP2g7SD1CUGSKx7/kWYhuEsBUSwMamhsm+bj6f3Glue2VTSuKZRwxY9hxY8ZtOcartqNyPDI4dborOrtu3djxR8V0p7Gev9RfnF6o9SNFGvb2dnataG/hrRlZtMtbgD5lWo5FmmqZmZxzWtDbtuqq2eby7kOl0V77sE5S2cWPD/ly78/E82PVd/nSo8kDh/wBRjr4EfU/uZdBL/wAru08VCmvLUPnhwF/dPcP/AMtrgBbZi/aP0Q4CfunuH/5e9Z2gT/5P/wCmHAP3XQMerwvisyOiov8A0w+2X930eI//AC2kcbVwPJ4PzQ+2T94twf8AlllMuoVAB9n6YfbY/eR3Cp+sdrc11Q06zKTf5jmtAKcPFhF+2yLWweNGJnrTaKha0Nrhzz4WlgXT9Y+KQ6YfbZP31t7y0PUm0nGs4dLHfMInAzZ+6t7yQ9QbQcLkdbXj2thwMv7m3vJDetrdhdM61Hthwsv37e9Fltzb1GeZTqsfT+uHAjtjGhsUk8iJuqJ912v/AOMF/wDpBhQOSOFc0arVrW+towfU0tA/eKjsjJGuVHmitqeydGuGMGIV10zrkCP3oGHU/iQ/GVzIl1XgaGhOtp1OHbChON/4DBfUKCk48qpc4H9mo5nsgK12e3adG0LgBAWUgcQxE7A1p/zRDKjQOtgmqtVlzQt/+5r9sKhx3snb21K6Pl2lOpeObI06AfcT+wzV7IjlTPA5buqsWl9c4rrkbll6M9U3crLYblodM+ZTZaS5i4dSjRLVWo5yXv8AceNd9Scutf8AkT/y4+406f5N+o78aru1sLYYuNaqXVADw8mm8H9+ND5jbWVWeDqPWOhXlhKXYl7y9Q//AJd7Oo8G+3jy2nGla0HDp8dWo7/TGiXNnsj4nz9/1g3/AE7SXXKp7L0t+UPpL0pejcbTz7y9awsDrxzKjBqRSGsYwLKUcV/X3Lqo6JdB87r+e6jVw4JUjGuz8Wz3YQeESCSQYAco84+eDAkgdBy/wilAlR04NQLEIPMHjnhlAAZpmsvngAk75yOmAIyAlhmJZwA81SQziEBEHDrgAKe7JeGUAIyQoFEsMooADBZHAygQXQJCU+RgUDLDHmF5RARQEhomhXt5xSjPLEY5BYAZUkCY6IiMRIcRJcemKAbiMV4n2QYYyEK4585YRARkp4SQcxFATQA9ZOf0RACnAicl64AMeXPHCACS8xl7IoF7yKMZHkQsCiKHHGBBmWIVcz8s4hBIgQjmskilAgCQEgflnABMyI+eIQEUkLnPlFAIFwmOcpxARIII45nhAElcFQSbkIgEAmEjmAIoAoQc0w4wAgG9KjDlAgIiFF4ERQBQ44fR7YxKGCSVYEA9BKzxSBBFU4lEMUos/dTkMe6ABUBIHsWAGUQZxCEZgqcO9T7YFCcikCApwx5dMAPgexOfbEATXMdcoAWCcsQvy4RSkVxEgoPPjFAwVIUFQP0RCAQZohAnxMAAPDpnBgEmOOB/xiAMQcxzgBKcMFT6TFIAIkpkRMnCAG4BEbEQEp+LDu5xQCjt4c4FJseWVG1GFHsOpp5iaxK0CbTqj3/r6oKtXbaqAa6LiQMUJBGZ4x+2elG/tT617j7bnzUpW3viVfTu2mvtG7X9OvTo1xT/AA1CrWdoa3zB94VyJbIRh6puXbkY6a0m3PHDw9uo5OX6bisXZppOnCm8KVz8DKbc2+2WdWw2t5qXFcaLy/mNbFXy6YIUMOZxdyEauQemVpWrt+jnsWxfj7dXArkLEHC3i5eaXwjuW/azOM8Z80UR98cJqbVTtbKlW32+YKlrbENt6Dgra104K1vQPedHyHqbm37SxwRf1z8F+PzPR0ijbi79xVUMl+qWxdmbPP399c7jdVLy7eateqVc44BMABkBwj8PlJydXmeNevzvTc5urZWLV6+WUYmkj4VT5+qLiAIIyE8c4gI4qksiUihkSEzn3QBHDwp4suUUoHJc8CAYAPMdp8pXaPe0LJejjlDEtXSmw2SZKcj05RsSOgDIg4Emc5ERQTIBPiCgdiREESRZHHI84ANIIAEkzmsYio2tKKQrgJfRADVXEgyGJX6YEJDENOMQDxwwPzwIRIQY6ejjFKBDXAB4UYIc+R6YA8/6qoOtfSW/s+F1O1DXZFrrukRhL4Z842WV9RttR4XLqR+Rbp2s1j9bV3rH2Mdh/RFlUsxX8K9xxf7xP2O5xjI2yz7veRp++TwBT9pxPzRWYxz9t51WMTZUSwARSCgKgogSpHVAlRExQKBBLAxqImKYtkHPDQpMotDFsr1PF4q0qfw0hMk8+PRFNb6Ti5tS4fNNLTIGbGkf6ndwimt1kWKdNlIHSFcZucZuJ4kwMkqEiYARMUFmw23cN0q+TYUH1356R4Wg5ucUA6zGuc4xVWzm1GqtWI8VySivbZtPebJ+XrbdzLndrguqCYoW7ixo5OfInqTpjzrmsrhFHx2r9SSbpYXD/E8+xHqrjY9urt0ljqRAQPpvcw9xQ9Yjkjfmtp5Fnn+utuquN9ePvM0+hri4qF+2l9w4YMLDq66lJD2tMb1q0vMfQWPWEo/1oJ9MXT27zvT/AC39XPe0DZmuJ/nOrUUHM+Y9tT/JFettbz24+sOXuNW5J7uGvjkbNr+U/qiuhuriytGGZR1Wu8Dm0U2D/PGmXMLayTZ5971zp4+S3KXXRfM2bX8mqMhuO91Xg5WtBlA//dNftjnlzJ7I+3geJe9c6iX9O3GPXV/I27X8p/SFCdelcXjgMa1zUaF+zRNMd0c0tfde1LsPEvequY3Pz8PUl+Jt2fo70nYEG12WzbVYFFU0GPqfvuDnd8c0tRdlnJni3eZaq757kn/qZshrabAKYDKYwaAgTqjSee3XMY4HKf6EiGI8wV6FlAEXBUJmQZfIRUUYChcVxgCAkTOUuntgCXiVVkJpEIISmVQnhnhFATkAgAy5xAMyHEcTABkAVnnAC5qv6MYhADUQmXt5RagAFUNIUGAAElvAj5ogEWlVM+WPsigfMjuxMCESEnJTIy/TAoaZnTIyiVAFyYZZc4ooIqSh6+vhAo5A/JcYhiLlLDqigeSL0znOABSTKU8OuAEXYSnmO7GJQUAhDy+kwIBVSZIYAOxB9MARQ5L0mKUYRShw9piARAmgAXHtgBFMNKnErBAJ4IQklxgBnMd3EQIIcjMGKGBmeXTEIBXHEe2BRHEFZHr/AMcIAkvLoiEIrpICKOPKKUchPhEIRzAOPKftjIosPpHDvgBrwwM16YxAvhA44dJigCNIAGcoEBZIVn2zMAOUiMcIgAqss4EEUWePOXNYFE4jFcFwxiIgAFUQpxJ+iADEyUgT4ZwAKQcZHCXGAEQZJjwylFKAKzI8KLOABMsMEC9ZgBagAp92FCUCaYz5TigCmJ71iAAmM1xEQACoQgn/AB6oMCB5oCn0xSDy8PcnzxAAQiWeYkYAAqD2hIAWPiUzmOvhFKTZTdVqMYxS55DWt/WJglV0LCLk0ltPbeu6hO8U7cLpt6DGhvAlXdUiI/dvTFrh0lf1SfhRH1vPJL76ivyxSPMagZrzE4+rPAAggIZ9OZgBsY6q5tNg1Pc4BoxJJwSJKSiqvJBJt0R29SXDGV6Wz27ltttb5biMH3BnVeufi8I5CP5751r3rNTKeytF1G7mNxKSsx8tvDrl+Z9+HUjFBmi9AwPXHhHkkUJOEsFilGmIOHAcoAgOeBGMACGU14wAiJzSeECESAE44DOKUiQFUJPFIFFnj4ejrgDbCYyQzBAX5YRtOkkSQsphOuJQlBrgAZHOXdFKNMkCEdcQgAJNuKzU5hYFJKMphFMQgA4cT72YgBgkzHDvgQCiKZjNMIFDA8SMIANKDivyCwqQq75bN3r03fbG5wo3VY0329wRrQU3+YWO8QRpIBCCSkzjZGXCdSur7fC817t3f7z883H5E+s2AmnXsKwwGmtUbn+vSbHvrmNrpP1WHq/RNUpNdi+DMu4/Jv8AMGkSWbayuJL5dxQyn8T2mNq19nf4M7I+p+Xyzm11xl8jLq/lr66titTY7p0v5bRVw+wXcY2rV2n+ZHZb55oZZXY9uHvM6v6V9T2x/wBxst/S5vtazRwzbGxXrbyku87ocy0s/Ldg/wDVH5mZWoXFuUuKL6R4PaW+2NqaeR1xuRl5WmcSYyMqiJKwJU+p+h/ybr+qdkbvO43r9ubcO/2TG0xULqQ/mOBc0o4+7ynHlajXq3PhSqfE829TrSX/ALUIqfD5saY7tvb3GtX/AP5ertv/ABt+Y/lVtizvbVdGpc0W2PicEPWkX5rT7JV+CMyv+QPqpk6G4bfUAye+tTdl/wC04d8bFzO3tTOyHrHSvOE13P4mVcfkn69or5dtb3CS+6uGD/8AuaI3LmFne+464+qdDLNyXXF/Cpl3P5V/mDbL5mx1SmPl1KNX/wDtvdG2Otsv8x1w5/oJ5XF3Ne9GTceivWNspq7BuAaPiFrVc1elrSI3LUWn+Zd51x5ppJZXYfzIyLjbdxtCXXdnWpOGVSm9gH7wEblOLyZ0xv255ST6mUvL1HU4/NLgOAjMzJyAAEgMIAUUF3bdo3Pea4t9ttqlzVwOgSHScBGudyMFVuhyanV2tPHiuSUV7bD6X6f/ACZ3KrprbpQqVXY+Q1aNIfae/SXfspHlXeYLKJ8TrfVFfps4dLxfYsu+p9M238vLi3pMoB1CyoDClRBceZQBo748ueqTdcWfG3ta7kuKTcn0m3behttp/wDJrVazuAIY3sAJ740PUS2HM9RLYa1tsGzWqGjZ0nEfE8eY5el6xpd2T2ml3JPaaKNpo1jQ1iI0CXRKNeZrzHKQM8ceXTAgBwRes4/PABpWaEYkdcAHRM4YfRABMifu9uHREAdAUTQ8eyAD4Zy5fIQIJRMiYxGeUAEpJNZyOcCic0KpVMhFqKgVMm9eRiEEGouXd3xalqAABUTTgeOMQgBCkyqSlADE8QgBQLAC7ZZTPOAAjjjxgBlZzlwMQhEgqBmuJnlksUoJqKZDhlACOE3ELP28IEHKc8flnAgjKS8wsQonYlSFy9kVFQKUkOg49sAMKpBlw4RCBpkcVISc/bFABVlMHj7YhBCc+qXySKUMDzAw6YEFiSpUBCZe1YAJAaVwwiAEzGIxgA4gSRV64AMiiJknGKAQDADj1wAgsyeKAmIwxAz+UxjAACUKjDAnlAAejmk4EFPBcEGEUoTDUOGQOcCDKlJIe1OyIARFl1YDhEAOVDBEQg3rSQWLUtQJ0iakonbACCoMMl4wIGcxMZ/RAC5BAiRCgCpM+gjsigCJJgMuffAgYY5YZCABCcShMKgShUVOAgBkFVyz5xCCOBK8ZdEQASRLAniZ90ABTHCWfAGAGoEsPogBOkUHsUdggghYAAjoksh0RSgCs80CjCcAInEznjkRzgQAAs/e7IoAkZT75dEQAfDPjmIgDCRKoVxSUACKQcMYECQkJGRJEoABivVACQS48uEUDXEhE5TiA0vTtEXG+7dRcNQdcU3OEk0teHHHkI32VWa6z0OXw49TbX8SNj1ZWdX9Q37lk2p5ZP8A8bQz5o/oLk1vg0dtdFe/H4npc0nxaqb6ad2BiyVDjhpwlHsnmgowlOYSANPZ0oPr7o5NG20jXpqJecSGUh++4Hqj5f1Nrf22ilTOf0/P5dp26R8Dldf/AI1Xtyj4+4825xcXPKueVLicSs4/BTwq1zEQmHYOUAHdPP8ARACICaU/R7IoCaz7IAgRLxY4pAojgFkeyBATq6MoFFyI5dUCEfLKJlinOLUvEbeCrNMD0dUbDpBRhgeIwilGAAgBl0wBIaZoEzwSBAAmCQmfHPnEKSxwxXoiGIEBCEJBknPrgUQcFljlj8hAB8XEqpBgB+7ieQJzgBEhESYxlAA5FSaZwIBEycQMQM1gBDNzSvM8YoBCShxVVwiFBEROtOMQgk1AtPulQhmoPERS5FCvs2zXUrnbrasv9ShTf3ubyjYrklk2dENVeh5ZyXU2Ztf0J6Lrn73YLBSZllvTp/6ADGxam6vzPvOyHN9bHK7P+Zv3m9RpsoUmUaDAyjTa1tOmAGta1oAAAGAAyjQ8czy5Scm23iyYOnHExCCLipAwHZAAgBUTzBRYjAYYBVzM+iIALsDl1rzMoUFBqVl3rAxKdfbdtvCRc2dCsSh+9pMeqzzBjNTlHJs3xvXIeWTXU2ZVf0N6MuV8/YNvcTIuba0munza0GNy1N1ZSfedkeaauOV2f8zM6t+U/wCXtdxc7YqIKqlOpVpBVXBlQCNi119fmOqPPtdH/wAj7k/ej01jtm37VQbZ7ZaUrO2bJrLem2m3saBOOWU3J1bqeRdvTuy4pycn0llSsmlMhGJqBUJy5kRQIYlTMf4mIARWyOAxy7YAZRSfngQCiEAyTKAEMgJty/TABL9oYEdMAPkMMklh1xAISKnPAiffABOQ4dWUAHWvBeMCC8WriAMefRACKjESE+UumKUFQqVXkIAStUmRXDhwiEHlI9HFYAERSQo+iAETIlCElOFAChs5oePGAGTiO+AE4EiU/wBMCAQhX54gEJCQxnIYxSjJAQcpjqiECapjL5SgQTsMQQM1zEUBPgnIRCiUkcuPKAGZjiuEARxyyK4GaxSh4iOE5cIECagp0+2AAnrHEd6ygQZlMzyCyEQCUCeRxJlFAiqTwUrlhEA+IRT2QIA0pwAx6YAi6cuo4iKioFQTTHLjABmiTxiACAZTXiPlygQQ44HNOcCgg49PR+mBAUhJSzPRADQ9vKBBD5vZBgFWWP6ViFFpBIUYfIRagMOgL0fPABh4VnwHRAESgVThlFAYiQwX3sYAefFMYxAJ/ieQgQMDOAFJvLKKAKmY6YAUsCcuCe2ADSFC4Sg2KgUH0cYxIAlKQPzwAl4hefIdMAOSKBlIQAHPjguHZAEZKpI5RSgEEuEgZQA8SOf+MCESCZKF71HRFKOeJ/wEQgIVkEBxiACh/W5QAjiHLzA7opAylNPdEAGUpD5oAPEpAw44QAydIXjECPTeibM/3N+8ViadhtbHV61WSF5aWtapzOPVHqct00795Riqs+g5Ja/5vvS8ttVb9yKF3cuu7u4vHyfcVH1HBZA1HFyY5LH9D6e0rVuMF+VJdyOS9cdycpv8zbK7ZGSIF5kxuNTGNJEsxlh3RQXr9xtPTdvTX7zc7h1VySJo2w0NE+L3OPVH5H601fHejaX5V4v8KHVf/wCPSpbbkq9kcPe33HnsADjhhH50eKOZwmCMQYgBEwCdP0wAcEymvI84AHOBHIynBIJEZooVTzX2xSkXB2IPhw5wIIrJOtR9EAJMgpyn2wKLPLV0xSG0owPs+mNp1jaZzCDAAdsGGGYcQgHvdIwECEg12Cjp54ShUo1IUmQnJOUYkDSCoz7MYVFRiRzQ4hOUQgjguMlCT5xSi5yXCKAUZ4ZnHCIBgEBOSLACGJLuRWKQZRCZJguPREAgqAkqT8xWKA1LLEcRhLrjECQtCLh1SilACRmoMkEAExiUzTGBAmZYLkcO+AIgqCoTiMgOcUEgSQo6Jc+UQCK6iRMjCRTuMAP9YGR5ZrEYFNwUnqRJxAMiSDuEAIA9XKKQAqzwHXNIgDJcuMAIFQSekJOcUDxYM84m0CUlFCjl1RSCUBRlw5HjFKLgXZ9YnEAGSnt9vCACS4TdgeOcCBp/xzQQqAByyHV3QATVcTkFSQgBzQKJZz5RAKckXNZQABVEkEAElUdfThAgkIKZZCAEMSckmeEUoOKEAlF4QAjIFRPFJd8AIFMBIYZSxgBywHvAJOIQkhMjP6IASJ7vXAEZ6Vww5yilGqzE1lwEQxEgGMhihMChIzKonyMANUzl88CAMlkRxiEYFTiegdEARmUIKdf+MUoFMCCIASiZUoFXATECgqBVPM54dHKAAtkclT5ZQqSoKiYSyzmIAMMQSBJf0rAgcDM8JQAN4fOsRhkZBD0xQOZOKcOEQAJoEyx+XCAAiaiZy/xigRA950kx4QAELNZGZ6YAXNp+RiAFEpzHfAA2QIHUFisAECuJULieUQjAg4pxXmsUCAk4ZEoo7IMBjiuePLuiABiVx48UgBghFJkfljEBFDkcc8lGHsigCUEpAZpKKAngcJcZxCCyQLzyxgUeYGefVEBE4GeOEUgxOaBcDKADTNYVFRqgVVxwwlEIIkryyEAKYxVeRiAFzCp2Y9MAGMzLPsgAkspzgBFcjjNcYpQmT4h1iADDkO0wBHNRkePy4RSApIxw5pAowQuHTLhGLIAmQT1yMAAxXAYgZy6YAWKpP5fpikES4oeuYgUaYg+7y5ZQIAbKQ6jhCoqaWzbNd7zeC1tvDTaNVe4ePu6bAqucR7I3WbMrslGKO7R6OeqnwxwW17Ejb3bcbSjas2LZh/8Ai6DtdSt8dxWSb3cpeGP2z0/yRaKHHNfW/wDb+L29x6+qvwjBWLPkjm/1Pe/gYhJwxAwPMGPrzyhOIcPqu64Ak1mohoGpxkAOK8IjdBmWfVjmt3Gnt9MrT26hStZTBeBrqHh77nLH87c31X7jVTnvZv5q6XVbWVuKj25vxZgglJEc48g8kcviIOUQgKAg+npgAUDGQ4wA+Ix5GBCBwVUUy9nKKZCQlqHo4QIRCKCe7CAAzJWSfLGABTx5QBsia4jA843HWDSTjwnPDpEGGAxnIpIkBFgCYx6Jn5ohAPuonJMuEQDISeCyUd0CAQThjgqSiAEQH4eiACYEgCfp5RSgkgGyPf7IAQGImCqlEBSAFI8wZGBCRHHq6YEIqQq4CfBU7IpRHhPoHzxCiIE8FwCoq/IQBJCqkY4xCCCBOM8JYRQB0gBpzyM4ECQnhmThAoiNJUYiZxEoAZ1HLqzUZwAAIuXNYxYABUK4ZCc4AUgZyz6BACEihJVxwnKKAAE0OQIAMCDBAAUp2xAHE5kKmHynFA3FBIdWGERA5o3SgUclQgRkCUplompBiAMJAyHL2RARaM8SJKM1isAsySZifKBBzaOJznEBFAuknxnP5dMUDUAyOXSYAJmfzKIgDEuGAGPCAAgjDGAA4ossCCsCCVFGGZgCJAKA4nj88UpIgE8gM4AiPCADIqkCDxKEd/LtiAU1UY4BeJTjADITxETXGcAR1FSMCMOiKUnIKpnziEImWCF2XTACKjA5+3/GAJKU1YdOEQhFXA8R0y5xQBIOatkokcYAEnJEIkeGUCETJ2PiRCeZgUc2gyTErlABmpxOXIRALCZm2a54xQKZKu/QnOKUanIfNj1RDEFco9p7YAB4uQyOUuUMigZAIFROnsiEBHcZKsCCaVz5jDBUgysACMpn5TgAc5EIInBIIQBkuJyxigEKYJ3CICJBHNcOIigbVa3mMhEZAJJU4ATJRDFKLGXScIBgOJVBly6oEAqJy6DKIARBj0Dl1QABqgKZjLohUDCqgCkmSAzMQG/ZejPUN9RFdtqLeiQofckU1/ZPi7o67ekuTyR7Fnk+puri4eFfxYfidh6G3kloZUtXvMw0VgDzxA4R0vll9Zr3m7+xX9jj/MQf6C9TtaNFoyq0gKW1aYkelwjQ9JcWwj5Hq1lGv+pfMpv9Ieo6ZU7dVJkfABUKfskqI1vT3FsOeXKtXHO2/f7inV2ndLc/fWVxTIx10nsCZYiNTtzWaZxz0t6PmhJdjKZBaSCoJycDwjChytUzEMUyGUkgB4Ca4xCEUwKYcRlFKPLw4jriMglzOIyznlEATMlz6IoBAqLNJmIAwSciUlACOIOAx5qemKUWZKI49X0wA0VBjOawAiAmA6+ECDAAPdl0wAiWkocRjABzOeOf0xAI8RI93XFAYEE4EzxWBAX4cRiBnAAmQCDgIA39l9MV9ypm+vKgsdnYpqXlQTcmTBnOXySO/R6G7qZqME3U9jRcsleX3JvgtrOT+G8vbnu9ubVuz7NS/C7QwqZpVrO+s92JXh8h+0cl5Bb0UVKWNz3fj09x2anWR4PtWVw213y6WYklQEAuxAj6o8sWCErhjwXIQA1CzlPHKANb03btr7xbOrL+HtybmuTgGUAXlekhI8bnWp+xo5y2tU78PxPQ5dbU78a5R+p9UcTzt7cuvry4u6k316j6rlKjxFT7Y/nmUqtveeLeuu5OU3nJt95w8IkJHhnGBpEVaMQBwigAUKkIvGRlAogeGBzE4AYC58R9MCA6aDHhn2wBEnNUCKsAIrnhzgAOPKICMk59y4xSmwQs5JksbjqJCRkfDmkASEkITDH5CIQDIKMRiOjCAJBs+I6sYlRUQCjwukO1IAE1CeeEsM4Aaq4hETOQgBIUEug4YwAagBOerj7IAJlqp2pAAjRwl1SgYiRE4Yyny74FCTcApQy6IAEODveyOMQosF4jPv4xQPIJwkeEsYARkZjpJwgQRGAEuBwKwAzwzM/ZhACLUCZ8/ngCRIJyQe0QIRQAyHXw6YjKPHKQxBiASAggJ80oATSEUKi5xSDMh4eM+1YgCYcURO/tgAJywPeYoAnSsl4mICGomQRR8knGVBQekKTjPIwqAQAFShzy74gESVQdYy74AaiRRch8uqBBLgVmqJ0HpxgABbOU8UksAIEYmadGUASPdnPCIBdGI+SYQALLxFCf8IASghRPoJECAcEGeU0OcAImYKY/NzMUoIerOeK9MARl8XRwwxkkAPSURyTmvOISoygx4zWcAIIGklQeOEAM4yw54KIAQVEVDlyQQAlE8yOkdxgAJKkgcJ4QA0mhOE5/piEF7xBxKcYoAgEhMJwAEyBGBkCsCCJw+sDniBAqADgk8SnbAACqkGXHGIBAkeHhhFAJIoMcMMoAMjpGWcAABA5duUCAZzzWWU+yAETNR7px+mIAmgQJwWXzRQNUw6YgEZAIUJkBiIATlAxwkZRUEC5zIdhLjAARLCIBLqASfsgAKqMyCqy7IEHJqkBTxgBOREaV4JFQAzATqgASaAIBmvzRAaNn6e3vcUda2VWoDMPc3RTQ/rOQS6Y3QszlkjvsaDUXvJB035LvZsM9J2ljpdvm6UqAxNvbff1ugp7vTOPe0fp7VajFRdO5d7PRXKoW8b9xR6I/U/wLDd32naQmwWAFcYX94lStLNrZhvylH3Wg9JWrWN11e5fP5UN8dXZ0/wD9vDH9UsZdmxGReXt5fvNW8rOrVDNXnUApyGXVH21nT27MeG3FRXQeddvTuus22yso0yMxgMcEjoNBJlR9IpSeWuGYKHPhGMop4NVMlJrFFqju+7UP4V7XbL3RUeGoVyVI5Z6HTz81uL/0o6I6u9HKcl2sv0fVnqKkoF894zD2sf7QY4Z8k0cs7a7G17mdUea6qOU/czuPWu9OOqsLesBL7ykCEBWekiOOfprSS/Uu351Oj+9X/wAyjLrQj6poViTdbJY1hifumg8ChIciJHBP0lp3lJ9qT+Q/ucJeezB9n+IxvmwO1eZ6btncA1wYgzEmRzP0db2T/wBn/cT9/pnnp49//aRO7+lB4h6eZMr/ABSenIRpfo6P61/L+I/daP8A9C7yX979MtCM9OUnBSTqqpmoE2ExkvRsNs1/J/3D95pFlYXf+AH1BsiIPTdogPh91R0/diNv/wCnWv1/7PxH9w03/wDXh7dhH+7+l6vguPTrGs40qpB/ytYnbGmfo2Lymv5afEj1ejl5rCXU/wDA5vtPQt8oH4zbXzIRKrO/WT3R5F/0dfj5KPqfz+Zg7XLrmXHb8V8WcKnow11dsu52u4OSVLUKFZPsOPziPmNVyTU2PNFpdXxy8TRLkzn/AELkbnRk+4wb3adz25xbfWtWgiDU8eAnk4KD1R407coZo8i/pb1l/XFx7CinxEy4hMRzjA5iSY8ecQgj3KETnFAiAZEDHDhADVvKeB64gEeSgcoAB0z4/wCMABM0TonAhZsNuv8Ac634ewoPuK5ClrJoOZwA5mNkIObokdFjT3L8uG3FyZ6+h6d2f0zTZc+ontvdxQOpbbTKtBMwXLinMAfaj6vlXp+7q5Vp9O/Z+LPpocvsaJceofHPZBfH2p1mXvG+Xm81GmuRTtqR+4taY00mDo48zH69y/llnRwpBY7W83+HQefq9bc1D+rCKySyRlmaZNyGEeqcI8sFmnbAgjpUZZxCkis/o+mKQ2aLv7X6avb55S43M/gbYTH3ah1YjkR4Y/MvWevVI2E8sX25eHvPUi/saSdzbc+iPV+b5HkkWZGGBwj8qPnAlngsumAFIlBIkSOcUAoCcRygAwMjI4QAwgwCLl3xAQKTOBSZ4RShLES5GWMoEI8D86p/jABIIFlhwgASXPhlx6IFNgSOM+v51jadIOGIPWeUUowuHWeeECEmnMlcZiABHYTlPGMQSBLl49cQgpLguScuyKUMUSXP5Y4QAkJCGXdFA8UImcsvpiAagSJCcE4QIRmBPASPCAGAMB1IOPRACdkQEIkEGKjlFQEEBUKRwiFJJgAJBEJ5RCCaQqA/JIFI4noOPTw7YpBkosiUOUAIgmWTcCBNYAZBSSoqp3wAAIJ4JifngBOQEluOYnEAI1FE+JUp2xAMnTIdnKAIy0jMHHoPbFIHvJxMxnAAocAJ4LgYANWQ9i8oA7UrW5uFNvRqVZoTTaXT6GgxlGMpZKpshanPypvqR0rbdf0WF9e0r0qY+J9J7RhzEV25rFpmctPdgqyi12MqSBUCeC5xiaBEcFBXmZxAPxSJICY9AiAQUlCqT598UjBQk3L86QAaiAFmcF5/IQoKCIzmSczKQMANPiccMRlOAAppCmR6pcJRACTUFEX5GAAAIJKoTq6oECQkpUyVOvOAEA05Gc4pQJSRPJEUwAjqUhM14xCESZEy4copSQVeLV7IhAKGYWcjlADxQyQxARRziqpy6JGKAmvJMeiABFnNZgZ49sQgYTy4iACQCok5QAKgmZcRFAiBiZT6RxgQHKZjDhnEKhLiVlnhKAGTOUALhgPlhAGja+n97vkFtYV3hwUPLCxpB/WcgjfGxOWSO61y/UXPLB93zNWn6D3drQ6+q21hTQL59ULPk0EHtjttctv3X9Kr1Y+49BckvrGbjDrfyOn/AI76ctl/Gb357hjTtqRdhkHkuGUe5Y9Lau5nFrrovfj4Gf8Ab9LDz3q/5V8Sa+jbYpSsLq9LR/3NbylIwP3eXVHu2fRkvzyS73/0mS/YQyhKf+Z09wHerKkSLPZLGk0SaarDXeFzVxEeza9JaaPmbfUkvmX97bj5LMF1riGfVO4N/h29rTaurSyg3Ptwjvj6b0a2PvL/AHO5sUV/pRE+pKtZxF3t9ncsBU66AUk4oWpGm56X0c1k13fFEfMHLzwhLric3s9K7iNT7ettVczD6LvPorxLHI4Dk2Pm9X6NksbUk/D5r3Gtx0V3OMrT6PqXc8e4rH0hcV0O1XttfgzFJr/Kr8lY9Ew4x8jquSarT+aL9unLxNT5TKX9KcbnbR9zKFf05v8AbfxduuECBWU3PbimLQR3x5UrE1mmcdzl2phnbl3V9xUdY3zXaX2tVpKoDTeD7I1u3Lczldi4s4vuY2bffu921rOOaU3Y9nOJ9uW5hae68ovuZap+nd/rEeXttxOQ103MHa4CM1Ym9jOiHLtTLK3LuZdp+ivUBbqrUadsw/FWrU2zzUAkiOm3oL03RL27DsjyXVZySiulo7N9J2FED+5b5bU0PiZbB1yR0IiR7Fj05rLn5GuynvobFyu3H+peiv8AL9XyOgtvRlnIsvNxd+s4UKZPUjhHv6f0ddeM5JePu+ZsVvQW9k7j/lXzOo9RUbKW07XaWSHw1XMFaqF4PcBH0mn9KaW35m5eHzfiZrmEbf8AStxh00q+9lK93zeL9p/E3lWowibA7S0/ssQd0fRWOXaax5IJdOb73ic17XX7vmk/h3FGjQqV3tt6LDUrPKMY2bifbHZcuRtxcpOiW05YQlOVIqrZ3qW1rbBLu+o06rcaTNdZ68zTBaOHvR8lqfVmitOkaz6lh4m2VuEPPOKe5fV7sPE72lhY7g2o2wvg65psdV8itTdTLgxS7S5XApjNI16P1ZY1FxQ4GqvrNtqxbvJq3Oskq0apluzM0KAZIchhH2pwh7q4ACfOAEqBQpEk6+iAGVSY5kYBYASjLOarFAlcJYIgE1nzlAAhVUCHBeiAGrfc6Jd8AEx7yDA8ucCEfEmYTlOAGEWSECQ6BFALpCmYM8vngAavh7nfEeyIDTtPUW9WbfLo3j3USP4dVKrUzk8OkY8u/wAp0l7zQVejD3HoWuYai3gpOnTj7ywfUr6g/wBzte33GBL327dZ6wfmjxbvpTRzyqu74o3f3Kvnt25dcRHdvT9VqXXp6gFlqo1n0kPFBj2x5tz0ZZfln/t+TQ/daWXmsLsk0NPQtYONSxvLZRjTqB6H9t3zR51z0XcXllHxXwZf/wAdLOE49Tr72B2r0HUBLL+9oE5Pa14Bl9SmSe2PPn6Q1SyVeqS+NC/tuXSynOPX/gTHpj0jWDjS9QkAzGukkug6THBP0xq4/kl4P3Mq5ZopZX+9f4DHoz0+/SaXqag1syQ5jMv/ANURzy9Papfkn/K2Zf2fTPLUR7l/1HQehtmHiqepbU0zgQKYXiATWSNa5Dqa+Sf8kirkmn26iPh/1HRnpr0TYnzL3dn3jW4spEI4g8KYcecjHbZ9Namb8ku36febVy3l9rGd3i6F+FfeO69W0rKh+A9MWjbK1wNcgCo5VnIkLzcp6I+55d6Xt2knex/hWXa837Zi7zWNuP29NHgjv2+3S6s8tVfUqvdVrOL3vKve6biTiSZzj7aMVFJJUSPn5ScnVurIAzkMlXI8IzMQJAngD8s4EEFJXAZf4xCj4dGJH0RQaG0bYL+u81n+Rt9s01ry4+pTGQ/WdgI8jmvMoaGy5vPYun5I7NJp/vSbk6Qiqye5fPcUd+3Z28XTDSpijYWrfJsqGTKbTIkL7zsSY/AdZq56m45zdWzk12s+/PBUhFUity+b2mTIlM5rHGecBnhgUTogBzXHp4RACngg4wAlQIOn58cIoDAJhyEAIrgsuGPfAESnBMQmEACAAhUEQEVUTwGa8opRrPDr6oGJrDxBELQsxhG47CRmekYGADU5Jy55FYChMrKSp7euIQOjAKMF4xAMLnnhJD1wAymSwIE8e+UCiLSoBQzX2KkABTqEhlPlADUhHZH2GAIrq5DMwIMoiIFOWGEAICQJCqiiKBIOf6BEKMHP5FYhABVUK4T6YAUkQiWRPOKAE5A+7nAAcCBhNT0QIIkrLDMnBIFDxBSfdH0wAwEUKpE8sTEYDEAD5ERAdKVGtXP3NN1UgT0NJPYAYyUW8kZxhKWSbOo2jdTNtjXLTg7ynzToCSjZ9qe59xu/a3v0S/lZ1t9j3i6LWUNvrvJMz5bmgHpcEEVWLjeCZnDRX5ukYS7jUb6Wo2zWu33cKVpJRb0/v68pzDZBeZj29HyHU6jFRw9tuXdU748sUMb01DoX1S8Miwy72KxaG7Ztor1crq/SocJfdjwjpBj7TSekrcMbsu75v5G9XtNZ/p2+J754+GRKp6m3lw007kUmCWiixjGz6Bzj6S3yXSQ/JXrbEuZ6h5SouhJEbf1RvlFw1XZqBfEyqA4O7Z9hjK5yfSTVOCnVgWHM9RF+avWd6rNm9TeF9Kntm+FRTqs8NvVOQeMiePflHxHNvTLtxc7WK8V17+s2yVjW4NK3c2NeV9Z5O8tLnb7qpZ3VPy6tIo8HDpHEHIx+ezg4ujzPnL1mdqbhNUaK+BJxCYRgaRHrxnxwikCYwCuPLKABVKiffKACRVqz+RMABITEYzGAT5GIAVqgFAcZwAEElBgCFnABNxX4cjAgkAIEyeOc4ACpPyGHOBQXDl28IoEAhHsyEQhH3sCozMUo2qMJfLlBhjAQceeUQgBOYnhPGAEThqVpPZFA8+jt+UoxIKUgMfmEACKkuk4RQEusYjGIBEqOefIxQMhJ/SkoEE1j3kNaCah91omST0Q2mSVXRG5ZekN8vWis6gLS2T+Pcu8lgB4g+JOaR12tHduOiR61nlOouKvDwrfLD8fAut2T0xtsr/cX7hcNxoWYRnD+I6R6RH1Wk9K6m7jJcK6cPDP3HYtFpLX9SbuPdDLvLLPUNrYgM2Ta7ezc2QuKg8+uP2nYHtj6/SelNPbxm3J9GHzZtWvha/o24w6Xi+8o3e/b1dfx76q5ubWHQOxiCPo7PLNLa8ttduPvOW5r79zzTfu9xmucXOBeS44knM8Zx6KSWCOJtvMQJDkOAzXj/hFIGQasxNBKAAErPDFAqwDBqlOEUgEEEnKefGIBNAkpmccVlxgUCqaU6U6YpC1Q3LcrYJb3lem3DSyo4dypHLc0di55oRfYjohqrsPLJrtZbHqXfwv+/quWUyqdoMcj5RpH/wCNHSuZalfnZF3qXfXBXX1UIECHTLLAQXKdIv8AxoPmOpf52cKm87tV1ebfXDxgQ6q8jDgqR0Q0Onjlbj/KjRLV35Zzl3spve97y6o8ufxJJPWY7FFLBHK23mIzxkBOWEoyIHhwAl9P+EQEXAIiLNSM8OmBQ1IUOPslFId7O4ZQquFUubRqU30alRk6jW1RpLhgqcM48rmuhes00rSdG8jfZmovHJpp06SX/jlVwFWhuFlVonBzq7aTg3iW1EcI/GLvp/Wwlw/bb6k37jF8tbxjODX+angxUGN2sV2sqsr3VdhoufSUsZTcRqRxAUuROCLisvs/T3pq5Yuq/qMGvLH4sW4/YrRpyaphklt7XluoVlBRwJKyWP0k0kgHueGtaST7qKSvQIjaWLKlXI1bb0zvt6AaNi9rDPVV+6lx8aEjojyr3N9JazuLsx9x6FrlupuZQfbh7y070oy1cm57rZ2ZEixz1eBj7p0nKPCveq9NDKLfXRfM63ytW/6t2EO3H4Fepb+kqEnbxVuH/EKFBzR1FwIMeTc9aKv0wXe38EaHb0MM7rl1ROTrj0YzwtduNU4EtFFjcx8S+yOOXrW7shHuf/Uanc0C/wDY/wCVHE7t6Zolae2XNwTh5tyGf6G/PHJP1jqnkkuz51Nf7rSLK3KXXKnuR2b6r223TyPT9r01nurf6hHl3PUusuZzfY6e5I2R5pZj5bEe1uXvOo9Z2TiGV9gsnU0QMY1rCOYOkpGiPP8AVxdeOX8zM/7zB+axCnRh8Dq4+nfUJA21n9q3UiVtWetvUP1WvyJyVBH1XKfVklJQv4rftXz95nXS6v8Ap/8AFc/S/K+p7H3GHdW9a1rPtrmmaVamSH03CbSI/Trd2FyKlB1TPMnblbk4yVGjmqlBgfiGPsjaawRe2fRjACcATPOXOADLiTIiKQiUas5HI9KxCkl8IUIqqO+KATkv6YAORwwSBBOHiBGSrACnM5Ih5JADnnLiuEAIIJoOoYJAAVOOUARJJCJ2yigFAM8EUuPdADbp4IuKwDO1ra3F7cUrW1Y6pXqHSxolhNScgmMaL9+FmDnN0SNtq1K7JRiqtlvfryhZ2zfTu2VA+jTdr3Gu0yrXHAEfCzAR+Ec95vLW3m/yrJe3j+B0a+/G3Bae26peZ/ql8kebC6eJB6DHzZ4YjimAikGq9MQCLRnIZyi1FQRAqdkQDM1USEAC5iQgCDggxwmZLFKRUBBM5L084EF09KLAokkiL0Sw4RSApVECcIgNYLMA6iPhMbzrJhCVwyH6IxIMTUEIJg8ZxSkkzxMQCA05pPOfsiAlqDgUCrNIoGCcsViEAyIAkZoPngABmDlhmTADKkEAzMpzE4ARXFfDxki5QAgTiMxPj2QIBaSEKgYE4RQSyU4zEYkICQ8MuOEUyBMs0yCJADQSHHFOyAIgSEz0Dn2QINVwPRxXogA1ZmS+7zgAOIKS5iY5QAES94jgfpgDYsPT1xcUxe3z22G3uKMr1gdT8zoYJmPU0fLL+qlSCZ6ljl85x45vghve3qW0v06+ybeosrAXdUFPxF8NYxyphGoY+/0fpK3FVuuvQvm/kdinp7WFuHG988f9uRL/AMl3cyo1/IYPdp0WMptAJRBpbyj6a1ybSQVFDvqyvmF/JS4V0JI5/wB93hdf4+spn/EMxxxjp/t2m/8AXHuRq/e3/wBcu8hW3XdblmireVXNOI1u0k5yjK3oNPB1jCNeoxnrL0sHN95SJPS7FR8s47TlAo4EoR05wAii4BcR88AQJaA0qPDwwTv4RQSLQUUkZBJLAG011H1HaN265IbvFEf7C6dLzGj+U8/6V/x/OvUfI0071pda3fh7j1VTWW/ty/qR8r3/AML+HtXyNSm6jUdSqtLKrHFrmu95rmyIPQY/MWmnRnzcouLaeaIE4g4LgntnAwEcCnWmAMANMCUkZmAGEwzM54xAJVWSDHtzigFOCTXDhEAEKVxyMvZACJCKipkZQIBQBDIAcOEARKYSIXj3mMjIcgU4TRIhBFQVIUzHOIQDhiqnP5hAAXEHGeM+UKAZRUPaucAE1TJeEAB0kgkIZY4wAkICHnhMlIEBcwFPTEATAmZZnPCAOlChcXLxToUnVXp/DpNL3djQYyUXLJVNkLcpukU2+g3Lb0XvdRvmXbae30DM1bt4YAegKQekCO+zoL110ise9+B69vk2okqzpBb5OhbG1+lNuGq8vK251UTyrZvl01ORcVUdB6o+p0npPUXMZ/Sun5LH3HRHSaK155u490cF3nX/AMjFl93sdjR25ulDWAFWsnN7voj7DSel9Na89ZPuXz8Tb/cVbVLEI2+nN97Mq8v7++frva765BUaySAeAaqDqj6ezprVlUtxUeo867fuXXWcmyuAccJlOvsjoNA0+JUbjAEELQFxTpJzigTjMzQkZ9cABGAxKFOnHOAHmJSwH+EAWLbb9wvCtrbVKrczTa5zR0kBI5r2qtWfPJR62b7enuXPJFvsLR2Z9FPx15a2Z+pVrNe8jPwUtZ7o8HUeptFa/M5dS+dDc9G4+eUYdcse5VZzePTlD+JuNW44ttrYpLPVVcz2R4V31pbXkt17fw+Ji1pY53HL/LH/AKmiBvvTVOQt72sUwc+lTw5Brz3x5k/Wl5+WEfH5mH39IsozfbFfBiO7+nwQ0bTWeAgLjdAd3lGOd+sdVuiP3em/9cv5/wDtGNy9NuXXZXlMAYsrsdP9qn88bI+s9Ss4x7vxRf3OkecJrqkv+k6tf6Yryp3t1anjcUW1B/8Aacseja9ar89v4fMyT0cspyj1xr7mdKewtvF/tW4Wl6qpTFTyqxP2KiR72n9U6O5g6x8fdj4G5aLj/pTjPorR9zoVbzaN0sWg3VrVpBs9bmlP3go74+hsa2xe8k0+3HuzOa7pbtrzxa93eUpj2qcJGO05RlUU/LsgBT1EqvJMIgIlUxAGKokxAAhEsVTlMcooAEuwReIgC7Z7Lut8R+Ds6lRrk0u06WlJ+8UHfHBf1+ns+eaXbj3LE7LWjvXfLFv3d5qj0hXt2eZu9/bbewI771+p3UiA4/WjwNT6n01vypy/2rxx8D0FymUFW7ONtdLx9u0ia/obblL33G8VW/CweXSXr0nvMfK6r1felhCkepV8Xh4GDny6xtldfcvh8ThU9dVrYFuy7bbWDCNIdp8yoRxJRoXpBj5XU83v339Tb63U1y544YWbcYeL+BjXnqLfL/V+Kvqrmv8AeptdoYf2WaQeyPKlfnLNs8m9zHUXfNN+5dyMo4oSJleeMajgAriArujhAgagukHjCgEhInicclGEAPvdii5pAAUn3iIyCPSuU+OMQGxb79UdTZbbrQF9Qpgtpuc4suGN4NqzlPBwcI9/l3PNTon9Eqx3PI9OGvbSjdXGllskup/B1L9Lc/SFIfe2V7U4tfVYk/sBhj6CfrLUyVElHqXzbO23qdCsXCb/ANS+FDWoervSFJGO2FoaMyynVd0+Mr3x5UvUWpm6uc+x091D0LfNtFHD7OHY/edy70DvgDaNU7bcuQhSaQX9paaCWBEevpPVN+28ZcS3S+f+J0V5Zqcn9uXd/wBpn7h6M3O1aLizI3C195tSgpcnEtnj+qsfdaP1Dpr9FJ/bfTl3/Ohxajk96C4of8kej5fKp50sex7muCPEnAyI6Y+ki01VYnitNYMChIxU4dUZEAhApcccYAWYn4VgQRIMviy+RgBkgKAET2wAhgiJkOqAJFcoEIF3bgAZdaQKd7azvLpwbbW9Su/Aimxzk/dBjTd1Fu0qzko9bobbdmdzCEXLqVTRp+lvUFQKLGoAc3FrFHHxER5sudaOOdxeL9x3R5XqpZQft1kmema1A+Zul5bbfRHvOq1mPfkoa1hJJ5R5mo9UaO0qxbk+73/Iz/tso/1ZRtrpkq9yON9v1hYW1TbvTjXjzBoud0qBK1UfVpge409sfmHN+f3tc6VpHd7e/uoaL+ut2ou3ptvmm831bl4nmfi74+YPAAhAT2dMRATQmPT1xkw2BlJeUQCKDKR4cYoBQcShyBxnAoTM+QkeMARxCLOaJKAIlc1likAJEwwyPzwAjkVUKigxQIuzyzgEiKlMDxT5oFPW1vTO/wBuAalhVIGJpjzP9BdHbLT3F+U9u5y3Uwzg+zH3GdVo1qLg2sx1Iz8L26SuOc40tNZo4JQlHNUIqUT3QPeOAPRGJgSBCKTPHnhAD5AoMeBiAYkntzn0wA5SwQyQ5qhgDqynUqny6LHPcB7rWlxTvixi3kZRhKTwVS4zZt5eARt1xOQPkvRRNFSNn2Lj2PuOlaHUPKEv5Wdj6b9QBqjbq5aCAgYV7JmMv29zczZ/btT+iXccK2y7vRI86wuGABQXUnoCcFKJGLszX5WapaO/HOEu5lJ1F7CWVGuY4GbXSMuOcangckk08RSKp7wiEE6TpYZmCAigblPI8IFAjHw+I4mAAKARxwK90AEyCsiRPllAg0IOSYJhAgGWEvniAs2O23m41RTs6D6zwmotHgaCficZAdJjbC3KbpFVOmxp7t50hFs36Nntvp9KlwGbjvAHgohHW1A/rEe+6WAlH3PKfTM7jU72Eff7b2exCzZ0uMqXLm78seveyle31zf13V7yo6pWPulxkG8ABgOUfpljT27MeGCojmu3p3ZcUnVldxKonUqdYMdBpBzSTKSwAYTnzgQFaoPYmawAeEnVmM8CmEARcJkOmUkOJgUbmtcOQ4YhMoEFgC7BBiAsUDcAZoru7ugCTXlrg9hR4MnDEJziNJqjCbTqi/uduN9sX7vQCbnatTcKYE6lMSFYDlIOj8h9R8n/AG0/uQX0P2p7bOo7tVD91b+7Hzx863r9XzPMEAKolmY+KPnxGaqqJhziga8BzT/CIA5kIhn1HjFAkGBE8gkAAT4cM0Re6IABWcv1RACmhCr3d8Ug1JC5qYgIvGoDmcv0xUVDQSSXySICKoUBThljygQeRJCE48e6AEEWRwGEASp031n+VSY6pUcoaxoJc5eAEVJt4GUYuTolVm9b+j90qNFS+fR2+m7B128U5fZmc849HT8tv3nSMX7/AHHsW+UXmqzpbX8ToWm+mthYXCt6gZqUSp0HuGSzUx7MPTOrl+V+C97N65bpl5r67I/iDvTOxOBc31FT0T96g4ETlLUqxH6Z1aflfh8x/bNPsvr+V/Ml/Y/SluUr7tWuSMW0KOhejXqEddn0nqZeZU7UvmyrRaKHmuyl/ljT3k23fpayB/B7Qbh7VSpeVSc5KzxNj3rHo+KxnJdir76e4z+7o7fktcXTJ/DIlU9V7poNGyFKwpTSnbMayXfhH0en9P6S1+Xi6/kqFlzS9SkKQX8KoY1xc17t3mV6r6tQ/FUcXFMMSse7btQtqkEoroVDzZ3JTdZNt9JyU6VPImRyjaaxNIJkJJMjnygGBnM4lZZwAySEOAECBLvzK584AjIODVnlFB1oW1xeVBRtqTq1Uy0MBcZy6umNV29C1Him1FdJst25XHSKbZdft9jt0t3vWU6gKG0twK9cSwchDG9bo+O13qzT2aq2uN9y+fuOqVi3a/rTo/0x+qXyXecH79a2wDdr2+k12BubtLiqeBDSjB+6Y+G1nqfWX6pS4F0Ye3ezRLXwhhagl0y+p/8ASu4zrze90vxpu7yrUYn8IuLWADgxqN7o+auXpzdZNs4r2rvXfNJteHdkUOGooeucaTkHqImUTpxWFCCIaFcSDl+iBRECRM0w4RQJTqGZ7JdcCjKCfXwTCIQNMufsSFSVNKx9Q71tiC0varGAqKbjrpz/AFXqO6N0L045M77Gv1FnyTaW7NdzNNvq2jXCbrtFrdrJ1SmDbVCVxLmL7I9vT8/1dnKb7/g6o71zZS/q2oS6vpfehjdPSFYk1rK8tcw2hUbUx/8AkIzj3LfrDUxzSfZ8mjP9zoZZwnHqafvJ+Z6Lc0llzf03DJ7Kbl6U+mO2PrOe2MfH5svFoH+a4uxEw/0U1dd1fvngxlNpTj4l6Ik/WdzZGPc/mi8XL1nK4+pIj/dPRtqAaG3Xl4/P8RUbTBT/AOMn2RwXfV+pl5fp6kvjUfu9BDK3OX+Z09wD1sKCO2vZ7O0cBJ7mmo8c9XhWPDv881V3CUm+107sCf3lQ/pWoR8X8DOvPVvqG/B86/qNafhopRxOH3ek98eTLUXJbTivc11V3ObXVh7jGqPfVcalRxe4lXFxV3WTHPWp5bbbq8yGnNJ/IxakqGZWSntSIQMZ5mYHzRCiKlUykDnFAkJcpxPdAgzPJCMIAWAE1HZAAUMxnhjikANSnXITyMRkBEPco7YgImYK4LJOcUo1BUnGU5LEIBPEwAEEkLksAWrLdNx21/mWFzVt8y2m5wa4ji3A4ZxshclHJnVY1V2y/ok4m3/5lUvG6d+sLfcE/nAeRXlwexfZHt6Pnmq03kk6eHdl4Hq/3d3FS9CNzp8su9fIBW9KXjgW1rrbXETFVguafMNLC13dH1+n9ayX9SCfVh8wpaK5+aVvrXEvCjOrdkt7kpYbtZXCzDalQ0Hngjaie2PoLHq3Rz81Y9z/AB8DNaKE/wCndhLt4X3MKnpT1CxC2ydUacKlJzKjT0aXEx69vnminlcXbVfAylyrUrHhquhplV+w7zTUu266CJM0XnvSOyPMdLLK5D+ZHNLRahZ25fysi3aN1cf+BcFx8KCk9V4CUbP32n/9kP5l8zD9pf8A0S/lZZoemt+rhWWFUcHVG+Xjh76Ry3Ob6OGdyPZj7qnRDlmpnlB9uHvLr/SgsgHb9uVtYMx8vV5lYjGTAi9RMeDqvVmmtL6U5PpwXz8DqfK/tY37kbfi+4qVN39L7b//AA2xfuVy2QuL12miCeFNqEhcnR8ZrfVupu4QfCuj55+455avR2cLcHce+WX8u3tM669W79cs8ttybWgEDaFoBQYEyGlD2mPkbusu3ZVlJ+3icV3mupuYKXCt0fpXgZVW7uqyuuK1R5Mj5jifaTHK5N7TzpXJzzbfacZSQpGJqCS4yGS4QA0kgKRALAp3BJRQJShOSQAiuHbPrigCmZPI5xAJRgqRSiJUDLhygAJHVnAEEAaeuQwilqIkSROBgYkCTnyxRO6KZDJMkkOEQgtQ4/TAUPeUd63Wgnl3lQtEkeTUEjwcoj+grnL9Pc80F7vcfUQ1t+GUn7/eaVL1hugbpuadG4BCEPaQTLkQO2PMucg08suKPb8zujzi9lJKXYdB6j2q4QXuyUKmRqN0lyzXFq98eZd9MQeUl2xMv7hZn57MX3fIYvfRNVG19rqMJxLQgAI4teDHnz9LT2cHivgX7vL5Z22vboZIM9AlpW2q0wuIdWJRMfeMcz9L3f0r+YcHLH+Vr+b5nRjfy/YA78O+oRipqlcOLgO6C9MXf0r+YtOWr8r/AN3zOg3z0rZ+K02hr3Yh76dMEc1dqIjut+mJ7XFePwRmtZo4eS14L8QPratSZpsrKjRbgNZc6QHABuUerb9OW15pt9Sp8yPnUlhCCXt2FOp6x32rJtSnSaMQKbSEKfWDo74cj0qzTfa/hQ5Zc21DyaXYviV3+p99cQXXjlwKBjRKae7HQuU6RfkXj8zQ+Y6h/n9xJnqjfhjePXGbWLlIK0wfKNI/yLx+ZVzLUL8/uO3/AJTuVYab2nb3jE92tSaQQMR4SI47np/SzVKNdvzqbHzS7LCajNdKOLqnpy/8NzYOsHnGvaOVqr9RxQdUfPar0lF425fD5rwRpk9Jd80HB74v4M4P9K+e4u2ncre7YcKdRxt6yHLQ72rHyWp5FqrOcX7dKqjQ+V8f9K5GXX9L7mVH+kfUVEIbB+QBaWOXh7ro8l6W7uNMuVapZwfgzkPTe/OIb/bq2rA+ApPnhGH7e5uZr/t2p/RLuOrfSnqKpJtg8OOTi0FOgkRktLd3GceVap/kfgdB6P3dqvuhQtEkTXr0xl+qXGOm1y3UXPLF+/3Gz+0ahebhj1yR0Z6b2yin43eqKp7lrTdXJHJ3hAj2LHprV3M4068Pf8jNcvtR891f6U5HZj/Tdm0/hrGte1WrpfdvDWr/APHTRR0mPo9L6Qisbku7H5e5mxftLflg5v8AieHciN1vW43NI0NTbe1GFtbAUqfWGovXH1+l5VptN5I473j/AIdhLmtuTXDXhjujgira2d3fVNFpRqVXCRDGkgKQinCO69qLdlVnJR6zntWZ3HSCbLrtmbRJ/uG4WtpmaZqipU4e7TWPnL/qbSW8E3Lw9+Pgdf7NQ/qThHtq+5HP8LsDlDN7a6o6RD7eqxs1+KcedH1fYbxi6df4GHBpnld/2yJjZKtVTZ3dreHMU67Q4DofpIj17PqPR3PzNe3RUy/ZSl5JQl1SXxoMent0ALqrKdJoTVUqVqTWcMdfsjpnzvRxVePwfyH9vvLNJLplH5kXbdttH/m7vbNOQoB9yf8AKEHbHj3vVmlh5U5e3aY/Ysw892P+msvccvxfpe3C/wC8vaksPLoMJ69To8S96wm8IRS8fl7jB3dHH9c+6K+LIf8AkO2U1/C7NRVPeuKtSsV4p4RHjXfU+sntp3fBGL19qPksr/U3L5Cd6uum/wAKwsKeast254Yk8Y86XOtXLOb75fMx/us9kLa/0iHq+/J+9tbKqMNNS3aFBHIiMY831Sym+9/Mq5td2xg/9KO9Pedh3F3lbhYjb6zkAu7TUaYP61Mr4fszj3dF6p1Ftr7j4l0/PP3m2Gr013C5D7b/AFRy/lK24WL9vreU8iox48yjVZNlRhm1zTwlH6jo9Zb1VpXIZe41X7LtSo8VsexregsbytYXTLq3CvafE102kGRaRmCI2anTwv23bnkzGzelampR2HLftto0wzctvH/4y7UBmJo1gAXUnJwXw8u2Pw3mvLp6O84vLYYa7TRjS7b8kv8Aa9sfl0GKoXoM15x455QgA0EAADn3QA0TE44Tz4QAi0TM1JSUKioYg8OHKIBlSCTIfTwgAAJHHsQwIBbqyQYQBElOffhFKBxQ45cOEAJZluQ6pQBJjXOIaFLiQABicsMYhMzet/TjbdjLrfq5s6Lp07Rs7qpJfdwaDxdH0HLuR6jVvBUW/wBv8T2bXL1BcV98C/T+Z9mztL397ZZU/wAPsVszb6JADqoAfcPAPxPIJHQMI/S9B6a09hVn9b8Px7e46/3v2lw2IqC35yfaZNWtWuHmtXe+pWJVxcS5054x9TCEYKkUkug86c5SdZOrIIvw5qmGUZmIElB7VnAArgi5qMevKBAdKfxEy6xAAoXHqECCcCSQEJIQ8vksUpEBCT7qc8uuBRhCk0HBYEEcBJR3y/wgAQOAcny/RAh2tra5u6raNrSdWquwY0EnlONN29C1Him1FdJtt2pXJcMU2y2+ltO1NTca5vbtFFnauGkcqlaYHMMBj4PmXq6FusbCq97+Xz7jplGxY/qPjl+mPxl8qlC99R7hc0jbWumwsT/29stNrgPrum53WY/OtXzG/qZcVyTZx3uYXJrhj9Ed0cO95vtMhUA4jAmPOPMA8M8/ogBccghQ8oACRjgMeoTiEHyHCXMQBEnMZ4SQ/KUUoLk7DnAApkqoApgUS9Sz7eiBBamzSaZnlCgoSEzkq4CIQXwlRPLPqgUCJSEsQYEEsgCOC8u+KAJBEgVyOMAMTwMxPqjEAZkgmZRR8uMABwXl8uECCUKRj1RSimicigwigFGAmTiOUAJRMZ5LEAigOpDqOKd8ASUYTXoiEItJJJGPD5JFDGMEOMAIIBPESUwAKS3kszjEYFjLqI+SQBI4JiuGcQgtQlpSfbCgoIlCpkeKCKAdiFGrhKCKgOl0z1QyGQkIkAksOEAIKiSAx5zigkMeEkGEQxJ0rm4tifJqvpE4Gm4tMpZGMlJrJm2FyUMYtrtNGl6m9Q0h4dyuCB8L6jqgl9pY2K/cW1nbDmWqjlcl3195YHrL1QG6f7lUPAlrCcuLVjL91c3m7+86v9b8PkVq/qXfrkFtbca+jNrXlgJ6GosYSvXHm2c9zmOpnncl3/Iyy57nFznK8zJJUxqOBuuYgc3SMk64EGgw7kWIBcyZZg4QAzKcALxdI+XCIAU44cAYARQtVR/jFKAM0w5wIRKEBT2RSi1KodhhwxSAEpwQnOKBSWfvZQAFFmcf8IAgDgceHGcGVojqzXs+RhQAZrwPTAhHGeWEUo+3tiA9apJPHDLpzj+kT2wkTOQ6xnKAHJJEacwP0QIW9usvx1fyjUbRpNY6tWru91lNsy7vjh12sjpbTuSOrT2fuypWiWLe5E69kxtE3djctu7EP0GsxhY5rsg5rphRgY4eWc4s61UjhJbPkW5Zio8cJcca0rlTrRTDnYaZHrWPcOUauCnSiCSTKH5cYAZJ8IQezCKQRMpEaSiFYAngVIQHrKxSASFUtGPYsQp0p0a9d5Zb0n1H8KYLjl9UExhO5CCrJpLpwM4W5TdIps0G7DvHvVKHlj/3XMpdusjKPMnzfSQzuLsq/cdf7C/tjTraXvZNuwbm5dDKVQrhSr0nHDk7lGqPPNG3Tj8H8i/sLryo/wDVH5lWtT3LbnEPbWtnjEO1M7O2PShOzfVY8M+5nNKN206Ose9ERf3pIBuaszq0l7ssDjGX7a1+iPcjH79z9T72c33NzUBFSq9wEwHOccCUjONqEcopdhi7k3m2zmpXTiTOeUbTWHidM92EAXLba729BfQpHyWhXV3IxgTFXOQZRxanXWNOv+SSXRt7jps6W5dxisN+S7yb6+x7Soqn+6XoxZTPl2jSJTf7z/2ZR8FzD1Y3WNhU6dvy95nKensZ/wDLLo8vft7DLv8Af9x3Bho1Kwo2oCNtaAFKkAP1Rj1x8Jf1d286zk3U4b+uvXVRukf0rBeHxM10yiTRUMcZwA4FOOPsiIIRDQEOfBMTFAuIk1JhfbAgOwU8SJzx5QBJJFoE8jjjEAlCyknGWJ59EUCE0UFeKfLGAESo8PD2QAg1FIPHlFqD0G01RuNodorH/c0Q+tt5JxktSkF4gahzHOPsPTXNP2177cn9E/D2+Z7Okn9627LzWMPjHtzXSViEBBapXl8/RH7Ec5d22/pWjqltd0/O226AZcUeSyc05OblHj815ZDW2uF+ZZP4HXp76hWM1xQl5l8V0oobzstTa3ipTf8AiNuuFda3Q91zTgDwcEmI/EdZpLmmuOE1Shw6zRuw019UJeWW/wDEylnghwzSOI4A8QULiqGAG4y4ymcogEiGQnOAFJuJQmWcADgVE5pJeMEQCoM5nh0wAis8ucUoKPCBNe+ANLbtkur6mbpxFtYMXzLusjWDiG/WdybHdpNDe1M+G3Gp3afRTuri8sP1PL8ew16V5YbSlPZGF1yAQ/cLgLVK/wBNpkwdpj9O5X6WtWaSvfVLd7fDxPRjet6fCyvq/W8+xbPeZj6tWq99SoXVKrjN7nKSeZnH28IKCpFUSOOUnJ1bqyBVoVPCMcCSBGRiNOEyJL18IpCMymZw4/TAEpqMZfKXXACIzQrmeHbADcFAVOYOEzAhGepJpNcxAA4kTJ+cJnFCCQyPFO2AFr1CXQfi5QBNlM13ilRY59V5RjGAlzieAGMYynGKq3RFjGUnRKrNF9jY7Sj98rFtVNTdvtyH1/23FWsVc5x8VzP1VasVjZ+qW/Z7e2J3SsW7GN94/oj5u3YveZ976gua9J1pYsbYbccbegSrv/kf7z+uXKPzHW8zv6uVbkmcN7XzmuCC4Iblt63mzHIdIKnEiPLPMFMyKhcxFKBICDPInpgQCAqaVaeHEwKJfhkUQCBAICp1mIBgDDPqgQQmJjkeMCiOnFpQ4TXGKAAQJmOtQIADIg4JiplACUAgHuM4hA4TmcxwgUY4LLHnAgj4iJqmKRQCIUPJBABITMhlLDsiASYFZYcElADUYHqGcuuIAIBM8OnjyigRIOI4IecARTwkTTBccYoGoB5nI8IhAIxBSeCxACohLuk8RAEVQlxmigRQNTj1dMAGQGYmBJYAEQT4JwEAMhcQejERGQSzGWSxAROAQoMJxQSLhqAPZ7IlBQXyTpigDkPkkQCcuKKOCLFRUGXRMQAtSqQiDCFCDJPZjAC5BvNEgATA84gAdRIw6uEALAmS9BnFIE0IUk9hgAwkiJlAAoBXBfmgAUkKTjgnRADUpKR4YziAjP8AZRPlhAoy6a8cDEIQc+R+XRGSRaESSoKoMhy6ooBM8DnEApoDmq9sUVEqe8Z8uIgUQ4iXD/AxQIuJRO/uiUAivtkYoIEfWC/JYVAKQOc/8IFEUxEANZ4zWBD1QPiQiYzT54/pA9wA4hvAJgTw5wBIIDIYcJYQIaO3UaN62526rXFB10wNp1Xe6HscHhrkGBSPmfUWknqNNSOxnbpoRucVtvh4lg+lOp2o2p9P2W4WV4+nVur002Mp03h7QxhJ1nrTSMY+Z9OcqvRu/clhFePttNsbb0ducJtOU6Kixy2/IygCCJYIJdUfph5oO1Txn2QFQLnICAhwM/asAWLahc3dUULemalU5Ccs+CdMa7t6FqPFN0SM7duVyXDFVZaqt2exJbe3b69wPeoWgDmjkarinYDHxOs9WWoOlqPF0v5fibpRsWsJy4nuj/1PDuqcjvW3UP8AibUwuCpUuaj6s+Ja3QI+ZveqdXPytR6vaviaXrbUfLbX+pt+CoirW9QbtVpmnTuXW9HEUrf7lnR4EXrj5+9rb16VZybZpnzC/LDi4Vuj9K8DPfULnF1Ulz5uLzM98cWZwNt4iEyPlMQMTTsfUW62Q8k1fPtjI29wPNpHkhmMckjqs6y7ZdYSZ6NnX3raonxR3SxXj8DTpbn6b3BBdW9XbargdTrc+dQJWZ0u8Q6BH2Gk9WXoKlxcXt0fJnctRpLnni7b/hxXdmdBY7C5XM32mGYt1UKgdzlHtx9W2WsY+P4Gf2dM8ry/lYH/AMYoNLqm517p2Jp29AsKpgHVZRzXvV8V5IfH5e8xa0cM7jl/ljT3nCp6h26zBG1bY3zAiXF2TWcnJkmA9sfO6r1Lqr2CfCujD3Y+JqevtQ/pW1XfLHwyMu/3fctyI/HXLqjMqcm0wmCMagl0R81cvTueZ1POv6y9e88m+jZ3ZFEYgHHgsxGk5QSU0P8AgnCBBTUpkCSRMdERlCQykuOP+EABAKDHOZ+iWcQCQ44qTIqIpBhRiFGa4ziAWcscOShe6KABUKZjH2wAaUxwKwAsMpif6YACCUyAxSUUE6Nerb1qdai406tMhzHtxDmkEEQTo6oyhJwaknRo9Dfind0qW62w0U7pRXY2Yp3DUL2osg73m8o/avTvM1q9Oot/XDDs9vbE9q/S4ldjlLPoltXxRQKE8VwKnLhH1Bxmht+6vsGVLWrSZd7fVnXs6oVrjxBmh5x5PMeV2dZGksJb/bM7dPqpW04tcUHnF5fgdzYejr0Kytd7c92LXNFakCeCKUEfAaj0lei/oo+p/P5m52NDcxTlbfevmcX+kG3BI2rdrS7cPgeTRqEHg0l3tjwL/I9TZzi+744o1PlCl/SuRn0eVmbd+nN8sR/uLCppEy+mPNZ2s1DCPGnp7kc0zgvcu1FrzQfv9xlOCOQyOCFRhGg88WCtWaSOZ4cIAagIMyEgQQbgFwzzUQBb2/atx3Sp5VlQdUcF1PARjRmXOMgBzMbrdqVx0iqnXY0ty+6Qi37u82KVhtW1I+6czctwbhRpn/bUyPrOxeeQ8Mfdcr9KzuUnf+mO7b7dfcelGxZ0/mpcnu/Kut/m9xxu7+7v6raleoXBoRlMeGmwcGNAAA6o/S9LpLWnjw240RqvX53XWT6ty6kVyQ0DVPJTgq9sdZoIqpQTCYJLu4wKACoqcCmSdEAAUGfCXKKQFxXAEBDAgaWkJjwWeEABCoXSA7e2AEgkDgeuAALqxRZEcE/xgBFVmFJyRR1RQBd7Mj1wBpU9pFCk273au2xtnTZrnXqInuU8Z8cI+Z5j6h0+kTSfHLoy7/kd8dJwx47r4I+L6kVq/qMUKbrfY6Rs6LpPuiQ66eOBcPdHJvbH5bzLnuo1jxdI7vb/ABNFzmHAuGwuBb/zPt2dhgk6nzcrjNTMr1x8/XaeO23ixFQJGQwXCcAGKgmfMBIEAE4y4BYEHgi4FBEBGZSYxXPqEUoIVkswgB+iUCDlgqCRIiEEQoUwKPw4EwIJwJzT6YqKgUEKDLjEBE8kACFBOKAGZAMuOOEQAEk3gIAJjDH2wA1cvUqQIxIRgEgQUlORzA9sCh8SAleBnjADGpOHPGIQShEy44fKUUoyDqKKJY4wBDAEAqew/KUUDCAnu5ZRCA3IkITwH6IjKICfXLMxQM4zCBcfkIhDnTqNfTD6RDmOCtIKgg8CIyaxxK1R0ZMqcOsxDEQkhP048IFBFkQDlhPviMAHBT7ViUIIgJzw1dOcUpIkELxmCYhBBJZuxWABxzSeEEERmuCh016IpRoh5czAAoUg+99MCCIDZ9kABQEKEnLrgBKQp584FGAJJI9EQguAOHPFemKQepTpwPbEoAknVhhAEUXGZilEXKVJlw+mADVNEn2wAKp5YcogFnMTWSwApohmB80UEVCLLgnXFBHIACRxywilIzwTw4fNAoE8uOc4EETMKFHy5wKGr9EKCgipxw9vbAEcvp+QgCJGIxI4ziga8Qo5LACmirLpgD3h2Lc9PmUGNuaI92pb1G1AV4IZ9kfu9rnGluZTp1+1D6t6C9SsVxLoaZUrULihK5pPpE4Ne0t9oEenC9C55ZJ9TOOdqcPMmutHMGZTLECfcI2msZQdJTKAAKFyXEHAcB3wBJpRAvRn9MCDDmmYKpAUOlvbVrmqy2t2GpWeUa0BFX6BjGu5djbi5SdEjO3blckoxVWzruu4Msab9o2xw0NlfXTcaz24tafqN74/HOd84nq7jSwgskZ6q+ra+zbf+aX6nu/yrxMFRNQQJqh4dkfNHkDJXEoM+uICTXJPt6YGI1UoSvy6IAeomQI+aAFxKgZGIUSqoaEyQcoAYKkzICyP0QA1kcxMOAzMCBqJdORwlxgBh2alJAjA84oAOkqrNFA4wBLU1TM9XyyiUJQQKLNRNfniMB7oWTRi76IgHIAgIoygBKRJcZ9EpxSBiVJQjBAh74AxN29Yel9iLqe67pb29ZuNsHebXHRSphz/APLG6Fi5Pyps9HTct1Opf/FblLsw78jw+6/nbtVEOp7Ntte9qIgq13C1onok9/UWCPQhy2T8zp4n1ul9F6q5jdkoL+Z/LxPb+k/Utp6r2K13W2DWVarGuuLdVdRqiT2c0cCFzjgv2Xam4s+P12klpb0rUvys2ipzTq9saThAgkSPywgBTOOXb3RAa2yX9Kg+pYXr9NheIyo8p91Ub7tUCfunH9UmPY5TzCWjvqay29R6OivRi3Cfkn4PY+z3HW4t61pXfbVwW1aTtJEp8wmIOIj92s3o3YKcXVMzu23bk4yzRyKjDHMYr2xuNYTnkejNOuAAkjmRAFyhuu5WkrW7q0my8LXEhB+rhHHe0Vi754J9mPedNrVXbflk12lo+pLq4+73C3tr4YLcUWkz4Ik48e96d0dzY49vzqdf9xuS88Yz64o5vvtirkG42Om1+XlVqlIT5BRlHkT9IWHlKnZ8mjB3tNLzWV2SaA1/TAao2VwKZ3VRAcvhWNP/AOm2/wBfg/8AqMePSf8Apf8AOyP91223C2WzWlMhUNfXc9heY7rXpPSw8zb7vxKtRaj5LUV11l7znd7zuF8wUq1c+QfdoU0p0xn7rUEo+k03L9Pp/wCnFJ79veaburu3FSTw3ZLuRSCaVOOE19kegcouIJkevHhAgBMAgByGawIRKHGaYz5YpAyBEbLwgZ5/PFAhPMacwB9ECDkmKDIcoEAlBNORyWBQzGmWKjPpMAIkonGQ4ZyScCCAQTmV6+vjAGnbbJcvotvLtzLGwP8A3NwrWkIvgbi7qEeHrud6bSJ8Uqy3L2w9/Qd1vRzceObUIb5fDayNTfNu2oeVsdv51wJf3G6aCRl93SKhvS5TH5nzL1Nf1NYw+mO5e2PtgYS11qzhYVZfrl/8Y7O3E87c3Ne+rOubmq6vWf79SodTkXnHyUpNurzPIuXZ3JOU22zmFIM+XXGBqBJBoKH5ZQABCV+KKAKEYTPtxgBIB9nugQJyn4kVcQYAcxMCUz0dsQCMhOfHMQASSQToKJ2QIIICZGY4YDrilBGrziAC0KqTTGAIofEAeMopRy0/VGURkYipB0jHMSnAg5oJoRisAIIJzXFOaRSjOHTIrxMQhFAgAwzAPVFAAT5GeOXbEYGA5Bw4YxAI456kxyigeMyD18emAEURZzyzwgDE9T+pdv8ASe0v3bcNVRoc2nQoUk8ytVeUaxqkTxPIAmOixZldlwo79BobmsvK1bzfh0mBtv5tej75zadxXq7fWKDRds0BTkHNJa7qMdFzQXY7K9R6er9O63TeaFVvjieqtt32q7ANte0nlyEDWA7pQznHE4SWaPBlbks0XllLD4TlGBrPJfmXvbtk9I3rrd+i/vksLMgzFS4BBcPss1P6o7dFa+5dW5Y9x7vIdF+61kIbF9T6l+ND4Jt7rraJ7Re3O3ORHG1rPpB32mg6XdYj6icIz8yTP3TUcr02oVLkFLrR6nb/AMzPXO3loqXVvulMBNN5RFN6D9ehpnzLTHDPl9mWScer8T5bVejNJc/ptwfh41PU2H500PC3edlr2x+KtauFyzsAa4dkcM+WSXllXwPlNV6L1VvG3JTXc/ier2v8x/R26pTttyYyscKNUGnVU8WnDrjhuaO7DOJ8rqeVaqx54Ne7vPR297aXTf8AbXFOqeDHh3cCY5HFrNHmOLWaO4XEhVEYmIpzUTPZADJAJKJzygBEopCA/MIpRrlgRlEAiJkkdEUCkCCqKUECBqnpMsU6ItBQCUxw9piANRQ48olBQWczORilEoQ4r0HOBCJcVRpBBxgAJkFyx4d8AIuM5ocuoYxaFHgqSWcCEVGIRXZmAFI44ArPhEKBcVXoXqgKEXKhHHKKgRMguXKKBErLIyQwKRU5yUZxShOapOUANSIhCMxM5cIpREzBkuAThygQWpQVymvRCgoCgnge/sgCJdOR6ccYtCkdUkn349kKA2KVatRf5lGq6jU+swlpVOIjepNZHbGbi6xdDYtvVG+WrQ1t66rTEtNYCrLgrgT3xvjqrscmd9vmeph+Zvrx95bp+rjUQ322WlwTIvazy3npIXKPUtc61NvKT72dS5rXz24S7KHdu/emag/3O1VaLvidRql2HAOLROPTt+p9Ss34Jma1ukl5rTXU/wDA6suvRVYNPmXtvxCNOXIPjth6rubadqfwZsVzQS2zj3fiTYPRur/+IXDRmXUzhzRhnG9erHuj3SLTQP8A8ku78CQf6LYjn3t1UInpa1F7WCMZeq57FHul8x/+PX55Ps/AqXvqazoUKln6ftzbNqDTVvKhWs5pyEyi9PUI+b1/Or2qVG3T22HPe5hbjFw08eGucn5vwPOBwMu6PnjwhggmZQ98CBqwIKLiEXhCgENRQE5dHKBCTZT45iIwJqLj3rOKUA7NUnIZrnEA2uIlhOQwgCWviSRwwJ5wIORSZEuiBBHNZosjzgCTnFs8siqxEBIoU+9jL/CAJKVAGUysAIEl2peCQYOV1e2tlSdcXtenbUGe/WrPbTYOCucg4wjFvBYmcLcpukU2+g8dun5r+jNvDmULqpudUYssWGoCRwqv0Uj1PjuhobstlOv2qfSaT0zr9RiocK3yw8M/A8Xun5171WVmzbbQs2KdNa6c65qIf1GeW1p/adHdDlsfzOvUfXaX0PFY37jfRHDxZ4jd/VfqjfWvZuW8XNSm8EGlSf8Ah6SHIsohjXD7Sx3W9PbhlFH12l9P6HTr6barveL8TztINp1GPY0MbWGh7WhAKjFP0x0ntRSTVCzENx638vN5utsurq1t6hp1GEXVDgWVJVGkZjUAT9qODWW1KjZ+U+r9CldjdphPB9a9vA+67F6htd4p6UbSvmjx0MF5tJxHsjwblpx6j82uWnHqNkTxWcwDiB0xqNIHUcc8liAUiNLZZHoMAeksarN8tW2FVw/u1s0ts3lPvqbV+6cT8Q+Dsj7n05zv9u/s3X9D8Pb26fc081qYK2/6kfL/ABL9PWtncU6gdTc5r2o9p0ua6RHIrzj9ZUk1VZHI006M5oSDNS7Je+UUhJVE+C8jAAQCAXBCFM8ooEU7JTw7OUCgNKFQiBTFIIAAkJLnn1QB2oWle5dotaNSq4yIpsc49gEsY03L1u2qzko9bobIW5zf0pvqNWh6T3q4HmPpNt6Y+Ks4NA6UVw5yjx73PNJb/NxdS/wR6VvlOoli1wrpZadsWx2gd/dN8oBwUOpUNL3DvJ/yx4N/1ZBYQiu1/BfM3fsdPb/qXo9S9vgBq/l9btT8XcVyMfDUXt0MEeRL1ZebwcV/pfxLXlkfzSl3/JDdQ9C3o0W+5VLWqqfeB2hEzNRiH94Rts+rLif1cMuxovBy255bji+mvxXxOdb0hd1GGptV1Q3CkTI0nNDpciS3D9aPpdN6k09xfXWPivD5GE+Uzarakri6H7LxMO62+9syl7bvpH4fMaQ1eTsCvKPoLOqtXvJJS6meXdsXLfmi0V3ADxE9J5dEdRzgozPiHPCBALhiDjnlKAO9pZ3l47TaUKlZ5VWsaXAIZqQCmMaLuot2lWclHrZut2Z3HSMW+o0X7E2yGve72ht4IXyP4twRl4GL2x8zrPU+ls4R+t9y+fgdr0St43pqHRnLuRXqb/tthLY7IvrjC9vQHvU5tpjwjlHwWv8AU2p1FVF8Mej2r7ZGiWvs2sLMKv8AVPF9iyRgXt/ebhVNa9rur1Zo5xkAMhkByEfKynKTq8Tyb1+5elxTbk+k4E4DFpjA5yJKlSCZ5KIGQAzRZp3jogB4kEyEu0xCACpQzIlAESDNcAF5xQAT3QcEy5wBJZocVwiEEcAZjM9EUCCJMdP0QYYSU5gd8QAADgO3BDAAuXw8c4AA4lDiDhlFoCIIPSOOadMCgZSmjeECAXCQHNIlACnOQVOowAzqE8uB4ZwIRM5GRlxx6opQcqIMPiPTBEQDgV6+MGBEJ1qE5L1xAOXuifFce/ogBnxSQ4KnMRAReQ1hJIaGiZlIYrPKKgsT84et/VJ9Y7+65t3E7FtxdQ2wZVHYVK5+0mlv6o5x9ZpNP9mGPmefyP3D0zyf9nZ45r/knn0dHttMEsa4FrgC04gzEdh9jQLc3Ni4f265qWmJ0MK0v/puVvYIwlCMs0eVquU6XU+eCrvyZ6Hb/XXqDbNLawdVpDGpZ1HUny403HSf3o4rmihLLxPjtZ6PTxtS7JfP/ExPXX5g32+XW309bqttYte/RXp+W7zavhKoApDRIzxMb9JpFbT3s6OQcsly9ylNUk8Oz8TKs9/sbhG1VoVDk+bf3vpjrcGj7iGpjLPA1KRFQGo06mu90iYIEowOpY4nUCIUhVtqFcaa9JtQfrAH2xasjipZo6UBd2ZBsL2vbJMMD/Mpg/Yqah2RrlCMs0jx9TyTR3/NBV3rB95vWPrj1ftyN89t3TGWp1JydDvMYewRxz0NuXQfK6r0VZnjblTr9l7z0dt+cdW3Z/8AlqDqTR7zqlIuB6H0C4dojilyx/l9u8+T1PpDVW39KUup/M0bb88PS1Yim+jcOqFEbRbqXo16DGp8ru9ByR9Ka2Toku9fiW6v5v7EAtPbNyqvColOg0SwXVXGPREXLLm9ePyOyHorXvNwXa/kcmfm/YGt97s96y3UK9bd7gE+qKvzxn/bJ08yr2m+XojWKNVKNe09NtPrf0xvjxRstypC6OFpWWhXXgGVQ0nqWOG5pblvOJ8tq+T6vS/1LbS35rvRvggjkeBjmPIIldOJHHogAwmChzAiAFIAUjmIAFzHZAESUxXlj8sopCLnAAEZZLFoUYPPBF4xCCUyKTXlAoHpgCKqSCuOMALUDgQiQKInii59MAGrLP5ThQUIkDoigRXPKcUAclPhwSAFLFZDEYnugBKQECnLPhFoBDBFXjAEQ44g9WXfFZRKVVSeeSRAJRiss4AWBAMyM+MUC9sCmsHTTONp1AJYz6eECDDgQpyVeqJQDVRIzP8AhADaZc8ogDUmOB4H9MKAkHYCRGC8eUQACFKu7IAkZBJKPZAAoJHE4TgQA4NQHonLoCQKPVxUcBlLjAxG2RQJBgMCSEVJcBACCqmHPpiFHyQSwgQcieB4LEAwi/JecCCJTA8ZZwAw4YZySAMbdfWPpjYyae67pQo1xM24f5tcJ/7VPU8/uxvhYuT8qPQ03LdTqf6VuUuzDvyPFbn+dW20lZsu2V7xwwrXLm2tI8CiPf1FjY7ocuk/M6eJ9bpfRequY3ZK2u9+3aeM3P8AND1nuWptO7p7bRd8FlSAenA1KvmO626Y7oaK1HZXrPr9J6P0VrGdbj6Xh3I8jdVq99W/EX9ereXGVa5qPrvHQ6oXER2RioqiVD6yxo7FhUtwjFdCIRTrFlFRBLAFeo0k1KbfeKVaf2m/pTtimprYdWPD2teMHAEdcDNOqLO3Xn9v3SzvSUptf5Vc/wDtVvC5eQOl3VGu5Hii0fP8/wBH+40kks4/Uuw+m0qtSjUZVpOLKjCrXNKEEcCI8ho/E2j33p31XTviy03Aine4Mq4Nqrlyd8uUcF2zTFZHDdtUxWR6cHM44AfOY5TnGXJPvwllADD9Lg9pIc0qCD39UETFPA9FT3qy3YMpbytK8A0jcqY1agBLzWDEhPebOPsOUeo7ulXBP6oHtw1du+kr2Ev1r/5L4lj/AMfv6rfNsvLvqCL5ttUa4DpChw7I/RdPz7R3lXi4ev2obf2Fx4wpNfwuv4nI7Fu5RbGvl/LKTPRHf/cdL/7I96MP2Oo/RLuO1P01vL5utTTbm+s5tMJ+0RHPPnOkhnOvVVm2PLdQ/wAtOuiJ/wBjtqH/APEt1tLYDFrKnnVAPss+mPIv+qdLDypvuXzfgZfsow/qXYR7avuObn+j7ST7q7vnf+ywUmk/toY8C/6wk/JFLvfy9xi56GGcpT6lReJzPqjabWW3bHQUSFS6caxPUcP3o8G/6j1V38z93uoYf3OzD+nZX+p8Rwr+tfUFcaKddtrT/p0KbWATyJBd3x4dzW3ZurZouc51UlRS4V/CkjFur2+vHa7q4q1zn5jy/s1ExyucpZs8y5fuXPPJy62cJphIyIjA0iCjFSe6UCCBlMtQyKcIA6Uq9a2qCrQrPpVAZOY4tPQCCIqk1kZwnKLrF0fQbFr6v9QWrnN/GurMIR1OuBVBHS4E98dUNVdjkz1LfNtVBeeq6cfeWT6wfWnd7VY1jm/yjTeVyJBj1LXPdXbwU33v5m7+7OXntQl2UEfUu1KHHYaOpufm1AEPEAZR2L1NrKeZ+HyH9xs/+mP8zA+rRS/4e02NF2Gt9M1XAciTjHJd5/rLmc33v8DH+68PktQXZX3lK79U75fDRUvH06eAp0UpNAMk8Cd8eRc1V2ebOa9zPU3FRzaW5Ye4ySSSXFS4zLiqmOY81uoslSfDHGIQSnIqMB7YoAKQuWIgBElVyGGeUAHLHuxgAWa9mPRhEAFpQoZxagQQkjonOawDBBpQy4pIQAe8CDPumIEHhiZ8MYgIlZLllnOKAEsCoXkUziAAqzPROcANZqirwKwIROlATlgUzTlFKMIoTHIcogEUyP6VgA4GBBEoZzIOECiBDTj7xxXtigaKeQOEQgIRLEZk5wIAbNBgMM8oNlBVkkQgAASXOS88oFFzJksk5xQfHfzM/MFl7TuvSPp6pqD1o7vuTD4WtPv0KZGLjg84NCjHD3dDo6NXJ9i+J+jemvTsrklqLypFYxXx+Xf1/MG0TSaG0EDGgAMPuoMgcRHt1qfrSjTBEm1WhwZUHlvMgHYHoOBhQtewk06qrgMGAA9LpkdwiGSzJs8T3EYN8I6cTAqCtbULlui4ptqN4OCp0cIJklFSWKMa89MU3hzrKp5bjgx829Rx9sbFPecc9IvysyxT3XZSA3XTpjh4qZ9ojPCRzUuWjWs/UrHIy9p6D/UpzHWDOMHb3HVDVp+Y3Le5t7lmu3qNqNzLTh0jKNTR3RkpYpnZIGZIcohRpxgCjdbLt92DqpCm8/HT8J+g9YjJTaNM9PCWwz/7Pulkhsr59xTGFGs4tlwGlB7Iy4k8zn+zch5ZV6Gdqe7NtiGbpZvoOw85DUaT0lT2Ew4a5GavcPnVDUpvsL+kjDTr0vqycB0g4RrxR01hNYUZq7dvG+7PpG07pXoUm4W1R34ignAU6urSPsERz3LFufmj8Dwtb6d0Oq80EnvWD8D1m3fmpudtpZvW1sumD3rjb3aHoMzRqmZ6KnVHn3OWp+WXf7fA+H1voaSxsXOyXzXyPX7X+YHpXdnCjSv2W906X4W8W2qqcgKqBx+yTHnXNHdhi1h0YnxGs5FrdK/rtum9Yrwy7T0oeEUBG4/JI4zwqEKtWnTa6rVcKbGhXPeQGgZkkxUmzKMW3RYlDbt82jd9xG17be0rm6I1fdEvphCBOo1WCZAm6N0rE4qrVEehc5bqbVtXJwlGLdE3hj2mk+lVp6g9jmlpLX8nfVPMRqpQ89xazOUlwQnjEINceMAKUsuSwAlAUpIYfPFKGKJ2xiQMJgJwEUES5QCi4IU/TFoUjIkn24RSCcpKEdfLhBAC4AGamAoRJ6QMkx7opRalJ7ssRChQXSMZQzGYtRmow7ICgjgQJd0QggQEA/RFoBAyCqoCwBHPHPrWKU1QZhO0RsOoA5Ant5f4RQSDgSCGmaTiAepSoKoFTtgBak5YYmFATLmzBHTiMIxoBhwVDJoxMCDBAnh8lgABRAZnISgBtcJElVWcRgfmLz49c4tAAcCegKsCAXEyMufOAGHDkEGPCIBLqEwhzzgCSzmZTn/jAHG5vbSxovub2vTtqDZurVXimwdLnaR3xVFt0RnC3KbpFNvoxPH7j+a3o+w1C3r1NzrBfBYsNRhTBKj9FI9T47IaK7Lo6/ap9FpfTOv1GUOFb5YfieQ3P85N6uFZs+3W9iwyFW5c65qJx0s8trT+06O2HL4rzOp9dpPREVjeuN9ETxu5+pvUm86hue7XNam7Ggx/4eiRwNOiGNI+0sd0LFuGSR9hpeQaHTeW2m97xfiZDKdOmNNNoY3g0ADujc2e5GKWCGYGQlikETAolgSoKIEIrFoKkKpQCp9Qqfs4HuiUMZOhGn4HPp5A6m9Dse9YpE6OhJ7G1GOpuCtcC1w5GCLJJqjPf+nr83+0W9aqdVwwGlcHPzKR0uJ+0mrrjyr0OGTR+E800j02pnb2J4dTyNTUOMaTyz2Hp71caeiy3V5dSCNpXSzHJ/Ec45Ltjajlu2dqPba2loeoLDNpEwQeEcVDiJBzcRhxE4lCAozKgLjwigGv0FWktcMEJB6oqqsiptOqLX9z3BzQDdVtIknmuT2xn9ye9m7793Lifeyu+tUqBHuLyMnEuUdaxg5N5s1ynKWbqIlplx4CU4xMAJKIJqZrlEAiQ0AYD6OcUg1aFJwX2RAIEEKcTMGKADklqUBVMC0Ik+JQJrPtgQlqBb4sc05xCCVq8F4/LnAoEBEbiMEySKBzSfvFAeEQgEymM5dEUolOUw6fVEIMkJM9nLoiEEdKqCnR2RSguPHBe+AAnVimWBWBAPSNUlgQCMjj2xCkTnOZOSxSikQgkckw5GAG4kNKFCOMEALp8G8s4UJQBnMrgsoAR1S4Zcu6AG5UkMT198ALJOKGBCLjI5EcYIpIkGShTlxgQGkCRwE4jAiQCDqkMiRFAKJtGWHXAoiZY44IfngSggmWeBwX5CAHIqmeHVAAoEh8iYgAOxyPbChGiOv2oTPCLQUAqSFnhLKBQUalkVxn80QgnOHujwjsECnxn8wPzKq7k+v6d9K1yy0aTT3Hd6Rm7J1K3d/qqD9njHv6PQ0pO4upfM/SvTvplzpe1Cw2R+L+XfuPmrKQtabWUmLRaEDW+8B8/t6Y9mtT9VUeFUWR2pvZUbqY4EYHkeB4RDNNPIjWSotu0BxcPGSFDW8wc+EUxeOBwNGrbJRsHzxNKqrmgHPViCT09EWtczHhawidKd3RoNFO4a6gR8VT3SSVJ1jwziUKppYPD23lxrmuAc0hzTgRMRibkSAMDIaNIQhQcQYAzbvYLG5VzG+RUPxU8OtuEZqbRzT00JZYGLX2XcrB/nWxNQNwfRJDwOjHsjNSTOKWnnB1XgdbX1JdUDovGec0SJ9x4+aDhuM4aqSwliegs92sb1BRqAVD/Lf4XdmfVGlxaO+3ehLJl6UYm8cAQ1qSmK6G9OZ6vmgSozpe0ghWk6ADMFMYpSnW2OxqO8yi11tXyqUToK9GEZKbNEtPF4rB9BAU97s/cey/pD4X/d1U6cO2FYvoJS7H+JeJ2pbxa6vKumvtK31aw0jqdhE4DNX45P6X0l51Ohc00qNZVpumhAc0xjWhvaUljiWNuudz2ct/s+5XVjSH8inU10J4/d1Q9g6hGqdqE/NFM8XV8i0WqxuW03vyffmc7+5uLt3mbjcVb14Be03D3VQHNn4WuKNX9UCMoQjHyqh06blum0qpatxj2fE1/Su5f23fLeuXaaIqeTVOWiq0KT0al6o0aq3x22ji5/ov3ehuW1i0uJdccfHLtPv2416hFpulF5pVrym5txpKaqtI6Hk8Q8I4jiTHzT3n88XG8JrN5kG1qO4W1drqFOne0GeayrSGgPaw+MFgOlQCXeFowiZ9Yqpp4Y+3YZxOYXo4xic4FyY4CAFqQErKAEoIQy48JwKBcOnqgSgnEIncYFIFy5RQgLiQeAz6IUBAkTCT4cfpjIyAoBM4IpgQSg9C4wKCzl24mBBF0inav0woKCyl0xKgWoL+iAFrJy6YFoR8wLz+fDjCgoailcCBmY3nUNdI4/MYAanIoU6O7riAZIHV8hEINTgZAYYZc4FHqmipjx9sCElJHPnnEAg4nPLoi0BNR18DOMSAHeLHDHogUNRMyJJI4HtigagkYhVy6ohiBM1GUykpQBi7t6x9MbGTT3PdKFGuMbdrvNr/AP06et/+WN8LFyeSPR03LdVqf6duUuzDvyPHbl+ctizUzZdsr3TvhrXTm2tLpAR7z0Fgjshy+X5ml4n1uk9Gaq5jdkoLvZ4/cvzK9Z7kHMbeU9uoOl5dlSAcnA1KvmO626Y7YaO1HZXrPrtJ6P0VrGdbj6Xh3I8pcPqXlb8TfVal5c/1rqo+vU6nVC4jqjsilHBKh9XY0diwqW4KK6EEU6xLACWKQFhQVIvexjdT3BrRiSUERIjdDkLmk7+GtTgWAkH9rDvi0MONbCWqo74NI/WM+wL7YFXUE8z2QKOAImKSoiFkYgOIUaScaZ0O6Dh8xjI19J0L5pieAiGZasd13HbGV6dk+m2nXcHu1sL3NeBpJb4gJgNxBwjVO3Gbqz53mHI7Osuq5NtUVMNpXvLi93BrheXlarqGBfoaDxDGaWqOiMoxjHJHVY5PpLC+mCrveL8T6Bse4O3La7a7eR5rm6a44VWHS/8AzCUeXdhwyaPxzX6Z6e/O3ufhsPYbB6nr7U5ttck1bA5Yuprm1cuUcly0pYrM8q7aUsVmfQLa6oXVBle3eKlGoFa4TUcOSRwSTTPPkmnidRUTwjjJOOMShKEg48ccBygQA5Shy7YgHqGOPySABcyB88QDDgUTs4QBEk5kaSfl0xSBqRfFhnAEQV0KZ8s05xTImpUceMQhFVQhEOK4QICuK5cM4ARLsMUxGRgUlqGOPMTiUIAcVxXn8uuFAEzPnx4ygBHwgkYLIdEoAa95nEIJSnCffAoi5okmOR6zPGLQUGeoDFYhBqZTzwlAhAvwKGfDkYtDKgEzBBnj09kANXZcTPnEIJSoGYnL5DjFKIEtmshlJFgRjVfb0ZwAH9E+UALURjJMBwhQCUSAOBxlKAAzGQKrAgKAhzwlhLoiAZKSOXy4QoCJJKzQYS/wiigABeJw4wKGoTyTshQg1UqPksQhElQqTwQxSguS44Z4RAGaSlJTwigWrL3pqDChiBOGpF75mBSLngN1PRrQri4mQAiFPhv5g/mad9r1fTfp+u6hsqmlebm3w/izgaVF2TMnOxdgJY/RaPQ8H1zWOxbus/T/AE76cUWr2oWP5Y/Pp93Xl4qkxtJjadNobTaEa0YAR6lT9RUUsEdBAyoVbmnqePIOi8cJPGAbxeMxy7IqZrkq5ZnDzr6200GWwrVJuqVA4eL9YAoV5dQMWiMOKawpUuWlahVYfKcXPB+9Dgjw79YHCIzbBprAs4yIlmsYmwrO26hqL6Gq3qHF1E6QelvunsjKpq+0tmHUR17jazqNF3RzdTAZVH7OB6oYMn1xz+peJZt7u3ugTQeHEe8wycDzBmIjVDbGalkWAsYmwcAVbuws7xG16TXPdg8ScAOYnFUmjXO3GeaMO69M1AC+yqawpSm+TpcCJGNqubzhnpGsYsr09z3janilcAlg+CsCex2PfGXCma43blvB+Js0PUtlVpk1QaNYCTXTaXGQAdzPGNTgzsjqoNY4Mv03ggeU4P8A5VN4mHPdN7uBT6YwOlPcWaQDnEj+HT+7Z1Yn5ohmjsEhQzHACfTZVaWVGNew4tcAR3wI0nmUv7RSpOL7Gq+0eZpTK0yebHKIy4jT9lJ/Tgeht/S3qh3p4+om0qN/ZNqiiaVtrF0hD/H5bm6SPuyPC9eUcktTbU+F4e4+c1PqPT6XUvT3qpx4fq2fUq4nmzuVldv8qjVHmmm9hpO8Lw57msCgx1UZ9Gr0J04XmjTtGPrOcGBX1apa0cwdA9kYN0NspKEXJ5Kvgfo+5pml6f2SlUeX1NFclxxIDw1T0lpj5SbwT6z+YdTJSSklSrk6dpRtq/kVmVUDgD4mYamGTgeRBIjWnQ5Iy4XUwneqNto3tayutdB9Go6nqc3Uw6SgILVKHHCN7sSpVYm+enayxNK3vLe7bqtK7KrcfCQ5OlCojU4tZmhxazR0Li7V2E8EiEDUSBqKE9cSgoAKzzz5QBFxxnIYjGKgRVTLBZn54oBU7cYAFzwiAS+1e2KUWoNamIgKESS3BSOEUoOcSOWYlKFCUIqnXGIECqSQjKAESe/GcUArl5RCmkHSxkM+HXHQdRIvA+1w4mJQUHqPf0QIMuwOfDjADb4R80RhjDwCe0gxBQNQKFZ5HogBhxBTv9sAPUUAOPHnAhJWomRiANQ+EywXnFB571L632H0u009wuPMvnhaW32/3ty/h4fhB+s8gR0WdPO5ksN+w9XQcp1GtlS1HDfs9uo+TeofzC9SeotdBjztO1Ol+Etnnznt/wDdrBDPNrEHEmPXtaSFvHzM/U+V+k9PpqSu/wDJPpyXYeUp06dEaaTGsbwaAI7K1Pt1FRVEiawMgWIQisZERxrXlrbyrVmMPAuC9mMEmzCU4xzZWG60ahS1pVbjmxhDe1yCLwmr7yflTZIVNzq+7Rp24/8AccajuxqDvhgWtx7Ehi1rO/j3T3fq0wKTe7xf5oVLwN5v4HRlrb0zqbTBf9d3id+85TEbMlCK2HRYGVRrAEYoYliADFJQ5GsCUpjzDmmA6ThChhxbiJDveqFAUBa2WMscTAgi4M5BrgD0O/SYEqdIGbZzNUKWs8ThiBl0nKFDHiPR+jbw0rm622oZVgLqgMtQRlQf6D2xyamOCZ+b+rNJScby24P4HsY4D4I1Nn3y72etqpHXbPP3tAnwu5jgeca521JdJpuW1I+jbdudpult+ItXq3+Ywycw8HCPOlBxeJ584uLxLa8V6c4xMABM1HywgUYciOMnYdMQgaiAJy/TzgAJMpKePT1QBEuXGbeUUDLhMpy5RCAHTBWeHylFKMuKoDP5cYlALUSi92UCBOS485/LGAEXgKo9uUKAkHlV45RKANSzxygAFRxdjFoKCLiPEnDlEIMPX6MikKAWokgSKLjNFgB6nKZrhKJQCLzLlNMotCUHqM8+PREIRLuJTOXGLQyQB6zwdkplCgDWskxyiUFBFxxCg5YxQIuJCp1HH9EAPWuI6MZSgQC+fd8ucKCghVJciLjLlFoWgy7SJCYy4LGNDEWo5kdHIxQGrCaEZxAGsj2kyhQBqTE9K8IARJVBwxilFqIw4wYaDUcpSkcYhA1uSaFch0QoKES4rIGfGBRa8QF7eMUUKt/vG17VoO6X1vZMrEtpG5rMoh7hiG6yATGcLcp+VNm21p7l3yRcqbk37ivT9T7BVBczd7FwElbc0jPHJxjJ2Jr8r7jY9FfWcJfyv5Hxn1z+ZI9WVq3p709ceVsFMll7cNJZVvC3FjFQilxPxdEe7pNF9v65+bZ0fifpfpz08oNXr/n2R3fj7uvLyPlUvL8ksaaSadBHhTgkenU/SuFUpTA4+Vc207b76j/QefEB+o4+wxa1MOFxyxRJl9Sq+CkD+Jw8h/heDxcDgBxiNFVxPLM6tHkBB95cVJk4KR7APlOIZrDrOtKmWAknU903OwX6BAzSIV7OnXIqAmncN9ysyThyPEcjFTMJQUsdpyF3WtCGbg37vBt0weA/aGLT3QonkY8bj5u8vtLXAOYQWmYImDGJvW8kBEKcLixt7kh72ltZvu1qZ0vHQRFTaNcoRljtOIfuFn/Eb+MoD42ANrAc24O6otEzGs4/xLxLVtd290CaLw4t99hk5p5gzERpo2QmpZCNQ6alyJtDdNEHM8R9ooBELXaMPDaraR92m0K7omV/ywLtoT00rlgZUa2pTc3UWuAcPEZfPDItFLMyb/0tbXHjtHmhUaS4MPipkoUXMTMbFcoclzRxl5cGYbrPfdiOulq0DwU3s8dMudNznDLrEbKxkcfBds5Gxt/qWmxjKN5SLA0AebTmOkgzjXKG467WqVKSR6G3ure6Z5lvUbUbnpMx0jERqdUd8ZKWKdTsEMQzHAUGJnBTAH3jYLV1h6IsKTmlj31h5jSJ6mUg5wOag1Y+Z1D4pN9J/OXO9QtRqbtxOqlcdH0RwXgfMvzF/LCjv4qb3sIbb72PFWpBG07g4LkBURUOBz4x26PXO39M/L7vwPR5Fz+WmatXnW3se2PzXu2Hz30gN8obxRoMa8iyqtD7as0uPmsd4aaHxKuUenqrkVD/ADH3vPebxs6RwjKruxov8rXmP0xeXdSvb7fQqta2taWzaNYMOppqlznv0nMK5OcfMN1Pxe7JOiWxfEqkpMlQIwNB8m9RbwLje7qtQpCraK1jXMKPPltDC5DIgpxEe9a074Fjifqlr0hflpITUv8Akaq4vwVd6VEV7a9p1TrtqiPZMgK17TzEiI1zg45nyOr0V7TS4bsXF9PtRm1a+p94tUAr+cwfBWGvvk7vjRK1Fnmysxew3LX1tQcQL23cw/XpEOHYUPeY55ad7GaJad7Gblrve2XqChcsLingcdDl6HIY0Styic8rUol4uK8j8sIwNdCGoYnAcTFLQRKImBnxilESszlnnKAFq5ovGAEHL0wYBSFGXfAEVKEYj28IAjxTuwgUHEjMJnLIxCC1qpGAi0LQjqPEovXjFoU1Ogzx7Y2nQMFMcecCgHOmUkOPRFBJrpqRLGIQYKqQU+mICS8TIxCAHF006BAo2uA6OAQ+yDIZe7eo9h2FmveNwt7PMU6tQeY7m1g8R6hG2Fqc/Kmzs0+jvX3S3By6l8cjxO5/nHtzC5mw7ZXv3YNuK/8AtKB4Eawah/cEd0NBJ+Z08T63Sej9VdxuNQXe/l4ni949fetd4p1GDcGbZScHBtLbmBjp4LVqan/u6Y7oaW1DZXrPsdJ6S0lpVlWb6fll4HltvIqUBcFXXFVTXq1CX1H1AUJc5ykknjHUz6zT24QglFJItrGJ0iJigFgAiAzr+/NJzbS0Spe1ZNbiGfrOjZFbXkc127T6Y+YlbbbbUGh1RjatwZ1KzxqcXHEzwg5VLCzGPSy5GJuFAVBYEBYAg6oxpRzgHcFmeqFCOSEHrgCnEy9s4EqDiGjU4gAYkmQilOH4g1JW7DUH9Q+Fnbn1CFDXx1yx9w/JL513a/1B4WdmfWYVHDXM6YSEgMBAyIuAe0tOBBB64BrAz33bKjhRANStVY6m9jMWvYczgMTjGVDmc03Tadbc1bmkypXdpydSYoGoSKnEz6IPAzjWSqzs6pTpJSYFenhpt4ceQiUMm0sESo1Lq1r0r6i4fjKB102qjCMHMPEOEiYxklJUZxa3RR1VmVue3wPpW331DcrOle25WnVaqHFpEi08wZGPJnFxdGfiOosTsXHbnnFncnn2Ric5asNwudtuG3Fq8tePeGLXDg4ZiMZRUlRmEoqSoz6Lsu/Wu80kYRSumj7y3JmObTJQsefctuB59y24mupz6VyjSahBUCTxkEgBlxRHfJIiAprqynjFAatUuHaJQIBcoxVpxT9EADZDimHZBlYF3hJxQTymIAAUCAJPDpMQgiSnh6JRQMEkIOif+MQAEAUCYmmcAAJTEy4ZRQGrVhNUgA1Ezkk5xCAvYMAFxiEEcZzOQWKUQUoSShzkIAJdElI+XRAAUUOxy+XGBBqmHXivfEAgSpJKExSgTgBKZxwgABIB6cOUQDDlC/ogRiByTp6IoEHJLnMwAw4iR+fhACBKFcu1IjIxahImQyUwoBYu8Q6+mKUYXgEyMCEZe7kcjApJSRiREIIHE4Dny5QYYjJXLEAArPJZZxQIyGa8SYAA6a5HDOFBQ+Rfnloru9N2rwHsqVrpzgZghlNn0x7fK1TifUfoPoyFb1yu5fE+I7nsdS2WvarUt8XNxc36RH0EZ1zP0u7p+HFZFey3HyQKN1TFe1GDT7zObTlFarka7d2mDxR6GnZWt3SFazuq7GkSLKrinIhxPZGqtMzvVuMlWLfeJ1fc9vA81gvqRKMNPw1l+znCiY4rkM/qXiMfh7tratSnVF473KgY6m5p+q1yYD/GGRfpli61OrKt1YEuvW+fSON1TE2gZObwHERM8jKsoebFbzRp1GVmCpSeH0zg5pURjSh0KSeKOg5RCjIUEOmDIg4RClF1lWtiam2uDW4utX/wj9n6p7oz4q5ml23HGHdsO1tfUq7/ACXtNC6b71CpJ3SDgRzERoyjcTdMnuLiRibhiBSneWVve1AwjTVaFfXpnTUaMgHDj7Iqk0ap21N9JWNS9tUq1G/jbKmUpFgDaxdgunByYBOmMsH0Gus4/wAS8Sdrc0bqnUq06gfUrEUyzBw1FHFChAA/0rEaoZQmpJtF9lNtSpWqNVjtQYHsKKGgdRmTjGJtSq2SLrmli0VmcW+F/YZHtHRDAuK6SdK5o1iWMclQY03AteP2TOJQyUkyrebJt92C59Py6mJqU/CesYGM1Jo1TsQkYtf0/uFm/wA6yf5gbgWHRUHUs+2M+NPM5HppxxiyVt6hvbV3k39PzNMio0VB8uiI47jOOolHCRvWe7WN6go1A2of5b/C79PVGtxaOyF2Msj6j6J9IOdUpbluDAKp8VtSqSaxon5j+CCY4Yx4mr1Nfoj2s/KfVHqT7jek07wynLf/AAro/U9uWWf0G/vKD6NDb7IJaWxcfMMnVarwNTyMhIaRw5x5cnsPzO5NNKKyXiUNUskGOUY0NBRfte31L9m5+UPxlJUqAJqKIC5MSMoz45JUNnHKlC64yOPNIwSMDB9Wbt/bNscym5Lq6WlRTENI8Tuod5jt0lrjnjkj6/0ryr97rE5L6Lf1S6/yrtfgmfLo+iP6BIPpU6hBIR4914Olw6CJiI8TResW70eC5FST2M6MubqhJw/EUxnJtQexp7o5pWE8j4LmPo+Eqy074X+l4rsea8S3RuqNdRTd4m+8wgteOkGccsoOOZ+d6vQX9LLhuxcfd2PI6xicJctd33KyAFtcvY0YMJ1M/dcojCVuLzRhK3GWaNm19aXNOV3QZVH16ZLHdhUHujRLTp5M0S062M2rX1RtF0jXVTbuw01RpH7wUd8aZWZI0SszRqtqMqt103tfTODmkOHaI00oaaUJ9EogEoccunOGQyEXEpxwMUCWWHPtiAiCAoIHTxSKBKkl5QAKOyZEARUr3osUpp6iRz4c42nSSWRScAMkqEiAapy9ggQDhPlIwKYm8+r/AEzsJI3bc6NGsMLYONStj/TZqd3Rut2Lk/Kj0NNy7U6j+nBvp2d+R4vcvzia7UzYNoq1yZC5vnC3pjmGN1PcOnTHdDQP8z7j67Sejb88bslFdGPt4njty9Y+r94Bbebq60oOxttub+Gb++FqH96O2GntwyVevE+z0npfR2MXHjf8WP4eBh07a3pvNRrAazirqrlc8k8XOUmOip9NbtQgqRSR2iG4UAVLb7q5uKHwuIrM6HSPeIyZphhJrtLZKdEYm0o3G7WFuodWDnj4WeM90oyUWzRK/CO0r/3Dcbn/AIVmWsP82udITol7YyotrNX3Zy8se8X9uvrmd9eu0nGlQ8De3PshxJZIv2py80u4t2u32lmpoU9LyELySXHrMYuTZthajDIsrENpxrXdtbj76sxnJxC9kVIwlOMc2chfeaFt6NSsDg5NDe16d0OE1/drkmxrevxNOiOAWo7t8I7jFwMqye5eJIUAZ1Kj6nSdI7GoIlRw72Nzre2plzi2lT4yaFhmKqK3HD8RXr/8WmjP61UFrepvvHui0MeNvJd5Jtq0nVXca7xMa/dB5NEvni1ChteJ2MQzBYxKVa99Rpv8pi1rj+lTGo9eQ64zUTTK4lhmyApXVxO6f5VM/wAmkZ/tPx7IYInDKWeC3fiV6jG2tRzKTQ1jCLhjRIIBpeOycXM1tcOC6/mcqV06tVP4M6bK5crblwwfmGg8eJi03mMblX9OT2mlSosotIYJmbnGbnHiTnGDdToUUicQyNX01uf9uv8A8JVclleuAC4MrmQPQ/3TzTjHPfhxKqzR8P6m5Z9yH34L6o59K/A90TlHnH5kHTFBOjXq29Vtai8sqMIc14KEGI1UjVT32w+qae4BtrekUr3AOwZU6MgeUcNyzTFZHDcs0xWR6LUTJV58Vjmoc42vAQdq498SgAvKTTgVWFCC8SlF7BmIoHqMiQkQUEoQBU5zEUoy8KgKEonXChKC1Yknq5xAMuBOlFTMwIJQspgrlnAo8Qg93j3wIBQjisAGEss8soAEJ6cDEAphFkSU+SRQBmEwJkOqABSnEiAAnhljAgKcpugA1JnMzXKICBLuJPD2iKUZLgCMVwCdUQDIIAlhngiQBHVn1CWBMUDLucpZQIBMpzwM5wAzMziEIkOwyw7IVKBcFRUy7IhBqqKk/lnFAtS4FTzlAAoBQDrzgUFTJciYAUig7DziEEZCWGEvmgAK4Y8umABZ6l5IvGAMj1F6n2b0rYm+3e4FJhUUaQGqrVcPhpsCEmfQM43WbM7sqRR26PRXtXPgtqr8F1nwf1P6o3T1ruttuF5QbZbdYeaNvtPeqpWADnVHcTpEhh3n6bT6eNmLSdW8z9m5DyRaCLbdZSz/AA7zPAEdB9YYW77I2olexaBWeUNLBrpEqOBlG2M95w3rCeMczDtbu+26uXUgGOEqlN5IBTIhI2NJnFGc4PA9Rtu5214DVe4C9RPIVSBwZxXM9saJRaPUtXoz69xp02FfMqTqGUsGjgIxOhLadQkDIpVdu0vNxYVPw9czc3Gk/wC035xF4t5odrbHB+AUty0PFvfs/DXB90mdJ/2XfTBx3CN3GksGaAjE6CQiFOVxaW90A24pioB7q4joImIqdDGUFLNHD+1hn/Gua9Dg0PL29j1jLiNf2aZNohUbvFsB5dejcucUa2qwsJPSw/NEwYauRyaZy/F39IGhXsnu+KvVoPDyV5SIXuHVFot5hxzWDj3EBvNhXqBtZzraiwe7VYWeFOhAo/y9MOFj78G8cDu6nZbo8VaL2/iE+7q0XJUpU/rEjM5A/TEq0ZuMbmWfuO7Dfbe0Mez8XbNwfTCVmjm3B3VEwZmuOGeK8S5bXdvdtLqFQPT3m4OB5gzERqhthNSyJ1bejcDTWYHgYLiDxBxEKlcU8yrVoXlvpFrW81rnAeTXnITIDxPAZrF6zW4yXldesm3c6bHCneU3WtQyBqTpk8niXbEoZK4tuBYrWlre0wK7G1WH3XY9hHzQrQzcFLPEo0/TthSqiqwv1NOprSWuaCORaV64OVVQ5Z6O3OLjKtH008VieysvVm/WND8PSui+mU/iAPKDAKcuUcL0dp7D5p+j+XN+V/zM+gbT6i23dhTZaV/MrGkKrhoc1QQMNQ4mPCuW3F47z8P1Nj7dyUdibXiaqg4lZ4RpOUWp2Z/TFFDM3re7XZ7c1q/irv8A4VAFHOPzAZmOizYlcdFke9yfkt7mN3hhhFeaWxfN7l8D5juO5Xe6XLrq7fqeZNb8LW5Bo4R9DbtxtqiP3/l3LrGhsq1aVF4t730lSNh6OY4FCAI1KTKiFw8TfdcCQ4HkRMRKVNd6zC7HhmlJPYxtrXVCR/3FPgUbUHQcD1p0xolYTywPhOYekLU/q074Hufl+a8SxSuqNclrHJUEzTd4XjqPtjmlBxzPzrW8u1GklS7Frp2PtOsYHnCXOAOlG5uLZ2u3qvpP+sxxae6I0nmGk8zYtfVm60EFYtuGj+oEd2tTvjTKxF9BolYizatvWVjVIF1TfQdmR42don3RoenayNEtO1kbFvuFleAfhrhlTi1hn1txjS4NZo0uLWaLDiEXvM8IxMSOrMqTnAgyT1RARLpY5RaAFdqxlDCgNHAA6sJk843nWS1LMHDJYhDzu7evfSmyE07zcqbroEj8Nbk3FVeGmnqT9pI6Iaa5PJHq6blGq1Hkg6b3gvH4Hjdy/N69rEs2DaCwfDc7k/SP/o0iT/nEdsNCvzPuPsNJ6MuSxvTp0R+b+R5DcvUXqfelG57vW8h2Nraf7WihyPl+Jw+04x2Qs24ZI+w0np3R6ejUave8ff8AAy6NtbW/8Gm1hOLgJnpOJjc3U+ihbjHJHZYhsEsUBEIJ72sbqe4NaMS4oO+BW0szPrb3Y0zopuNepkykNXfhGagzmlqILBYspVrnd69ajXoW7bWmvlufWKlH4S6UyjKiRplO42mlTrLP9oqV/FuF3Ur/APtt8DOz/CJx0yRn9hy87bLlCytLb+BRaw/WRXdpnGLk2bo24xyR3WIbagsAV7i/s7X+PWa0/VVXdgnFUWzVK7GObKn9xubg/wCytHFpwq1vu29IGJjLhW00/dlLyx7yD9srXp1bhWan9Oi0AfvELF4qZEdlz8z7i3b2FnaToUw131zN3aYxcmzbC1GGSJXF1b2wBrVA1fdbi49AEzBKplKajmzh517c/wAGn+Gpf1KoV56GZdcWiRr4pyyVF7bCdKzpMd5rya1f+rUOojoyHVEbLG2ljmzuSYhtEXIFJQDGBKlKtu1pTd5dMmvWOFOkNZ7RKMlFmmV+KwWL6DmKd/eTuXfhqJ/k0j4yP1nfRDBGFJzzwW4uUaFC3ZoosDG5piek5xG2zdGKiqI43V9QtUa4l9Z0mUWTe49EVKpjO4o9ZSrWNxfBtxdI2pTOqjbCbByec1jLiSNErUp4y7vmTdoNI1mhLapKvTGNN4+IdBxiGWFK7NvQWreqajSx5BqsQOIwIODhyMRm2DrnmdHOa0K4oOJiFboQePNYWkIxwQkyPUMoEaUlR5H0LYrupe7Ta16ry+tpLKrzi59JxY4npLY8u7Hhk0fh3MtOrGpnbWSeHVmjRU8Y1HnACOuFAAJBXPlAHsfT/qxNNnuj1+GndHuD/wD1dscd2ztRyXLO1HsRUaQomMZZ8I5KHJQNQUEmWXFYUFBrMdMyMOyIQFkBgThgsUEROR6+voilGXA4YjnEAKD9CRCCVeQBmOiKBh4wX580iUJQFkufAQKOZQqfngQQPfh0CBRF4zkFGMKEoAepyXKJQUCRCKOec4AYmAhUc0ygBKMCqiZA5xSAHTVZZfoiANYXEjjOAoRDzPLMFVlAtB6i0J88AIODEE+nDKLmMxl6oDLpnEJQWoNl3iKKBqKTxPDnAD1KE6pRALVqCZZ9EGQRcFJOfCUoAYPfLriAioCjD6BFAlXKSZSnygUFGKzE5QKIkZkJks5QIPUnLlEoQSgYlMVTogDwPq78zbLZn1Ns2Nrdy3tnhqFT+Gt3f+68YkH4Gz4pHp6bQyuYy+mPvPreUenL2salP6Lfi+r5+8+RXda93S+duu8XLr7cny86pJrG/VptEmNHAR70IRguGKoj9e0XL7OkgoW1QcZHpDSBTm7/AJFNv6r3dY0j54pNpRvNnt9za+q4BtxqIZURZM8KHlKMlKhouWVcx2nma1vcbdX0OBpVWTY5sl5giNqdTzHF22eh2vf2VtNC9IZVwbVwa7p4GNcobj0LOprhLM3o1ncOICNWjRuKZpV2B9M4tcFEEw4pqjKAs7+yclhVbVtv6FclW/ZcIzqnmaFCcPK6rczoL7cqf8bb3EfWpVGu7pGJRbzL7k1nHuO1puNO5rG38urRrtbrLKrdJ0qiiZiONDOF1SdMUy6SACXFAJknhGJuOIcV85PvH+Ggw5AzU9OJhQw6Tm8H/i0zqc4rVcfiOJXlx6hnFI1sQ3Npub5Zb5lFrk0lCalXh1GZ/RAuGREbPZzqNYKV0ZmtR+7cDySSQ4mYqzHqfQMV72yldt/E24/7ikPGB+uz52womOKUM8VvJutbDcQLmi9Kvw3FE6XjpI9hhVoycYzxRHz9wspXDPxduP51IJUA/WZn1QwZOKUc8Udra7t76qKltUFSnSadSYh7kQJiCAvbEo0ZxmpPB5FxzWvaWOAc0yLSFBiG0oO2sUyX7fWdaPx0t8VI9LDKLxGn7X6XQib++s5X9vrpD/uLfxDpLTMQomOOUfMu4uW19aXYW3qh/Fqo4dIM4jVDZGaeRZo1Li0LHWVU0nUwlPEInAggiOadiMj5DX+k9JqG5Qrbk8d67n80ej2/19uNkAzcqXn0hLzBMgfaaP8AU3rjz7mhew/P9d6Q1ljGC41/D8s+6pD1B+bFnb25o7FSNfcHhHVaoHlUjxCE6z3eyFnQOTrPBF5V6Vu32p3/APjhu/M/l29x8+/8u3S5rmvuj/xdR3vVCjXoOCBE5JHsxtRiqRwP1vRWrektq3bioxXt2s1rTdrG8QU6umofgf4XdWR6oUoepGcZF6MTaOACKQYPGIVENWqqgwYFPSf0QFcSFZtOpJ41aEQ4EOdIIRMGLQ1XYRuRcZJST2Mk11zQ9134in9V5R46HYHr7Y552U8sD4nmHpKzdrKw+CW7OPzXtgdqN3RqnQCW1c6b/C7sOPSI5pQccz8613K9To3S7Gi37O86rGFDywWAETAAHEFQUIzgU0bb1ButrJly57MNNTxhOufZGuVqL2GqVqL2GzbetFGm8tul9I/9Lv8A1RzvT7maJabczYtfUG1XSBlwGPPw1fAZZKZGNMrUlsNErUlsNEOBGoFQcxGs1kdU1kvyzilPnG4/mxvN2HU9l2unZ0z7txfO1vTlSpkAHpcY9uGhivM69R+p6T0btvT7F7fBHk9x3Pfd7Ub1utxdU3Y27Hfh7dOHl0kB647IW4Q8qPsNJyLSabGMFXft73iU6VChbhKFNtMfqgDtjZiz3IxUcjqsDMFECBAhzq16NBuqtUbTbxcQPbBIkpJZmfU3y2LtFrTqXNThTaU7T9EbOB7TnepjlGrI6t7usBTs6ZzPjenf80PpRK3ZbokmbLQe7zL2tUun/ruIb2CffE49xVp1+ZuRfo29vbjTQptpj9UAL0xhVm+MYxyQV6fm0n01QuEjwOR7YokqqgUn+ZTa9ELgCRwOYgVOqOFxuNlaqKtZocPgHid2BYKLZrndhHNlY7jeXH/BtHaThVr+BvZiYy4Us2aldlLyx7w/A3txO9vHBpxpUPA3txMWqWSH25y8z7ixb2Flazo0Wh31zN3aYwcmzZGzCOSLJOXCIbalS43C2t3eW52uscKNMank9A+eMlFs1SuxjhtOX/5G7xSzonKT6pHsEZYI1/XP+FeJ2oWVvbnWxuqqfeqvOp56zGDbNkbcYndYhsK1xuFnbSq1QH4Bg8Tl6BGSTZpndjHNlY3m4XP/ABLbymH+bcS/yicWiWZr+5OXlVOsQ2w1iHX9w+4OPljwU+wReLcPsV8zqXaVCjQbposawfqhIxrU3Rgo5IrV9xtqDvKBNWuZClSGpy9WEZcLZrldjHDNnLTuV3/EcLOifgZ4qpH2sB1QwRhSc8/pXid7eytrWdJnjPvVHTeeswbbM4W4xyLCxhQ2lSsW21Q3BQW75VwcAcA76YyWJpl9Lrs2lIPfTrJbfwWjU2o8EN8slHADEgEgiMus01aeGRotptadbiXv+s75hgIwZ0UoTxiGR6r0dcLaXdscaNbU0fqVWg/6g6OLUr6kz8q9UWeDVKX6l7j0axynyQ1iUA1gQC6APQ7F6nqbeWW14tWxBRpxdT6OI5RouWuLFZmi5arisz3dG4o3FJtahUbUovmHCYIjhaazOJprM66sTJBnEMR6jwQRKEIyGB5xTISqAQmnKKAUE8lTOIQA7ViJQoKDLpfPEoAEgo+aKAUhBwWIBqQeRygQReCpIwxiUBHUuSrmOqFAMGeGU5fRACBRCJgovs5QAyZIs+QOUQgElJf4RUBEz+jnAo9Uj7AFMQgtUl4zXGBQDiZr1TSKKAXTGYxgQQKjgeIn1wAakUGfHlABqB9oVUgBByCeMGGgDupTKBBBAq4lVIEAOSTn1QAiVw78eyAB2EEA0ylLh0dcSoqUt13bb9ms6l/ulwy2tGIHVHmSnAAYuJyAmY2W4Sm6RVWdGn09y/NQtpykz496q/MTdfUJqWW1Gpteyu8Lng6buu3gSP4bT9VviOZyj3tPoo28ZYvwP1Pk/pWFmlzUfVLdsXzPI0qVOiwU6bQxgwaJCPRqffqKSoiaKEw5xDIjTeDqa6VRnvDlkRyMCIet1T+FJv8AUOH7Iz9kC1Bpa1xbSGur8Tj85+YQB1pUxTptYq6QhPE5mDMkqELuzt72kaNdupvwkSLTxBgm0YztqSozyO5bVX296uGugfcqj2HgY3xlU8q7ZcOos7XvlWz00LhattgM3N6OI5RJRqbLOoccHkeroVqVxTbVovD6bsHCNLwPVjJSVUdZ5RDIA9pOnB/1Tj+mBKolEKVbm0fUqturap5V2xugOI1Nc1V0uHBeEZJmudur4k6Mr/3ICp+H3Fn4bR71RVpPcJgB3eQYtNxr+7jSeHuLbqhYPNd/FqBKbcdLZd+HWgjGhub2gxnlAt1aajhqqvX3GTz4mfWpgVKiO9FgKVCNLQNNJn1W8ekxGZRR3CZxDOoxyiFqVK23U3VDXtnm2uTi+ng77TcDGXEanbxqsGcH7lXtXC3vaYpvdIXVPxUgOLs2ngucZUrkYO444S/A7P2yzrhta3JpVkVlxRKOKzUke8uaxjxMz+3F4oh+Jv7GV5T/ABNAf9xRHiH2mfRFomRSlHPEvW91b3bPMoVGvbyxHSMRGJuUk8UdoFqUbrabK6PmafKrYirS8Ll9hi1MHaTKpG87cNTXC+t25EJUA9vthgzD649KLtlulpejTTdorD3qT5OH0xGjZG4pDu9rsrxTVpJUP8xnhd+nrgnQsrcZZmFd+nbqkrrZwrs+r7r/AKDGakc8rTWRkvpvpOLKjSx4xa4IewxkaqF203a+tEDKmumP5dTxN6sx1Ri0jONxo3LT1FaVkbctNF/H3mdomIwaOhXU8zYp1adVofTeHsODmlR2iMTcsQe8MaXnAcMTyEUNkKY8qm59UgOKvqHIf4AJAiwWJyok1KjVCGdZ4OI1eFgPVj0QZI4stqIhsIVKdOs3TUaHDELkeIOUDCcYzTTVUzmlzR/hu86mPgqFHDofn+12xplaTywPiuYelNPerKy/ty/292zs7jpTuqVR3llWVv6T5O6sj1RzSg45n51r+UanRv8A5I4fqWMe/wCZ2jA8gFEAJYFEsAEKg729/d2hW2rvpcmuIB6RgYxcU80YuCeaNH/yrd/K8vzG6v6ugauHR3Rq+xE1fYjU8Cse4f0gCwAEwBwr3trbBa9VrORM+wTjKjMJXIxzZRO9eadNhbVLg/WTSzti8G80PUVwimxeVvV1/GrMtKZ+GmNTu39MKxRHG7LN8J0pbLZsdrrariocXVXE930w42VaeKxePWaDGU6bdNNgY0YBoAHdGB0pJYJDWBQUQBUuN0sbaVSs0u+q3xO7BGSi2aZ3oRzZW/uN/cysbMhmVWv4R2Z9sZcKWbNX3Zy8se8509uu6znsvrt2hdXlUfA1HTxzmuUOJbCK1J4Sl3F63sLK1Q0aLQ4fEfE7tKmMW2zdC1COSLKiMTYJYpalG53ShRd5VIG4uP6VKadJyjLhqc87yTosWcDR3G7e03VT8LQfLyaJV5kvid9EKpZGHDOb+p8K6C7b2tvaDTQphpOLsXHpJnEbbN0IRjkiVa5oW7dVeo2mMtRReiCTLKajmUjudSvKwtn1gf5r/BT7TjGXDTM0fecvKqiNne3M726LGH+Tb+EdbjMxOJLIv25y8z7ixb2dpa/waQa76+Lu0ziOTZnG3GOSLBIAUlBmYhsqZ9XdKWs0rRrrqsPhp+6Ol2AjNR3miV9ZRxZH8LfXc7yt5VI/yKMv3nQqlkY8E5eZ0W5FqhbULVuihTDByxPScYjbZujCMckdFjEyAuAE8IpCobw1Tos2eacDVMqQ68+qMqUzNXHXy4+4PwjXgm6ca7zkZMC/Vbh1mcSo4K54kH+OnRe+ZBNKr+14D3pFMXilU70nF1Jur3h4XfabIxDYngTiA2PSlfyd3rUDJtzb6h9qg/6Khjm1C+lPpPhvVlmtuFzc6d/+B7RY4D85GsQlAWKWgLAlAhUGps2+3W0VfD95auK1KBMulvAxquW1LrNdy2pI+hWG42u40BcWr9TDIglHNOKHNY4JRcXRnnyi4ujLJcSihQckjExAOWRygAD5AQFA1maznKIA149khh3QIIvdIg/LKBaBqKKshx9kAMOEj7ZzgQl5n+JiChEvUrljABr6x+mFCC1p7vYny4QoWgByoiADhABrUIDPrzPVChKAp0gL1CcAIvJE8M/ZCgoCkoBKIUC4yCQILVkU1RSj1EBeAgQWshUHesKCgw92aTwhQgi/JZ/TzhQtBKROXYvsgALssRwzgQC6WrMc4FGXKoyHCIQNafT8hCgoLUAol1xS0PI+qfX+2+ni6ztwL/ekT8NTcjKZyNZ89P2ZuPBJx22NJK7jlH2yPo+Vchv651X0w/U/hvPj+67rue/Xn4/eLg3Fw1fJYBpo0QcqTFIb0zcczHv2rULapFH6/wAu5VY0MOG3HHa9rKqLI4RtPXIkmnN3ip8cSOniIEyJGq2WnxuIUNbNRx6IGVStdU3houSQa1P3aQ914zZzJy5xUzXNPPadaVwy6ZTqB/l0qvuNVHuIxB4JwE4lKGSkpJFpoa0BrQjRgBhGJsoiQSFCkhAonsZUYadRocxwQtMwRAjSeDPMbrsL6Gq4swX0MXU8XN6OIjdGe8829pqYxyM+w3C42+proFWH36Zm136ecZuNTRbuODwPYbfudtuLNVI6aoHjpH3h9I5xzyi0etbuxmi45jHhHBR8pxibmkcyK9GbR51P6hQVB0EyPX2xcDHFdIC6p1RooOWsZFpCOZxLmmYSFApJ5ZkX06FSmWVW67SnItcF1vXvn/mgGk10Gcy1vLM/irI+bTcUp2VQqM00OyAnyxMZ1TzOdQlHGOPQWrK9oXdQ0HrTrMK1qVTwudUGQ4tCRi1Q2wmpOm01VjA6BgQKhrAEalQU2ri4ya0YknKIG6BTpBrT5iPe+dQpI8ugRQlvKjrB9Bxq7bU8lxm6i6dFx6MuqLXea+CnlJ0tya14oXrDa1zhqnTd9l2EKFVzGjwC42yhVf59Em3ucq1KRPSMDCpXaTxyOX4y+sZX9LzqA/7miMPtNyhmTiccy/Qube5Z5lCoKjeIy6RlEobVJSyOyiIZFK82u0vPG5vl18W1WScvPjFToa5QUiq253LbJXbfxdoP57PfaOY+nti0qYKUo54o07a7t7tnmUHh4z4jpEY0NykmFxbW90BTuKbagyXEdBxEKkaTzMW79OCbrOon/t1PmcIyqana3GLcWtzau016bmHInA9BEoyNDi1mKhc17Z2uhUcx2aGR6RnAqdMjVs/Ur6jm/iqfmUWYVGSLncUwIERxoZwvcXUbLNxs73w0ageGI6pTwcTk1D8u2MaG/jTyLdJmhp1Te46nkZk/RhEM0dFECgsQAsAcqop1NNKo0OBVyGeGffFMJJPBqtSAFxQ/gv8ANZ/Tqkr1Px/eWNMrSZ8hzD0tpr9ZWv8Ajl0eXu+ROneUnuFN60q39N8ieg4HqMc0rckfnOv5NqtG/rjWP6livw7TtqjCh4wapRKAWqBRLAUBYtQeQr7nZW6irWbqHwt8R7BHrKLZ/QUrsY5sq/3W6uZWFm5zThVqeFvy64y4VtNP3pS8sQ/B7nczu7vymHGnRCd8vnhVLIfbuS8z7jtQ2iwoHV5XmP8ArVPEezDuiOTNkbEEXgA0ANCAYARizeNYgBYoKdfdrC3k+qHP+ozxHuiqLZonfhHaVv7huN1KytCxhwq15DslGXCtrNf3Zy8se8X9surie4XbnDOlS8Lf09kOJLJD7MpeaRct7CztUNGi0OHxmbu0zjFybN0LUY5IsqYxNpwuLijbAVa7wxsxPPoGcZJVNc5KOLKpu9wuPFZ2wbSHxXBLS7oAmOuLRbTVxzl5Vh0nH+53jaooG3ZWq/E2i8kt6ZEDrMXhRr+9JOlKvoOxtby7neVfKon/ALeicftPz6olUsjZwSn5nRbkWGUba0ouaxraNJEcZDtJ+eJVs2KMYLDApVt2p1KX+1Y+5rNRxFIeEFs0LjGSiaJX019OLJBu53YDqlRtrScPdp+N6H9YyHVDBFpclt4UdaO2WdJ2ss82rnUqnW7vlEcmzKNmMcc2W4xNwnODW6nFAMScBAVM525Gs80tvpG4cJGphSHXnGajvOaV2uEFX3ANvrXBDtxrmqMfIp+GmPnMOKmRPtOXnfZsLtOnTotDKTGsYMGtCCManQopLAksAImARWfeNDjSoNNasMWNwb9p2AjKhqc8aLFkfwz63ivH6xlRZKmOnN3X2QruJwN+buLCBoRoQDADCIbaBEBXczUa1LDWNTTwJCdxCxTW1mh0XqpyeA9OBIQjuiiLOixiZljbq5tt326vl5wou6K7TT9pEYXFWDPnufWfuaOfRj3H0RY8o/IQ1CABTADWUCAvTACJi0Bb2/crrbK4r2r0dg9pm1w4ERhKCkqM1ygpLE+hbRvdtu1JaR0XDR95RKEjinER59y24s4Z23E0VImvbhONZrECRNDPFYpQLuMhiQIlCD1JmsCDWScogFgU7BABqbjmZDpMXEoy6R7efdEIIvKkZ90KCgauM+qAoLVxHKAoSXMBSOGMohBYTBxwgA1SOP6RFAiV68OmBUHBJEJEIGte2WMC0DU7KQ44wIGtSkKCgtTjkDx4QILUVlMZxSklnLE4xCCJwXDM5QBFTPEZL0coAYWAFqCqUWAKW57vt2zWjr/dbhlratQeZUOJOAAxcTkBONkLcpukcWdFjT3L8+C2nJ9B8r9RfmVuO6B9psbX7dt5VpuXSuqg/Vx8oH977Me1Y0KjjPF+H4n6Zyn0lGFLmp+p/p2du/3Himt0qmZJJxJJmSTmTHpn6HGKiqJURIQMhkgDU4o0YkyiFIq+p7isZ9YjxHoBw64pDhodSLvwTdZJJqMJ8JOZX63yKYxeswpTyne3NOotQEuqiT9QRzTwTKIzOLTKNzs4r3jX6iLR2p9VgKJURA4dMZKWBonY4pdBPVuO2++De2Q+IfxmjmPihgy1nbz+peJftbq3vKfmW7w8ZjAg8xlGLVDfGcZrAsRibAgUlOAMTddhZcaq9mAyvi6ng13RwMbIz3nHe0yljHM82DXtKyjVRr0z0OBEbczzlWL3M9RtW/MudNC7SncYNfg1x+YxplA9OzqFLCWZtOcGNLnFAMY10OypTrWrbhwLlZdOC+cwo+mzIAjj2RU6GqUFLrKzKtYXDLW4LXWYDvLrtGknSFIcMJjhl0iMjBN1o8jQGtz5eGo8S/8Abp/SflhGBuxHcWFrdU206rB4PccJOb0GCbQlbUliVde47b74N7aD4h/GaOY+KMsGYVlDpXiWBu+3GkKv4hoafh+LrbjGNGZ/djStTizeaddzm2VF9bTN1R3gpgcyV9kXhJ92uWJUuL/d7OuLq5tmG2RGBqlGnicnHoipLYanOcXVrA1LLdLS+AFJ2mrnSdJ3Vx6oxaaOiFxSyLqxDZQjVp067DTqsD2HFrgohUrSZS/C3dl4rB/mUR/2tUyA/UccOuLWpq4XHI7W+4Ubh3kvWjcjGjU8Lurj1QaoZRmmQr7VRe/z7Zxtbj69OQPSMDCpHbWawZUtrXcmX1V1eo5hqgFtanOmXNQeJp4j9EXAxUZVND8VWoSvKaMH8+krmdYxb3xjQ2VazLTHsqND6bg9hwc0qDEM0ULjaaT3+faONrc5Pp+6ekRamDhuONPcrm1qmnulPS1qNbc0wrCTOYyyi0MVNp4mlRqsrgVKbg9jhqDgVBDjL2RizYnU6vYyo0sqND2GRaQoiGTMa/8ATlrdD/bvNuSVc0Ta4cOIXlGalQ0XLCkqZGDuG3X9iENP7pCXV2zYxoxJ+ZYyVGc9xSisO/cUaDXeF6FjWlabfiX6x5mMma4Rrjs2fNmza75fW6Ne7zqY+F+PUcYwodam0bVrvtlcI15NGpwfh2/TGNGbVNM0Q4EK0qDgREM6jWAqcaTjUe+r8JRjOYaqnrJimCZ1WIZEKjWVG6KjQ5p+EhYEarmcdFxRnQfrZ/SqknsdMjrWNcrSZ8nzD0zptRWUP+OXRl3fKh0ZeU3OFOoDRqnBj5L9k4HqjllblE/O9fyTVaTGUeKP6liu3d2nZY1HhAsUCUwoU8hQ26yt0NOi3UPid4j3rHruTZ+/wtRjki2sYG4axSVEXIFOGZgWpSr7xYW6h1UPf9Wn4j3S74yUWzTK/BbSv+P3K6/4dr5bDhVrSlxSXzxeFLM0/cuS8q7x/wBquLie4Xb6gzpU/Cz5dUOJLJD7MpeeRct7C0tf4NFrXfXM3dpnGLk2b42oRyRZJiGwSwK2Qq1qdFuuq8MbxJhQxclFYlc1ru4lbs8mkf51UeI/ZZ/6oyokauKUssPbccW0rajULmh13e5uPiIPSfC2LiY0in+p+3cdjQr3H/JqaaZ/k0iQCP1nYnqSJWhnwuWbw3I706VKgzRSYGMGTQgjGpsSSwRUq7jqeaNkz8TWHvEFKbel0ZcO80O9jSOL8CDdvdWcKu41PPqCbaQlSb0DPri8W4K1XGWPuLVANptdRa0NDHHwgIEdMS64xZtjRYEaTvJd+Hd7qfcu4tGXSIdJisHQ7rAzqUa+502vNC1abm4+oz3R9p2AjJRNEryWCxZyFjXuiH7lV1Nxbb05Ux05mFUsjH7cpYz7i+xrabQym0NYJBoCARidCSSwGsCgsQhXrXdKiQyb6x92kwannqy6TGSRrlNLDac/Kubmdw7yqR/k0zM/af8A+mLgjCkpZ4I706bKTAyk0MYMGtCCIzakkqIksQolikEsQEHlHMdwKHod+lIpiyA8Lzycex8/bFIszpEKcLpzm0C+nOqwtfSAxNRrg5oHMkRUcuqjGVqSllQ+nseXMa5C3UAUMiFyjx6H4c1RktUShjQFhQDUwAlMACmABYEOtC5rW1Vte3eadZhVrmmYiNVzI0nme62L1JS3Frba400r0CQ+F6Zt58o4blrhxWRxXLXDisjeU4DqPCNBoEHOIxT5oAZMgXFBmIhBautcl6opRkphMj5TiEGCUyPRACUrKAEveM+cUDUEklJJOIQOjkV5QAEk45YLAATzSBBascQvTjFKIuI5E9cQDUzAk7GAECQEExxgUA5ynhjAgiZ9KDsgA1EoRjn04QA9XGSc4EEpxmQnKcAGrgvTAC1LM9RgAVBjpCTgDwPqb80bDbn1Nu9Ptbum6N8L6od/tKLv13t94j6rO0R6VjQynjL6V4n1vK/Td/VNSn9EPF/Lt7j5ff3247xd/wBw3i5deXk9BdKnTB+GkwSaOiZzj2oW421SKoj9X0HLLGjhw2406dpymJifKMz0yQKzGEBmI1EOlg1P4ZDpOUA2IgMR9Z2p3wtAz5DjAdYw2pV/ieBn1Biekj2CBczs1oaAAAGiQAwiGRyrW+twq0neXXEhUGY4OGYi1MXGuKzCjdaqnkXA8q5yavheBmw5+0QoRTxo8GWRENqKVztdKrU/EW7zbXY/m05L9oZxkpGmdpPFYM5s3G4s3ClutPS1UbdU50z0jKHDXIwV1xwn3mmx7XtD6bg5jphzSoIjA6k08ic4FHEKZu67dRv5H7us1sqrQNSuKNBWRBnGcXQ5r1pT6zx95bXNhV8m5BY7InQhHEFRG9NM8qcZQdH8DT2z1BWoaKN6tag33CC0FpyXxFQIwlCp02tQ1hLFe3SemFVtVjadu8VHVvE+oMEPy+RMaaHpKVcivfJTdZVGBadO4axoze94c1egH5SjJGu5hR9JqU26BMq9xV7uJ+iMDoWB0UxDIcAUbnaLG7qCrUZpequLDp1dMVSaNcrUWd6NKmgZRaGW1M+FoCBzhn0D2wKluyLJChCFBxBiGzMyL3YaFU+baH8PWEwB7hPzdUZKRonaWawK1Lc9x214o7lTNSng2rn1HAxaVyIrko4M27a8t7tmu3eHjMYEdIjClDoUkywsDKpxuba3u2aK7A4DA4OB5ETEDFpMqJuFh7hN7bD4SUrNHI/FFwMfqj0lu2vbe7H3Tlc33qZk5p5iIZxkmWFiUMyq+zZqNW2cbeqcXM9132mmRimtoX4qvbyvafg/r0gXM/aGIgOJ7RsqU7iy8xpbUZXwMnD7wo1egEQ2kTrGu8qU9tfQL7ja6nkFziTQdOk4N8IlkqRW95ioUrwnejuYDxQvmG2uDhq9x3Q6JQ2Ke8vrwgZATEDKF3tFldK4s8uofjZLtGBipmMoJmHd7Hd26upJXpj6sndn0RlU1Sg0ZhVpLXAhwkQZGKajvb391aFaFQtH1cW9hlAqdMjUpepGvShcs0Pd71Snk3imI5ROEz+7jQ27e4t67Abd7XMAAAbkMpZRDbVbDqsQolgUNUCVIPayo0sqNDmnFpCjvgR4nHy69H/jVFYP5NUkt6nYjvjVK2mfMcw9OabU1cV9uW9fFf4EmXrC4U6wNGqZAPwJ/VdgfbHNK20fnmv5FqdJi1xR3x+O1e4sLGs+fPNlwAUlAMSZR6h/QdSlX3iwoS8zzHfVp+Lvw74yUWzRK/CO2pX/AB26Xf8AxLbyaZ/m1faMPnjKiWbNbuXJeVU6x/2mtcT3C6fU402Sb8uqHElkPsyl5nUu29lZ2qeTSa131sXdpUxi22dEbcY5IsLGJsBYgGDFAn1GsbqeQ1vEygSqRwNSvVlRb5bf6lQT6m49qRaGDbeRFlKkx+tDXuB8bpkdGTeqDZFFJ1zZ08t9T+K5G/02FB1nE90TIyabzJta1jQ1jQ1owaAghUqSWRWub+jbuFILVuD7tGmFd18IySqa53VHDacfw11e+K+f5VA/9rSOP23DHqi1SyMOCU/Ngtxdp06dFop0mhjBgGhBGLxNyikqIlEKcqrXAirTnUbi36zeH0RTFraVLy/tQwMa41LgoaVOmFeHZSyjJRZpuXY06SvSZfbiovX/AIam2T7an7xXieBi1SyNaU7nmw6DSoUKNuzy6DAxvAZ9JzjFup0xio4I6LEMhLEByrXFK3bqquRZNGLieAAmYySqYSko5nBbu5421Dmhqkexvti4I1/VLoXj+B1o29K3BFJqLNzjNxPEkzMStTZGKjkdIhahFKJYAFgQUUhF0wRxziEaqQM0ObgnWJiKYg+pp0tAL6lQhtOm0anuccABxgYXb0bUXKTokeq2P0/+ELb/AHENffY0qWLKIPDi7i7s58N27xYLI/Leb86nq3wQwh7z0KmOU+aoCwALAAogBrEALAggeyKAUQA2u0kOaUIKgiRWAPX7F6pa/Tabm9Knu07l2ByAf9MclyztRy3LO1Hq9Q4qDMRyHIMEIFMsohAGfPKKAXERACzABwygADg4AHPCKBAoZRGGBOZlzgCWvj7vH/CFCUEuEpj54AFKr3c4ACcyJmBBFxGeHL9MCoRfwmJrCgBZjMdcAMmff2RAGpTzikIhwVR1QKPUZlVGSQIGpZiY6oAJTEQHlvUP5g+l/ThNG8vBXvmy/BWv31bUPhIBRp+2RHZZ0ly5ksOk9fR8o1OpxjGi3vBfj2Hyz1B6z9Q+rdVGq47XsbpCwouPm1W/+9UCFD9USj2bOkhaxzkfpnKvTdnTUnP6p73s6ls9/UY9KlTosFOk0MY3BoCCOvM+xSoqInAyAuawK4oIgIFtV51N8Dc2/E76PlhAxBlQPbptgNIxeR4Qc+kwKscjqymGHUfE84vdj+gRDJKh1WBkOBRxCkK9vRuafl1QoxaRJzSMCDkYuJg4qSozjZ1qgc6zuStxSCtfh5lPJw58YrRjCT8rz95dEQ2g5jXtLHgOYZFpCg9UA1VUMm4tnbSDe2LiKDSDXtXHwEEp4VwMZp8WDOWUPt/VHLcaltcUrqi2vRKseFHEHgecYNUOqMlJVR2WIZnBp11A44OLqnLSzwjt96BhXErV7ajfsNOu3UHuBbkWkhVHAhob1xknQ1yip5nldy2KvaE1GLVtXOOmq4niRMASjap1PMuaZxx2ENtvLzbHHygtF/8AEprMjkVkecWSTFqU4ZZHqfMZu1malojbimWupUXSLNBBQpxTGNOTPSrxxwzL1luNO6JpPaaN2z36LsekcRGLRuhOvWXYxNoCKQ5vJqO8lhIH8xwyByHMwDxwOrQAA1oQCQAwAiVMhwA4AT6bKzTTqND2OkWkKsA+ku7h+Wd3b2Tdy2i48u9p0zVr2jygAA1EMdyGId2xww1ycuFrDefnVn1XZnq3a4aQcqRku7Fbn7thh7Le1763e6uhdTdp1AIslnHe0foVuTaxNIRKm1DWAKtzYW90RUINOuPdrU/C8decVYGLimcPxF7Yyu2fibcfz6Y8QH6zfogYVazL1C4o3DBUoPD2cRl08IhsWJG4cXNNBn8SqCAeAwLuqCEtxSvbZjHh9oTQrsBqLT91zk0sa5uBUmXRFRqmqZZnanXrWbG0rtmqmwBouKQJagCK5uI74MzTaVGWCLe8pT0VqLv2hEMsGVfwVxbf8G4LWDCjW8bOgHERTGjWTD8fWoSvrd1MZ1af3lPpKTEBxNZlqjcUbhuujUa9vFpXtiGdanRYAr3Nna3YSvTDjk7Bw6xOFTFpMwr70/XY0vsHCq7KnU8J7cDGSe80zg0vpMd1tVtD5ddrm1TNxcELjxjOtTTGHD1g2o+m4PpuLXjBzSh7ohlU1Lb1Bc0kbXArN4+67tGMShmrj2mxa7tZXSBr9FQ/A+R+iMWjYppl1YhmJYColgQi8Me0teA5pkWkKDAHD8JTTTrf5P8AR1HR9KclSJwqtaHmf2vS/c+79uPFvp8N/TmeSbtFSuQ6/uX1c9DSjR2/RG/ipkX7DfmdS/QsrS2/g0mtd9Yzd2mcYuVTfG3GOSLEYmwFigF4wARC1BRnAECXGTAg+s76IpjVsG02g6j4n5OdMjo4dUCUJGcjhAyAIJDCAOVxd0LVmus8NX3RiTyAzglUxncUcyqt9fYLZ2pz/nOH/TGWCNNZz/hXj+BZt7WhagtpMQn3nmbj0mI3U2Qgo5HZYlDZUFiEK91e21o3VWeAT7rBNx6BGSTZhO5GCxKercb/AN3/AGdqcz/FcPmjPBGj67n8K8TrRs7fbT5lFvgf/FeZuX6xPDjGLdTONuNvFHeu1wIr0p1GYt+s3MdPCMUbGtqJ06jXtD2lWumDAyTqqoKlWnSYalVwYwYucUEWhJOiqyjXvLh7A62Zoouc1nnVBPxuDVa3rzipI53ck1h3lija0qLjUm+sfeqvm4/R0CI2bYwSx2nZYhnURMAJYpAgBKIAFgBLFIKIDmXPNRlvQYa11VKUaLfecc+gDMnCGSqzl1Opt2IOc3RI9fsews27/dXRFbcnhHVB7lMH4aa4DicTHBduuWCyPyrmnNrmslTKCyXzNpY0HhgqQAQAQAwUlEALFIC5QALAgaoFBYAFgD0Ox+pn2Wm1vialng1+Lqf0tjnuWa4rM57lquKzPb061OtTbVovD6TgrXNKgjGOGlDipQkSCs+S5wIMFDwGHKADUVORiAShJnGfKKAVCZ9sQganBUWADUmJQ4gwA9SlRmimAFN3EDhADy4d0CCJTDDgO2BRBxTvWBaAs1zygAEgnyHZABM9BgQSyniqpjAHK5u6FnQfc3lenb2zBqfWquDGNHNziAIyUW3RYmcLcpvhim30Hgd5/NzZrZzqGw0Km83QUeYxaNsDhOo8Kf2W9ceja5fN+b6fefVaL0zqb2M/oXe/brZ4HePVHq31Grdx3D8HZO/7GwWkxODnklzualI9O3prdvJVfSfeaH05ptPjTilveP4eBlW1la2gShSDTm7Fx6zOOlts+mjbjHJHfArkZGIbCUohSJep00xqIxPwjpPzQJUR0UiHPJfVPujPoaMvksBkS8t9WdaTP6Yw/aOfRh0wLRvMmWlp1U8Ri3AECAaJseHhR0EHEHgYGSdSYiFHADEQyGkUhwu7c12tfSOi5pHVRfzzB5HAxUzCca4rMna3DbmlrTRUadNWmcWvGIMRoyhKqLEQzzK140PFEPlQFRrqpOHhUtXlqSKjXNZbitXpu2us69oAmzqFbqiPhP12/PFzwNbX23VZbS5+KZVph1u5WVB4KomD9kYn2RKG7jTWBFwDGua7whwazSqltJuK8ypgRjplwY6phUPgbye8q7qBKdUCot+Wzy/KLQaaadJmEwSMamymw85uexGkteyBdSxdSxc3o4iNilvOO5ZpijJo1qtvUFWi8sqNwIjM0JuOKN2jd2m7hlOufw+4s/hVmyU8vo7I10odUZK5ngy7Q3CtbVRaboA15lTuR7j+ngYlNxtU6OkjRfUIAaydR/u8OZPIRibmyVNjWN0grmXHEniYgRKBkP2QA4goeg9KbZ+MvfxdVq29qQ6eBqfCOrGOLV3eGNFmz4j1ZzX9tpvtRf13cOqO3vy79x9IuKPk7cRUCVb5jgwZijMF37ZCDkDxjx1hifjtt/bcZbap9iPgHp0abSqsj5pHY1sfTs/pS1kbKxDcEAOIKBAphbhSNHc6AtXGhVuGuDdA957QShGHTGaOebo8Np1G4V9tGndKYFap/wByxTSKcc2tEKVyJxuC+rMvWobVAudWtrvEw8VlqPM4AZCIbIraWliG0q1LOmXGrbuNvXOL2YH7TcDFMGlmiH4q4t5XlPVT/r0gS39puI74grTMs061Os0PpPD2HBzSogWqOFaxtarvM0+XVyq0zof2iFSNI56b+h/De25p/VqeB/7wkesRSYok3cKQIbcB1u8yAqhGk8nCR7YlCcRZBBCgqMoGZCrSp1m6KrA9hycFgShkXWwUXq61f5bvqOm3txEZJmpwWwxbmxurQ/fUyG5PE29sVGtporkxkYFq23S8tUFOoXUx8Dpt/R1RKGak0bFt6gt6iNuWmk76w8TfpEY0NiubzUZVp1W66Tw9hzaVEQzqSWBQWBDAWMjQCwKNYgBYpAJgVAsC1BRAAsCAsQHG4vba2H3zwHH3Wibj0ATjJJswncjHNlXzr+7lQp/haJ/mVQtTqbl1xlRI1cU55fSdbexoUX+a4mtcZ1ah1O6uEYuVTONtRdc2WoxNwGKQ51rijbs8ys8MYMz80VKpjKSjizPN3e33hsWeTQP/AHFQTI/VEZUSzOb7k5+XBbzvbbfQt3ea4mrcYmtUm5eXCI5NmyFpRxzZcWMTcJQQhmOEAcGvFu7yqhSmVNNxyAmWk8souZrTphsKZu3CtpsW66VVyGq5RSbU4g4uXlGVN5q+5j9OT7jv+HpUv9zeVPNqNmH1JNb9luA9sK7jLhSxk6iqOqXmltNnl0A5rzVfJx0ODhpbjNMTDIjbnlkW1jA3gTFIJYgFFAQIRMooBYAUCC1TTOBDa9Fi30Xhc1d0p1NNeq7E0nTZp4N5DOOTU1qtx+Zeo/vK+lJ/TsPVajHIfKBqgA1CBA1cYAaiIAURQGoDogUeqIQSxSBqWAFqgUaiAEsAauz77cbVU0zqWjir6JPe3gY0ztqRquW1LrPfWV9b39Bte2fqpHISIPAjIxwSi4vE4JRcXRnfWAUVCc4lDGgyeM+mAAuCmAEoBSIBB4mB1dBhQD1AY9sKEDUFKFYFDVwKc4EDVx7YEFqGaGBTwP5heurr08+32/ZBTqbmALm581utjbdqowhQQ6oR0oOiPR0mlVyrlkfVcj5L+8UpzrwJYdf4Gj6O/MLZPV1t90/8JulJq3FjVcNQTFzCU1t59qRq1Glnae9bzzuYcqu6SWP1ReT+e5mxd+qfTliSLrdrOg7HQ+vTDupupTGmNi5LKL7jit6G/c8sJPsZkXH5l+jrco2+fcvEg2hQrVB+8Gae+N60d17KHpW+Qa65lba66fM8pvH5r7ldaqPp2xFpSMvxt94qnBW0WFB+07qjst6BLzvu+Z9NofSLeN+XYvn/AIHh76re7vWFzvd5W3GuCrfPd920/qUwjW9Qj04RjBUiqH3Ok5Zp9MqW4pe3tmDQ1oDWgADACQjI9JEohkOAImo0q0eM4ENn2nCIKiaHOVlQ6Q3IGZHEmKRdIw8vAbQADBLzCPD+yM/ZELWuR0p02MUibj7zziYFSodQkQzGEgDlXIosfcgoabS5/BzWhUMVGMsFUnb16dzSbWpe64AoZEKFmINULGSaqdYhmOcQEoFHAFO5a63q/jqIJACXNMfEwfEObfZGS3GqSo+JdpcpvZUY2ow6mOCtIwIMYm5Oon1WDUxNZTxDID9YmQECNlGjqL61Go4G2ZpNPXNoD18IBm7CS9UZM1R2rYUw521VnCmD/barkdUd71J54nJp4Zcoyz6zV/TeHl9xqt0AB4MjMVCFUn6jZknme+MDoO1OkfAXDS1ilrTNxcZaiRnMxDNHeIZDlAGNu2z06/31qA26cU0YNecT0FBGcWc921XFZnmKja9F5ZVpEPaULQZg9YEbMDj+pZo1bXemvpfg91ovq25k2ogc4dKEnrjDh3G+N/Ckk6GjQdc7SBVc78Vt9RCHtOp1NuQHED5JGLxN8awzxRtUa1KvTFWi4PpuwIjE6E65HRRELUIA6Uqb61RlGk0uqPIaxoxJMhEboqs13bsbUHOTpGKq+pH1z0rsNNraNiSGW9BprX1fgwTeevAR4E5fdm28j+ftfrJcx1UrssI+6Ky9t533C8/G3dS5DQxhRtKmMGU2DS1o6AI0SdWePcnxSqfD7GiKDr2l9S6rNT7Lk+aPpk6pH9J6OXHZjLek/AuKIp15gogUFgSon1G02lzigEA3Qx9wd5V7t95W981DTawTID0AaOZzjJbjRJpNSZeawXJc6sA6mZFpm1yZfZHeeUTIzpU4vsH0HGrttTyXmbqLp0ndWUK7y8NMh0t0a14oXzDbV8i7+G7odCg4t5eDgZiYMYmYLFIVatnTLzVouNvXOL6cgftNwMUxaRD8VcW0runrpj+fSBIT9ZuI6lhQcT2lmnWpVmeZSeHsOBaVEC1qSdpcC1wVpxBmIhSqbNjCts51ueDD4P3SoimNB+bd0pVKYrN+vSk7ra4+wwFWTp3NGqdLXePNjgWuHUUMKBM6FCEMwcRApm3WzWdwrmDyahzZh1iLU1uCMW62i8tlIb5rB8TJnrGMZVNTi0UF4xTAnSuKtB2qi9zHcQU7YCrRq23qGq1G3LNYze2TuzA90ThNiuPaaP8AebDy/M839hDqXojGhnxqhnrFNdRrAoLADWABYAUUoLEBWr7hb0HeWpqVsqVManL0DCMlFmmV2Kw2nJNxuveIs6Jyb4qpHTgIuCMPrn/CvE729lbWx1U2rVPvVX+J56zGLbZsjbjHFHeBsCIBPqMptL6jg1gxc4oIUI2lmZr9yrXTjS2yn5mTq75MH0xnw0zOZ3nLCCJ0dsZr8+8ebmvxd7g6BBy3FjZxrLFl9eEYHTUFgQFigq1L1peaVs016wkQ0o1v2nYCLwmp3NixZzfZfiWk39TXmKbfDTaRgUzI5wrTIwdvi8xHzX3VA0aDQXt8Jq4U2ubgRx4hO2LSg4nJUR0t6TajW16xNSt+tgxwkQ0YCI2ZRjXF5lmIbQWAqJYAFgQSwAlSKSoEwAlgDlVr6PCwK4JqOTQczFMGwpFA5jir2nxOOJBwMBHcdrC9/te7W96SlvVS2u+Gl58Lj9l0a5x4otHz/PdH9+w2vNHFH0HVHmH5UImKQFEANYgBYoBYgCUAC8IAFgQFgBLFAKIAaxCiWALm3bndbZX862dIprpmbXDgRGE4qSxMJwUlie+2zd7XdKOuidNVv8Wi4+Jv0jnHBODizgnBxZfUKTh+iMDAFkUx4wIBcFkZ8YAQd0coUAwQZQAKBnlEAlmECc4pAUZSWBDO33ebPYtruN1vJ06DfDTHvPqOkxjebigjZbtuclFHXpNNPUXY24ZyZ8CuLq63C6uNxv36727eatdwwBMg1v6rQA1vIR9NGKilFZI/ddHpIaa1G3FYRPFbhb/hryrREmgqz7LpiOlYo5bkeGTRwpVHU3tqMKOaQ5vIiMjBOjqe3tq7bmhTrs914BTgcx1GOZqh7UJKSqdRiR19sDImIFoJzmtCuIHTAmQg57vcag+s6XdjELUbgxrdVZ8uZ0t7PpgTDaAqOcEo0/Dk5/gb2Y90C13CfQc9HPd5jmzDPdYeSc+ZhUcJYYWuaHDAxDJOpIQMiUohRwIU91X8DUaCgeWsc7JrXOAJPQIyjma73laLDqKBr6CNe0AN+q5owB+bhEqZtbjpSqNqgoC17ZPYcWmBU6nRIhmMQqBiIUTqjaYV2eAxJPIRRWhmh77S48kAts6zvCxpnTqO+FzhJrXZJOMszRVxdNjLWpjUa0Co9fC0DwA8hmflKIbCsCWbg4XCl9drfLQoAWgq1xHuyOAx5xdhryliXDSbcM8stbUpEJMfdAfqjPpjE28NVQrWoO2VhaXDi+hUlbXD5kf+2TlyivEwguB0ZrRgdGI4BBApzPirtGIYC48iZDuWBNpwv9uoX7PGNNUDwVBiOR4iKnQxnBSPK3dnXs6nl1mp9Vw91w4gxsrU5HHheJ2sNyr2LtI8du736Rw6uERoyjOhrUgi32yuVpnXsz8wyPyEY9ZuW+Jp2V/QvWKw6arf4lJ3vNMYs2xkmW1yEQzqes9K7RWp1juF1ScwtGm3Y8EEk4uQ8sI8zV3k1wp9Z+Y+rOdQnbWmsyUq+dp7so9+fUfUdxb/AGHZKe3L/wDkNxStdkYtpA+Fnb88cUlwxptZ+e3I/at8P5pZnmi4ZxpOCh8quKXk7huLON5cOHQ6oTH0Vp/QupH9FcolxaO0/wCCPuRFY2HrVBYEAlASZDFYA4Bwqff1PDRZNgP+o/NFMc8XkZu50K98KdSi1XW1QVNGB0j4R+sc+AjJYGqacqdHt7dBo2l1RuaQfRkGycwyLSMiIxNydVgd1EQpzq06Vdhp1WB7Dk6cUjRRO3VKBLrC4dRH9J/jp9+EUwo1kL+4XdtK+tzoH86j4m9JGIhQcTWZboXdvdBaNVr+Qx6xjEoZKSeR1UQKVatnTc81aJNCuf5lOS/aGBimNOwh+JubeV3T10/69IE/vNxHVAxq1mWadanWYH0nh7Dm0rEM00ySpAEKjKVUJUaHjJQvZFJgc/LqU50ahT6lTxjtx74EDz3t/i0y39Zvjb3T7oCpNr2vGpjg4cQVgCtc7faXSmqwB/8AUbJ3b9MEyNJmNdbFXpq63cKrfqmTvoMZVNTg9hlPZUpuLKjSx2YcEPfFNbwEsUhtLGJsqCwKPVEALFAKnRAIqVNypBxpWzTc1vq05gdLsBGXCaXdVaLFkPIvbqd1V8mkf5NEz63fRCqWROGUvM6dRZoW9vbN00KYYMyMT0nExi3U2xio5HVYhlUawAnOQKSgGJMUVM6tuoL/ACLGmbmvxHuDpMZ8G85pX9kcWRZt1W5cKu51fMImKDZMH0w4txFZcnWbqaTGsY0MY0NaMGgIIwOlYYDgUQMUhwrXlOi7ywtSucKTJu6+HXDhNcriTpm9xy8m5uZ3bvLpf/t6Zx+07E9UWtMjHhlLzZbjq11Ok3yrdgOmWlsmjpPyMQzVFgg8rzJ1zr4MEmDqz64VFK5jqfd1BUEmuRj/APpPzQDdHUi37usW/DU8Q+0JGAWDOywMhLEIImBQWKQDEFSK8YpAigrvrOqPNGhi2VSriG8hxMWhrcm3RHRtNjGeWAoOKzVcSemMTJI4qWTPvUvC48WHP5c4pjl2HSrTbXpPpPm14IPXDIskpKh6z0zuT77bGMrFbu1P4e4XEuZg79oIY8+9Dhl0M/Iua6R6e+1seKNnVGk8gWqAHrgKD1RKEDVFoA1GBQ1QAaoEDVAAsAJRFALEKCxCBqgDtb3Va1rNr27zTqsKhwiNJ4MjSeDPc7L6hobmwUayUr0CbMGv5t+iOKdpx6jhuWnHqNoO4zjSaREjriAFI5wILWVPsgWgw7HjmkABK/PAgi6KgkfG/wAwPUX973j+3Wz12va3ubI+Gpdza93RTUsHPVyj3dHZ4I8TzfuP1P0xyz7Vv7819U8uhfieVEdx9uYfqKgAKNyoCeB3tHzxttnHqo5MwA9gJGocRMYRtOA9D6evWEVLRxVPGxATyIlGma2nfprn5TbdVALXBriT4UQjHpSNZ21JpVdiQwcGzPafogXFkQ+jTcWsBqVcCG+J3QScOswFUiQFepiRSby8T+0yHfAuJNlGmw6gNT/rum7tMSpeFHVIGVRxAc18qpP+HUPY/wDT7emKTJnYRDMlEKOBAIDgWuALTIgzBBgWhXoE2rxauK0Xf8d5yT4D0ZcorxxNcfpdO47VaRcRUpHTWbgciODuUSpm13kqNUVQQRoqMk9hxB+g5GBVKp1UNCmQGJMDKpxfXl4JNMg8glfstEzAnEQKM8VQlpImFWqRzIk0dEucUxyIVWC4omlVaKdq/wAOgD3l4DEn5TgYtcSo8jlaVH0nmxrKKzQrCCtSrTEgXOwamB7or3kg6fS/8S3Vs2XNE0q6BuLGskGuEweZBjGtDY4KSoyVpcPfqt7hBdUve4Obk8cjBoyjKuDzOtejSuaTqNZqsd2g5ERMjJpSVCtaXFSjU/AXZWqAtGqcKjR84ziswjJrBl9YxNonVGsTUZnACZPQIUJUVMO1PqOCFyADEhowVOZMUI6RDI51qFG4pmlWYHsOR9o4QI1XM89f7JWt9VS2WrRxLfjaPnjNSOeVumRn2tW4pVmutdXm5BoVeSZwdNpzXL0LMeKbUV0nudg9Oj1Jd0vOqOsNyUaWURrqVRmAMFTjOOG7qeDyqp8nzD1Zat4WIuct+Ufm/DrPtOx/lsLSm2vctZZU2gF1euQ6seeQb2jojgk7k/M6I+L1eu12t/rT4Y/pWC7v+o32XvpPYAPwlM7hetT7wo4B32j4R+yDGusI9J5XHYtZfUzzO6blV3S9q3lUBrnnw0wSQ1okAsaJPidTzrtx3JOTKReA0ucQGgKSZADFVjGhgotuizPmu6VaNbcbqtblaVSoXNPFc4+hsxagkz+huUWblnR24XFSUYqpUWNx6wLEKcCfPcW/yWnxfrOGXQM4phn1HN9R1d4bT90TacR9o/8ATxM4EbqWGtbTaGNwHyUwMildWlRtT8ZYo25Hvs+GoOB5xTFrajtaXtO6YS0aarZVKTveaYUKmmWFiGQlgBLAhVr7faV3aizRVyqU/C5eKiKYuKOGjcrb+DUbdUh8FXwv6nZ9cDHFEmbrR1eXcsdbVeFQI3qdhChVPeXQ8OAc0gtOBE4hlUq1bKk9/m0iaFc/zKcl6RgYtTFogbm6tpXdPzKY/n0gsv1m4jqgSrRZpV6VdnmUnh7TmDAyqSWFBUFgQ5upscdSI/6zZHtEUjQvvG4EPHOR7RLugUfmD4gWnn9OEBUhWoUbhumswPHMTHQYGLo0Z39itPN1a3+X/TUe3hFqY8CKyxTAaxAJz2sBc4hrRi4lAIUDe8pncfNOixpGu7Av92mP2jj1Rlw7zS7tfKqh+CrXHivqpe3+jTVtPrzMK0yH23LzPs2FynTp0WaKTQxoyAQRibkksESXrgZAsABMCVKNzutCg7yqQNe4MhTZOfMxko1NE76jgsWcBZ3t+de4VPLo4i3p/OYtUsjX9uU/Ngtxo0aNGgwU6LAxoyHzxi3U6YxUVRE1iGQ1gQ417mjbtBqORx91om53QBOKlUwlNRzOCXl1iTa0D8InVI6cGxlgjD6pdC8TtSpUbZuikxCZlJuPMk/PGLxM1FRyJEOf75Rv1QfaYFzzJABoDQEAwAwgZZDWAE4BzS102mRHTEI8TgdRZpxq0io5ph2iUZGGzqOzXBzQ4TaQo64hlUFgAJgEJYVAoEFApUNZ9040rdxbREqlcZ8mfTGdKGhycsFlv+RYYxlJgp0xpYMAIxNqVFREliA5VfARVyHhf9k/RFMXvFTOgmkcps+z+iDC3Gl6ZdXG9VjbNL7V1LTeuwa2o2bJ5uxCcI579OFVzPi/Uv2nFY/X7VPZ6o4aHwIahFoKACIgBRAg1gAWABRABOBAnACUwKJYoGpiAFgAUwA9USgBr3NcHNJa4TBBQgiLQHr9j9TNrabXcXaa2FOsZB3J3AxyXLNMUclyztR6Uu6VjmOWgFwVZrEAB3JFyisUAu4k5YwAF0BQ8p679TO2Pavw9lU07rfl1K1IxpsAGur+yDL9YiOzS2PuTxyR7/JOWvWX0n5I4y+XafHqbG02BjAjWhBHvn7OopKiJqGgkyAmTEMyneURcWlbzAjntSmMxPwjpJxjJOjNU41i6njnPe1wIpuBVCpaMevjG88dssWlzXtrinXYweAgkFyKDIiQOURqqNkJuMkz2eq4q01Y2mA4Kx+ou5g+6I0ZHsVbRJlM1mB9Z5eHBdA8LewTPWYhUq5ndoawBrGhrRgAEEQzWBKBRwKMJEBJYFE5rXsLHCR7eqAargKjUc4Fj/4rJO58HdcVki9jzOsYmQ4FHAEalJlZhY/A4ESIImCOYhUjSaFRqOnSq/xWYnAOGTh0xWIvYc7hHnVQKXNPB/wgcHnhyxgjGWOWZzo1zcKaiNqU0L9fuN4Fo+IHJx/RBkjLizOjXuLiKAJf8dV/vd4QdnVAy6gaGgawQ6a+a5dC5aRi48O7hAJHZlN7jqUtWRe7+IRyyaIhkOvatfTApeCsw66VTEh3PiucKhxJ21cV2EkaKrDpq0zi1w+UoGUXUjd0HVNNagdN1SnTORGbTyMEJKuKzJ21wy4pCo0EEEtew4tcMQeiBVKqC6tqN1S0VpAeJrxJzSMwcoglFNYlGne3Fs8W90VomVK+I8LuRHHnhGVDWptOj7zTYxrZjxOOLzMmMTckTgUaxCjWAOttQq3ddlvQbqq1CjR88YykoqrObU6mGntSu3HSMVU9tZ+hNrun0KIf+FeodeXYAQsE3ucCeHu/PHjO/Kcscj8I13Mrmu1DnN0TyWyK9u9ntLbcto2Jjrf0ztlO3E2m7qjzKzhxUz/eJjmbVa5vp+RwvUKPkXayhe7nf7i7Xe131jkHE6R0NEh1CI5N5nNO5Kb+plUuE0n7IhrFqzy+QhQHkfUe++a5+32jvugUr1G/Efqjlxj1dLp6fVLsP1b0xyH7aWpvL6vyR3fxde7d15eaWPRP0USwBye51R3lMJAH8RwyHAczFI9xzqvVKFMeEeFBIFPh6B8R6oGLexHWm0U2oquM3O4mBksCaxCiWBKlK7tHPeLq1d5d23A5PHB0UxaJ2l6LkFjh5dzTlUpHEHiOIg0FKpZWIZAsAJYoBYAg9rKjSyo0OacQ4KO+BiymdubTJfZVX2zzMgHUwnm0xTHh3C/E31t/yaHnM/q0JnraYDiaO1C+trmVKoC/Nhk7sM4UKpVI1bOk9/m0iaNf+pTkT0jAwI0c/wATd20rmn5tIfzqQmn6zfohQlWsyxSr0q7ddF4e3iPngZV3E1gKi1CABYEI4YS6IAF7YCpgVK9Oi3XVeGNGbikZ0OdySxZV/G17iVlRVn9aqrWdQxMWlMzV9xy8q7WNliHkPvKjrh4mGmTB0NEK7h9uuMnUuANaA1smjACUYm8ksQVBYoBYFKt1uNtaBKjtVTKm2bv0RVFs1TuxjmU9O5bj/EP4S1Pwj3yIywRopO5n9KL1tZ29o1KLEdm8zceuMW6m+FtQWBYWMTbUFikOdWtSosL6rwxozMKElLhzK3n3V1/x2+RR/rVB4j9lv0xlRI1cUpZYLedqNrRoEvaC6qfeqv8AE89cRsyjBLrOpJ4oIhsGNIwgAWBBLAtQWAEsQEH+EioMpO+z+iKYMTDpc5mXvN6D+mAWGBNYFqCwFRLACLw0FzijRMk5CLQjZSLn7gUYSyyGLsHVOQ4N5xcus0V48vL7y20MptDGDS0BABIARDclsGYFqRWAAzCGYOIgQjZWFzudwLS3cWMon7+6xDGn4RxeR9MYzmoqrPC5nzOGkhTOexHubKzttvtmWtozRSZ1kk4knMmPOlJydWfmF69O9Nzm6tlhYxNIaoUICwALAAsACxAPVzigSwINecAJTAoaoANUACwALAAsQg9UUBqgU9DsnqV9rptb8l9sEDKuLmcjxEc1y1XFHNctVxR7FlZlRoexwcxwVpEwQcwRHHQ46D1BVKRQPVJMeUQhxubuhZ29W7uajaVvRa6pVqOkGtYFJPQIqi26IzhBzkoxVWz4VvG71t/3Svu9dWtqeC1ou/lW7SdDU4ldTuZj6S1b+3FRR+2co5fHR2FD8zxfWU42ntESj3afhbN3M5CBi8Q/iVf1KX+sj5hAubPLbvbeRe1WiTKnjYftY9hjfF4Hl34Ukyk0ktBIQ5jmMYyZpTPU7Ddedamg4+OiUH2TMfRGmaxPT006xpuNKl4X1Ka4HUOh8/asYM6FuOwiGY5QKOAJBIFGsQDgZHKuHMIuGBXM99oxczMdIxEVGuSpidmua5oc0q1wUEZgxibESWAGsCkXVGMTUZnBomT0CKRuhXq66zgGq2q33WMM55PcMAeAimEk2IVaYABGuoCgotCMY4ZIFUjr4wFUc69u+4c173kXTJ0gzFq/WmgB6euCMZRr1k7eq6uTQc1orU/epD+CJ4g/H8sDB4Fi64f4F5lJDrcddT6xy6BlGJuodFgZIa84FKtwx1OoLuiNT2hK1MfGz6RlAweGKLLKjKjG1GHUxwVpGYMQzWJRu3m0rG7t2moSB+Kotzbk/kR3iMkapPhdUW6YFZrarnCo0o5oHucunriGaVTrUYyqw06rQ5jpFpwiGTVczPWvtRzrbf2vpfS2Lma8Y9Ro06jKrBUpuDmOmCMIhtTJLwgUcAep9Pv2vbKJurq5p/i6ok0HUWM4I1ZnOPM1KncdEnQ/NvUcddrrn2bNuX24dnE9+NMFs79xqP8AVO0sXTVc/iGtd86RzrSXNx83b9KcwnnFR65L4VKtT1jYj+HRqu+1paO4mNi0UtrR6Nv0XqX55wXVV/BFWp6ze5RTtAObnk+wCNi0O9npW/RMV57r7I/iytU9Xbk73GUmcEaSe90bVo4Leenb9G6KPmlOXavgjD3D1L6mpudVbc+dZOBFSgxjGPaDiQ5rQe+N0dNbWw9C16c0FmSkrdWt7b8K08Ctb3dG6pipRdqGYzB4ER0UPplJNHVTAtSFSo4EU2fxHdgHEwMW9xye8UW+UwlcXOxdP2uJwgRuhOjT0DUffIRBMAcB85zgyxVDosDIFgBLAlQWFBWhUu7Tzy2tSd5V3T/h1B7DxEUxaqK0vfNJoV2+Vds9+mcxxbxECJltYhkxLFAaoEEsACwFRLEKcK9rbXE6tMF2ThJw6xOLiYNJlfyL23/41fzaf9KvM9ThOBMVkMbiKZ03lN1u76x8TD0OEKDj3jfbW9c+fQf5dU4VqRx6UkYCieJD8Rd20rlnnUh/OpCf7TfoikbazLFG4pV2a6Lw9vEZdMQyqTUwALAVBc4CrPMUrGi13mVia9b69SadAwEbKnGraWLxZbURibgWAGsACpAHG4vLe1bqrPAOTcXHoEVKphOajmZ/4ncNxlbN/DWx/mu94jl+jtjOiRz8c55YIt2u3W9r408ytiarpleXCMW6m6FqMesuLGJtEsCg57WtLnENaMSZAQMapFQ3lW48NizU3O4fKmOjN0ZUpmavuOXl7yVOzY14rVnGvXGD34D7LcBBssYY1eLLKxibQWAAmABYpKgsQCgBKYFGsCCUEdMAcvdn9T/SYpidIGQLEIc6tVlJhqVHBrGhSTAjaSqym1tS/IfXBZZibKRkX8C7lyjPI0Uc8XkXggCASEhGBvEsUMIAiYAnaWlxulwba1OimxPxFzkwHIcXHujGclFVZ4fM+aQ0kKLGTyR7OztLewt2W1qzRSZlmScSTmTHnyk5OrPzC9endm5zdWzusYmkNUCBqgB6oANUAGqAGsAGqAoLVAg1gBLAoLAAsQAsACwICwALFAaohQWBDV2ffa+2P8t61LNx8VNZt5tjVO2pdZpnbUus9vb3lC7otr27xUpOwIM1zB4RxOLTxONxaZ21yVOaxKGND5t+Y2/mvUZ6atXjymaa25FufxU6XX77urjHq6Oz+d9h956Y5Zxy/cTWC8vzPDCPTqfpIEkBB7xwECgT5bJBXZLmTAZEmN0NDc8zxJmTAqMn1Bb66DLgCdM6XH9V36Yzgzl1MMK7jzTfDUc3I+IfPG481ZmjtV1+FvWPcUpv8FTod9BjGSqjosz4ZHq6ngq06mRJpu/amO8J1xpPUeDTO4jEzHKBRiAHEMhiBBwKOcAcKZ/D1vIP8KorqJ4HFzfnH6IpgsHQsFwaC5xAaJknCMTYcn1ynh8DDIPcFcfstxPyxi0MakZMBdUcaYdjNar04kYdA7oEZHU57PD9xb8cyvBMSeXaYpPBDDBTI8sFmoIQENV46MGj5SgWlDuyirUeA1mPltOP2jifljGJmkSrW7arW6T5dWn/AAqjcWn6OIhUrjUjQuC9xo1wGXLArm5OH1m8RBiL2bSzEMglAA57GBXFBgOJPACKK0KP3lvWmtKxrOw+Jryf8rXe3hFNeKfQX2hrG6WhG8IhtWBTaf7fWFMysqx8H/tvOXQYph5eovrGJsCRlFKZ9S2rWTzcWA1UyVq2uR5t4GKammsi3bXdG6p66Rwk5pk5p4ERiZp1OywMhwALAAsACwALAEHVHBzWtALnKZlJDqPEQJUyrqg+jWNzZDy7lUexp8D5KhXSAYyRqlhkdLPe6NyTQe00r1uNBxbM8iCZQcSRvJ4bS4XeS0kkGq+bnGQliTwaIhsrTrFRZ/Meq4tBxni48z3CUBFHdYGQliCoLFAlgAWBKiWAK13asuQHA6K7J06rcQfogRqpztb1zn/hbsaLpuH1Xji2DMVLYy4sDOoLAglgBKIgqCiKBaoEqCmAIlCEMwcjAFR9hRDi+3c63qH4qRQHpbhFMOEXmX9D+IxtzT+vT8L+tpkeqAq0clsbqpqpvNvecvu6nWDjAmDJ/iLu1/5LPOpD+dSHiH2m/RAVaLFK4pXDddF4eM0xHSIFUkzpAVMMHlFNQ4AIARdpaXFUGKAk9ggVuhnVbu/ru8mzoOptONaq0t7FjOi2nNKc5OkVQjRtLKjV13tdla6z8xwQHoJ9sVtvIxjbhF/U6s1ZJyyjWdYeyKUFMQHCvc1Wu8uhRdUqHMgtYOlx+aKkapSawSxODrdiiruVZrysqZOmkD0HHrjKu4w4Ns38i8EQafdSSYJGBvDogUJwICnhAAsCCMUqYQAGIQSkZRSgsCBEBF3HMZcs4qMWJuCZCXVAqCo/y2F5DnaZo0Fzj0AQJJ0VSiGGq9lzuBFNi/cW7iAAciVxdGVdxoSq6y7EX15RidAoARgQFgBU6T7u4Fs2oLemi1rh5DQ1vBq4uPdEboq5nma/VTsw+iEpyeVE37j2O3U7GjaMpbcWutmKA5jg8FwxJcFUrjHBOreOZ+WamV2Vxu7Xi6S1OMDmCIBqYEEsUg1MACmIAilBYhAWKUIECACcACwALEATgAV0UoTiECfOACfOACABemANHaLnc7WsathSqVmBPNpsa5zSOaAoY1TUWsTVNReZ6q+3i4t9mrbhbWFxWvWjTSsvKeahrOKNBAC6QSpdwjnhbTnRvDeYaewrt1QlJRTzbaSofF6n4nz65vS5186o512XhH+c4q7UMiuWUfQRpRUyP27SRtxtRVqjilhQBFOsBipxOA5QAYvC4CTeZI+iA2nQc4FOV22nUtqtOqQym5pBc4oAuBU84qMZpOLTPD1AWvaRNzShAmrTLLqMdJ4sjplEMj11q+pX25org064AaC8FvjBGkzTEpGh5nrQbcMcy/TcXsa8tLS4AlpkQuUYm5OpKIZEgsAOIUc4AcAECnC7R7PKEqpINN5kGvyKnnkIqMJZUOVJ9WqGurN01gdJNQaWB4l4Gn3uR78oMkW3nmTLy2p5dFpfXInUqYpywl3cFgWu4AwNqEPcH15anVCjQuEvi5ZdECbek6NDnPHiR5X7x/vpnoacB8pxDM70202lzWEFw98qrl55wMlQ6QKOIU43NKlVDGuf5dZVovBAcHDhx5iKYyVR21Wq7VTrsLarMXAHQ4cWn5ojLFvaTL3kllJsxi9wRo+n5TgKjY1jH+I6qxGLsU5DIdEC0XaSqimaTxWTyiCH6pBOcCvLE5WxqMJt6iuDAtOriHMyU8RAi3HSuKLqL23BAokI8uKBDzMCvLE42hrMLrasC7QFpVkk5mSniIrJHcXIxMggChXt6b65rWVVtO+Z77AQjhwcPnimL6CxaXFSu0irRdRqtk9rgdJPFpwIgZJ1LECgsChAglMQoKeEUhyma5WSNAb1nxJ3QMdpzpKaqmRRxK4+Iy6w0CKY7ThuFvZ3CNrVW0rkfw3lwDuUjjBCaTzK9ncNbWFtdUmGsE0V6bQQ6clIwMGYpquJrRDaC8ogBeUUglPCIBTigIAUAC8oAq3tK3rNays8U6hP3L1AcHclioxkkRta1yHG3umHzG+7WaDoeOnIwIm8mWohkECBACWABTFAiYAUAECCgQ4XItHNAutCH3dZAPUTBEdNpxFvWpjVZ1yWYinU8bOo4iKSlMiq59GpX0VKbqN4P5ludfaGz7RAxeZYTc08vWzT/X0nUn2MFhgXE//Z
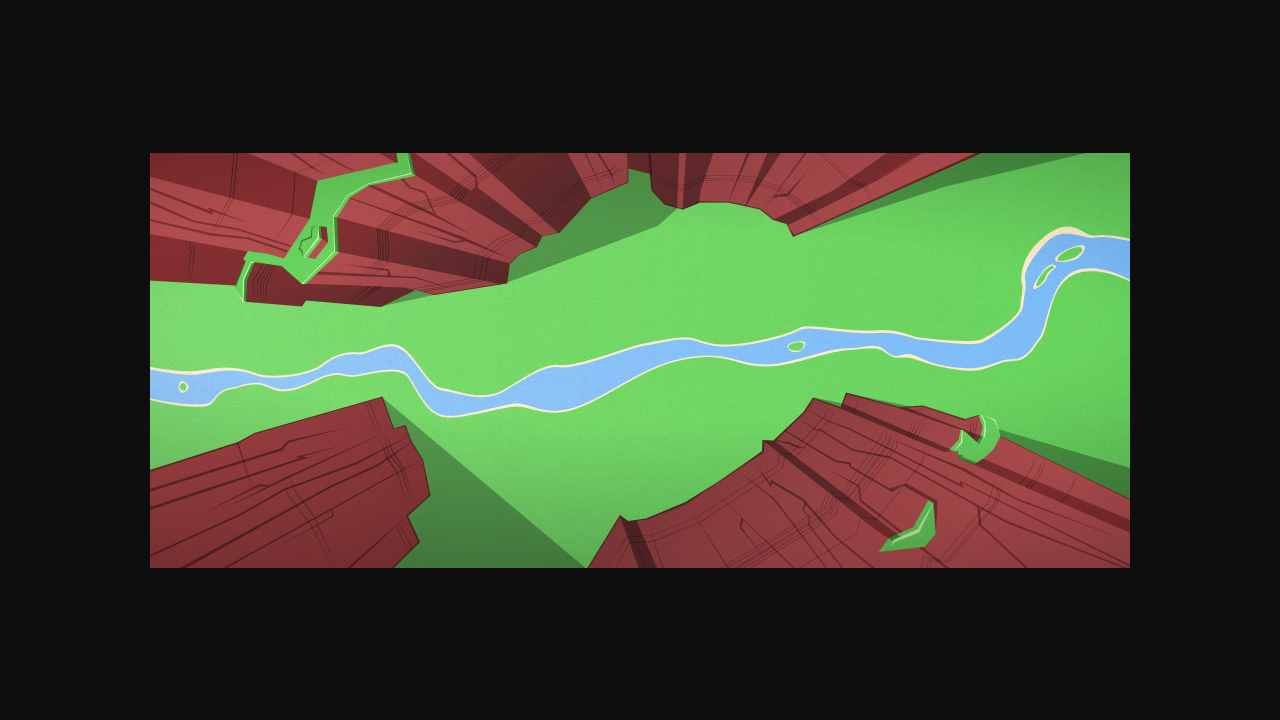

Verified image element loaded at the source URL
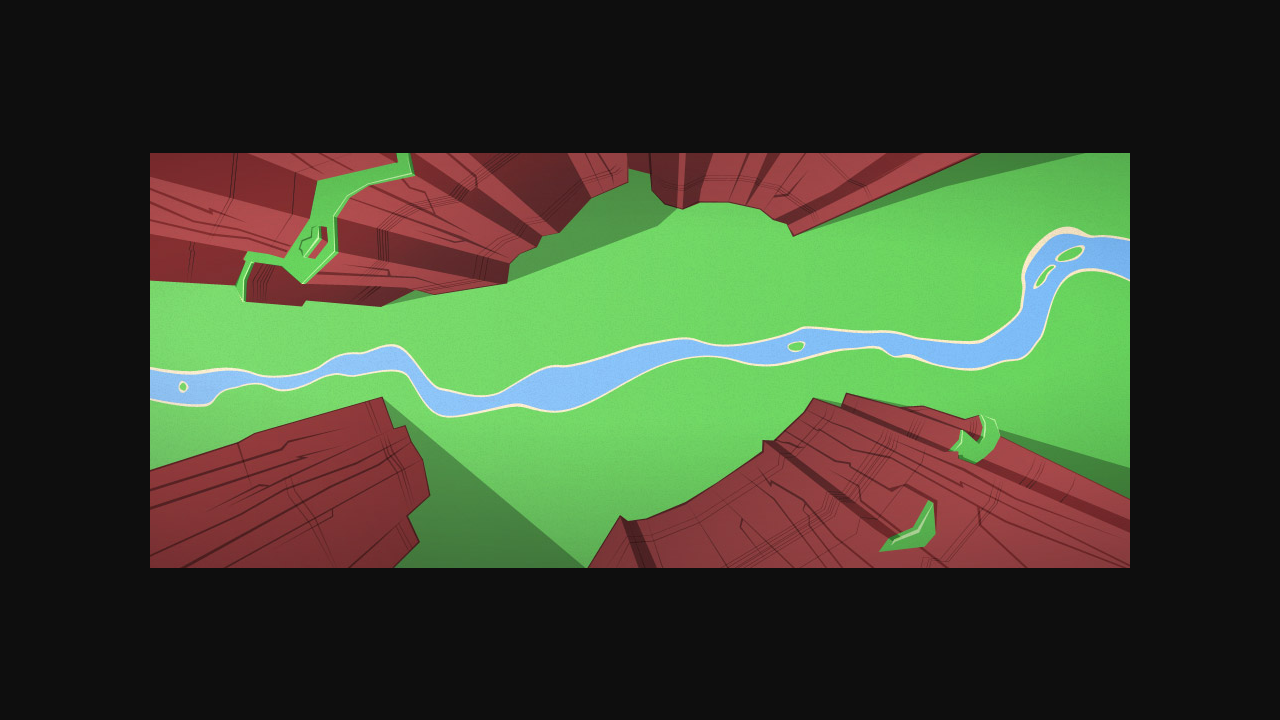

Navigated to image source URL: data:image/png;base64,iVBORw0KGgoAAAANSUhEUgAAAK8AAADMCAMAAAAyLAOzAAAAA3NCSVQICAjb4U/gAAABgFBMVEX///8AAAD+v5wICAj3upj3vZy1Qzj////39/ezQTT++fYICAgAAAAZGRkICAhSUlJaWlohISEZGRn1uJhKSkoICAgpKSkzMzMpKSlCQkI6OjoICAgzMzMQEBAQEBAhISG3STxCQkIQDQsQDQsSGRiVcFsXEhD/3sue5dP+1sEfGBP97ubutJS7STxAMSmb3s23i3IjGxcXEhAICAj37u326Ob+4dL9yK3/xaX4w6W9jnQ5KyMZGRn+6+D+5dfpsJLFlXucdmGLaVYhISEQEBD+9vH+0LXVoYWEY1G9UEFQPTItIx4XEhANCggAAADPm4DRiH/EXEpZQzc0KCEQDQsNCgj+6d3s0c75zbX9y67lxcHivLj2tZThq4u9WU4iMS0NCggpKSmT1MPwrI7dqqTrpIbdpojVk4yuhGx6XEsqIRs6OjoQEBAQDQvcg2vKfXTBY1hHZ191WElrUEEoODQ6OjoSGRgQEBD25tzv3dvw2NXjtK/krY3anZfml3t3q547bivbAAAAgHRSTlMA/////////////8zuZt0REVV3/xG7RDMzIiLuIoiZRP8Rmap3/3f//////////////4iq//////////9V////////Zqr//////////6rd////////u///////////////Vf///////////zN3u/////////8RiLv//////////+y3KLMAAAAJcEhZcwAACxIAAAsSAdLdfvwAAAAcdEVYdFNvZnR3YXJlAEFkb2JlIEZpcmV3b3JrcyBDUzQGstOgAAAUkklEQVR4nNVdh18TyRc3m5n0EEjoIE0QAqgoTVBROBseZ0HO3nv5nQfq9VP+9d/0sjOzu+nc+2iAZLP73Tevv5nZQ4eaRu3jHc27WO3UkYvFxloNIjL1ZGOYfmlvNZBoVIwxyhZaDSUKjcVi/yHAhWws9h8C3N8W06ir1YCCaXQg5qOjrYYURIU2P9xYrLvVoNzUnjXhxnIHV4S7LHBjsT9aDctFQ1a4sdgB9cwdDrix3IH0c/0uuLHYeKuxWajdYhoEHUCVGwuAewCNcHcQ3IMnwe25QLwHzkS4TBmnbKsB6tQTAjcW62s1RI1sflinfKshqpSPh+I9SAJRMIJIC3W2GqWkYjjaWKy31SgFdUaBe4AE+HAkvF39rcZJaDAfbhsYXT/aaqPWczjErfnpYguluP9ohWAJZVuTzo3mg8LHQPq5p+loe45UC5bQUHPD4Y7IGuai3HDTwI5WJbUGHWmOu+sJixsjU64J5ri3ZkFQqdEyMWivhijkjtLiccuHDc2a+2ozCVZqXMOgcyiIe1XTfIPQ/i/80tXdzeFGwO2oiwXTid9e/QsTfb80BimjeofFkXKHWqiuZq2n8qgmXqkk1y8oLkTLHAKwRzmobplzf13dmZtO1QduvjloEQ3WAW1hvmlw6yERg6E2t2K9CqCaq5fOVoSCt3p4xldrbXlFsguBgKPfDTmyWAvaQmjgWCGk8PPEa0g3Ck0yYxoNRYLW2dvdfbZYHC8Wi8Pd3R87cZehMxrcekeXIV6u0FOct5mArPVdk+oeDB8JANt/tK2Ki9ZJv9RvqN9yVVHaO6qtzARhqt0aOyZ25OsbfNdRLmylwIjK1EwSI2NjcHAXsrUUt0hwb1MBRH6TkoXBg/7vxhuSpwdAC7qayWCjNdIwsL7L3L59+8fQoywM9nfK6oM36CwfPq9f8DzoIYJX1rdPBp3HrAH+URd8GgWB/fHqG88DwFPo8VU3ZLN80rwkB9Hx1RJhqwcpZA58/QM/wn+vRhwc3kivjixMvnYDI0RQocdwQkDhe2B9y34as3oSxb3VQ6hvz0GKEBCuUsTQ44w+f836LTOTq1uBPJC21jEyQGWBCS4knKVSgf5NWL9oaFyjBEKl+PtZjA1Sq6AQ/ZtgBuCdbRjN+h+JzuqZ3Bq0/cYDEEIVovY7xov5PmcBkTPwRkh9a6LbF3T7xeQBSNCAigS0ioRROwmbyVQbxa96BsHy0tra5D3GcizUgHF6W/sqeTUtxNEGwj1zRQUKiOGdvJRMJjOZVGZtGQKF0dh3PDPO8LOBN9r0imoIMxdBUvQM/bGYTKVSCHEylUxNQqAIC/rtqnkSA++hCN2IquhHyVyIOUle/kxRoogv3SfvMmUE4F9T5cwYokES/J7gUJiLTdokgppBSAleTGXdaHwxTmOZb/C8AWg/XGBGgEZi3JplkqkMApu5+3cKiTAGf484PY74inEiW2mq7lncs/cllWvQY76sjOEmU283E4n07quFFAZ/GQDlUMMv2woRAVOLq6JrjyE3sUDxCp43g0UhtZtAlE6nNx8gQ5HKrABqOLD8wFV5FirL1mJwXcPKD3NQ8pW9AuonsFFI3UynE4TSiVdYOGbI7ZTYMMi0g+I1PRymaCXIKLQ1oZlc5L5KlMfo/zLG+xcGmsYv6P+3JNK+SWociOcAhpOz4u2LMoUwiOI0BJmemCUoAQttAf+VhDv3sV34RoSB4k2M/IOdx4riN2b9PsOKtz6ViOmJEh16EpWrkkujhsvYjP2aUOnYX+itJXpv1C/7TZod76HxSoDFbQHd9ARgETmRRjq8zDrQn/exj9jV8CZ+Re9lTguN9Lwb0fAGT5B3wFZ+3Z5TDT9Q/2Csht4yMr+pJ0zXEkzr7iKjNikPg/CMdg27vtWocx82zkMadUtNo3kPULyFd5pYszRXN/xLOvErEpJLULk/XePcza2qA59rqx4PYSk/aerD/rNMCMOGlxDeX6micZOWGFlAQrKs2JTz2sndhetBB5xg2nr/r8jMaeQtHAWXXpahITavIbzf0kJ2kc9ALH6YZCaNj8wZVdLcs3qqcRon1xVJlYOKJUNJLD2GF5aRrP5F8Y4IzG+RDb4jk3scVSrq7O4dRplBpJuFkxNKOsYuKCSYOVgqvdTAeR7yDj4DkcYWIrPAbo/c1qp6DfcM1kpdBrK2RABYloCsJ1SNF2CZpDDE6DdwDsnqPwnJYMzrXRynSWmAQBPgeqnb9LqWRjKWQlpkYGGv9Bl8qC9jd/YkwY1ZmuJFb57mxgR4pZJS7XGbh4pq19g3QGapqHwCIQr+KoNaeQA4QnugKBx6uYnxLjPmcoXj5Fa34eho459nIakpsLISlwBIx5OYBChtg+fJjOceBneTSwS2DwkcQjD+stBICYLdcyHORoZ7+wpVLFAqEePqCx/ln4rE0DQD4bmDfYYWQyxwvEzf1Lze7d2iz3zaoABYqRHyQeQlHMXFQeCXYeCtkPTtphSJtxjuJSYLNOSR/A3oI0fEuzPnqfwEfq0TThkoH3I3gkfjHsmOv40wkdglGegdettMjI6LqwXMx49WNzl5QwycAg4oYlBi+gfpGEg54V+bJLWHRcLiYzcXSD2irCmpqLi3ueFG4+/WY32AAZdYSN9H8EtAwEOgpf+gEozvYylJEs2FB68eLKRIRpeRuonOIe1v0Gy/KAHwzg0axghbRq5BvBizDkqGSfkvhFuJ3pYwSiy2GcJqEk8qbHjHLxc4LyZC+BCf0+SRvfA0QtgJVaQZs6laQm7myqxagiUZcXqGjQD7osgwAqfFmPbXyCEmgCKKSHPKk+XLK9yeAU9XPaW2w6rqSiX1/kwSx+6kMpU6t6J9sbTD2Ru4KjXcvx1XGQuXMrSodO6elbEyZoOC+Yphg+WZDKlKpTKTipHBEi/E4YcguLaiic7gnStK/rA8QwaTQF5Uo21PRyaY7z/CA8uTazMza2Um9nzkQIlXIEKmzYXGO1eVSgKy+riwlKFSmJyEHAczbzKcAOoHCvsBS5tlgMcCu3XOrLB1OmKeib2bMV2Cgg3eOTKSrC6KoP/JjQPFy4sOUJELqLBR4bnaL8Ifzk6z64VO+wxJkDeUcS0nM1RVFllpNPUnFVMpyVD+5MUIPD7SOAvQ/C6oenLj0BY6xy+48xI/L0cUzuCCPnJRm+nE7ttFAvkc4lTJ0lmBwkoAVkWj3gUYnpzQHL9e+CTV4CrlNmcLYtYyFobk3Sc0gB15m8J6tyS7lyJPptIBfJ7ZLwlCHgB8w23Z2VC4Ib3Zd3IcYRmL7MITntCkdxex4t1TBEYIA1Sw0QBT1spEHg0hy5pmuW2ItLAhqDf7rCTFEyxh4X0rKjSJxJNF7KhOQ5F0QE9xGOD1I2gZfCnhwpbxwCzaLj1BNb/j6kiuYW3bpNkM43CGle08YfK4rYKvR9Ij30VOR9JOei5SpFYrQjxOb4s23bM9AO9n1d2iLJeWEUThOf0NK91pEe8yTBjQo2P4kNdCJujbXA2VfkyJh+m5UQNaoWOoy1yGOOaeOrCu5D0op0kmH3CsvGyHGQxl0CNs73dS7P3k2dvdNO/HWf8sF4ac2YOlE5CN6LLXjXdVJJC4rITsw0OONi2qHkiCkUmDEhYJIb+Tjz/xgJ4nnn5H/e9tJ1w+o/cng+3uqZRv2NlJZRdlCMm7CZXBKNH9GwlEGaiQGJ5b6PNbj2g4qfe5PWnU3vCcwrLQkBdOLxqfkBjYyuPzzJ8Sn4CrHotaEQHhfYsk+JwwsJDlSFijPt369JLfBElBVCNNVfAC98Jt5sRfYQZMI1fIufDOeix9xZdawcq1SasHaV6qeYJd82lah6DJMgtpABNloYzCw3GJgBv8mm2mqsnuoCU7siUZcUUeWCRzCQmwTMlZ+wTnYpe5JIgohrWO2ci/fM3FgDSO6FGzIn/PWuBKq2VpzSq9ZJ3NN1h+RoUSC/DDhI/uIryTzEgBxbJx7I8+YUlO3Pru8fidWmghC/ZVvXLGjm0JrSuLm5O6geKaFRyTPZElUfKK685rTJNEe0gYAu/TMXb4LhcL+rmQBYcT7hCss6ZHDhOxwceXDieKf1OvNO6mEw9Q1HPHH5hz1Xp0C3P2NZaIR1JYkBmTtRxHZVrUGey1KUfZb1tcgdBlnC3qnbTE3+geztGDeKmKqRPwHm0mNr+zzzzFXa/zeCw24CrliLDcEVT4m/U029jydJrBJm2EmWBSWxpZQHg5f4Hoz9PM+Fbi1ktpwSAzv1dk4anLommUuPWN/27/3JEnr6o2E7f+kHY9THP5xX2pDIqJ13jMW9KG41N686XEyiSldFWqdEAhRwioqxphX1B6TbsagEtY5R6OyGbPA5zPlWnTAipOGZvjzcR3pnry/RuyE389aJsNcZSr89JnZ/ANXSBQToTSiru8tp9+S7Lly3IEhLAi9iZuQRG+swH4LJl7OChVE+Y3/tx1iL1SeYZFiDxQOU2S+cyrTczcY6/IHxk11ZEjv5v4BHjAQPpyYF2Z9Bu8h4noCsbdnS27TZsQARb95T4FnPn7n28PF1LYYCSXQAlqtQYiFwjva/kX+vYFrUUcvOQ4H+E4u8rtPOYBBFOq5Qyf5URKEalUZoW4CukjGJvBS44cD9Djbd+JA7dckbwLuK8ha8xzTU6+oLK4fIkXGVMkYy5TiZF1CJr7UOmgARCYfe+bkBEPBKywLmCVZPtAzBanvWMsEpJ5eomUozIUNm8C0zkwmvHyuJBMWGdSOwunnZK98Y8Bo2CfFjw9y68sPOr9O6Tmh+cEXBYhA4RA+DERtuNYfc6xiCGetZdH+lRNCqyu2rsDX/iAezz0RsFw+dzMpcU/yyvCS8gcQoZp+OXCcetJY2Qoh0zEBS34Csnxf7ae+IIMvAG3sTzI9XjzhZYcRW2HzT1yo+WAzqoB42/dvnpeyEZIBWu152RJGCkZkXPYoKSVRUTYjl9Ww9ASys2fKuaHj44X5VwBrkUDwXBdIrytBoOCdxKglviILkA0tIEUvs+UPbJcp54KwpLfyoq7EFoG6YSD1TPWM1VEURbMWnONnSus0yOsBIR6KZoVgiHrJs7VAW3EJfVWI3HyvOhh0e6LVqimtRppEypFa6/td0Xcv9S6EP32LA23oZiiw6cf+oqQ8PwGDWsqWI1uxRu0uDcC4GuzFKH0YUzT9ALZ6nZUnMHHDVSypZtVhs889jytP+gvNXre+Y0Ptm9aKFcMBl2sbC/bYW6H1fNN3xBWSxVWwOOGC5FZiwENust21/MV77zb5z8bhvJsg/cypPh6dPqsdyVgBZ6VOg8NWxG3jVe3VV7RNlg/vuOtHk0s5j5PW64cTLju2O3bWvGP37ur37TCvjPM1pd3xJ7xVLi0+v64uK8o8iBsAVWoweHi+NDF4nixu6fm3eZ+sF/x2fEvX9bX301MbHw5Y/K1LR9xzlXEfkUlNFrRfGZMQ700mYmypDna9hSVUXslWwP8NIyljycz4cIRpT1YOUXbeiE3NszG95TzmGxHz0XtjQZtpRq6nWs2r5QTtNtTmYznPem7GjdAhBn1nXVAzg2d9dlL913hT3u16KaRT0pp7+8oqvlS11ixe9AsMLob6LSUm9eiMbNbVXcqjI7+FvBxwARzenN6wzpwgkb3WON3AA1YK0xrNb6tfcz+mqBiM/gfwF820fA33UR2uWSYRIkNxzvqxsuLS74hyNoHnXrXxgtEAN4BxkrfrOMB23aDzLU2/pkOPveiJSvcBftXu44ZMsG0MmDqcr1Iz6badHuQtx6EcOlGXOwO1oTHsekzrg4fGtX+5vVRYx5Zl+Iiu4VG1mFj7kJ/d774g3unYd1AFP2dBs5hc6HKwDip/rU/lwavdnEY5i7O2Qjx89cv0RywdaJTFmOV/q/WfT+VrZxc1WbO3rhc6eozyXx1hTuQ4/RLjXD7qVx93Ys5t/4yHvaFY0Zf7+knZg3CJqMP1GjMCtfJafZOTO24CskFo4JM+u++4I7PJwmeDJmrNTymKvJ06sS+bfYVIctyRRwcjfqzFGYm/A+2qyvcj/Q8X6f2t1x2xra6kkRgRrOMxWXtzvVszrAiMomeuXOm43zs6/6Lr/4rE9NnlLiyXCbsCWLtWxgrHWb7io7RLsT7qamnBjLyqVFE5Pvxd2qGjVqVejxcQOGQ9eZ7clgV9/3sjfPDzZnRPJrwb5P+u3NaRCXETrr/YsdqxoOMU78DsEjf+lhGGx+4+Hu9nubB5OzFiT2L+Ha3Iau85yo5sMI+BqyXpq8r/bfOvo/1DHb5lIQXU3t+gSC7Q+5NTZ3g83IwJk2N2A2eMqoojXuoBMe7N4UlNNvRR4VstCdPBWV/SrMM43pAwwbZUghv1CN+ON64of+xrb2v/vexP1Cn2OTYUPea1qtRgOUVnu7v7zGguEj99cWJE/ow0+hbCyV4ottpupQGiYS8EAogsBCjn8gzx5EGntjTAPDwoE9lpvCIpiGpx1bbJknZi+/tYzP7dGrqBRaCr3t6K+AnoeZqIjwgXIAhE0ELCqsnYwbVzt6ebR6GGhirAZgs93Ze9H2lMSIcutQeC7FvVpn6HWXYO3zL4Ovi0PwUZe26f2W2Wj9V28G+PWcb8yTG0F3esmYWqn5HC0K1KKdBD94LTmByVi4pm3PqqPKqs2sM3kAOH7HHgKqa6jlfXunKNOoha32u/VkuOruSSkbni5OUgK1xD07qtSE+HHA9JRXylT8UBW7k48r6fO2XoZCIVTnUN+ySwQ1+MFX7x5780fn5+VPF7nDJU+7Ox0a5NuwAPehSTZp9abUQlcZ45OpIndPmwxuw6KZ1pCbGPjEV9rzVzxEt9DKB7BxWddNfHuUBcug0vgYTCT2z84bl8y1OEG2MFj/I2bkXpy4OYtlSq7XN7gPj/jBXJADNf7alTtYJJvG4rwQr7EbrjYN1V5+sr/r8nL3fhJZ3KA2asw+M2ZDMzjXo8XqVkj/jMSfr0IDdsZ6pBTR8XaJts9S3sbo18RmnEWjwfwRy25gVVfupIx3NfYZsFOrsrxXT/wHyxcTZsQSYUgAAAABJRU5ErkJggg==
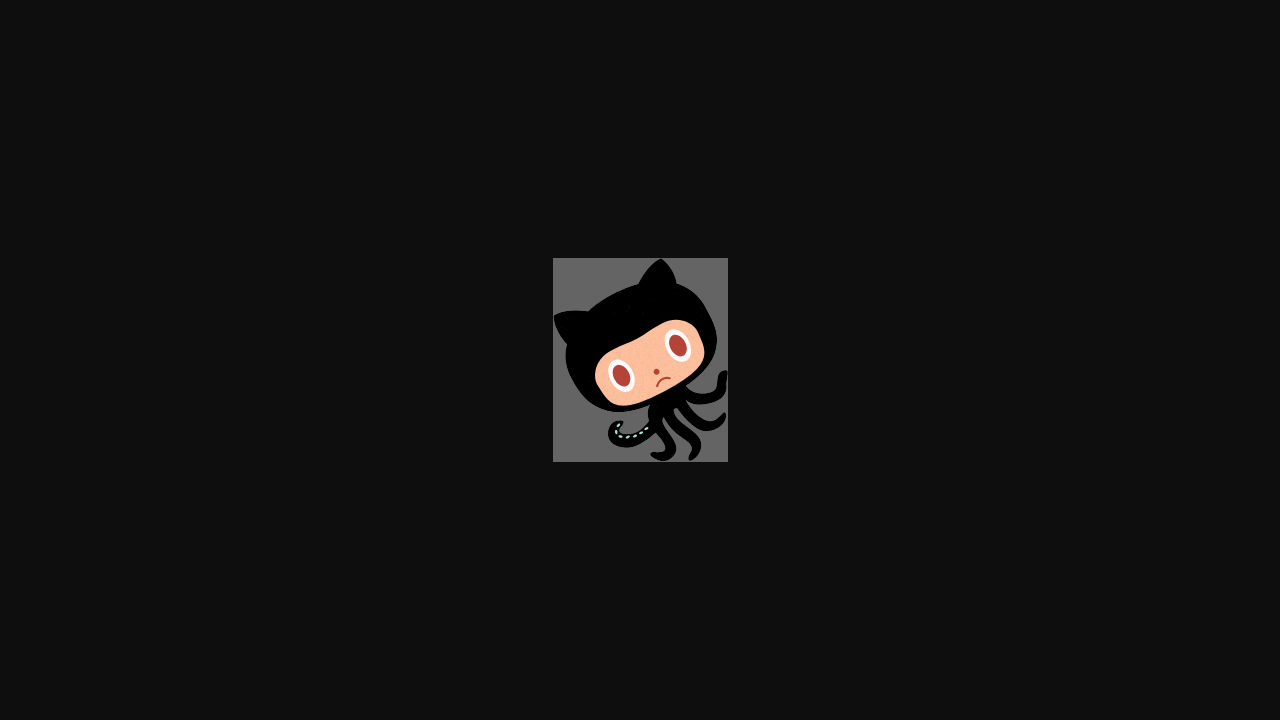

Verified image element loaded at the source URL
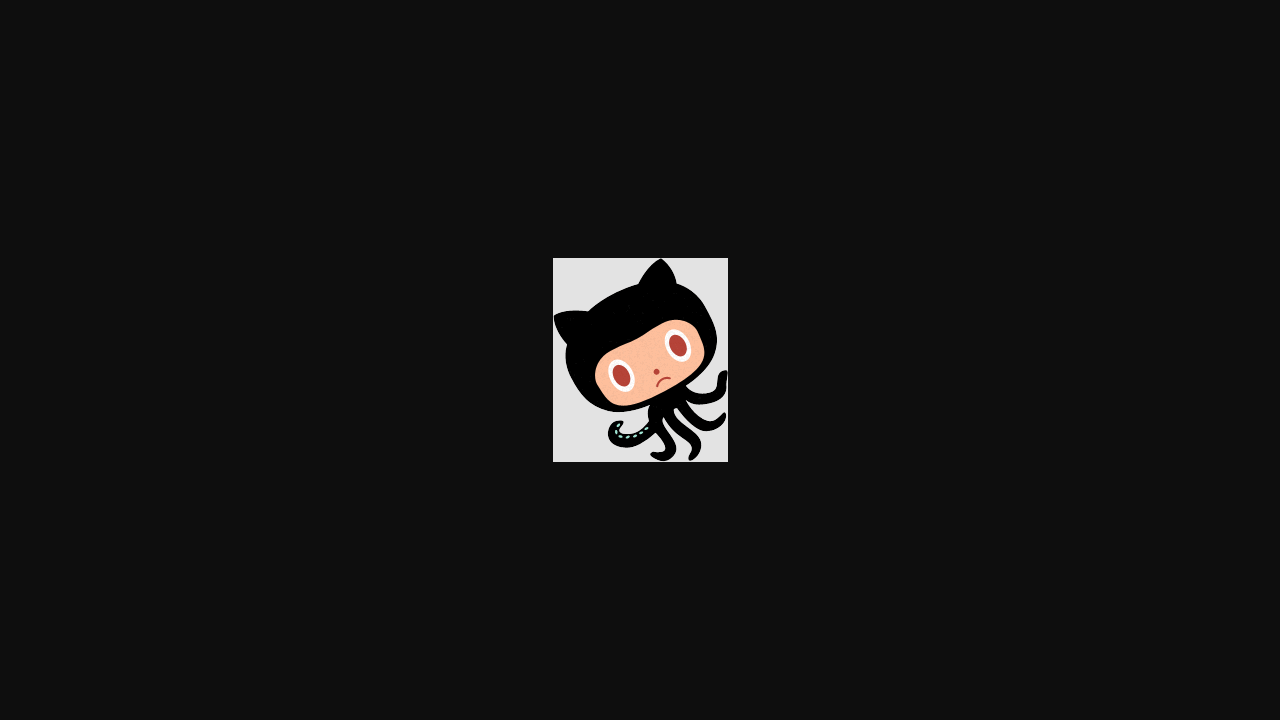

Navigated to image source URL: data:image/png;base64,iVBORw0KGgoAAAANSUhEUgAAANMAAAC1CAMAAADydDqsAAAAA3NCSVQICAjb4U/gAAABgFBMVEX///9pTSf+0HL4zG3+xmP3xWP+yWj/zmtsUimhbzj3xmn3znP2v2D/1HXqulzuvWPwwmTwvVzOlEpjSSTUmEvmtVr503bWm0ykcjqbbDj/zGZjSilzVyv71Xl8WzD2wF3uuVvEjkhyUyl9YTLHkkvDjEV1WjCEYjHuxGuMYzK+ikOti0p6WSv/13qifUDes1ylg0S0hEKUczuMbDmFaDXkuGLEnVOaajTXrVq9llG0jUmbe0KHaThpTSfnvGTetWPXnE+DXS+UazV0alrNplm9mlO9lEu3kUrerlVwVC/Rq1zGoVaVdj+PcDptYlKqhkdrUjDVrmDPpVOdejxrUjDrwGimejyOaDN7b16dcjqSZjJdRiJjWk1sUinVpVOwikRqVDhpTSfnvmm1k1GsfT1rWDpqVDiBZDfdrVnHo1lrW0NrUjBpTSdrW0PMnk/Hm0ythUNsX0vgu2mfgUWrfT9rUjBlUDJwWz9zY0hwWz9hTTJrWDplUDJjSimUbDddVEiX21lAAAAAgHRSTlMA////////////////////////////////////////////////////////////////////////////////7v//////Ef////////////8R/6r///+Z////Ef///xHu//9m3f///1V3////M7vMRP///yL///+ImUQzVWZ3iO7/EWGUECkAAAAJcEhZcwAACxIAAAsSAdLdfvwAAAAcdEVYdFNvZnR3YXJlAEFkb2JlIEZpcmV3b3JrcyBDUzQGstOgAAAgAElEQVR4nNVdB0MTSxd9s5sy7iYkZGmBECSBhCaE3kG6CChg4dnFrmDXV3ztr3+3zGwJoKBR/EaySRZ4b47n3nPLzMRffjn98d+nTy/+O+1JVHS82LsFo+nW/m+fXt4+7clUZPz3261bmSvLywO3bjkAzXFu7e1tfnp52tP6lvHpVqZ0txbGhQGA09nV/+HfnibnlrP/4rRn9rXj8T/ZFYBzAR61F4Rz60N7e2t7e39DZ8Fx/j9B/befXa6q0phq3zhOfzuA6mrFy7//XDrt+Z183P5bTNRWEaZaHlecImJqbe+CS9eNT6c9wxOPx/8MXKitYlC1VQxq41amH/AAJuTqn9Oe4gnHf3uF17V9FxQkdww6TgNwBFQBprn/L4/65PQCgj6EVOXn6sLQrSYAhbC62m/8dtrTPMF4sVvYdqlhWApTX1/RabrO/tTVJf5vcov/fiOSlBNVqYHvCFzecR51EU/t83unPddjjk9O7jVBqDqrDU87Fb256ziiH2QCMHWJ/wvpu73nDF2oUpxUuSS5hMHTFccptrJO3Ph/CLyfHHGv9myVR1BtbQAfvlt2HAeMD2gC6XPenvaUvzD+23cKd8HkzlZXV51F2zuLWHwUEcjhrOPcaGfxa8/+83PrxCfHGbhAk68+SxfP+Aiba4hvpJMt3qCMonV+9ycGBSSJZcYCX8gRoqjGUVWVgFeJRDXcSSTggaicTD951fW9nxYUkJS/UA1gztIFwQEGBpVgghJVhCmRwFe9JH+tbSDqez9nMgskQVCqQjBniRhAAMTA09nqBLxPaLfiuwhsu+CIR4iprX3vZ6x+Pzm3stu1qA1nq0ghEB1cwAiRJLI8xRWylEBkiWGg6jppetfPF3vf7jfJe0xQtZI78BzGhIaHfwhTLXmVggbPI8J5BJDa2v7dPG0MZeNJU9NALRBytpqpQESJajJBuJVI8PzZ5vAPfs3AZQZyiozobwNMO87fp43CP17sNollljeNSWsdsFNdVZ0ESyMDTCh8iqgZvPMsl4PIe73JcX6ipsvfjjMFMakaUZHRoUdVIQjUhmr8hmIJRjKZZGRVWigS447s7HGamvZ/Gpl4sQu5EKJRPJHBoRFWIwgCSnCYpyR+VXl4ENuYg6Pp5wm8f4um/Fg15UIKVTWxQ/gYjktVtWt6Ck2CvKoEHAGmnyU/B5Kc3kR1DPDENI6zVS471RRvOSIlKIkAJDM+A8RLqQkwAaj90wZD4xJ4Un67ujoWA0AaUwygxHBUJRgTGyEYW9KlCTHR62RipYCGV7xxw/kpdO/FrsitkOfEYsATkoVfiBAeKG1keKh6iYRSPVYHhgTXZUTUVOyHVOJDk/P4tBHd/ltkVqiiqKpuAXqILHhHL6rIuKqIv1gsmUTSEsmEuiSRqGSy6l4BTM6Rj9owO2p9JJpOuTp88U9hhcjB0dIS80b1WUQCE48lgS2CBPNHVqrJj1gZksOlVdIGR7S3tbbh6Bf/nKaa3/4NMyHwoRiJXYztLcxkEbKzGG0REzNT5ZM8Qra8CoCa8pdXJgvzbZjxYXaeO8Wk7+U/O7XgOy3IUqylBV4imAR+MTXIDlATUwEpqa/a/GqLwE+TmJgBwpITO+1AFNa8XbnT0onbv4k3ythaqpUfKXY0oupYOEk3kwoIqB4NhWqoSYA2TCbZs17l5rtSbQisq+d0dOLlP/m76EixFrY4PyJGA7eS9C3kB7wK/amKdYEHZA5Njlgd1vfGpGhItbWlUsDUKejE7U3xprqFkcTCYUZFXoWSwCquuQIPI1rgCRkJ4xNcw+E+sDzhdCddnGMFpz8FmFKp/h+vEy/v3KutJhgYkgATJhH0NsEaAXLHbxAyAiRFSPbdvQugGBEMKAWdIfYwBUpkABJ+de7/2Lzv9uZrlu0w/NEGBwIBb1QkQlVg/QuHE0AMAnjWCyU6ivaV7WRYsbWSHxhOJlyeEokJ5wbSBG4lf+iywOP8WXAimLuOR6wQZ3XqADYGYGkkw0Qa8DBSpCDUJIRocgqvCBFCTWoxTCbp3pRsJeNLXXd+YDb7SVwgnWsBTC2xFhcVSwRMk/DQqzDJN8z12SBmqIinCTE1NfUCBEuhZjSJpIWXYUlEAa6i88Os73ZTL0BqCbfwYK8iudAhlxlKakUATG8EiAE9QLwFpQ3FPuVTlkWEwcUi7sZzmE4ArPbcD2tN3JdVrHThmEoZmCX1MuxZXowlPFE7xXh4KExOdobhJC3LCsMFeEsiQmvwBrDUlmpt7Rc/StD3e2nCLSQQxEsLckMwle1VKwrAk0DFtzMuHjQ98ik0wbyyNoIDI2nha8vqK6DtIVU/qof0OFOL81byUF3N/hNj/4mh2il/SrJDVY8I/3Ca6Eq0TSE1PCyii1lLdl9P8WjL/Iiljrd7YruFKYgxM2HtQDFXGNSgSJUcF46C4LBTEU98YwMwKVSW1eGCujanMKUefX89X/goctsw21AYNCLMdPH8QyEfN3rgm9cUkYTGhKWfy5ZoukwmxyQxJLrR208sofZ97/75212RvaAsC3HFPNkOhcM+usIRK0xKYT2TTJIGhpDUK7puK1D0hRd6WuxUmNr6n3xfSE9EU6/KHZThEUEhpinkyQJg0kxltRu5mDwBRGHP1LoMKTwwOpKyVVvfne+J6NKmKN7VHuQBC+EgQPiGA1OMoymMy542OGUvHBbApxoIo7HYECfTGlPxOxYdl/blPTAxpId9R5keYwqrlE7ZHlEViYSrpB9NGTjBWjHpg4RUISzr4qrG1PP9WmMvdosXYjoUhYgjAoMAXVhhv16g+d3TUxdS+MNu4PW4AmSya9Gzle9nSB+EuP/kt++ybfG+XFE4mBm2OXYjeBGJhMjwGGAY3hNPVj7gOz5Ajg+WHFMcAUWke8jUEqlEqgu+n01/eJTdrXSgurQ5VBvSzhMmhvBC4geAFDH4vQgCIkhhKxLpCxidikmBtyQZhRmFyVRy0WGZHVlAVJPqETtdBE6KyoJ6sbsS0wyQO4W0IIS0QgBRChg7EkACPR9RRqdG/hXkPcsD3i1CBI8BHZsYV9IyTXP5ek0qtSM4o6ipSTvTlYxUn6ZqQyE9e/KgkAuHjY+9J0RRCSHRALbuBTDJRISg9l3RN1y6JizXpwBOEoEhUf3iRk1NDaFqzYnK5X5v9yZCWt3UI6bfNDI5yBFYoBVhhsLqVSjcy37EJYYYRA8zTbiMeVFLeRm4lOmODvKpiRs1RdGGHBGqR7Ji3dn7xVrlPCF3xDjKIg41UCIiFiMikuCaSER6A+40CfcREdrZZEA0HJFNMhyCxoR1yEdSpBETK2C/3K0Iorf7vTEmhn2FMUUaPUtU6QNaGlITcTGtrG5HLvsUr0kMhBESQofHRFA8nAFld5aLzBxA28x2sT+hBspK1PL3M69cGdCXCOka6x3On30rQjpBCsje1CsKZRMX+YhJeCzEZAW/B1HK9A1iakgKCV/XUzX1gAlQ9d9Z+FZEl/b+rcW5xzxKOBgBlkaKSZ5FEjWs4RSdQAaWI5FXwWknmKII0mBFtWFKfmSS2vJMvswKuWSZi3nR2YYuBY+a/m+ViT/lvZB/eOkC4UJohKsRX7M6RBoj7FCg1xsw9yoZwDQSiUSj+IVmFk3mEYr3EyVL4THZCoeYOuu9yLbWKFTXvylLX9jLveI8QdudtkLKjNiRkJnGRqXcWsXhGTR8Iwxzjzx1HQYnj8IX5QHP1lgAkhB9AevrFoPwZBimeXE1159CSPB14xuSpJfT8m4oFFA7H1+xMEseek8jywO8byQ8QFVCijdJ4uSeO2eJAIajaHdRE0FZ0ejlIKZBM2rAN3ksSjlsASTDsO3ZgsAAXAN+lSp+bTqxcFXkL6jELqbFzgeQMHFWAUR5MVbFqKp7fdgzAVCB5EjKdbY6mDdyZSZ170UhG1GWB48+Ce8YE6j68FO5U8Mjtft16cSLO/nXVBzpvI7BsN8wU4wAXjWS2yM9Y8u9vaXxu2ElBHSJDvmFQJJ5kUNZRFZ3UEPypnap4YJYRsujPxiFN4ApoirV+lW74f7KTVDG0KLzBp9ERMKaM6UKaGvwsrbX/Tvf2GbekKnICBmd0GowCBZnMoWIycoEQV1E6wMQHU9FN1ohepPSjXyWlA9j78nXEC9t5i/Q9BFSi4eIKVKZApudCrZWYzKYMEw9I6JQJCL54KxXEAncJ0hm1CuDCfkk3oSxDpDMxVnDYNvDWxvF+vP19aQU10/cS9rLV+sEtcWXEqnYGuaYy0UfqTk83y0EJ+6I9WFSuAgSRRPWWiD7ov4xHPzFVYtE4rJcMmcHZokmjSlznSMvGuDOx5NBup+p1ZLNEhfTePQdSvbCXARicIqssK/4vV3IkqXMb4ggufqWZ08iloyoORQEdRGJ6esdNsenOkyTaaKx5aTq61P1HHpT2fsngbQw/TrklXgqBSeaVHOISyVVBpJSXPZPSrq4hhKUMETHyr45wJqH0mcYPuOj73YzDKN7g7WB3qBWXJao5AALMdV3iZM0Xj4O4BKMF4tUrwv44LRI6QQVFFwLrgQ8wjfFwhilQdHLZffXWfQwD4pGFwO/LScZ0uKkqShi8zOMKfEvEFWj8on6K+L3Y0P6PXf2QJTlyENowmyFOmtAUHcPR0S31iKoBlZW+CcuRS9FXZA/dCi0S+nSOxUlLIsKiaEgmcZSQeSuozcxsNTQsUv5t9PbSvLCWhi8ygL1Iaxy8rBqqoSSBe1I7DRNfnxymTR9LICUQClJN82ZwLecfBQBMFmGqZkyjLhhjGREXmdIcOmZPh6ohf1lVRAFa0DunER0NwhVnHW8MVKSwicAsuxZrABNbsmhfhR4GRy2lEv1+X4bxpCihYOtSxW9epAXPbQoSky19dw5Vuz97V4LBR7d6dJleVjFp0bKHJCksMqGElL4k2spg8+Q7oD1WdEBvulBzo1bRhQn68skkOIBrQyGwqRx4auOKVGsUU4FoDL7v34Z0u+9LHWq3UDNFE6AuAQkFPDKIroaUcbv4QSbfPGn3KXEGubgqqyQniqKTPcwUDVS9nsTPhAuQTaDsw3zqWioV8ZXn2rPfLlDe2nd340Mu6JHSkclLOerXPlxyUS5jRMwt3JUYxh9k1lxwEChLvf9GAvFrI5JPlwAhrJzcKqOgoCiF6k6D8Lemvliibh3ljNulS+E3RYE1+aqlaLsLkT19zM/I4fSBIQMm5ANDec+93N65E1TC507CJEJXMXh5YPMvxilYJyvP1/TnvtCifh4wq3/Qtxz1UUGMRTmfChsge1hpUTF0kpwStkrU8Ep07t8EivAMVl2W+hKUT/BGGF3cqOSaSv9s0n64Hk2l2J3Akg19f1fCFN3an1SFw5xTcG9cKSnMaTa+xxxiabIFW9yMK9ubIaNl4m7oGQchHssAPdQuoZINgwFi8lS8mczMMPuvlJDJJ0/j8CKnw1TL2RYN4/RApUncXdBWZ9qoDSiATZifmoV/TPKYa/SilolLRmuzpUsjK99GQ+LPICJymCf0dmEw+TgZJL12XDT7ugBPGR99TVdO1Lc+Yz4PZY6v4spmri/T3oR4VUlpq1RdSAAQNY/qzyXTdHI2mo5F9uchGf1PXnQEOFpzSd5CMhmiHHEFOebdfF4vv986/ViNpvNZ+m/9Jkc/YmIKUw6hQhzJcFs8TInWyF9K7Lda0Uy/ollIlTrgXaPZcqCb2aGQAGF7i8cYEqOuwlEwKEIDooevonbxlMBlY3sKXamz5w5M1oUnxH0q4L8KOZ28CinU7WFLqBUrA3D5FfElBXhukn3iGtVUygS6cuWmdgG13rWmq60DhrfmhttfXKHmBheHOiCL5uSqbkzemTFX0dj2sx403f9J8Sd1RBZG2bnpOVIE6g4lOj5wMxWorowig5nXCo48Iyb1FyJXhvQBPpQoS89dyHZ9Gwb6slGE7RtxmQ+R/vtSacJULqYE1ePRHT70u6AqwphlxkkpbGR8j2Lug/bpdLrJAr7FdEL39sI/E0/pTaDRQn3mAxykUvqqmk82CxiyFMzhgpNWr1ZF/gt0IOYZrsHV2XP3E1FUUOnFNOHa/mvjzeHeiF3eXagxFDtk0hIrThHqgZxFtk+eLmyDMLdWAos0co+7ERC1oq9uxWfO+HTFSqX4GFaywVfjoQjM+6md27MVaJAfsThaUKKTOeNM0zRmfTNjJj+83DRuy+uQGAKV+utDqx4EV7IbFTdSA5TY8oZMrVYFyFb405gciVsn5gQYbG9MljmL1tQ1aoWq3mx12sYyY2RDn8mRM5jKnYMUnJKiwZlzzyQc6ahgWDNNe0eUete2i+88hW1blqkMKEPWUxWOLzs2lI+qWS7NjhtmUCiKBhFrZmc/ztSbMCEMabCt3DmwyMlHEsXO9yyIpi+Ui5ESg6RKb5YWO084410j7h/hBv9OX0lpvIGTyCYLTcVpwQPQPrbXQNqfSJS1jC6gi1jxIVf5YsxswiFKlzOFdxug1mWtnq6h7DgT921dVk84x8900etGV5FkijueMA4MqkcVq9ThMNVboOHFOsN9lgBU2+Zgo0BIoubKFGrDHBvNGoooeA6wjT88m0qy7PpXh25EFEVjz/PZObB6tiV8Dmzf8RC1Nv9K9V6iTbsw4Qyx03JkFr6a4xsu/NTAMa4hXw3mBLIIdKHKJvfiAhon7RMg3pFaIPW+MBQyfLZG2kBeQ7ftAkQvLM71ikeNSi1Q0ibRyREvxde6XpC17JEGKd3FJgstRXKW+9zZ7hOq31hyo78qC5HqQNGXJV/c00ZGXy/j/6OZrXFccfBV+K6SOP2WiY33+C3u3TmqHToCZDkLikpU/MqQncxExA2JjwJc2dYVD3xZVmWEozxKiAqNxfm3rcnXQfqo3hcCqqC+wTBCHUBENlxc11k0y6aNNCUzhyhDr/uLbfEPEnQWZ0uM9TCC7P0rEccHIOcrlrhrJ8JkPZMIsIpA+AaVhapfqLANMGsMVbnn3sa5+V3hiqUuGSKzxZk5xnP8IilI0qmhd0Lfp2LqKpW6R13+dWqUmT50GZDKarWz5cD9MEYsLDTRdE1WhS+vooQ1xSIWcgrVqygeGsc2vqoWBqX8ibhadCg0qtHCN7bOxdCrhOF3OWxkE5Vw0rB8Wv9IB6cXp9aYopGsuWQS1FTtcTNXjcDoucxYGNmZKS7kJvocBUvTnWSZgqzVttWGeyk6EmfCYz5O0fUgC9XL3gpUJjzhpDKFbDmY0QW3sPU4UCtA9cJWoqh2mL5AOYVTIAIVLf/17DDH53BBGLwGodZLs2Vj9m2qeoKcqW4/e6pnGOrcy2v8ygNv796NxRu8YdY6uqHCA5FI2oNYSH+RgQnpUZ+TK0y4w+5xS5vs0FjW6KoG42aZeuAFw26M6S24bCN6WjFlSzmDRRo4xczUmcODSQP6TNze0do+BN5IeRrdEV0yc7tVqoDOX0N17rrYQGq5EqSaj9aM8Md7jKYycIPd0ctkr7BYAOszzQAU77DzRt0ysqvbB2W8N5DdCXFEF9He45aS/szd6HFi69h1Y+kgknvK2StwB3Hh42h4QhvCTC5/itbrGFVmExiujAS+AuRpBFbi0H55oLPLZYM1YkYEDmdgKvrTXlU4+sP8SbkwxTSK7RKGdQLelN0J+lb5hO9QJJKU4kseGUFF8ao15y7vDayESBZyozurKpOEFexmik3wYMxnBUZNLa0y1J67uglp49i2a3HI7RmESGZwKDUqJNXSsPLcm41sXHeLmRhtWFFuHSIzhxkNHiHe2WTbrc4MEyFiL+wSF+TCInpSROm0cyRSStEJjHoZQ+kDSpZcHvI1I2Ey6uyxhXuiJTbtKKk20Zkgbi+uV2+nuZ20H0LBGLRy1fNQ4ITmx5cwOd6AmE23Sk/uzLzp3gVaItHoECyQiFd/ZHwWQjt9cG/+swYzB+beH3dg0Wc7VDvmGXiIvr4YaT6/0bgOe/nRcGKc4Ofs1W2vY4BSelQg+dMWbH/+XWZj1m9tMlrzdw9UYBCkZDeNtQXtCBsAD/jDYXjeV+Kl12jaqkkyodP8ng9Y83wk8MVbTyu38dVYHqQF7IYCEqjObH3pT1um1cUQbq+4P6k3kyodrtHImVZtSN6SRheZ8tmPoCtY3OyfD1N425SrwZ8VhaPG2XWpwoL4+IqaTi6EQ7sDUl5dG/IHXuvfbWt+tJ9fi7YabdN8NgSjAKU7CPBPRw03WISdX1Sk3KY/cEvX9PtICzL4/Ssgmzc6LjYYWPzIf4QMsF5TVADZuGQQN//MiQA9QyDUiysUiN3zSKkNYMtsjc4KykmJ/Ll3Ua9csHJXWA4ft7kWEDn4oZWcuqfZEUe73YA2dy7a1CKdzMn7hxvZ++v+1URvX7eyDsFOClyd1JTiz9ctiHDb1nBsYH5nTGhqJOH0LXotlFMFV6V1uGbNfiBi7b5YEhI3WFlcYC8/gvq4AN1pzaiNgk0htxdku6GKEuVGcOZg9M/HFZ3FJsNi/KIHwN9UHZneJmrCwsSpjlRsrcKQt70IUqD3okT7KtcuLP87Nn2qwS1G0KMw22Hc7WHsXX7c0gCk+5DTMbMwKE/Iy/69zvYHjzbprrispjPZrolpkPpNAdZdqXdE+0oX7hD/8d7qjcUUZvzaK3MLQcjVsnbA94kDszXhypvsU2tDYpgSiuocax6X7ZboJuqc0dvx2VnWlCgpQTclfCPJ9yp98d0tjXVlauK+AYZHwVccKck1lDWlDsz9xTMIbaHFRWDipqzpVzgV6aW3GpC2xu1xW2Q7jpOHhZF9kxR7mgvonFT3vnjZIgQlGivr7mxokSuEbe1atMDq6udyvA20NxBAPIwSyxglIryJsKLE+8Hh2A8nSqNz3ilUiCPUCvptHwxKzIeHm4dF8XHr9lL/jJbU9M1qGDgagwxxLsJVyT2VLFCOpj1SOnP1N2xhIsWuiVOfTw3W3AVz0tYuRfO+YOxDjxxOFLQ5nPHVPAD4/FOqiaTiETcXdRuZBqAideqO+W9/KOYypskE6pNF9V9ILekNQw3d+DqL66Q2ZMiN0rSoDspRXH1qzf839+p6VxmSYAyHGKSWpLBXGFc6V905qD1KRcKYBRiDBtgOGVqtOqkTmUPtq0643Gv14W2F48/GBTZUX8fZbRn+ltO2j3p3NmgHVERXL9Qg5ZkerlGwschOXfZLgjG1K0EraMj6DqBd3G/7WFapNsOaZ22dsrNbzu8dVWIhE4hVKK3gjMctLiWpRXaQTK1QM9hYK2vbyKjd3rxvSFesHiYu8g7qH2bu9winT3INFxV74b8Lp329A6Kv28+DrkvXrt7IGh/A27jkHqBidt0tWrm7qaH9WHa9D6cD7T4JTlOCRTwkAV0jcHW/kQaAXbXM5o+o6v0CpCE49L0FVxFD6utKQnaXDM1A++iqpCFx7qnc/C0OkIHEOABrubtVpG4wGRNSrniNrdcn3JFwubUQTUfnq9SMuRVSj13KnLA+KVMYvFkkZDzckPJQsnghVmUD6vPEwLgcNhUu8BNc8L3DeGsmea6FAN69cJdNPOtXtBKJvb4scBYB5Lc+hwVXFbqs2H3RpTcqbaCHEEslt5SZGLmN6SKVXgMXePt7nQJ7vwcN1cwRfd2QQVDLddNhirU44sFr1TCONvQebxC6TjjxVCEzmvyKU2R71M9FDpWwU/e3mQxmOTlc2yJwzWghSvXJO7fN42A3XkdcQURXcvseE+/lMt2qoz1TE8lTxXvT1DYTQzgvDbojI9FSAiUpbfrE1PrdCw4SosxxgGernUPe8xowXM7DrQ0y5sE7C1qaRRpV1VPcbShYaeyH3r2Um6DmfF2mglLr1dEqZGntuxbTFRugoyOTs7hNv6ydtGIp9r+7AGiUNzWqFjyumW+e2ldDNS0f9jJkUt+pn33VWNPvhm7TK60TS7E0ZZ7k7Q4C9o3UhD57mvaj+gPTD4fiL+6a2yaKv1hpuLajVRD3AQFHzftuvhD2YY71vrn4T9R6dPsb9Wc8sNc8BIq0nHEhA8QCjOhTpipTBUXNzVNCtY1vUPA9BXpZGsIKs7R1oZ6NnPRNursuJmdw/MKNfWpRz3HLtGPOx7TlAbC+iiW7rV651/Y2kzfe8A3G+jTipw2N7ekNQxf+UdZK7xekplZVvP4lpxPpWh3dSpb8Q/9+RsSnw0iJ6xTIt4TQNtstMERZVHah4KQaO+XbzfrgF+4bdsHDLd02VSzm+Z7goSI7Hj8uXxUg1t2z9e05ir9ATm3sfhWW1PwhAWanMmyZ+FhEbWDjW6qhU1IPlWo1cY37hZI3q41Qy3N0n41ePdgSmTe0eImYQJQ/Yyp5oM44aGmL40XeEIYc4eoWifTy0u008Y0XVDqnA+I+WVRlp7LDi9dcK2PuAFLq4PkwTTtxVWRm40jS7Zdh5tujDXZVY+fE5Gq2anwvxnyWIqqsOc/EWVkdEaO7poKJW6uwbxn6anyJA/WpE+8FTKb12lV3DVsPLu6pdYC6UZdPD4CoHh3dU9lPxzsCW5m5RKQMSl4OolVh2AsFPDFUmkguKTJg8Ot7bqUobfwK4GwH2C/5iKJA7BUx4HLiC/J/vOkfl1yupKf9vgE96VE1alGJgk/6kHhcvM7rGOX/GB8kEpuYU6BiPZRq7KPxxLuZl6jAFyHf+J1TFXzQ9F/ng6hfRC733xG3xsvhEwoZtS6JvlRlD/IQWs3wjK85lhg5P1ln6lbKLZJJMHlGi1XD8CbujqbmKKqA97U1XXnuuppy/iOqORH3b6YxuN/ChbZmhIGjrP6owLgTUEeimlLbeby6148bui2w/NVMZfF1Y3ujjhyFCdrBK4IYCnXjglFfSr7ud3iJx4LVwt9rAa0q9DUdLFA8LkyyiAOWRdAm6IUIu5WF2r7NFkfKMV7IW9C6t0JuV3hAeAg4QOGUA+b4bqRSdF5hbZM5eoNHC/vjLD7WBqICwkxmRydjH8XD9cAAAfoSURBVPLdk+RWI6oDRgzR5mnSB4q1Bp7Fyo1S2ZfulCKLTKEzoWuhZwG4jkIeP/ii/ny/qKz4/bo5mdDUEKCI3hjJW47JKI1rByHlFt0Tc2pJyVTbWUkhZgu8ik6P0ZyYQtsDOHF6riMTfC53+AjQDXHMc4LHHY8zE2O6WeQldkZU6QM1Wo2NckiDM+5ahdcPV1sdANai5Oa+6jgIsf+eITEcpAzGU3GdjpXUzFVU/H7BD8JAS8r2+RDpDCKq6wv/kijqxYTXMtYbdtnqODd6KGnnJ3eG0hnx8fYvVx8a8Wb0qGbCA49ziLy/BvPZVLai4ofj5S4kB/lIlKs+fuDfvPIvrLpzfkyDs74Nn7ZX0HKiYNhQone6y35nlATsb4HgITvnSCWItg2B4geS3pqpdOYHBrhLZ3vQfUzOH+jMLLOGlEx458o2tjhboLqJocwODE12UAsZ2AJ14KU/vc+BU7r/8h2YA5JDsf412w8yIksyUd+ekcc/JH3MsbCP26aZJMrJDXelgkGpxcDCxEyw0YWBaAs7gYV33BbHbUOjruGdKbrR5/F6vI50z80p6uouCjEECfr585gkVdalfsG696l2IKrSqa9qWgYuv1Bzf600VFqb8SV2biZuD+JpzkxxFqPTYk4d6kmrHqu3z2FzCYCci2OCRGKOavFQiOuACD/yR1b+o/P/FklSOiBGleNR/gAOf37qKyl8d8Eor/fL+c7S1mxJyk7fyl+n/1jPwp13NqpDs40UIabm5nOTQnbVUOHbf5K16eONt3hSWIsd53o6N5gdKAS2oFAg8rLxOGDqqu/PjY5mgbAbakthQzmkX375/SlhQqmoq0P9a65rtvMi10Z1b/0jcfKFzy+M/UlKJgxTrSWxLxm4miyE5R628FZp3fNXeYGngvtz6TM3RxkNL6QXRVltvjlpK8Vrbq6r43z2QUHMYYYOSnHlc2cfv2rcl9eogWdE2ZsUCPooiMuaMhWTgr3JSdGDYeYD7ZLkDUPYZZ07cJ7s0vQS1u+oeYQIMDU3v5PihjrQPlBpl/pPXCaaokrxGBPtvulW9KhMSC9aUJiFTG+JjtnX17/JjfoOJMyVs/QLtkoxSgGSOvAlwAbGV3duC0NvDaHa+cxBwa8ajyUfWWQLpMZqtA/sqrCoSVKrFra7qM7bPmdEZ4oSt0c5vVMSN28ctrPraqYDNQKND3OJZrTF5iUh2+r5E/d6Ku1Sj0Wpg2NPlD2J1mWG9E7+g4tlqh9urGYxwz5fk/og9apFz+GJwaXdKSw0zoHwnTvX3IxkwaVbdNKnDtSk2ncr7VJvd/OzHGlpWJC6ym7TJw9eHm6YOmGFS170fOCPa3ykQGWOEuYX4j0oeDPK+Dl4bkb7q2ueFI/Q9uCRrniO9OtVMTmscnFjC6Q5s2X4Q5Kv28qHEUgknlOKkb3RD7ge4erzaE4e6RgfxTjqONaGdQiNMNn5XBt+9sCXT+h/zfh9WhQmV8YXZ0cmpZTZGR9FOkRRM1wdsI9Tt1h2znfOYTszu9Pwr8h2is99bM++2AIUQBMKOtEFfM2KYoobSWK60taH9ufgqhcEmpzIuq6kTM7bQKR3OiCkHOd3o8WMWtX+7ErZApXydQAG4Nh15xBY3bk8lDs71/u70kL8WXFMv9zelfJmGhNqPGvhUeQtOdNmjg5cpQEtX5IZpXUN7EhC/Pb5lt1jMYUGByJxDiUdSWs+lxd6TbziDoUDt8R1zkPFlDV8CbjfneBV9yQ3H7pl1r8fBcxu84t1+KYogeAhUehNqH51JSHohH72M+e+v2m8UNVfKZiqelW6fW3wPfFlrjMkfWykUxxn7e/XafEcs3KEgzZYh6sEoxTV5Hf7Nxv+ZCtYckXb0K1WVoetTIk04kGeCwtldwDp72Mtk/0hV981k/GhQNQ91HVx+nv+eyH3wc/xiJkmyLcUAyK+KLsNPq0kil6phPXfcbfY/CWe2udI+SDfG5IZtWWi5zv/62Nv8dgpLbq4S7W0k9o21hAS8HRZb89NM6zsCTpa+2KdVLy5blG6nwwxd5wPZPqWcYkxefk4bXg34vaSeIiLtOADbiJEwI77YV40FqR4CFZXB7ke2B3n8p3fGxKEEfxUAW+ng87vHopxvP08Q31W93RmOneyvuPvQm6B9r2TiuuGhptf+eGiJxn7NHmd3ukzcu9xR4TdASV3j5oL/SXPr56063hfrL6ra55SZ54aGuYrXhAe+j8d5N1P6nM4qLYoAdB4/GJWBD8zoPP4W/fdcdXJvH8q5lWDqVj5ttEhY2FarJQt1NqXxZJtvFsXck7vKUxz+ffFgz2HjL8pCM6NQlY1J486g1vh8ccduX7NNTy8dIuHcTyc2enBwZH9KkjwP3jy1+bmtKCNOhVvrxwxFq4K2myo9nUZE2ICPwQBokmDr0Yf/dYP7f914e0fP8CX9PhjX+RnDVWjT4iHtjkYyO/SuKnwe6Vo323cl5Ai0eJftyjFjct0Gj3tbpVsuPmdEunvOi5tikWMUg/FumGMiIxvvzGpw+c+E+rnHb/fWbq21S3zpvEOMjM/pGMfkvv5xqU9rF4vGvZgRtUVDXQmAWus71CU/qDxBOT2eXzE4Y8UGb05f7OziA2ISu+U/KEDQBW21OcDqr30X+o7/Pzjvig7grK7+eTl9086v+9Y+POvj5ubm1ef/PXny5d/LPzAIHnY+B9iAPq3UHputAAAAABJRU5ErkJggg==
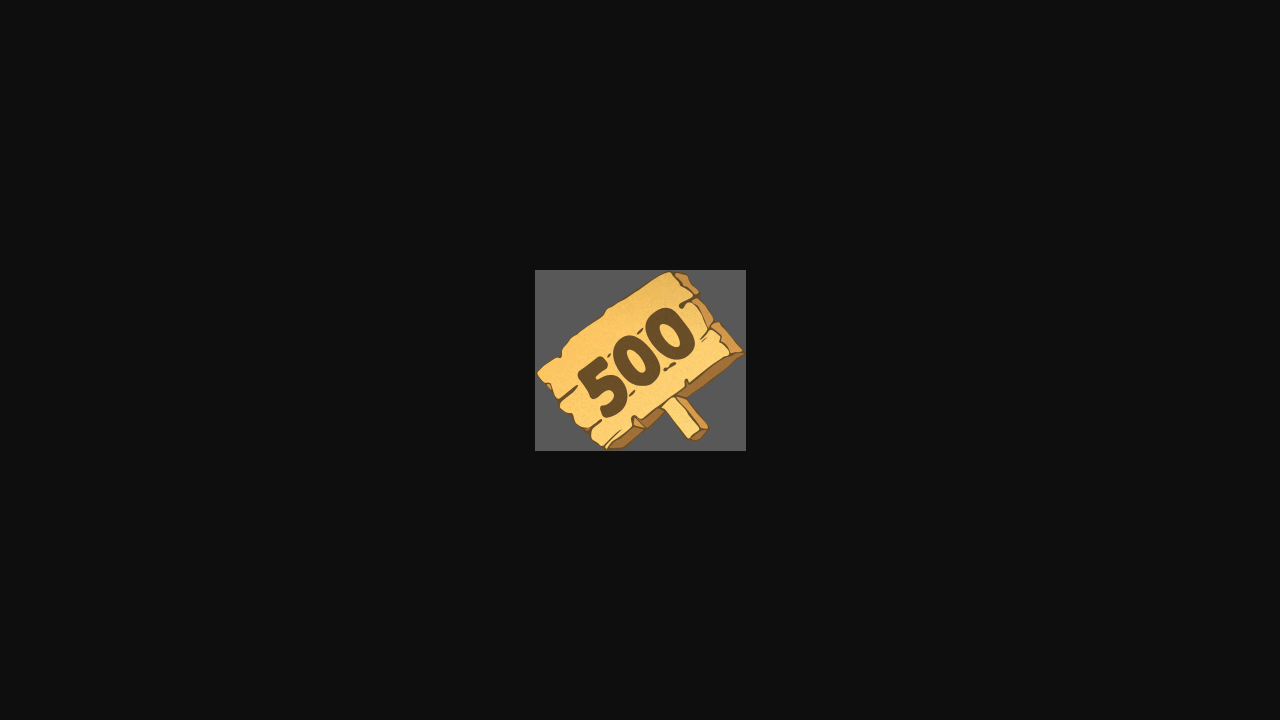

Verified image element loaded at the source URL
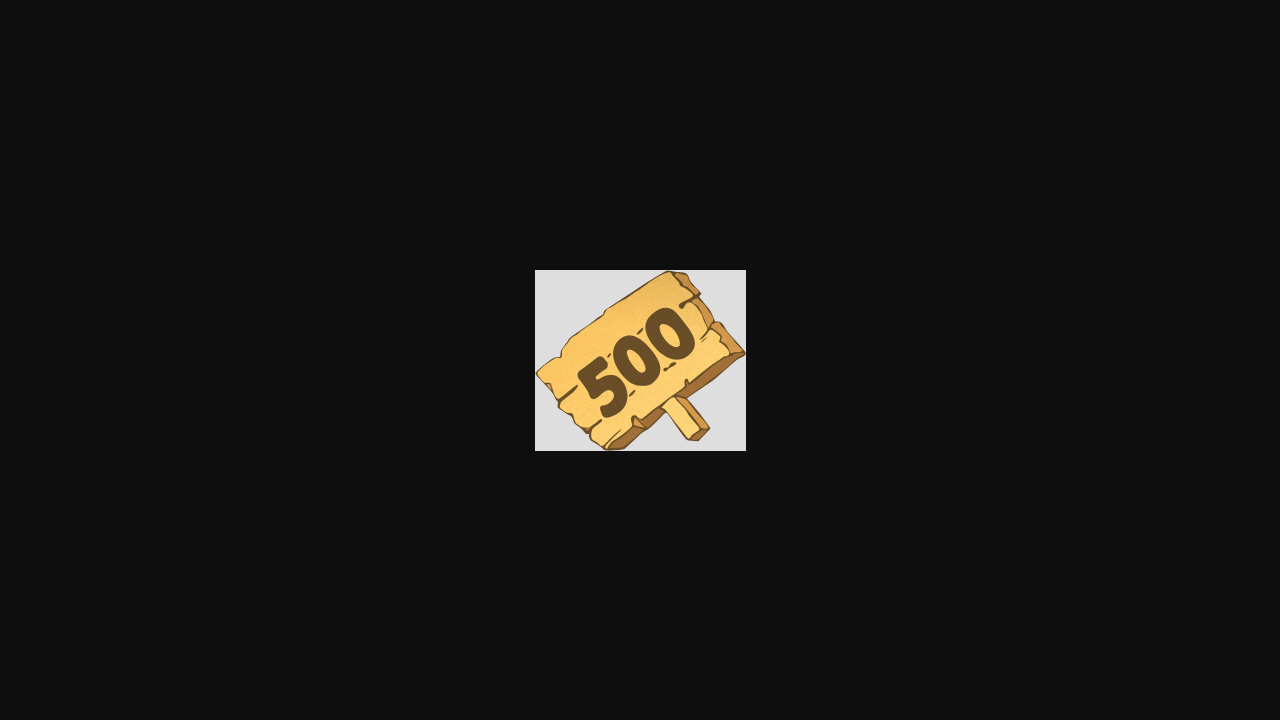

Navigated to image source URL: data:image/jpeg;base64,/9j/4AAQSkZJRgABAgAAZABkAAD/7AARRHVja3kAAQAEAAAAUAAA/+4ADkFkb2JlAGTAAAAAAf/bAIQAAgICAgICAgICAgMCAgIDBAMCAgMEBQQEBAQEBQYFBQUFBQUGBgcHCAcHBgkJCgoJCQwMDAwMDAwMDAwMDAwMDAEDAwMFBAUJBgYJDQsJCw0PDg4ODg8PDAwMDAwPDwwMDAwMDA8MDAwMDAwMDAwMDAwMDAwMDAwMDAwMDAwMDAwM/8AAEQgBnwOsAwERAAIRAQMRAf/EALYAAAMBAQEBAQAAAAAAAAAAAAECAwAEBQYIAQEBAQEBAQAAAAAAAAAAAAAAAQIDBAcQAAEDAwMCAwUGBAEGCwgCAwEAESExAhJBUWFxgZGhA/CxwSIT0eHxMgQFQgYHF1Ji0iPTFBVygpLCM2ODkyQlNaKyU6OzNEVVc0RUpBYRAQEAAQEDCgQEBQUBAQAAAAARAQIDUwQhMZHRkqLSBRYXQVLiBqFCQwfhghRkFVESYhMzcYH/2gAMAwEAAhEDEQA/APmt+KL6fHyMwDu9SqlUFtBRAzIlMBsHdVDC1UOB24QpgNFYh8UFBafaiJTACpPZVDtA0QyYWlEphbMqhxaUQ4tPdUpxbPdIlM3ZWJcnFs0QMLFSnFvkgYW0ViCLVUpxYoUwsCqGAHZA2JQNgiUwtCsKZuEhRxKIOBVDCyUDYbpEo4qpTYiEBx4SBsUIIsKsBwQEWoUcVYg4qRRx4VTOBx4SA4orYcIg4INigOKFHBFo4HZEzlsOEwZbDhCjhwpVHDolPi2ARG+mFaNgFAcAlGwCUbEbBAcRshytig2PCihiqYbBKcrYINgooYBEY2K4M5DBQbBFDE9UI2J2RQx4UgGIVgGCgGCKB9NDnD6aI30yplcBgdlFpcFUDBRWPpqLkv00ShgpFpcOEUuKZMBjuEgXEKZXBcOEANvCi0pt4VCm19VFpTYUKTA6JmGMgbDs6i8xTYZ9yhghs3DIuS/TUKQ2IuQNgUCH06qLUzYUAxmkJlcFNqkCY7Qi45SGyunuRYQg666qBTb32SKQ2tp4IAbdCopDbuHKGMlxPCikNleEqlxDcqI42qy6OeVANtSimbx2RDMTotIoA3Q6oGA8ETJha60igtUKfElidVUOA5gMiU2JQqmI8EDM/KsTOTi07eCqU4tZWFNirhFANVIUwtViUwCoYWqpVBaoUwtVQ2PDDdAwt3QMLAOUQzcK4wGAKsQwsQOLOEDYJhMmxQhhYqRsFUNggYW8KLjI4hVILJDmNiqDihRxRKOHCFMLDsgOHKIOCKOCIOCGRwUUcFU5BxUK2KpYOCQrYHZAcOEKOHCnMcuRwOysK2BQ5WwRGwUabBVGwQHBBsFFbBVGwKithwgGHCDYcJlcZD6Z2Qo/TQ/3BghW+mVKB9MoVvppRsCgGPCitjwg2IQDEIBgEUMAhzhgilwKGAx7KQoY8IBjwgGCAYFZWwMCi0uBRCmxCgbFFLgPxQL9MbKKGHCBcOG6KRQNqQ5iGxFLgmTBTapFIbUUps4QLhwmcLjJDaRopApseaItL9NQIbDqopDYO6BfphTK4IbOPBRU8Whu6BcZhRS4t2UUpteEqxM2mr90CG2CikNp2d1CFNqgXE7IOECBHRdHOmAbpoqhgPFUUA46Ih2lXAcW7U3RDga04VQ4GyBxa/xROc4DKofGVQ4tn7ERQWjZWIcW/einFp1VSmFtFUUFpSLTCz8VWTi1QOLUDCx1UMLQFYhxbsEDC1A4sVSmFgQp8UOUcVUNgdkhTiwoURYdlUMLCnMc5sPwQN9NEo4BCmwCcoItGyAi3hA2OyFg4pCjgiZyYWHZIUcFQcEQcAiwRaESNiEUcRsgLcJBmViZHEpjBnLYlFbEpjBkcSpCtiVQcDsoD9MoN9Mqlb6Z3UoP0zulG+md0yYyP0yhW+nwoVsOFShh7Moo4FEDFIVsUitikGZSGMgyozcKAY8INiihggGChQw5VK30woofTG6I30+qLQw4UAxbR0ANo2TlVsUSFNiLygbEC4IpTaithw6hC4pADZx3UUuBVC/TKlUMDuoFNnZFLgEqFNg2UUpsUUhtbQdUilNoKgQ2IpDYoFI3qilwfqgQ2nZRSm2JUi0hsU5zmIfTKVSG38FFIbPFRUzYPvQJdb4lRSY6MgBt6lRpNjRCFI11UMEIdo7IuE8fBB5rT11XbDgoBxAqUFAPPRA4t4VFANobVVKcBEOLUQ4tVIcWyhzKCxqjhXnTmUFo0CsQ4tdBQWtyrEzkwt/FUOLUiZyoLRsyJTi3hDGTCy46KpTizdA4t2VSnHplA49OjzwqhhYPvQOLOFUPhuEQwsGyFPi2iY5VzyGFvCsQwt4Qo4ohsUBxQhsUijgiGw4VhnJsNWUDYBEEWhUHHhIDjwmMGRxKQo4FARYqQcEQfpopsApRsAqg4DZAcOEMDhwgOPCFbFAcXQbE7IDiUORsUg2PsyDYoNiUK2JQHE7IVsTsfBCtgdlFHAolDC5Fo/TKI2Ci5bBUrY8IgYjZRRx/yUg2PCRQxGyTIGAQbBIYDAJAMBsmTAYcKRa30+EKH0yi5D6dyDYJznMGA1UUMAiUD6YUqh9PhAuHCKGKgBtRS48IkKbQpyqBs7pVKbOCgU2HZAuHHdFDArK0p9NAhsRSmysKBT6Y2Uq5wQ+nwopDZwgXHcKKQ2IENqKU2hRUzZwUCGw7IENmrLK4IbEqpmwqLSm1SLSGzx2UyqWCAG0KFTNo20RambWRQYfeoR5YAHDLtK5UwC1GVBa3xQpwFWaoLTsgpbY+iFUFh0FVTJxYUSqCzdVFBY7Sqig9MCtUTOTiwKooLAhVBaNu6FPbZwrlMKCxQpxaOqsQ4tOyqGFiB8eFYHFhVQw9NEOLAgYW8KwPggbAImTC1A2PDIo4KocWd0KYWIhsAgIsGyqGFvCLyGwKII9MoU3090oP0wlDCwbIDiNlcJkceyA4oDinMfERYgOCA4BAcAhWwSg4cIg4cIDiqNhwoo4lBsUQcEGwRRwSplsFFbFWFo4lAMSoDiqYbFBsVIVseFRsTsoo4nZBsOEAxVGwClGwCUbAJSN9MIN9MIN9PZSrAw4ReUMEQuCDYKNShgqgG07KK2HCAYIB9NQD6fKi0MEAwQDAbIuMlwGyigbBsgXAKIGCKU2qRS4qZXBcEoU2cJVLgdkMFNh2QKbFFIfTG6KXBQxkhsCgU2DZFpD6YUUhtGoUikNjoJmxQIbUXBDY6cy86RtQIbPxWWoQ291DCZsGiNchDbx3UEzZ3QIbDsopDZ96ilwQryRbxC74cKqLQJ1QPjtCqZUFpZEzlUWpBQW66qpk4t4VgcWkq4TKos3RFBa9KKocWalUUFvEIKCzuiKC3hIhxarEOLCqHFquMGTi0lEOLCqHFiJTiw6BVDD0ygf6aUpxZwoUwsKqUw9NDGVB6SUMLAqhhaNFFMLdFYyOBSFNgqDiEDNsEBYpCjiVUEWEoXJsEBwKQo4cJgybAoDgUqDglBwSg4JQcEBw4QHBAcUBxSFbBIDikKws4SGcjhwkK2HAQHA7AIDgUWtgd0Sjhyg2CUbBBseFOdeYcTshytidkGx6IgYIrYoNhwithwVEbA7FUb6ZUqxvp9EA+nypVb6aUD6aUbBCtgnOczY8IBjwhAxUqxsUAwQDBCl+nwyNcjfTKIXAqKGBRcZDAKAfT5UA+mqFPpjZRaXBAMOEhS4qKU2qKU2IENqkUptKBTagQ2KmCGw0WctENh2SHMU+mdkCmw7KZXCZsUi4IfT5QpTZupnDWMpmxSCZ9PhKqZs4UCG3hFIbOyKniQ7qZXCZtdQTusKKmbdGUVM2KKXE7IPJYeK7YcOQ4tcqiwtooGFvDBawyqLeyCltp7bKphW21+dkFBatYwzlQWFCqCzRkS4OLFUqosQUFiuDKgsTCZyoLOFUOLOEKcWDZXBk4t4VjJxYgcWgaIU4tGyIYWuhnBxZwqhxYgYW8OgYWnZA2B2VT4nHp7pUHBCmwQMLCqUR6aJTD0wgYWDZUwOI2UgZikBxKsBwKIbBFHBQMLeFYlbDhMGcmwOyfE+A4FCjghyjglBwQjYIDhwhBx4VBw4CDYqKOJQbBEwOKK2BQo4FCtgdkKOB2QrYKFHBCh9NUo/TUK30ylAwQHDhBsChAxKhGxT4rORsTsg2J2QbE7INidlBseEUMUGxSLQwUGwCFbC1ChgEyYDDgKDYoFxOyK2JQDHhADahC4BADYiwuHCmcmMBgdkaDA7ImAw4UilPppClwSLS/TQKfTUC/TGyQD6Y2UyuCH0xsikNhChgptUUhs4RSG1AhtRSGzhQIfTKKQ2Hbuoqd1iipmwqZyENiLjKZ9MKKmbNlFTNvCKmbOFAhCmcKndafwUVI2oSlb3U0UivGFq71wqgtVRYW8JgycWuzaqotbaPvVRQWpgyoLVWcrC1kDi3uiKC1WIoLVYZypbbREqotNKq8hynFpVQ4sKqHFhKqKj01KHFiBxYgcemESmFoEMqhxZwqHFiBxZwkS/AwtViHFqYwoi1WIbBAwsCpnBsRsoQcSdFcpgwsKZMZN9MoG+nygOClDYKoOAQNgNkyco48IZwOKEHEoo47JUg4oo48Oqg4cKA4oDjwgOKJytirSDiosbFSLRxCqQcRshnDY8IQceEwRsUi8zYoQWQjY8Ikw2PBRcxsTsosHHhBsTslSDigGCA4hFbEKDYhEjNwgzcIc7Nwis3CAMg2KDYhQDHsiwMUGwQgfTOyAYHZRaGB7oNgqBhypFbAKIGA2RQwGyQuWw4RSmxRcFNqIDKqDbqUgYhCAbOEUhsOyZMFw7KKBsKBfp8sopT6fsEoU2KKQ2cKBTYNkMZhDZwovOQ2MikNqiwhsUEzayqkNqixM2cIENnCy0mbOFBM+mSipmzdRUzZ+KhUjYi85DYCpVSutCKmbRRlBPEPRZi14wC7uCotMQtMqC0nRUq1tqFVFlFcJlS2yiqK22dglRUWDXwRFbbBsmTGVBYBo/C0igs4VRUWJEUFqsDi1EyoLFU5Ti3ZIHFiooLG0SIcWHQKwOPTKYMnw6KpkwsRKcWIGHpq0OPTCIfEDRSgtwqQwtRDCxRTCxKQwtVQcUyYMLeEIItegVDYHZReQRYqlNgiURYEKOI5Sg4jZAcRshBxQgi1Fg4pgzhsUBxCIItHVFHDhEoiw7JRsOAlBwKVRw5RK2A3Sg4DlQo4jZVK2I2UyuGYbKozDZRWbhAW4QZgi8rMiMyK2IVRmCitj1QHHhBsFItb6Z4VhWw6IVj6aFbBIUMAorYBVGw4CAYnZRWYhEZlMYXIMhGYJBseEWtg+nioB9PhDGQPp+OiKH0yotKbNygGCDYhQgYDZADYNkAwQKbNlGiYoAyAYhQLhwqFwOyjRTZwopTYdUQuCKU+msqmfTVoU27qKQ2BQqZs4UyuMkNqikNvCGMpG1FIbXSCZsKipG3hRUzapFTNhFFFSNnHZQTuseVOZedI26IuEzZCLhPFSLXji3Rd3nVFvZWCgt2VxhMq22qxFrbUFRYyrOcq22cIK22LTKgsVFR6aCgsVRUWURKcWBEUFnCqKizhA4tCEOLSVUOLAgcWrUQ2CmDKg9PhVLg4sQNhwimxKVDD0zqhnJh6Y3RD4BCmFg6olHEbOnKpseEQwsVIbBAcUBxQgi1DODY8FCDgdlQcEBwUwZMLFStgFKDgFUoi0dUKOA2UoOHAQpsVUbHlRRxQjYqo2IUWDiFSNiEgzDZRRx4VQceEI2J2SKOJSDYpBseUBxCQy2ISGBxGymeQ52x4SDMhjDMixmCJBZAMQgOI2RWw4UGwVGw5Uo2G5SgYHdBsEo2HDqVQxGyDYBRWwGgCqBgooYIBiixsShGY7IQMeEGw4UAwShfplRQPpoYyH0whS4BT/4v/wBDAbKKGI2QDAIlKbEUptUUuKBTailNgRCGxFxSmwqFIbOEUhsUCn09lF5EzZ3RSGxRUz6amVwmbFAhsCLypmxFSNoUCGwKLhE2t0UaTNmqCJtZRUza6iom1FJiorxrbN16HnWFj6QrhFRa2iCttnCIuLWpVXCZUts1VRYWqooLVUVFvCooLDslRUWHZEqgsKCgsVTKgsVFBY6IcWAK1FBZwgcenwlIoLFUzk2KJDi1KQwsQMLEDi3hEMLeEXPIYWHZVDYHdAw9NM5MGw5RDCwIDiFQRYgOIQNihRxRKOKGBx7oc5sUGx5VIOO6g2IQMLeFQcTskGxOykXAiwqg4EpAfpndAcOURvphFHAIDgEpGFoTBkceEI2PCDYhBmCLDMhGY7KUHE7IlbEpVwOJSnM2CUrMEpAwGyUg4DZKNgNkpBx4QwGKitiN0I2IQbHlCNig2JTI2B0CHI2JUGxRWxRAxCixsByg2AQbBTIGPCZMAQgDIoYyh8AwQDFRYGJ6qozFQA2ouC4gqLnEA2IYA+miUp9MqZaxkMCiExUy1gMQgU2AqBTYikxQKbe6BTaikNnCZMENhUjRDbupBM2JAl1hCipm3hTOFTu9NFwmbFFTPpqCRsRcZTNiLUrrFFSutGqmVSus2UXCJtUypMZUHjCwru4KixtVamVrbN0FhaeyuEytbYNlUVttfogtbbwtMqC1UVFqIqLURQWqmVBZwiRS2w7KoqLG0RDiwlUqlvpqlUFiJaYWohxYopxYFUNiNgiGAVhTC07IU4sQMLeEQ2PCAsiwcVUhsVQws4hQHDhXmTnNgf8ACgYWHgIDgd0QcEUcAkBFo0dWA4cIGFnCAi1EjC3eUUcRCEHHhAWQbE7KVRxOyrI4lSq2KUHFKNh4pSjiNlKDiNko2A2TBkceAgOJ6INioNiqNjyg2KA4lMmGxKlVsSlBxPARK2B4SjY8qVWx7pRsE5TkHDhUrYgaKLzhiNkLBYbK1Ax5QbGEoGJRWxKXBysxSkDHhKRsUK2CFY27KLWxQbEoA1VFDDgJChjoyLGYeChnDY8IkBhshAI7qLANvCoU2FFwBsOykKXEpFDFIRseFIFNiBT6fCBD6amWsBgqlKbFlSmxCkNnCjVKbGRKU2hDlIbEVM2bKKQ27oqd1igkbW5TK4TNqgkbSFlpM2uiom1Sqldb4JlcYSutQwjdayipXWKLUsSo1XkC3YOuzzq22HZVF7bCeiGFrbGVSqizlXCZWtsGiuEyrbYrUVFg2RFrbBsiKi3ZXGDKgtVRUWomTgKwUtsVTKgtRDC1CHFqGTi3h0Q4tJ0VwZwYWHZA49M9OFRQWfeiGwCQo4qoYWSgYWDZ0WmFiqCLeFA+JVQceUIOKiwWVgOJ2KEHA7K5yYwbBAcQpSDjKtQcJqs2LaOCtStgAd1CmxGyUHGKJRsd4UUcTuiUcQqMw6oCyILcIQAOFGs4HE7ICLSqjYosHHlEjC0aqLGxCEHEIRmGyEZggLIMyEZoSHMzJBmQgshGaHUWNiUyRsUSNig2J0RYzHZCMbTsgzHZCBjworAJgyzIkZkiiyZwMyTIzTRAMUAxSrGxMpggYnZBseFUbBItbBC4KbPBRaGHKcxztidlUDFlFbFQbEdOUyYDFApsUXBTb3RSkIAyiwrImcQpt4UUhtRSm07IENqkUptUOYhsQJiVGiG3hUIbOFKqZsIQIbeygkbFGsZSNihUjZwplUrrVFTut4UVE2sipXWqKgbW6KVYTCapSPFttXVxXFqotbarE51hburhnKttrrURa2zulIrbZwqi1thRFhYegVwigsVwZVFiRMqD01UUFgCCgtVRQWcIHFo2VjJxaUgcWURTixEh8VUFuEimFh2VQwsQOLD9yFMLD96FNhylQ2AQwLBAceFQRYouTC0BKkMAdEpGZKCylWCycyc4i3hUHEqFHFKgi3RAcfJFg48qo2O5QbEKLBxCEZhsgLDZAUMAgyKIBRGxOyRaOJVRsSoDiUGxQHFKNh7BCtgpRsEW5EWoNiBLonKOMIYbFFbGAh8WbdBhakKzFBmP3KNMxVRsSGRWZEZlMrhmPRAcYKqNiNggGARWwdQo4bK1ANh2UVmbRWpGZRWYKQBkGIDoYw2IVAx5UUGKqM3CEBkUMe6UA2+Ci4LjyhAxO3dAGKitiiBh9zqLnJTb2ShTYi/7i4qLQxCIXAKKQ2KBTYikNqEKbVBM2pViZtRcENqgmbNkawkbWUi1M2qCN1qKkbVFRutUhUrrVFRutRUbrVFqWMqNPIttouzguLRsrhF7bdWWsYZysLeEFrbYRMrW2q4Ra21VFRarhMqi07KkUFnCCws3CvIycWnogpb6ZQzlQWJhMnFrqnMoLEooLBsiHxGyHKIt4VSHFrophb2RDi3hVBFqYyZwYWhCGbhAcTsqGwQoi1CiLSaqUNjRKDgiUcVKDiEBxGgQFkBZUxhmQjNwiwUSMhBxOqK2JQHEoXA4ojYpQcfJAcQhhmUoOPDoDjwg2J2QHEoRhadkMtidkGxKijgVYNiUMYbE7oRsDHmg2BKc5zDgUGwJQHA8INh0QHB0o2J6pRseEowt4TBlsfJCMxfVSrG6hVIzBRQYbIMAEMswQZvFFDEoVmKDMUVmQjNCEbEbKUgYeCDYdGQDEpRmQZlCs3dAMRslGwj3IBilIDbqkDHZQwGPCLyFxEooG1lAFYgECiypTagU2+xRaQhFKRwpFKbUiENvZRambWRaQhQJdb2Ui1M28KiZCgmbeEVE2qNYTIUEbrUVK61SKhdaoJXBRULrUVNpQryrbV0c17bFaL22urzMrCwIlXtsdUysLdlcM5WttpEqorbaqRW21BUWsiKC11UypbYhlQW8KphQWHZEUtsP3qocWIGFpKBx6Y3QPgNVUp8AhgRYNnQMwVQW7KKLKoYA6Ig4lSrjBgO6Ug4lARahkWRDY0KEHFCNiqo4qFbHhDAi1KZHFARYEwZyLAGiIKUjMgItJQHFCDhuqNiosbEJARahkWQZpZAWKHIzIDigzdYQrAIZFkGbTbVCMyAshAb8EUUSM33IrN96IyK3sUGkFQjN4IRmRW80ILIkZtEqi3HZKjAJTIY6qLWwEoVsBuUGwCFyws2TBmhidkRm0oi5w2iEZggDIMQmTAMW9yi8jM2iK3ZVAbVRQNvKAYnskKCIyQZu6kUGCUgY7KhTsyAN9yFBpaqKTHlArMpFCEQDaNFAhtRaQjyRaVlCFNqCd1qipkKKQgFDmSutUVMhFTut/FDCN1sqLjKZCKhdaoqVwUELgpGkbrVFwjih8HnW28Loxle207Ksr22FKi9thVFhZolRa2xWpla2wKorbYNlUqwtA0VTn51BamEysLQAiHAVFLbVUyoLeOigZlQ4t/BUhxb9wRDYomMHFuyKYWqoOO6BhbsiGFiUEWiYZSrkcUBYOgItKqQ2I1KEEAbdFFjIGbhVBFpQy2KKLIkFkBwOyA4FAcAhzCLRshzDj96iiyqMyUFuEGZBmRYLVSIzd0GYKjMkG8tlFbhAVRpQZCMyDMpgyzbShBZKRm8EVmaqVOdm8EGbVTmW0WGqtRm/BRWbhKCx2VRmUI3dFZCChGRIzIrMpBuio3VQZAKaKKyoKIEaqKzBVANvLKKBBQBj9qqMgCi5ZkKDVQBUZRQZ9EAbZCA1XQBIAykGIHZAG1CtQpG6BSKsi4yBt7IENrfcpFoIFNqgQivGiLSEfgi0jKLkhtQTNqhUyFIqd1qCRFYUaSIQRutUXGUiFFRutTK4QuCyqFwSKm0rK8rgtHC6Yw55WtCqZXtCuEXtthDOF7bYWmXTZ6Hq3B7fTuuB/iALLOdppxz5w1jZ6s82Mun0/wBH+pvfD9P6t7VAsJ+CzniNnp59WOnDWNhtNXNpz0ZdNn7d+uuLW/o/XuJoB6dz+5Yzxmxxi/79PThccJts5n+zV0ZdNv7T+5a/t36n/ur/ALFj/IcNvNHax1t/0PEbvV2c9TpH7H+8Q37R+sO3+g9T/NWf8rwm+0drT1tf4zi91r7Oep0Wfy9++3h7P2X9fcN7f03qn/mrGfOeB08+32eP59PW1jyjjdXLjYbTsaup0Wfy1+/kgf7j/Xh9T+n9QDxNqmfPOAx+vs+3p61x5Nx+eT/o2nY1dS4/lb+YtP2T9b1+jf8AYs/5/wAv3+z7WGseRcfuNfZyvZ/KP8yXBx+y/qu/pl/Bc8/cXl2P19HS6Y+3/MM/o6+hf0/5O/mW8sP2b9QCzzaLX8SFnV9zeW4/X09K6ftzzHP6OpUfyX/M/wD+n9aObf8AOWfVHlm+0/j1NemfMtzq/DrX/wD+F/mqv+6L+/qel/nrHq3yvfY6NXU3j7V8y3OenT1q2fyF/Nl/5f2g/wDG9b0R4P6gWdX3h5Vp/W7uvwtaftPzPP6Pe09a39v/AObf/wBT1/0/6f8A1iz6y8p33d1+FfSPmm572jxK/wBu/wCbGH/l1k6fW9L/ADlz9a+VbzPZ1dTp6O8z3eO1p6z2/wBOv5pN2J/Q+nbvcfW9Nh4XEqZ+9vK8Y5Npns6uox9m+Z5/Jjtaetb+2/8ANAj/AGb0B/21qx638sz+bV2cunozzL5dPawpZ/TX+Z73f0/01h0B9YH3ArOr758sx8dWf5WtP2V5jn4acfzHH9Mv5nYHH9Kx/wCtp/7Kz688t/59n+K+iPMP+PT/AAXH9Lv5ih/V/RAmtp9W5x4WFYz9/wDl2PhtOzjxN+huPz8dHTnqNb/S/wDmEkf6b9CJbI+rf8PTdTP7geXY/LtOjHiXH2Lx+fjs+nPhUH9LP5gf/wC8/bwJn6nqtH/ZLn7heX/JtejT43T0Hx3z7Pp1eFS3+lf74Tdn+u/QWgNS71bnf/swpq/cPgfhs9p0afFldP2Fxvx17Pp1eFT+1X7yB/6h+iPQ+p/mLPuHwe72nd62s/YPGbzR3uow/pX+7v8AN+4/o7RoR9Qv/wCwFM/uJwnw2Wvu9a4+weL+O00d7qV/tT+5mn7n+mivy3+9mWPcTht1r6cNe3/E73R0ZEf0p/ciQ/7p+mAJqLbyZUz+4nDbrX04XH2BxG909GVh/Sj9XT/fHo/91d/nLHuLsdzq7WOpv2/22+09Geth/Sn9Wf8A8t6L7fSu+1PcXY7nV046j2+22+09Geta3+lHrn/81YNx9Ax/8xc/cbRuM9r6XT2+17/HZ+pj/Sn1nA/31YQYf6Br/wB4nuNo3Ge19J7fa9/js/UsP6TXMH/fQCaj/ZoH/wA0LGf3HxeTh+/9DeP29zOXiO59Tf2mJLf7+1n/AMLp/wB8p7j/ANv3/oPb3+47n1ns/pPY5+p+/XNo36YW+/1Ss6v3Hz8OH7/0taf29x8dv3PqP/aj0XP/AJ3fVv8AoB/rFn3G17jHaz4Wvb7Rv89n6hH9J/Rdj+9+pGv+zj/WJ7ja9xjtfSvt9o3+ez9TD+k/oBif3u8iMh9ADzzKZ/cbafDYY7Weo9vtnv8APZ/ip/aj9G//AKt61P8A4Vv2rHuLttzp6c9Tft/sd9q6MdYj+lH6N2P7v64f/q7ftT3G22509Oeo9v8AY77V0Y6wP9Kv0QLH949cR/8ACtf3p7jbbc6enPUe3+x32rox1rf2q/bP/wBn+qdtrPcy5+4vE7rR05b9AcPvdXRhj/Sr9rH/AOT/AFVWfGz7FPcTid1o6cr6A4be6+jDf2p/a2/9U/UvwLNOye4nE7rR+PWegOH3urowpb/Sz9mxe79w/W3Xat9MeWBWM/uHxl5Nns+91t4+weEnLtNfd6h/tZ+yn/8Av/rXff092/wKe4fGbvZ97xL6C4Tea+71B/az9llv3D9aSKT6f+Yr7h8Zu9n3vEnoLhN5r7vUJ/pZ+ymn7h+teIf09f8AiJ7h8Zu9n3vEegeE3mvu9Qf2t/ZiW/2/9a+k+n3/AIE9w+N3ez73WegeE3mvu9Qn+lv7LbX9w/WePp9/4FPcPjd3s+94j0Dwm8193qE/0s/ZRP8AvD9aQefT1/4ie4fGbvZ97xL6B4Tea+71B/a/9lkH9f8ArQ38T+m3BmxX3D43d7PveJPQPCbzX3epX+137BAP6z9eCQ7/AFPS930viuef3C4/5Nn0avG36C4H59p06fC39r/5fdj+s/cAYLfU9L/Uqe4XmHybLo1eNfQXA/PtOnT4W/tf/LzT+s/cGP8A1npcf9SnuDx/ybLo1eM9BcD8+06dPhEf0t/YCx/2v9wD0+f0v9UnuFx/ybLo1eM9BcD8+06dPhb+1/8AL7Fv1f7if+09L/VJ7hcf8my6NXjPQXA/PtOnT4S/2u/YWP8A4z9f0Pqel/qk9weP+TZ9GrxnoPgfn2nTp8Jv7X/y+xP+1/uMf9Z6X+qT3B4/5Nl0avGvoPgfn2nTp8Lf2v8A5f8A/wDL/cHnH/Selp/2Se4PH/JsujV4z0HwPz7Tp0+El39Lv2Nhj+u/XWlpe/0i9Kf6MLWn9wuO+Oz2fRq8TOr7C4L4a9p06fCH9rP2b/8AYfreC/p+7BX3D4zd7PveJn0Fwm8193qA/wBLv2bT9f8ArCWkP6df+Qr7h8Zu9n3vEeguE3mvu9Tf2u/Zm/8Av/1zyCx9P/MT3C4zd7PveI9BcJvNfd6m/td+zMT/ALf+tOon0/8AM1T3D4zd7PveI9BcJvNfd6m/td+ys/8At/63kP6f+ZKe4fGbvZ97xJ6C4Tea+71N/a79lj/x/wCt8fTo3/AT3D4zd7PveJfQXCbzX3eoP7Xfs8f+P/Wks7g+m3nYnuFxm72fe6z0Fwm8193qKf6WftbuP3P9WLZYY2E+5bx+4nFfHZaPx62M/YPDfDa6/wAOov8Aa39rr/vT9SxDgG30x8FfcTid1o6cp6B4be6ujAD+ln7aW/8ANP1Lk/4bNn2T3E4ndaOnJ6B4fe6ujAXf0r/QP8v7t+oAOh9Own3hbx+4u3nLsdPTlnP2BsLybbV0YJ/av9EI/wB7+u//APFa3vV9xdtudPTnqT0Bsd9q6MdYj+lX6KP/ADb1wTp9O2I6p7i7bc6enPUegNjvtXRjrJf/AEp/Tv8AJ+8+raG/i9G0z/ywtaf3F2k5dhjtZ6mNX7f7O8m2z2cdaY/pV6JD/wC+7+f9AC3/AMxX3F17jHaz4U9v9G/z2fqN/aj0CP8A1y/p9Af6xPcXXuMdr6T2/wBG/wA9n6k7v6U2FhZ++EA6n9OC/T/SBax+42r48P3/AKcs5/b7Hw2/c+op/pQQP/Xf/wDV+z1lr3H/ALfv/Qz7ff3Hc+sp/pUZb9+n+EH9Ka7f9Krj9xv7fv8A0Ht9/cdz6if2q9aP/OrOf9Af9Yt+4ujcZ7X0se3+vf47P1E/tX6pp+9enR/+hLf++r7i6NxntfSnt/r3+Oz9SX9q/wBZP/m/ouP+ru+1b9xNjudXTjqY9AbXfaejPW39qv1pdv3f0ILH/R3af8ZPcTY7nV046j0Btt9p6M9aJ/pb+5v/AOpfpuuN/wBi6e4fDbrX+DHoHiN7p/EP7XfuLOf3P9MOcb/eye4XDbrX04PQPE73R0ZS/td+8EOP1/6PHSfU/wAxb9wuD3e07vWx6C4veaO91B/a395dh+v/AEQ0r6n+YnuFwe72nd6z0Hxe80d7qSu/ph+/B2/WfoCB/l+qD/8AS5W8fuDwHx0bTo0+Jzz9icbjm17Pp1eED/S/9/FpP+0/t5Oto9T1X/8ApK4/cHy/P5Np0afEmfsTjvn2fTq8KX9sf5hL/wCl/RQf/i3/AOrXT195d/ptOjHiZ9Dcf/ro6c9SV/8ATX+Y7aH9JeBU2+qY8bQtafvzy7Pz4/l/ixq+yPMMfJn/APf4FP8ATf8AmQQ36arf9Lv/AMVX115b/wA+z/FPRXmH/Dp/ggf6efzMH/8AD+jczuR6tq6et/Lfm1dnLGfszzH5dPawW7+nf8zin6X0rz/hHrWfEhax97+WZ/Pns5Zz9m+ZY/JjtYSP9Pv5pgH9BZx/pvT/AM5b9a+V7zPZ1dTPo/zPd47WnrSu/kH+agWH7aL4qPX9Bp63hax95eVZx/6z+XX4Wc/aPmeM/wDl3tPiSu/kL+awD/5SYq3regfL6i1j7w8qzyf93d1+FM/afmeOX/q72jxIn+SP5pH/AOIvH/ael/nrfqzyvfY6NXUx6W8y3OenT1o3fyb/ADMCRd+0eq9uxsPmLlrH3R5Znl/7tP49TGftrzHGf/HV+HWlf/KH8yWs/wCz+uXowB9xW9P3N5bq/X0/j1M5+3PMdP6Or8Otzn+VP5jf/wBH/Vf8ha9R+Xb/AEdKen/MNzq6ET/LP8wiv7L+s/7m/wCxb/z3l+/0drDH+D4/ca+zlG/+XP3604n9k/XE7D9P6h91q1jzvgM/r7Pt6etnPk3HY/Q2nZ1dTnv/AGD98tD3fs3660bn9P6o/wCatY844LPJjb7Pt6etnPlPG459jtOxq6nOf2b93Yk/tX6wAVP0PU/zVr/KcJnm22jtaetn/G8Vj9LX2c9Tmu/av3Gf/L/1P/dX/Yt/1/DbzT2sdbP9DxG71dnPU5j+h/WAn/wnrBoI+ndHkt44vY55tenpwxnhdt8dGroy57/0vr2lr/Q9S07G0j4LWNvs845NWOnDOdjtMZ5dOehy+p6V9jZ2XWvuGW9OrGrmzhM6c458Oe4IiFwRUbgsrhFpSK/SPp/tH7Vbc9v7Z+lt0j0fTH/NXwPV5jxWccu115/mz1vuWny/htPNs9HZx1O30v2z9vtuBt/Q/p7TMj07A3ksZ47iM4mdpq6c9beOD2GM3GjT0Ydtn6H9IGP+yei4m35A76aLnnitrn8+rpy3jhtlj8uOjDut/T+jH+isfX5RHkuf/br/ANc9LeNlp/0x0Ou21mB2grm6Omy0gB42UHRbbpXbQqKrbadSWfyQVttPytXQH7kqui214Zvb7VBYW6CA+ygsLTDGKMgYSSB2ZWBxaQQ0g+9KKgMRX7FA4tJfhw7oHtFO6mQzOHEg1KKYWsQGg16ohsXINxIZ/PkIKMBAknT2CgAtYf4hAYQw1VocAgM07jnwUUWNwI3iVBmIgHx07KkGSCRrx56ICAbtGGgMopmcA8QSgGFzCkSOqAuxd6jWPaqAsQNRQczqgOJO7Q4MfegbFqBxx4oARpIB1ozfggYW8kmeiDOTIpqZFaUQbgCBTzQY3UALyB4pEEk6s4lhv8EUCQHYsdHogIoA8x28UADg8bxO6DPdsedNe/vQGjvoICAA3kBhWpkoMBQ1cxttVA0nEQfDkIMQZevfRKMbINDOp328UoAADh9A+mn2JQRazAkPoY3pVKNjMWhtendKA35dXNQ/togaJLkBnGygNA80l+UAAtf8oJBgdEG0m12MaoMQILVYEbahAbbQBAjU0QbEP3mUoXEC1z8zePeqUaHi0Bi7oMwAyL2isQe6oN1ujPPIUowZ3iTXmnKDYgNuddtdEAYw4l5I0VGa38p3gPyg2JgOZp4apRmmpB1J2HglCsXEyKE7MdOyAkB8X5Z0GwJ145SjMxilS0sgwclwxEjJuiAmRIBfRAIN0V1YoMCADL8nVAoJDB3PjFVUa3EUe2rindA5Lcb91FATIGMwgW4APJcAttsqjANIgOfl61eqijiDJtrz9qBTaGDgwXMA7nRAJ1qLXJQC4OTEatJQagGw0O7oNiBIDk6oExhrav8Al9/uVGa4EDF4kjR/wUAZ2Jky+yAAXUJjLSea8IjAEh209oQhQcrS4x/wzPiUQXFwJA2cuyKUi6Q+7OiAbaWkYkCNQeFQpdizEMVFTxmrTrv1VQOCKVCKTGPlBEflZKiZBZhOw0fqqExLky0gWoJ3DYcyVQpfsNS2kFIJ3WBwDM1UCXWk00h0HNjW7WW9gtCVwcGDu6COHVvtRIh6loc7tIfdMIhdbUU28FRy+pZZda1wF1p0uDhaxnOM3CZxjPO5L/03oXZA+jZc/wCYYgv5Lpjba8c2rPSxnZaM8+MdDjv/AEP6Mv8A+F9FjX/R208FvHFbbH59XTlz/ptln8mnow5P92ftzt/sH6fr9Kxvcun9dxG81drPWx/RbDd6ezjqVstee1F5c5ep1WW613Uo67Rw7e9QXtBgv3Sq6bLa66KVXRYKU4FVEXtmIce3xRVhbE0eUqr2W1JgNVSiotegaD9ilF7QSQxjQ+9SigBNIksFQ4kMJJpt1SigteCGIkqUNawtcSGjsqKW6zN1AdnUoZhaATSHI4UFMWc0qSZjzSqbWKgOiGxBcEy8NVKCA5h25Hm7KUOwLEiSlUJImLSW0+KAgN0FRbHVWqNo02060SjYAC4fwu5tShmHynkl9j5JUNUGBSX4bhKoWviARj1iEBxl3c6h2ShjaCMSZoSfaUoLl6SNQ2qDEU1tKUYmhILExbqgwLfK8Bg4GvVABJD/AJnLdISguzyAR+Y7OgwyeaHTtwlB0MMRUHyUozaAUZwfsVoIH5pYXFx5KUCkMeWlKM1ptmXLt0ShrRaRu4iJlM5BLyB4k91KAMiBURVWjPIDA7jT3KAvkdRi1DugzSDA6VSgMTjq1W2SjCRbLA156pQHALSDbDzsqNaC1XcNIShqGbmfnyUoQCLixLn82ytBLYv+LoCAxcggtDUCUYkChd5JPsEGccAw4d9WSjQD8oZpuaOyUYQA5gMBuxQYNpERv26JQTDh6a0/FQYUAEPV69koWpDaByRXwroqDL46s8CFKN8rgsxAgfYqM+ogbmlfvQC55ALi4bVqYKAvqDWQTpuUBElxBox08FKM+uTQQ6ASJE8EiuyoIkEDSAezuoA+pt6A79SqM1Q8vHs6UKBbaADt5pRrgDLuBr1TGRiNQzDXoEo0gbmAJh9VaAwektN2qUbKt1LeYFUBtJOMPAc+KBHDs5BuZ2p49kQwoHLPMdQlUHYgAyXOO5fdAQ5ca6HTghKNUNqP4Z/FKAwc5SeRHu5SjG01tNS5Jn3JQJ0c++fsQAE0IPU6DRApYl688JQMaMSADI56pQsux3n3pRmFMvy1l6pRhvLajUcMogHkO+n4pQDDh59veUoFJYnbl1aFOJhmLoEuZpNDBQIbSH2ShCxyFr7E+ZVqEbcM/wCY/ilErrQ53eo8VaEIDgksZcO/ZKJs/wApFPblMhSBIIZ6dOylEbrXmRqzVVojeHdnfeioheCXDdExkRLPdxp+CI57rZIZpVo5vUAEsz6FXGUc9/sVaOe8aHsERz4F+1VaOex4KK67Aw82Kg6bNnrTdB0WmmxqorosBgVI1UHTaTu70AUVa0U0ajTQqmF7ciWnZ1FdFuTbuoLWvT26qCgkvU6D26KikwB3HVQPaDAmJ28UFANKW2wyBgGDUPnKgpbV2cE+cophubWIL2vxuiKyR8v2dUUXYOTAE7+SgYZPBdBhbucqwfBAQQbQCWDSH26oM0s1NHoGQEEW3QIb83EKwO5NfAxPVRWJJ3J0cKjEQ4hxBLAdUQw/MJ+aUUSSSwJGhcbIA5dyYkAe8eSIx/iuckioPDoC5MhiN+RsisLi7Cm3TRIDboxJDCPbopkAC5q0/M+iAuDqaS1JkIH3aTx1UANACWGp9oAQY6yx3b7NVQXk5UDMXUGdxdNabIFBJAAIeZYeKoZwZy2kbfioBkXxBLvt4lIMKkiMQ2SAgloLvr9iAFy/zAG6oIdigLkknR3fp+CAA2g7PvWEGyuIAaoI4SAlgWZzJZkGkNoGJxrKEYm4iC+gLfYg3FpFp1j4IQACzEB2Da06oQH1BrLiv2qwa00LO4fWuiBiXi5QZyGDjRwKoAMgWgszdPuQNxt2HbxQKb2IBJEVaO1UgxJJjUV0QZ3I0JLkINkQ4DckoCXNZhwW8YQYXEmrsHhIN+V2rqgxLOxq2qAZQQflBjp2QY3H+EZZflEU7pAXNDz3D0QZySMg5I2QAEhxHTb3IC+ReQf8TfagFxJa0Frmf3JgYGkmWDkbdeqDXFiCbqAEDp4Kgu1C32qDElhLA1Jj7EAuy/htkMARoqGq8cNwVAuumRFNYVCkMDcCYeIjVCMZOgNLSPFAJAi4sZB6qg69II+CAFyHf/gzrp5oQDeRDl9+UgFQwDAwdC6JDFrt9noig4LAMWmZQAB/4g9WGqELdkMgQwoSOURnIg1ltiilalTNAW+zVEbR7aCCCVBi5fUmgNEAY8uRL08kANQCJPHtuoFi4Sa0J52VIRyAWPSde0qoS4Egs769+iKQw0tTb4DhEBwQQa0O6KmQRDz7oq6qJ3ONXPCCVRMEe2qoUiKnkugkQWpN2yggcgTLg6KiFxL7AVQQud9ix9qLSZS9QPWD7bJgc1+1DVEct4Jnw6LQhc/2BEc/8XxbyVHN6emr6qjrsH2rNHSKAVlm1UV020fQU04RXTYJah0PmpR0WOGed303UFrYq4BZM5VawTqTKDotA1hqaUWVWtDGvVEVenSDKBgC2xfqlVQCgthpLmfilRXEGlWYtzVSqe0N7vwQUtcNDUgTCBgx7U55QEAkn5uQ9VAbXc3M+gZBU8QdB8FBvzaEgluyo3yhiNfBiqofnmoaI8pTmGrp+apMa6IKEGCAHMMdeiBndqFt2ooMT2Z3uZAKEmpFG0j7koLatQ6JQoOVXmhNOiob5idH12PClwCGYRo4NYNfJKMwNrkPPu1OyUOTTR9CoA8FrXfT7eroAzkS9rwCPsVozlsgPlqdyoDL7zThACXJdmZiNUBo0uCacIB8pFpuYjf23QBid33H2QrQzggEOW08/coMKFtKfcgAJIqSSRNOUBbIu0DWPBKByBJ0aoJ8EoNWf5hBZAAZxdrWZuqAw1p376IFa4swLGhEM6oYPDuIkS8qAhzIalUGxaMfCPxSjC2AxZvYJRgCCAA3PRBiKPDGmhKBmcOxb+DRAMQWBOXB+xKMRaQwdneiDG0OwBoGP3hBiLQIMhgH99EAuBctRnch6VQA2s4mTo3TqlGa4V1hvvQEg7FpLadkAkEOGYQxHdBsfzABy09dnSjH5nkwZHxhAOCDHVKC9uggUIFEAuIBDgktGtHQEmSPEGnPvQA4ki54q+ytBjJjXaWZQYsHf3+b1QCRaACMjAuPjqlBq7GGg1fpKDCTALPzVtXQEnj5TU+9AA/ykGlSWjhAIqSSLqkUCAsAJPyiCK9EoP8A70sD1QAkiNNSfgyAEvBGsbvVAGDMbQCzEhnr8VaMbRoNmq+/syUJUQYGk91aGOgqSXr3UAdyAXltlRouMOAX0jugNNKCilABJBYEAeMKjM7w5EzA1dQJcGd36VDdOUAmkGwCdUoxh3NBDaDx3QKDRydAwOtUQD8xL9RUcIA0QYP5Y2+9ApEQAGp9miDXBtCzGRVAjPoREUZlRIgfmMEOlCOdfPQRVBO6h0I0KokS4PEOyIWazBgFBK7+ICoNd0Erg0V96K577flIh1qohcWZg2k/YmBG6szylRzXAEw5ZUc94F3LHTlUc90DdqhERYZNqqjlsDfFB12gPSdCoq9tWLyfYIOq3rH3qZV02wHo6mR0WwQ4qouFrAH5feqDottLDV9NgoL21O+0qKoBDUI9tVUPaBk2nuUVQOxkzA68KiweXkmFkOJl3YzwgcEB7rZGyCgD9D7bIHgEu4eUGDMS72iBvogaMnILUOohQG2jOABokUwMgbnwZAtoJIkyI5HZUU0khzDb+3RAXrod7fFQbUGZGmsfcqCXDMztUqBQHMgPL86UVGJcCoLwgYWOJAiG2frwpRhbDj5S0BolA7a1BUAFxLaBpf21QAO7sSDLO8+3CBgweGAFUUDW6f8AhFkRsQzQYHL/AHIMXDSQKUf7UDSAA7e0IpIIpSBRj7wqg7gyK/YoMTJxECkxuEBoSD/F7MijiYmpd43RDYwZoaBFDEdDv08kQwE0IbeX2RQcQQH47FEBjAAZgIDfegYuWFvV9DqgDal321YoCa0+Vn7lBnkbEsdkVrKCY7SdUyhSQQ4qQwarqg0eGA0ZQEEyJB8WQABxPzS87oMJDgkho5PigJ1JctIAQKwgHXSnl3QNi8/mLu2j8QgDhxIh3D6lBhVzPhxRBocMC5AoGeio1pYMXpOvCgIth63fwvo2iAQJLx+Y1CAwYAYCG5QAuTIoe+6A2tzMgdaoEYwzDGs7dFQSQS0ZM9PeoCLQDoG+KKUCGIxJYNKqMQ5AN2MSA0MoDiRJlpL6dEAFpBkyHcNy8FACaauWA3b8EBigEeCKRwSQWyGldWVQTkadYLlQbU1q2yA1rNpjYorOTIGviiAWqLgzgluyAsIIjYjXqgGU4MDSOdhTZAflhx72bp3QBzDwSwf4yEGAyEwZBIjVAuNNIb2ZWgOPzEkRy3ZUZwXat3SfeoBIHXcuFQeCCxl6oASRp0avDiEGNo0GsjSZlQTJYgVLUdjKoxr/AJTS/sHQY1LGuoUQpdgLXhjcKIMQKkA9dECEV/w6g/cqFuAlnAuKBCNolqa7oJ3HXxLIEIJehcVfRUTuDEnU6+3RBHUuenKBQDLl2TKYSYVE90VC4TOvwVRzGCwoXcDwVESNi0PCIjfR68K4HLcHBjofYq4HNdUhvFBJjk3mjLk9PFnA5DarWR12e+izlV7dxXQorrtHGyg6LSJu3+CmRa1hyNKfBFdFgh3AO+ig6AGB1YexRV7awYUDhpA7omDi0wwqavulVcAGGpT4KUMHe40GsoLWgXON6jogaT8rhxXwQM9Tw7MUDM8mem6UPSgDYsQYpuoG63AOJ2dFYHWHP8PCDDQVOgoPuQUh3l7aj7HQAOQAQ2xgwqCXOrA/l4Oig1ammvJ0IQAObi8XA0G7CVQwAGUtj+YKUOzPc00A6qVQ1JuDbbyiMKsGcB2afFAoOpDlncasfigf80GWqNEAFGDEEdkVopN4PxRGIgMBDG0bIMbS4LdtAlGYF99BXxFEoNhuu0YDSqZDAER0HPVAuJLxIEPuKHVAwAAEEk18PBBiQXFDbPt2QEgkCARUgz1ZnQF2Ichh7UQBg7iprd06pRhi1tQ8OYMboGaGnX3opXGINDi+6I1rULPby+pCZCuwh4OnxBVDgsw/CaKAQWMbgAPPvQakEBh+ZtgNOiA6uQeAemiKX8xIfSWRDEPSCAGQByCz5C6QHHRAHDPSZujXdkBqB7E90CtBtNz8+8qhpnUjTR+ygIZncAeUINkzirksXQKN9ndudYQZquGyYBxpRkBEMf4jXR26INEOWNCaOg38MkAET33QAw4H5WILN3QYlySN8Rzx5oD/AJOpd7ttigxMkuwDDhBmMtA014QDU/wnetX5QNBho8kUrsXxtyIjfuiGFXBfYaMgAcmRy0oMQCXZo2/BBsXkH4opWufcEsQ4hEKbTLmQGfhKC4Ji75RM/egzOxl4f4yOiDcFtvZ0UALaPsAdR9iI0vc4BIimiBmFaEvKKUkWsHPM7wiMAxyDMZJ3SgORDEkOANa1hAxxeWM7oJkEDUQ90K0Coa3+GIfgcqjQHYEN4AqAkvrIgdwgxIobnrwgBtBuLu/j96BADaQN9Pjugwc3F9OrFBpBjSs9UCzLiTQyoicWuxLWj8u3VaG6FiRQoEuabSW2HHggQuYdte6CVwAM0JogQg0JPmrRMiCasgjo2oMgFVMkuDhzWjlRULiGubUP9quEc9wYFo1AKCBDOSXaSqIXBoZtvBEc14DyQTwtDlvFvmdFRJi7+bKMuOw9CrnCumy6BqVIOqwjYy0+aK6LC8iPPRSDqsu1aCFmC1pBPcPqFYro9My0O9OikF7btAK1CmcKvZcK0DMkDO5iHoPYIKWkEkVYedEHQDiCanQKQNaTV4adfZ1IKi5stBQH3pA9pLGjs79eiQYyGxIep+xUUEPFa6Dus5Gc1knW0H4SrA2WptbKoPCRRehI7DcoHBttABbYBIGyFBJP2JApuyYYtpt2hINkHcmsWnrskBNziQZhhykBB1LhtAG+Gqgd2LggAbqKUXUa1m/MA3h4qxByAcsW2fnqykVn1IA2c0VRsmNxm5qJBsgHto5jfwSASa1MbHdBsqAWgEHz1SA5Ro7QXiSkGyB2YT8UimlhkSKexKRDAtLGfthSDG4O5tIectfcrBnucmS4YSg2TD5jJgDk7KQDID5WbQgzGzqwHNsizBngxqfNIBk1rCjSa+3ikB53kndBjcZNtuQO32pAchbS2dBrypFC4hw4BeATGvKuEC64mgo/y1NExgA3CtdZaOUgd5MAtQ691FK8uzvroQ1fNVGBJuJxgD2hAciATozgEpAMyDEghwY8UgwZzB3tnQoNmMQKEVmQkByYgsJhzHZikGeeedgUVheSBcYBl/blIACA/UFhCINtzn8rOKPDdEgxugl4MBp+1IGMijFRSky5EGC6Ixu4L6nRWDZCfmkiNQkGBgDEZEDybqkGNxFAza7e5IC4cHwL1Uigbg9GYxMUorEDLUQQKc90gd3YHvyopXeAG6e9EYXR+VgHfXsrAcgCHDloevtKkVjcWdg+lvwSIAukHRmDUqrBiSaTbqDq/KAwDSbtIZxKig4ufGG7F1UA0LQ1C/eiQKchDeE7cIFBGNoLXC08F/FAQaSxtj4IMSwh3ckDkx8UBfRg++2zqRQyIeDdrb76qwHL+KgAn2ZIFBDXR2BJRAclvlcDUP8AFIGeCGZ7iwFUBF+pEN8s18VIpCCGLcMaNqqhcgDq8lzR2CsBzNo0FeiQC69jsAapAQSR4ueaIFdySCCQwrKQJkA8Npd4DZIAbsiwraXSAW3OLiIdpJ+5TOEY3AswYkv5JAj6WgETQtRagW4yzFm1NVIEuIAHytowSCZul3gwCkCXEsHHUdVcCNxuIIg7EQrBN8niC0KCd9zAG7VmKsErrg70cJjA5yTD1aVRzXGWbjaPBWIjddXc0DpEc110tWrqwctxMnX4KwQmnd+VUcdkiRGlw+CI6rXbfd1Kros3Z6HZkquqw6aCGUo6LZAZrtIUHTa3yk7pWl7DAeN67aKC9sVnUn4KUXD/ADtVSghjcHB3f3K0WtpIlqdVKKiAxZgYPTlSioIAFHNAgIZgBI1G7q0VqwIDv8qlDProTTdA7sHaOfHlQMDPaTzsigBi8PNPN1aCxeS+pqPilFaBnIlShXJnFwDO6oImBc7yfJKMaNaWgy+yUC4GB3BnR9ExkOdAAwZmFXUo2RBORjTf3oDbJNNvCvvUoAcEB6VAaOXhWhqADs6isHe6K0PsyULSloBkl57q1B+YtMN3UozvNvVt6MqN8sG3t8WShrRLXB6kOpVNuwerAFh0CUCagggRa32lWoLNq4IZm0GiVQGI+YyGcFkqC/Zy/wBxUUQ7k0c/dKUAPUOZo+6UEPBoGp8AlABJAOhFXnogIAIa1gKgijpRgauG0bx1QZhUAT8UoUHZ3PBffVVGBhx+YhA1oLEXTvt5qZypSXucbflJbXZVBaG/KJmg8EoBD3B5LOB1Sgt/EBJLufBSjPbLyJcvsgwg1NzOXjTwVqjlGTAv7BQLa2zBmII06q1GD94y8Eo2jEE3SACz8TRKMSAYDBw+jaOgIEFqbBmPailBBdyY0KKTQgGZPsVahizAEuTQxKgAuORJoNacjRUEcTTVi6g0s9ZesJRtiTiDLK0As5BAYtRKMAKyxkkJQwOhgtThRQBD3giT+b8VUY3AHnbqoBAgwKDrV9laC7gEgTQ0dRQLNAdgId44VqMTqYZ5E0QEwWJcHQ6/BBpb5o3I81KC8gjZjxsigQ7iAlCAh22Jcu0+KBdgAfl7N0VqG7Et7V7qKAaX/KeyVGId7iC4p20VoIbsKMN1KpS4NGD4g90RnpqNOsz5KhnJIgiHdRQfUy7P0QAAGYJE+TVVqEGRL+fG0OrQQzgTEh5ShQYuB1j7uyB60e3inKilDsQ4jQTXRVEwaM1JhASWBhqygQOGLPEnkyVM5RmeSQXodeyUIdS7irHlWhbmLAyQZPZKFLdC8mvZ0olcAQW1Na+KUTuFIke1VcZE7ibiRvp96CUww7IEPBHBSiFxdmdgS4VwOe8h3BmaKohcXIimqojcSTBYio4RHNdBow1KUcl9DC1RJ5rG76ojjt1mqqOq2exhRXTY0Grsyiumw6Me6g6LXaQ5aCmR0WzzKjS9mpmC7+Sgvbpc2rPRMi9tSASXOvKge2WL13p2QVtedf8AEEFQQ2x0P3KBwSRNrA1lBS2LcTMR+CCo3kCg196DOB/EwB6oKOCx0mNpqsjWs4NsbRvKq4B3FGMEPMPXdUMHA3LU2+CB5YgU0MuoCRk0s0n8CgwpBe0/mh5QEUrxkR2ZBsgGeuw0PsUimBoCamC/2qAl2Z23Blh1QaaFmuAGOj1KAvFpAjc6BBjc2rHmiQBgCB3M+CBQ5LCLCxDBEYBqxEcIHJhtRXSqKV5IyYtA0RBEEUEmUU4kWuTNbgd0QXbXJ3IbYooGkF7aElEFyDbkdPxQa6AYIeSaoo99Y+CBWDmHgOKdSiDaQIGmhO5RQDy4dpB1k0QZnYlydRXZEY1t2BcHzlAZoQQ5rsigxLEVg1imqINI8/vRSs4tdiBQDy8EQTbI/wAWpZAQwc9wNepPKKDuQWckM9sxr5ojNrUGBEAIrGKzOj+LIgxR8W/KH19iit8zagiGJnrygzh2AJZp0qgAYgir66n2qiMazSeBR0GnEkCojp2RWA+aTBp70BJcZAtFBqgBNooSC7tUojESW02AroEBDucQwENCKAkwCAeGY+wRGclsXo4gIppGnB16IAGNWNpmJfvwiAA71BoxneqDC7oQPzDd+EgIHzQwADAIoSLon/Jdy3L8oGMD8ooxeA3mgABtZy4cNDMiFcM4l6mQOdEDGdBawh9OiKBgtWYI328ERmIYPQSNB4oC+hd9xCKxMNTT4IIngviHI9t0Q0h2L2iD0RWYAhywOjs2yDOIAkD2jsgLiTUGuqAamMWEalAQWABk/egECsRJhEZnFu7ObTygwq4tYmt3R4RQIIAmgmpRCQaBjPloFQpYPDwHD7aMyoYTWd6UZQHSJeCSJ+CKBa20gHrNH3REyKSdRkPNAflZ3dy/XRAvzCIbiiIBMcCR0lAheAAHNQ234qhbg0tLV+9BO6A1XLkdEC3YlhvLBQRNGrrvRUIQ1Rlz38VRETs5od0CElwfLzQQuIZ2nurhEbyH2JPxRXNdvzELSI38AGKKYRzXs8zs/mqOX1BWrw7KiGuPl8VUcfpmntJTKOq00ALNVRXRaWHaOyVXXbqA3DbrI6bZaHISi1ruQ1Gb7Uqui2eG0UqugF6g/epkVDggklzolFQSxY6QVBQEOG4YCk6pRUGvB7h0FAJLV0Cge0uBb47exSigLmjw4ShiCMpLmUoayDWA5dTOQxeLd4bblKGJMPHdGgYAbkyT96tQRcKTMA7ToyBmoGDO59xYJQwZn/i1r7lKoOBiwYbqo1WY6wRvqlGt+W5nYElgmchxcAMhIGg9pWVMXMAt8EoVyCII0Ar47KozU0bT3bbKUbQMOdCA1KJVEOBEhtISjB9wSGFfbdKFpazjLQsQCPYq1Bcu7UPl71FYxG4qA9G2ShnMGS9SPBKMLnxcO1XrwlDZPP5WDgFAdnqanVKNQAAsfYpQMoNQ0c+0oMGGuRDEqoMk0gROqlVuTXUapQRzJJpVkoW65raaaSyqMaTB6OW1UUfyi6XILj70ozi16TQ7tugznQ6M9UG1LeDJRiRBaYr1+9KA4IBOoyJ8zylQGYC1mapNCrQQRWQxE7+KiieWIMHdKA5tBeWmRSOFQQQHD4tPRQAEh7ZJ3+9ASIIfYUHuSgFnkEb7dUo35QR+YAszPXRKMznmpHTv0SgioNQBB3fqlBZmcvSvglAau5Md4dKAHA+Zneo9/mrQQ8AjcnhSjUDiO1T5pRodzEta2qUEVpIgFKAAem46pQCwrcfmBlKMCcm0P5njuFQcplwXZlACCXINQwIKUEVZ/wDhBKNwQxIlAAzC7FgHbulQX3iZPGiKUnEOBI5j7EoXWTQiKpQdiXAdAGIA4EsPclBkxBZ6zwlCsQboGLTNd/crUE4gfNIAYk6gKVSn8xuya3UfFlahiSSw6j2bhRRIDiu4CUYbmlQUoXIiSGA3hUKxcu9zUSjAGAKDn20ShQw/yd2+PirUM2MBgKkqVQFwe4vFFQLiHfmVKJkwbmJ4BKqDMF2h7koX8txiKm56AqVAuIBbFuEwFmCHJIrwrQpIPQ+EpRO6Tszz70oS4muo9mQSJDgbv8wnzCoiToPbxShXBgCdQgjc06gQ4VoncWNOjJjI5biQ5FGrVURuJftTWVajnvDF9NvxSo5r2LsRqFRzXnjhWiL/ADM/tVKjhsNA79FR1WFh4qDpti6hPtyorqtJ3bRQdFpAmZ3QdFpFBzKirWNoeoKmVdNmhc9T7lMi1h0YhpPPgoKaM1FQ9rsADIFUFrCbgDXcJkOGa3FneNUFQRFSeeFkMC7Cj0I3CooCCHqABTdQM50JJofeimcEZuwURoteal3KKIfToake9UE5MCJimqKd7uhqx+5AQwBbQhj7FBgRoIJem5QYEjVwD7hKAvQs7weOEGtg1kgFMgPaWNA8katx2SIpR3l6AU8lFByCZcOSRqgzN+YOHqUBdyxgs8H3KAAkC6pYwTqXVBMl3AHXxogDQQCKFw7Ud/MoA9Cx0Zq9KohjSDpDMorBjLM1UAAa4kQ5o6obIkBy5qbT7cIMCTyDRBhdWIp22QOLrXggadh+Kg0FnIkBh8FQJ+ZyBsdkG+UuCKnmS26DNBe0R+XaEBipI6kKDFjBqacPrKoHLfLcX4QF6/K2ooFANCGAJ09zqgi4OXOxHfhSAG6TXjTTdUH+HRw2LoMGoDUT8GQBoLEBjXw1QaHDmszHtVAfmDbDfRAIuILmDSmqDSSAZLSWQYXWuWEhmfwSAtJIAJFa8IAxLzLSAIpTZAS7OSxGvTiUBIJY0q5hx71AtsCJGg253VGMSzA7V5EINBMdepr8EGBunIEtIAZAdXq5fSIqgFRczToKnugxJk21Z3aD0QZzLCKkblkCk6RPyx7FEOKHQ3b+2iig4IeNiQ/uQAXwAC5aRuqNlVwAH8UCm64AkeI51hAXnln691AopBDav4P0VGJkSHGj+KDbwK1G/QoA5cVj8zeVEB/4rgU435QEuQGNWJP2KAC1tzjIfToqM5I0IMcIDHNaNOygVw5DgB4bgKhQWdgS0t14VG/i3u4KAXAgEhwAPzatqiG4aA0nhFAFw8ULHbugDAOAcXnKiIVySRQEsZk8eSARtUOX7orNIeRsiBJ1lm1ooFyAcFqO4norAtXkh0QLiAwcDaECEiCwaiBHYOJf2KCReXkifF1oTuu7mjn7kEbmoeHOiDGmj1ZQc5gUymiolcDxx8VRz3GrS/vVHPdcJBoKOiI33OC8AVZVHLfQidh7FUc190ttVIIsc3iqtRwWXAblyqOqy4EuzyoR023NJpRRXTZf7exRXTZfD8QoR0W3CnkoL23hxqQVFX9O8Oz6KCwuAkOYgIKi7tVm3Qh83Y7mm4QWtvJ0+U9FFh7S48sfwVpD23M4pvH4qZFQRWbhRQh82Lu/FPehFMrfGvhqgEO2L7IQwIuIban3qcxDZOWbWPNBnypG5aHnQq1RyHIPRkGF4YRBbYQ33IRTN2+bE7cn3oMbiCYnp4IMbqQzAECD2CAOGYFjQgVhCNvptoZbzQhnbICuhQjZkwzBoIFFIDkLhUh9NYlCGe2SZ69VCM4qA1DCEA32u5Yc/BUF6PaW2jzUGcngnVCMSAxekv0qhAdgDi21ux+9UjM0hz5JSC4lxyTFVCMTQgF3nw8kIBapJGpPbRUjAg5Pb+bwLhCDkxerVpDfaoBmQIMES9CqQxvAEhgDTdlAMiSajUt08FSDmLWf+I7oQwvEj5mhoUWBnboCxk8uiRsxpUy34KkY3gk1BFWgygY3D5hbqKHwooQcg58kWFytnXXLqiQcrWd2EsSWQgA23M+8FCCLnE2kBtd0AoQwkRa4jyVIxuYF3IME7uoNkJe2akDhUYgAUadD5hSkZ7Rabdaxo6pANwaHcboQ2Vtsy7UjT8VFjZWnsQ/tKJC5T0cA1r3lUjZ2AsHBPvQgZnUQZJY+EVQEepbL2u5g1cBQDIEYm01BYtDyqRswdC5p7VUIxvtBNrByI8+ioN18Aij+9QhcwavEbchCFe0uzHQH4KkEXPuHJZ0BBJaOhPwUILw5ltojxRYR7SRD6Y92VQzhy/BFuqhABADFiHpSB96pBcQcd2ajKBXcUIc1HTVUgkgRBDwDoyEC675XB6jQR0Qa0/KSATB08qoQ7h5Mj2oosIDaxO4D6+eyqRs3JZ+tKJApIlixMyemyoBJYfxHUcaoQwumQRRggUEgTNadZQhiavR5UIRxaa8sA/dWkY3AhnIxiqEKbnZgQXkgfagDvNsA1CUAXGIfihUQMm+YTHzShALGWJerKkC68WuS8SgmSD80yJaAhE3rcQ4EjRUhMnOrAxVAuYEUArsgibw1HbTmsOhEyQGn2KqRO4gaOzbOhEiX+aQ+nkhELrwC5glm9yohddoCRzqqIm4T1REL7gHL1og5byJ6y3itEcpugzKqIv8AM+r1blB59umj1VR1WR41UV1WXMA7qDotu1BpJUV0WkRNNd0HVafx5UVUEkB4fyUF7bpA32eEVcFzWDpRlBa0yKHbuoKhhI1KAu7ih2QVtLSIfX2KCoZjU6EIGBpMaHZA9vys5qXlRThwxYRLBA4IJEi3UPtsgM2zUVPRA7ijDrxopAQdOIBKgIBEGhNK6K0Yy0ToVVGrmf8AJ+3zUBF1CXIuLqhgXJYMRTSDRQABgwDu86eSoLMxrzvsgYCej+agUwXJ0Ymk8qgACA4JMGdp+KBssSNH8t1IGyLQH60SDChoxp00DICTowMT8FAAKzq8RXog0QRqdPYIMAD8wcZPBG9UB2LPsDugLGLqHUIMGA+URuKboF/Mzh3h990BtB5Y9imRiAWB/hn7EAJalIfqN2QEkEggiH1QAmTUkUd+3FUBnQVPQd0A1BJDk09mQGdiTSfegABIo13s+nwQYOzsa0130QYORc/zA0OjICwJ+ZwQ7z8UGL6FoqgBud+KDy5QAHIhjAeW16qh5tGzmBTsoMSwDjkBApu/MSTDEtp0KA/M5aAK8e9AA7sXHPU8boCCdQSaA6x9qAECT/CYbRAHB+UyYZ9e6o1vzOD8suBrKBi4LGXoGqygBctMgtaXZz2QEksCNNYQbJxFAWYhIMBNpLkjX3oAasZP8Q08UBIDyeQCHhBuMXtO0oBN0AgjxQF67SzFkG5kP9roAZbfSNW5EICSAa11hAAHj5WeNw2/RBtw4/ym2lAXucEMAIPXyQapIYhxIqgF2xq2zpgYEEyBIhtlRhcDT/ja9lIFFw0Alzl3furBmMPJq7IM/Dvp0NEAeh/NsX1VG5brb0QDn+E19mQG4OQ12LFMDE0AJPM12dQKXuh2HmqFAdhOOr790AItrUdkGBJFrOdz+KmUrEvaXDlnIQKS3zCZEoAA5BedBsFQjiJFdD7kALuGoHcoJm6QAWGvLIEJihAGnsVRMuLiHrTdEKSBHiTsdHRUSQ9QQIA6IhSW6DbhBI3czugiSGMxLaKiF1zmAY3VErjo5eRoiZc9xZ20lUc9xBMU4VwOe403VRzXkS3cboiLz5qjgtOnRBey4kbEVGio67LmjusjotILEDpsouHRbdXnyQdNtwiXGiiuiw9Nn2UFQ3jBSqvaQwO2/vUFgQ0CnhCC1hatApVO4/hlyA9UQzj8paKOgsLnG3tsopw06lq6cK0PkzNMcqBhUlhNT8EofNi7vQcqBxdQOztKDBrqyTUKh8mYCmrqDAiS8vACBy9AIOte6lC7sxFR15VoYXUbzEAaorbkTDIAHBLOAJ9grQ4uAEuJ+bZ1AXB/irIND5oNjDlnma9EoaSJcRXYoMSAdBugEAxJqT+J1SjOxJuLhoB4QAQ2lAwQb/JctEjcVZA70YAAaqAPbVhBY7hUZyHALvDtVAwYuA8u51hQFyG68j7kAECHcvG0IMbrp1aS2z/cnICwEUl6JQpBcc0EjqlBaTAcwD7cJQddJG+/uQCks+MjfmUoYuDVqv0QD/J0L4ilPNBh/khnl4TOQANCPy0SjfKA1YDb8IM/zOxcCj86INQMSIgPwlDO7fLMA61QLV2i4Q4/BKDSAw03hKAXajzA47pRt7WYuXPHggDEAziSfHRKGcQ1QW8UGMsdz8PNKAxktk+h4Sgh+DHy9W0QaZLtsN9n6oBNSWLgM7INRwT35CDEEyBNCD1dKDjaH0IDk8eSUaQGMAsPHolG5obqv7kAAIJEEHsyUFgzM5YkxD0SgA2nr11QE0BEdeUoANpbj8ohkDEnRp1qEAi126jZxCUAk1cWtRBoBJJ1lnQDIO/jogUkzkKGCH3qyoLgmXgwgx3dpd/wSgGCHa4Ma8V0QaoYEF5380GFTrFdX3SgO7hoeVQYmpqBPKgPUhxTolCG7cAvQ/BADc5k0LR0QKXrAA3PgVaM4qLhrPvjspRnYAgHE1ZKjABiASC7P1UoV8S4D6eSoBLFycQgWATRz+X8FQLrgYIcB/mqgmSDFtAYQKZq23hslCEm41HcUVQDWrk1KVUriKUqyUSykh2brPREK7SPw+KCd12oAoWCCdxZ9ZGSYVC64Se7qoidz+CtELriTBB3LojnuuE7Es6ohfdBIh5VHMSQ/lsqy57yJ02TAg/z/BUcNh4QXtNPJB02EwenZQdNhgPHfVQdNpAPWqir2HbSohTKui0sXNG9iguC7RFXUFRcXd2H8I5SKtaW7SVBedNJoiqAg67OVBTKHZuapgEXWkS816+wViK5As8ifJRTvDl28wgclg/LhBnYhxNGFOB5qIrlvw5UU766GppCAi6m4gbFUEkia/BATBNG9nUDC4EVJ/whICCSS4BGyDDQu4BnryoCKlux3GvvVWi5c+KDCWJAHPdAPmYsfmFDCB8mlhSu+yA5W3DsenZAWaP4Wk/Ygwc1YNBG+6BWMAt9jbKghv4gwFCW8FBqtQcEVVBcy1JDqDO4JB/5MlBqsYPtzsgwNaOwBCAuYcToDKAGgdy7x2QHMuAd/l37skGdyYYj+J/i7oC4drY0cqAgyRLM59ggwLi4sw0PxQHQPazSihZwYDUkdkyg6HEhz4P96BTaCHfkNHSSgJcCAKdHZAdQ5rQIAzuDShLoMZfia88ICSWYaQR+KAM2nzXVQGCKV1E0/BBmioI25q6AAzwK8NPxQYxWBd0qKIGJLginigSLWMV6tvKc40kMLWDGWmiAhi5BYmh0ICAA7watIdAzQQwmpaEAtta0jLWXHwTIxFzk1eDOiAF9DsO9JQM5DA6+3KBXBcbQG37INkCCR0fvyyQGCGagQKSwdvm1uH2qwLmCzEguGHwSA5FtXrMT7BIAROQLj7WQaQXGsHsgYkiGfkxRApALyXaG6oC8Eg5TH2IMBUnQu40QEiWMx0QBjLAQ7asgDSS7hm31QA3h3Fr7nnZAQTo8jXRAlHEAmSd0BcSNRtOiBXBMl2luqDSzg8nuiDIdug8tlAlpA/yQGg/eg1zmdqGkqgVZ33YoFl3baWVAy+UkPq+mpQKbiJu1o0lQLk413QTdiS+R2/FUK8TdAiOyoU3EDikwgmSaab0QJk+sVJVgQzSYUoW+6vRMYErjEliaqjnuuYVZoICIhdcDr3VxgJdczyx1CIhcW44VHNddroKhUQuIejIiF9w67lVHLfSQqOdy+XkqOGy7nWQqOq09hqsi9lzBnGqDptLN1ooOq0vrPCiremSdZ+1FXtuIDbwoL23O/wAUFxd96iqAmRQsJQWtu7cxpEqCwMAE10KCttzan/g/coKQaAkEymFF8WDx2V50OLgXbeg51hRTi4QKDUGeUFDcd2EUTAYOOpllARoCWek7IHzDZaa86ICLtTpTiuiB7TMgvvv2UBFDMmoM/YqCQQPzNsXZAcj0ippKkBYUYc9HQFjcB8VAQWmm6AOxfQ7096oIL6sGYN70WtqCzNLinO6AmASKmsFAQTONwJZ2QYXXUPEcdkBJNJf/ABBARdTnWnigwFdrvE+KAmWmN6U8EGmpoJG6BcmIJDMKhWBgxf5Z6VdQZ2Zq+27IA/YwCO2iAQZIm6gd/DRA0s38JEEa1QaXjWjzSqDF2JqW3p3QF2uEs/mUAFwdn/KYFa0QYPpe4aorXogzu5obY6IA5tJYO+nXlA2RYvtDlICDA/ijyUCuQ7AuAdKkqggtQNaPyoNnQs7aUZIGyYCIAbhlIBkXJYEavVWBYgEBiaCA6A6HU06dEGygQCGkT7kgGQkU3J25lICDq8W/m29mQB63A0BHtCBgbntfaB9qDZGtWgJAlxOhZzr4pgFyHq/+IINqLiAxqemqDAF9CdfZ0G/LOjyNuUGJo7R+ZAGMOAYo6DFhOm8ICQMpMtDoMSADO7nUcoDo0hhEIAAYP5uD7FAAImnMOgJLMWa7RzXugV/zEtAmKsgJuDFwRHaECEmhck1ID86qjEs9zna4iNIUGJoLQ5GsIMIfkMbvxQLUEAIggsdRsis4rVqs9QogktJLCSgmbh3Z3VgGR4Dltm2Vg0ZEEmjv8HQK7HrDjeqAEuPloWIMoASCZ1qgQ3RBx3+MoFJFS5Ya9UCk3Pta1FQpuGgcvTT2lAhu/wAp7h7UQTuI+wcDRETeTuSCD1p5qgEtDNlp7BQIbpIJ+5BI3ANMqiV1zxq0oI3XSdeFRElpEaP9qIjddJJPboqOe66QHfb4KiFxhn7fFBK65hp9iI5b7h74VRzX3HuahURnbyVR59t7NzRI06bLxGnVSDotuGrd1EdFl/CK6bLmbXdTJF7b9d4P2KRV7b5SC9t4D9a7qRV7bmf5oOsBBYXuJBo4UFLb7RDzskVWy5g21PemcEXtuBEud3lQhhfQ09tkgqLgwdjo+6hDO8g9OqpDAl3Ad6O6kByAh32mXQPbcHcflPsIQVzBIccuYogJuxpTVIGBAl2LUUhD5M8EhvJRWzq0nY6KwG28AvbtI5RD/U1aD2lIrWsRBLmpLVZEhnDSHANSgIuLgMQ3RSKwvG1NjMcJBhcDqzy9EiGBd/mnz3UWBk9B2b8KqjR8xqx/LQezIGyBkSwE6R1QYlyXjf3IoltWcCT9yEbKHALkJBjc51tpISDC+cZpBPs6DG9nOm41kKkNmHYCQIHtRQgi4ESOI6INkALmD9tX2SDChfn5RwhGMEyeAHhCNGoJLF0IPygDxHCEY6jQUHnCED5XAY8ARyhGdq0pT3oC4cDWnavdIBENUCDqhBBDs0NRCCC80fVCFFwf8xLQwSAAmflYGAqGoNyNT03UIAud4+V2hIjAuNbnAn7kVhc4ly+ujeaQEmBE+JQbJtDokGcOxPLdSgxkHV6gBCMCzljMkalBnli5b+JAHckaVY8oRhNrh2IjVvN0IJajG48oRjcGpFSyQCQXD6hzX2dCNlABM78gKwHUSWM+7ooRtuB0QjC4Fn1MDzlIBkAxduIQgZSQAS8EaOyEb6jmJFEgGRIuYMX1/FAM+X2SDPoWIEY7JAuTOSzEQPuSBwbQBqbY5QKb3FC/tuyRGFxiCJcqAZS0gbaN3QbIUDlmYinkkAzAmrnqKwkCm8G4NUvLOrEYXGhHAqEgV2H5Q+sdlRs7JGrUSDG+ZaRpuopcixhhWFUhcwSGpo0aIFyG7Ws/ZFhcsWkxUUSIV6gTEj2KpGybncosTNwALU2O6JCZaswJfQIFJJd4YwgU3B3Ylj+bZUTN476+NVAl1xAqQ8kmVYJ33EAtJ1O/ZCI3XhpqzEhWCZuES5r1QSJFrsHOvt3TnRG6+WfpburEQuvmndIIX3kRxX7lRC64STroiOe+8SGfVlcYEL75bhiqOa64OTrwqiP1A9fbqkV5wu1Wh0WXGNlB02l9ZUyL2Hsg6Bc7CnKiui256+/yQXsNQzgyoLW3Gru8htUVe26XJnQdFBYXkUkioQWFzgOK6cKB3AYaiQiq231aSD7kirW3vr82kKCoNNCDRQMCTpTQQCgplMQBLe9QPkYL1ZuVUM566GFCjO7inKKIuMB22ZUOC1QwoFBRx0c6oMbjyWYR5pAwMvMmVBstTt14QPkBx5dUBBY8En26IGyMw1PM7IDlE1EPKBoPJoUAAMfws1D5IGm2hjWEABLiGAMIGyrDEDnVSDFmcSaBAaMIHDIM/LOw6+9FZv4dH2SjVuLiHmfglGcB3cQSwPc+9UM4dhEO52CisxIEkaoBpcwoxAVRtKEDQdeiDEkEgXSzse6A51AMceKQEEkBrpbiiKUGIaDXkohjcZDs0ugxIFs1qgZ3JDHvIRQu0IjQlpCIOQY86fFRS/LD6u6qGLMxID69UAcMJYaFBnA5iEGyx2IP5qoA4BM0JnZBgbdbgWfI09qoGe0AaAaj4qKDgUkEgv3VGcCskl/GiIzWkB9NduiUAF4JqGeJZAcrY2erNKDXEAcGAPuQLk+jy2qDEksYtGp19nQbNg5LAFgPhqgxNzSXLV2+5FaRJOTkDbtCIFxltRr3QYD/ABGnt5oGYQ/YaBRStRtD5aKgXADgGo0RBcXM55kT0UG9iDRKA+rIVuAe5qgBZnYfNqIoURhAcl3rKDOBqYNaIA4IOqoXK4sKxLO/gkDBiHBijoFJEvABFeUCvbTQRX23QA3nbGQ2tKpACZLnhh5IFyYEi2jtPigAJaHHXpogVw+pd3OyBctXFpqOSrBriQxqaOUCPt8uqonkxAFRTXhAMiYq1TshQdmDtx+KIE0gkMAgmbmhpanARSEh9zLoEytNCXJdBI3FoiVRM36gnU/ckREkihd6KhDeN+6QRJaIGwVRC66SMp2QQJFXHLKiRJBYn2CI577ndq0KDnvuMjfdVELrt3O4Co57ywaGdMCOerndUedbfpDaKo6QW+Kiumy6k+wUyrosugAaKIsLqDyQdFt3kiui24001UF7bn9veoKi/uUVYXmN9HhQXF/n+KiqW3OwBYRDaIigJqO3wCVVLbiGO9RoEyKW+pTmh67KKrnE0QPbcdz7eKgpbeXYjrrKB8jBlm9tVKGBES54VqQzxs87IMLjActTaiBxcep3G0qKbIlmLv7QrQRe8QHkeKgYEMSHtag2KAuXAFDI+5A+Wm0FQEXl4MfxeCA5EAwQalvggNpoA9tZ0QEXEfxOedUBN8vi5Ghqg2Rt8YbmVQRXYuXea0UoYEl2DABtkGybtQ7+wQYEgkiQTIQHJhMaugNpB37saqA5CR4kR7URRc1cFzHKAOwiSIAp2lBiXdixO2roDqGZz0olAJd5d+NkpRBl7paQSlGJYkm13En4USgk7n7Iq5ZKBlIhiX+5CjAIfR2SgFhqZYMFaoBiXEm4yaQlQwuDOKeXdRWJbbLQdVRgdtaH3lkBd8gILUKgWj0PEDxZWo1WActr4QiszByPmYT7OlRiXL6N+aiDGK6b76JQXOhrpy/VFZ5gvEAIAZEN0OgHdEYwbaTAAQGOpGilVnDBi/T7kQCRMzq9aJRiSHOr6fGqUAtUtwXborQS+kkGaa8lSjOzDEjbfxSjF++9H+1KACTr2bfdKCSWqHA1+xKMXJZnfV0oGVS4cH8UQpOjGPt4VGyaWZhHRAci8kP7UUUoNavpCqMbiHYSfgg0WuwYsKJQNPzZe1O6ULkDo0wxZUbMuxECH1hQYksJd9UC5NAZ2lj4ooZXP10KIU3mZir8DZUKbwKv4mEGJeAQAa90ANwtkzPUygU3EMwc0ShM7gaSduqoBuJI21MhQJcZp8CqgSHlhoNNUCuzGmzsGSkKb5/5yKQ3kPtJLoEJJ1qgQ3GN/NUTN/zAUQSN5Ys71KombxqXendEqd1zzoK8IIm6mpGqqIG4sS5BnoqJXXmdjvCGco3XO50CIhdfuKKjnuvZ2M0VETdq8oiF91Zog577mHwVVzZl1UcNt1PeqjosuLB4UF7Lmg90V02391FdFt9C7cqRF7bmZvFBW2/QIrosv1Md1M4Fxc1TGg1UFRcxPvRVBds1Z7IL23uPe8LIqLtjOpf3oKi4GlRuHRTg3NvuFFUF5YacOkFBc1SeqCgvejka+9A4vp3b7FAwvIoxGyQOLoLD7UDgxo9SyiQRdkN5f2dAXJBqR/CVQz/KwHUcKKYXiKDp7kByblwYQNk9DwSgIuc3B3F3tsgMDoKDZAzzR32UBdxV9bXQEXCSZeTtRARfWg+5AXAB5YR8aoGtuNRqabdXRRFxq/G6Agu3iCEGBaWLbD2CIOVtXqYZBoJO3mgwIIYNHKAs5Id/bhAXcmh2CkVg9styeyIO8TQ3IpQflNz1d2+9WIZ2ABruSpFZw4J0cMkABA4AaJ17IGcAuavCAAjzejH4IDkJYuAHZ596DOJJYtJQb5Q4dn35QYEVgywKg0EE/wAOrVVRiC5gEAflFUUwbjnrRQLqC7AVJ8VQXnWKjfzUGx27iqABxW2ZoqM7nY0OiBXDEO1KndEMLgzu7OT3lIrMMefeUANwtJklqpEGHqG8T7kUruxduAYRBcaS1B8EAyNdNQdkgwMzazlwNeqRWfWjVOzBkAF0Yt3ZEAE3Nx2qKqjAM0voW2HRASBXYx2RQcFi/IO4RABAMPu1EC5FzdV9NPjogLk1YXFn9yAEuJrps6AZB3fTYvCBcgNNoHCDZXBoeafggGQAIOjBAj2mGZjvvoqDkaAMalSDEl5nYKhCedK8HlACREQUCm9+jvHHVAuQLhmCBXNNQZKAVoRNURiRALMNCgU3NrUSPwQhDeJBDaTCRSXXuSJcKwIbh8xiNECm+R8zcIJm8ikA1/FBI3EhquqEycgPoURM3ASOjcqid13LkoiRuDtTjzVETeewQRNz18RyqiRvh9BoEETerBz33ly32JgQuO7cqolfcR96DmvuaWVwrmuuBJoqhMkSvMtvb4KjpsuoPFQdAucNqlF7b2ijKK6bb+/RRV7b36iqiLW3M0pRYXe3KKtbfQbKC1vqD7W+9BYXCJp+YKKoLqcGQyUVtvpyJ+KC4udgeqzVUF7kzT8UDi53cNPigplL+W6VTj1HPtRQP9QPa/YGsoHF8hy7nr5oKG+Az8tKA5kNUnb2CCgunpyoHyoNpUoIu0h+NuVaQzvFOqDWx93xRDZF9izsotEXs1PdPRUEXOHkTQ6qUHKAXBG9FaDkLWeY8+EocXB93NW1ClGegd+ffCBsyBPn+CDZVggoMbg9oiGhA2bsMnNQ6gxLg5DHXslDO2s+2qVRDMdCaslAcSx0EaylQ4uD1BmT1SqF1xE7OwNUQzkS3sUqg4HQCLhwlQ2Q3c6Hr0RQfafwSoI4oN57JVAXWgEwwqyqDDkwWrp59FKrC05Eg7+KVGbEAVHilGkfMxJb5bde6Kzi1311EVTnBeXcAUBPHVBiagFruCgBdgHcmnxSoMtB4aiVRd9Sgzk1IHd0CgmvDjSOUQSSS9WEjUJRgfeKlFBmks9UqMYl6UFEqi8UYtrM9EAiBtLMlQdnPwSgEiguYvR39mSjEiBDUKVQBiCeW9ilRnBDCXqyUAk/4X4PXdKDlMxu1JSqDl30FD1SgZyHdAHDOTRy/KVAJHyiIiUqgCKNXRKjOTbSu+qVQN7C0P3fREDIXFw5aiKGY6MqgF3G1uh12QBzuzz8KFADcKAdiFaBkG0nXRKBddo7UbVSgC5gBL7JQuREnSs7pQt1JltD9quMjO0mI9pUKXggdVakbKu+6VYTKmwepUoU+prR6EKiZLyI4JQKbmBPEP5q0Ib2FTw6UTNwJMj7igmb3LAPOvkqFuJkulCXXgMw7IhDfI/DyQSN7ZHwKojdewarbKold6g3+xBM3Rv5oI3XM4Bd5CtRzm7o6tEjfI02QRuvd211RELrhQFtm4Vohdd3VVz33DfslRC64B5nZWolnz7Og84EKovZeISK6bTTyWRe24EQaoq1twfdQXtvcxpCRV7b94OqguLq0PKIsLnIUVS2/kNuguLxBBHI0UgsLoo/UoKC6hZ9lFUtvoxdggsLxEztXRRVAdjOh0QUF7NEbBBQHwCgLyGr7e9FUFwA21I4QOLgDz8KoKfUoQHOpCkDA03ZkDggiYQEXA8bHokD5NUu9Ad1BQXblzoygwugVejmoVDOwklgKoC4M0Iq+iILh58N0WtwS5ZwgzwBQGSUDEvUxsfNA4voAWhwFFEXFqto9aKozvd49UURcDLtxuiMGcMXbQcIGe5o13UUQTVi7R7QgxuFBroffCQaCK5ceSIPMA7OimdyZnVtYUAfUBVBdjOsvqFFFxX8zxvEoNlqWGz6eSAuJ2KBXHzGm569VQQ4YO5IjhAXEfM0nVQZ3cC4M71VDEmQ46eagWKtFSXVBBpM08FBpoS77oNJYv0JLIBOTO7aKg8SNj5KDaSWgh/egGRaC++kDdVBd2IuIGiijlO7eKAGWYuAOEAg6iBLboNkKguIbSUAd7iduXQHK0BmYeXdAou3G/i6DZ1faQ2qqNbdRqCQTUplRFwLb8e2qgQXtrTWOisRi0AGpnfZFbIS9NUgAIuBaJnWU5gAajrHgkAe6rxLN96oBIgRaZd0QMpI2FWQMbtPBlFI7V6Ame6qFJBapb4dEAJDyHNtEGclhTcBAjhoZzt7BAQe4iUKWAQPGK6IgEgww6fdCAEh+u3j5osBwARI20QIbpc3TodECm4EEs43okC5B23oVQl14diWqgBuDIIm/aN9a9FYFJBcmW3QI9D4klEKbwJJZ0hUzeC3NFYIm7XfTp4IiZuIG5KonddLAsYJRU7i4L+3iiJXXAQINRvsqiJv0PbZII3XipLbBUSNwL7IIG4gEP3V50SuLcsioXXb9FRz3XB2HsERG64NWlVRz3XUYzurhEckHm23k60WmV7biWe7RRV7bzvRIrot9Q7tupB0W3neAoK23kaoL2+oYmtCKKRpa31DXLSgUFhfuURcXdSVFUzP3oK2+oQWeKBBYeoZnuFBUXnUxogoLzvEsotVFxiS5qUFB6hIIBnR9eykU31DLFyzwiK53dZkoqn1CaHhSB86dUDC7Is8EIGzJivaPNFpheXckSfdwge31C7gxSNtFBQepc7kuKMUDC44mWIQE3khn+KBxdcB+ZpUB+oaAjmHSBhcNTOoQHK5vzA7goQwIIlh23SkM9WuqdN0B+Z+EAycNyzQgwvLTDiZ0QHIvV0BzuZnbogP1KtAQHMt+YF6nRA2ZAkyJMIALmdoZygY3NAJfQoMLi5uccoMC1CH1HxQEXFqlpLkoCLjNr9R70ByuLtBNSFFDK4O5cH4oNlcAzDV0QRfcwDzsitk5mKP0QNlDEtFVAMiJLknTRVC5kEBteNEgbOTEakwkUAWMFnDx7kByrIfaI2Ugz1kF36qg5E9FBsneQW8fBAuRLE1NFRjcz13NKINlrVvggIvJL8VSAC81Hc6cpAc7gWhmhIFF2LkCTqiBmXY66MPPxVgIvuIqQdWHXqpBhdcwZwHdigDmJI4Z9FRnIjIOKOg2RqJmGZRQyJdpDCPgqhcySSaVH3INncHLkPNH7IBmRJvHKKGRdzDs6IXMw4g1DaaIML7gILgGjIA9zBzWoLeaDAlm2qyDZEjadPwQAlxWkM6DfUgYl0C5l5IcCRCBc2Z7hugXO4vID18EAN5g5bwkC5EPKBDeZaHOoVCi81yjRkyE+pcSS8GhQTNzlgXdUA3k1JbnVApJH8TDZKhD6jNvq26QqZ9S5g5bZmdWBTfcAPbwQTPqefmiJn1CJy3Vgmb7mm7vRBM+oXI9yFSN50LblVE7rz03+9BG71bvaisErry4kxqgldfqNIQRuv8VURu9QjWEVE33KohdfV0EbrzR4VRz3XnfyVELryXD9FRHIv8dUR59ty1lF7bt67KKvbf24UFrbj1RV7b+WhQdFt/lopBa2/Yu+ikVa26jd0Frb534UVYXyBXWqQWF+5fhQVyhwQOUFLb4r30QUtvYzFOiCtt53DPBUFh6lJ0dlIHFw1ZtUWqAkSKIGF+h9nRVcwdZ0dQOL6seUD5Unuge31JclgpBQE8e5QMLgXGo0VBfo2oRTZFo9vFA4vJ1aVIGz53Y8oCLyw23QO7iZ2ZARcTUhzHdIDk8abaJA4uY9VATeQ8MBsimF+LCUQcrqjXyQHIGof4IMLgHdyftQMQDMB4dBgHcvHgg2g0ZhugaXh6qKXLSrCaEqoJIo4ZobzQFzQEG7dAHd/lrt7bINlq2roHzcP3qorZmRoBThUFy4nqiNMHx0KAi94AgeSg2RdneXNfbRVQNx1IaqIOWniNUAG7DhKGF00oaqKBurruOiqMSWgCPYIC+4oXQK5G25QF6FjB1QZ/yiAUAButHxHvQF+5NAUUDexFN26og5NDdkUCTDOQ/sUQM3JlyPJFDIjffr4IgOWY0CDZGDQiHqgDnQQ2nkgzkyPfCAOWaST2QEw5csdlAHDw44pwqBUMIf7GZAfyuW2p1RQyOzNQIgZVj7ZQDJgC3RpQA3mNW9qKKXIlnAYvJlVAN0cawgQ3R8xfqqAbrnBFPZ0gV2IamroFN7u1N0AzrudTr7kCZVjsKIFyNRuwPVUI5lvlq7ogG7l6QKoUmcc1lIFuvAGgGzpAhuMsfFUIboApWiBLrmER04QSuv0VQmTjcIJm+pBdEpDfNegQSuvAeqoldcX25+CCV16ondcxDmUEieyCN18wa7KwRuv+1BI3M502VRG68pEc917l1oQvv8lRG66r+KIjdcyCOU1lVHCC9DKtVUXtXdEdFt/4KKvbe/ZQVtu1B7IL23wfMKKtbdMIL237dlkWF6iqW3KiwvLg8qKuLxuygpbe48KIKZCATXRA9t9PBBUXmJEQSoKi+al2hBQXnbzUFcx32RTC6YrUoHyL8UZ0Di+stOzMop8g8xow2ogYepNWejhEUFzM8j4qKf6mrkhqpA/1BUwaBARdGoNIQNlV9aNFNEoLkayBKKYXXUqDVAx9QBuKbypAc31L7jZA4v1p1QNnt1aiA5vUO3vQEXAw4fUH2CA5xXuNFA2YFYBpogIvodUBzYE7Ul0BF7gEeNaoGy3Pf8FFbNydkQR6gkx4hUAlpM+dEByDwEBBFXbsoMDk4neY9mVGe0EOWfdBnDSYKAns4KgM0oSae9BnLs51CowOx4IUGfTTRAAS0nnsqGc7vqe6ig5aoLOgORk02BhEDKPtH2qjZHQnpqoM8tl2HiyAFyK1q6o2RpRy9ZGiAvMzIUGLy0ooOCdy6IxL7dEArQgDaqoJNoc8zCgBIlj2Z0o2Qq8VlVWyFsmC6iBbcIoH0TIGZr4KjH1GMmqgUXVkH8KxuqpTeHgjlyiNk3V3dAM7mu9zV3QKbyCJbg68oBnq4A38lQDdzAQDKhpEqBchGWgqFQn1DUxLT5IBdcBqw4p0QLkYYdRxoqA9xl24U5ApuYkmay+yqUuZrR6bRygX6ndygX6jO6BDcakoEy2LkVVCZPwzONECG+h1ogS664irKoQ3aHs23ZAh9SfeURM+oW5VEjeAKwPwQTuvLxu5LoJG+u5VCG6ZPmgmb/NBG6/bsNFRG71D2nugkb0ETc3DhVEbrw/IVRG655Mkaq8wjf6nkmBC66JVRG69kgjdeqJZoOK25EWFwKiqW3FUWtuCgvbfypBa24aFBW29vcoq9t4+5Ba29meikFrbtB3UVUXCJdCqi6NkVW2+kzsoKi/Sr6aIKi+mu6gcXMILIKC7qx2QUF7wCgoLwQON1BQeoNIoSkDi9wzOygpkH6/BFNbc+rEmUDZkPXcsgceoQz9winF4NWflQPlSfsCAi6rVOn3FA4vAGg26KQPlViYCBxcDp+KgOQHQGSgL1Y61VqmN/Nd1CiLoZ+u6BhdXyCA5liGqgYX8t0QNnIrwSigLhL1FSEQ2TwY2lAchR2N0FARe7Tq6gOYoQJ0KQFyQzQZqimF79tUgGe1ddUgJ9Rm2SDZgzrPTukQRedex9nRRyAL6DpyoCbyRNCzQgw9RueIqg2T6SDRVBzIcuGMeCigLwXL9w9FUH6jksYCK2etEGy3rp+CIJvFY4UUBfAdnpsqjZM+rBBjcWYnuoNmKQPhyqoG9oo77+KI31KAGtaIoi4/NJIOigGWmpmNUC5B4pUuqC9p43DqBc5dwW3oqNmd+ERjfqO5bZIoZcEvUMiBlEkRL1SAPJLhyWPVADcHkyOFQLi5fbRMDZAPNHl0UDfQ7KBfqfNEDUKoB9SheqKXMVB096IBviuvdAjxNWY91RjcwEPSQgBu4rCgXNme5viqhTc9Ke/hAv1GhzyUgQ36CvG/dIFN2gL9S6oXIAoEN8NSY6KwIbxpXhAh9R/lp18EiUhut1OqFKb2l35QJd6lZkHoiJ3XhhLvAVxgTu9RtezoJm4CQWVCZa71LIJm4O7uQyCd14Vgkb6zzKCV1/bR3QSuuqdd1RI3BETu9QTqRokELr6tqqiN16ojdc7z0QRN2/ZVEbr+7qwRuvEpBC65UI44TlRxW3BUWtIUFhcGQOC3IQXtuG6iq23aoLW3DrwoKi7wRVrb1Be24Rwoqovb3uiKi+AHUgrbdFUVQXs2hSKoLm8FBUXu24QVF1PIKCgu0egr0QO57IGF7auge2/dmr7FMiovBgyNlA+fMGiQOPUkiVA4u5cU8EU2UuNoKFM51A9tEU+RjU7oGF40LMaBA2TauRpRA4uEB2ah+xQML5JeNvBAwvL8DX3qQMbhV5QML9a6pA2RZQEXwK88oGyFXpVAH1rNSfbZVaJu3JZ/ghTi7WpUAF24beXVgbJ9e6gObOO+yBsg5Lvx0RRFzBhBaWRAygh2eJ1CBhczDwfRFE3hoIfxIRGFwgxygOoYMwZvvQDJ206IGe06t4hQAkFhWZZUE3aExMKAu01I1KoAukS+8oM+r9dnQYEAkg8M6KwgEOW1RGdy4LAc1QYFnAMjlBif8rSbnAQYkbtLHlBgQ8E+xRQdq3ayiM4AaGaiDPEB+soA8HQBy46IBkGoxoEBztrDS/LoAboDkBtkUMgKO5UQHakHY0VAyEmp0CDG7YsZQTN1KnzVByllAM9AaUNdFYUMjSv3IA7ULV/FEAlzv9miAG7VjGigXLVhq7TVUDPUd+6BTedQPgkC5GtTuUCm/lmgTurAmQLAnRApv8pCoU3tSen3IFN8gIEc11bVEKS1NWhApuAeWJ1QIfUL/ABREzcKEto6sCG4Eb8oJm9jwdVRM3OOqBTcZ0mOiBMx3CCZvMh+jqwSuvl9kwJm+uvKQSNwI3V5ghu+8IlSuuhiUEbvU+5WIjdfXzVgjde78IJG51SpXXSiI3XOghdfKsEiSa0VRO66uqCb/ADIrhB5VRUXcoLW3U96gtbcoqgO0qiguRFrbwoq1t/ioKi4HWlUFbb29zKLVbb0FRd5ILW3w1VBYX0HmopxcPBBQXS+pRVLb5rRQUF+lSB7kFReDL0UD56+CBxc+wdKKZH70DC7V2ZQPbfTVUPmN/bsoHF4dhEdUD57kcEKBxfV44RTZCJogYEVoaIUz0cTygYX9jsopheANxv8AiqCLw4Y0dA+YkcQFICLrqk16oGF43GjIGyepf/CoDmw7oGyB6/agOes1+1Aw9QTqdQpBsgzEPqUDZPL9OqAgwHNUABNSRyEBcTQdKpVbJn1hUog0lwEAF2wLmoQpgXr2JUGzBnQUdATczac+aDZFifAfg6A5MBABKAZaTRggYXggMYbXZIBnz0BQEX0makfFBhe4YgEbIBmCZLvQMyA5g6sDogU3MQxjZvigIvihHCQbJoBZAuZFDrqXVGNzsCRyPxUGylvBBsncjug2XLNsgGXgKsgAuO7lkKGTawNSFSs4hqEqDZQJ7BELkIPmqAS4OjFo2UGPqNwEgxuLN7SgQ3kjY6KgZh9xoUCm5n2KBTfUvUCFQMoIfglApvEkHwQKSB4wgXPsQqBmTXp2UCv+CqENwcuS40QpTcJNSUCm+rVRC5aP0KBDfXrKoTMUJdBP6jvzUqhTdXVBPKo0p4oEN5DZHugU3sHeuqCZvYTTUoJm/wC5USN7jZBM3Pr1KoQ31colTuvG/RBG71HoqiRvVgldeBTsgjkS6BDcByiI3XOqI3XqiF13dVEyWQTuueiCN1xZ0VN9XVRxi5/tRFAUVUXKKsL4QVF50UFRc/CBxcR0RFbbqaoqwvKgrbfo7qCoukNCCgvLToirW3qB7b9EFhfDarKqW38oKC9BQXS7qKcXvXRBQXvrATmFMwJKCgv13UgcXt96BxdDu2qBhdVA4uNOyBh6nNKlQOL+WmUD5pA2T0L7uophe0v0QOLq6bnXZAwveD0ZAXAMSgYFyOJQo5EEBxPiiiLyDWEDm/V+FAfqQ79GVBzqBrHRQMLzDmXkhINmT2qBukD5HQvOygObfagOZpM0YoAb36BUPmLQS9BXooNk9D1KBsywkg6GqDfU2kjR0gOb3CWGiDZ6aNRAc3+IKDH1GqWmqQbLvKQNkDXwUgwIaZ1ZIAbiHYqjfU3LJCsbngdEGytI9wdBnkbBpQHINAPQqQDIt7grAMndmFDyyQA3tQuduEgbL3uoBm7iK6KwA+oxDpAPqNDhjqgGfNdUAzFCxBpVBvqEVKBcyXPYFAMjMvcgzjwpWEAyIFYAZAubaz1VgGQPxSBTe8wYd9kgBvakE6oFzI44QDLzqqFN2phlACeYVQMg9eGQoG8DXzQIfUoN+yBDe+uqBTcaaIhTewLTurAhv/BApvPdFTyM1mIVQhI1KBchPzQ9ECm/SiCZvcmqQIfUZ/egmbup1VCG8s57oJm7sFRM3+KJUjfyqJm9666IJ3Xz0SCV1+misRK65UTNyIldfygkbueFRE38pBI3EmqoS65kErrkEbr1RG650QjyqOIXeK0KW30UyLW3pkVF1FlVBcVRQXwoqttyCou8VEiguQUF1PIoVUXfeiq23+epUFRe4HKkFBfxKCguoyLVLb9VMqpb6m+mqQUF+tFBQXnpNEgoL9SzoHy5bZRTi5m8UFBefBA49SdkDi8791BQX8dEBFw02olDC59eyB8jLS2igIvZthqVQ4vMVhRT/U7bIgj1Nan7UgcX1UgbI6mlEU2Z9t0BF5nUGqBs2D6lAchImEDZQ/KgOQ+KFEXFhQgqqwJfuoDmfJUNm3bhQbOm4D9EDD1G6hAc9kBPqeSQbNj3bVIDmB3080gAvfbnlIGzPQJAXgCdqqDG4kHTsrBhfseyg2Uma6fag2f+UOUgOTbxQ/akAyuq8ahBvqamldEhWzbVgKQkBF0BkAzq0b8INnMk/Y6sGNxLSRukAzhyTKQA3MY2o6A5PqVAuerUoOqsGF7aUglIBmQweldEAPqDdtHSAfUOzjVAM/DQAIBkdCzIFF1NBV1RsjrqoUhuapNvO6qVsmBINd3QrG4MdFAp9SO0qhTfQ6oFN5ADEg+KIU3B0UuYoNKqwL9TVIFN4EVHX70QmfLcfagU3wZgvRULdcZ5TAXKJPcIFzAoXRSm9n9qohTeJ96Kmb3REzfu/BqqEN0l/FAmb8oEN+yIkb37KiZ9SKsgnddXfdUIbuSgmbvLRVKmb6gIJXX+CRErr9lRI3+SombtaIiZuQSN3EoJm9VUjegkbifsVRM3BBK69ETzmqo5AVRUXIHF1PeoKi8JBYXKQOCiqW3IKC77lBYXqKoLtXRFBdygcXIK237aqZVS2/70FRf+Kgpbed/FBQXjwRacXa+aBxf06KKoPVivVIKW3xVlBQX+XvSBxfvRQOLtaIHyoQYJRTfUP2pBT6jtNVAReOQ1UFBdzUSimF6IYXg9tEDi5qHpsoo5btyqgi5mksCgYXw71UDC9zuQgb6lfIoG+pzOiRRzcdNkgYXAto0hEMLiorC96RzQqob6laB9H1UUc36IDnQ/BAcw1Q2qAi8MHkoDluZ0QbIMz9kKwLOH6IUciRVrkBBYMCGQHI7wotE3yeKoBkYadEByIAMcngINlLQgwvu4CDZnXxQbMuAD1lAMrqvzCoORp5qAZND1QF4+CAZVDV2hBsgYq1AqBlcX7Qd0ShkdT1QrZ6dki1stT4olbJQoZCYd6iFQMxv1QA3hnE6oB9Rojp9qAZuw8AQg31GMmSgXMBtTqgQ+rWWCsRvqaeSQKb2LkDqigfUEbV6IFzk68IhMzwNmQDOunRULk/fRRSuxOiqAbxv3UC56eaqlN+tAiEN25HOqBTeKbopDezz5qoQ36pAmTPPUoFN3fmEEzeDGuqqFN/LtRSCRvfnzVCG/lBM38qwIb9URM3tqqlTN9UE7r5rTRMYErr9aKid1/KCZv7KwTN34oiZubVBM37VVVM3pBE3OqhCVBM3KokbpQSNyoTJUcwLohnQVFyiqC5BQXqCttyCguBUVQXMgoL0VQXIKC9QUF2yiQ4uVooLlKp7b2AbTRBS2/fwQUF1N1BQXs2qUUtvdn1UVQX8vuED5nZFOL+XUDi/zQUFw35KBxfO/CgcX7w+qBxfALdQgYXE6simFzIGzYbclA4vrKBhfQKBhdPWnZA9t8QwGuzKKbPempKIOTopspd+yVByAFXZFNkZNEqALw0E9O6obJi7zqophe0xwgJv69UQTfHvSqb6gG8BQH6hPXVOQN9QbRugOYavJQDKXLHl5QEXjQk6bogm8hgJhFHIPVygw9SjeOqBs4r0UC5VMDchUEepSS40dAc3l/bupQR6h4YoALywb2ZKDmdISjZlya7IMbyAPigGcTU0lBs67jlAM6sQSqNmYHLBAD6mhLmpPRBsz20Cg2ZVAN4DOZ0HCAZgkz1lAueSIOaKXN9eycgGaBR6gI381QPqN8UQBfFZRSm/USCgXIQ26qAbieqlAJDMS6tGNwOp56KUKbxFQ2qoGZOrTKilN4KIX6mjsqpDeAPgiEN408VQpvL1pooFyJ1V5AhuBk12QA3gMiEN5nVAhvndAhv4VEz6joJm/togQ3nRUIb90SkN6tRM3oJm8boJm9UTN78oEN3KCZu28UqENypEzfyipG5UTN6CZLoiZuRE7r1RI3coJm77gqJm5UI/Kg5wVUUFygZA+UJFUF1FA4u/FUVtuUzgVFyiqAoGFxCCgvBUVQXcoKC4b9lBQXcpA4uoiHF33oHFyiqC+kud0Di+sugoLqSoKC8tVA4vetUU4v581CnFze90U4u+8IG+pRIKD1KbCrpA2YCgoL2FUDC+RrypA2T0qEDC7lkU2XvhA2fKAi6vmgcXs/KimF6IOcmaIGF4qPBkDD1BR6QUimzUGzp5lVBFwp4Iovs8ICDz4INlsQdkDC4tuyg2bbxoiNnAnx4RRyNXZ6jlAcueiDZRWiA5w7g8FARe+qAZy2T7h0Bzn3ygw9TR2O3CA/UJbVIjZ7l3oisb/AMAg2ZFUBy5YIFzfUazsg31K68IDnz5oB9R4eQgxvO7IEzViDmVIrG47sgGfikAz7uYViBlR/JRWyZgGA0KAZWjWNFQDcTqeQg2dW7FAM66bpAuew6JAue/vQKb9awg2Y3ZAhuHHKqFPqAcdEgU36SWCQLn2QDPlkKQ3D7VShmygTPdVCm9izoFzr5ugnmOh3VCm/ugQ3+VEEzd7tVUKbncOhSG9pQTN/wBqIQ3oJm8VVCG/aEEyeVQhu5QIbiiJkosIb9kgmbpq6omb0EyXZVCZAIJm9ESN0KiZPZUIboUEyXVwEJRMly47oOcOqHBKZDgnlQUdAwKKcE8oKAnYqClpKCgJmCyCgJ2KinHgUDgnZFPaTsgqCdAoHBOxUFASdEDgnYqIcEzBCoZzsop3u2PKCgN2xQODcNDygoDdsfgoHBuGjhA4uNGoopgTVigZzs6BgTEFFUBu2fZAwuu/wlA2R2QODdDA8qBgbtigYG4aE7oHBu0HVQEkxCKYE7VQF7pgoCCeaoC91GKBwb5a3uii9wqCdnQFzEFEF+PJA73agqKz3ag8IjEl5DnR1Q73MYUUAb5g90Q2V2x6IrPdsUQSSzEP7dUVnumJ7ojPxCAudB02RWc62lBnZ6xxwgznQRqOEQXLMxRWc7FQB3o46bKozn70UX2B6hQBzt+CqA5aiDORpVBgbtujIASa3AtsUVnuFAeEGyuMAFtUAJueiAE3bEnRAHucBkAe7YoA921yBXuYwiA5Gh8FRsrqsZUikN10QfB1QCTsW1qiFOT0lADlFUCvc8glAHOgKBSbho6IV7tBHCoBN2yBCbnoe6Bcrpg+CBCbnoVQhN2oIKBCbmoUCudvJEKSdkCG4iGJ7KhCTsiFJOxRU3uahbogQm/YqokSdpTAVzsqEJOxKIUk6COFBNzsqpCTMFBMk7FUTJOgKqEJOqKQlEISZgoJEnZVEyTsUCEnbuipknY9VUIXQITwiEJPLoFnlUf/2Q==
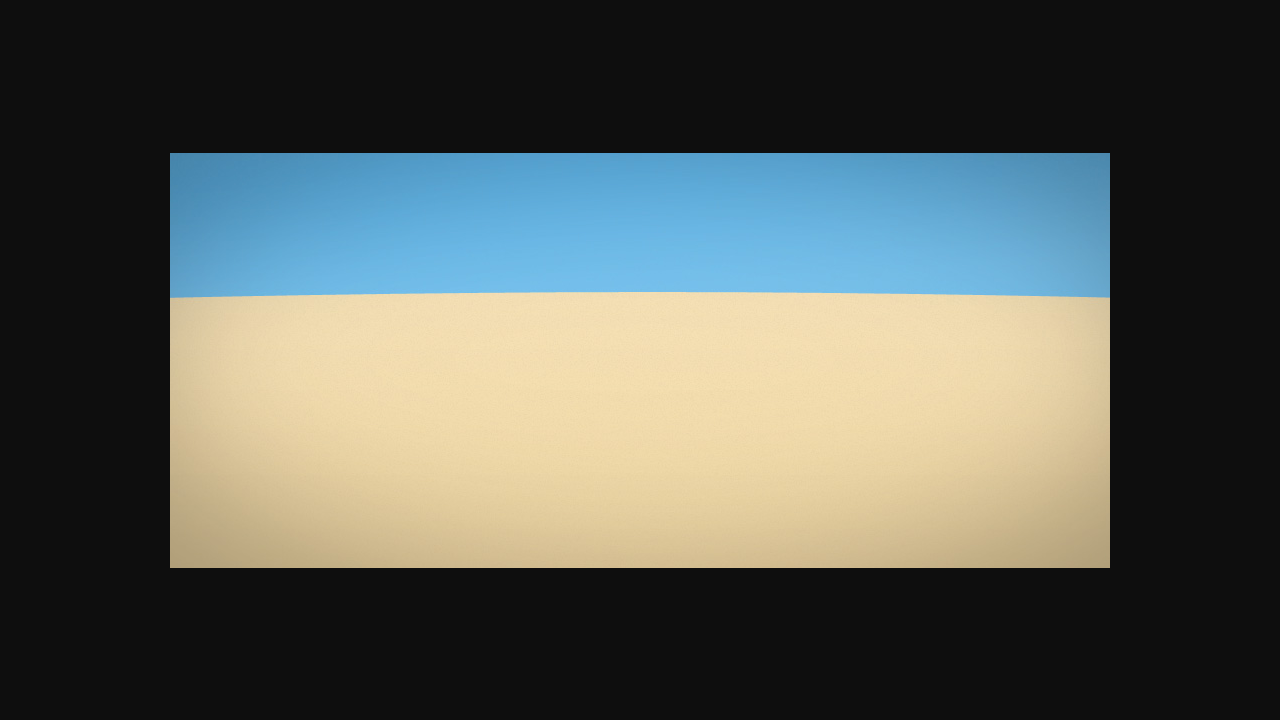

Verified image element loaded at the source URL
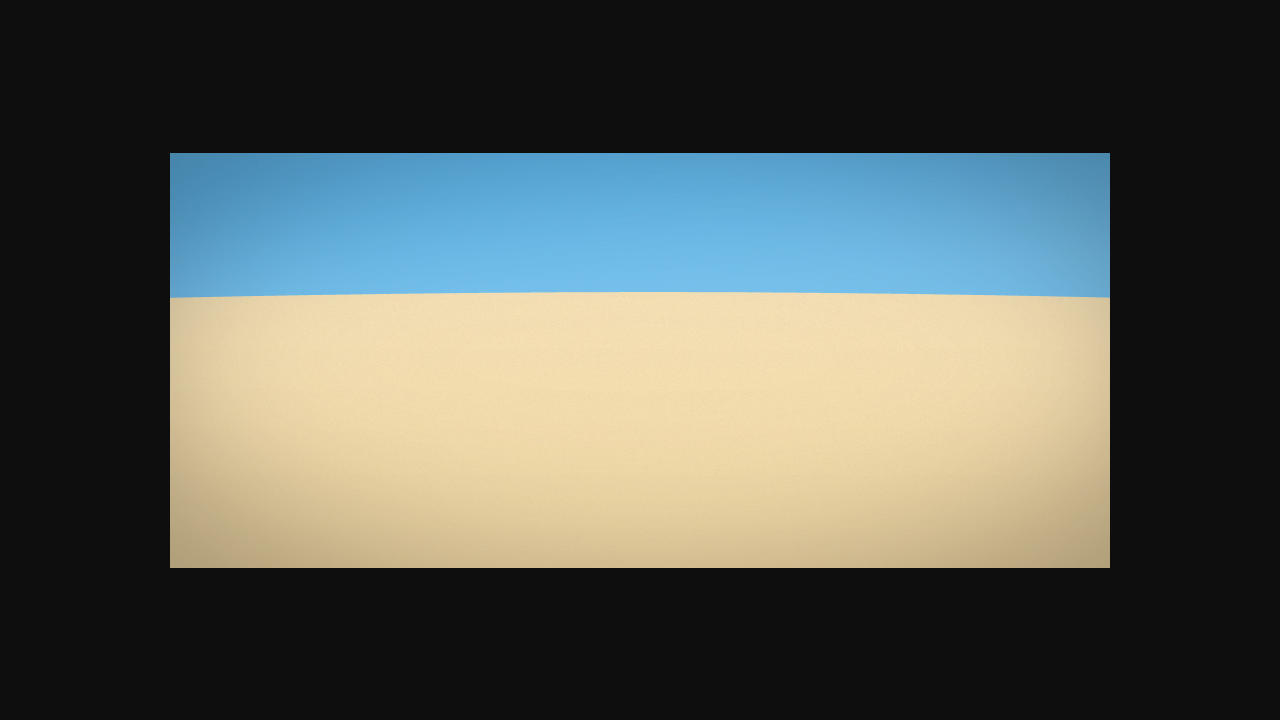

Navigated to image source URL: data:image/png;base64,iVBORw0KGgoAAAANSUhEUgAAAQ8AAAD5CAMAAAAOTUC8AAAAA3NCSVQICAjb4U/gAAABDlBMVEX////MzMzFxcUAAAC2traTk5MAAADW1tbMzMy7u7uvr69mZmZUVFROTk4AAADW1tbMzMyZmZlCQkLW1tZra2tmZmbW1tbFxcWvr6+FhYXe3t7W1ta2traZmZne3t7W1tbFxcWlpaXe3t62travr6/m5ube3t7MzMzFxcW7u7vm5ube3t7MzMzv7+/m5ube3t7W1tbv7+/m5ube3t739/fx9Pbv8vTv7+/m5ub////39/fx9Pbv8vTv7+/j6e3i6Ozf5ejV3+TU3uHR2+DH1NvG09nF0de6ydK6ydG3xs+svcedtL6RqLWEna10lKVpipxmiZxbgJNafpRQdYxKc4tCa4M9aoM2YnsyYXowXXjFq0N/AAAAWnRSTlMAERERIiIiMzMzMzMzMzNEREREVVVVZmZmZnd3d3eIiIiImZmZqqqqqqq7u7vMzMzM3d3d7u7u7u7///////////////////////////////////////////9H2B9VAAAACXBIWXMAAAsSAAALEgHS3X78AAAAHHRFWHRTb2Z0d2FyZQBBZG9iZSBGaXJld29ya3MgQ1M0BrLToAAAIABJREFUeJztXY1jE7eSTx53vNwX3OGWuxcO7siDd7xcoYQXrpVCaQNrB+w4MSHx7v7//8hp9DkzGq29tgm0RS3Yu5Y0Mz/NjEbS7LK19dnKYLAXy2Dw+fj4AsrOg6cvtdbKFv/x8tmDnc/NV6/ymLDvv64gws7eIe8olP/bW6G/xypjbCW++pZD7WhqnWgf9O5l8Cy21hIkT3tbzmGCQ4cu+/PVuwwi99r9gY9Ht2716mTnWRxIjoUO9571G9tBrh26N18rlH1JgDu3bvbp48EhapwpR0BEP1iBL03+9ORrlRLNxf8H5fmtWzeW72H7wLOeGYpm3w+2e/CF2gfN7cfXSmXXEyQD+7CPWt4+wLohuA507+B2L75Md9ir9eNrtfJU4PuHWz3U8vahb4jVQ2d9+nL0r0t2+0zooBdfq5VtBoel/l0Ptdw51JnYNABhv/3j0nzx9roPXyuWByorWn27vFpuH3TrAwnOrAL9+Pd9+CLd9eBr1cLFsRz3UMunSerglMmNBEWMcb5fni+K8jWYyw4dBvfRY5LfFbQrVxJ2/efl+Mrc0TUEH3uSHMtP8ttoUoxWzidZ9MVNY/qfe/CFsLym4MMTjXR7TPIhlkNTi9bcTMLkEyvq5wv7T/FdWgNcQ/BxOxLz2gn8Lz/J31aCfZBARituLPbqTws7FsKYawg+9tMwRDF6eK3o9DS1Eio8vvS68mIBhX2hm2vwpkktEeHlJ/kd2pIG13QhE+3Jf3zTTeIwjz16BUUrlrsqmr6OIvxpabVko5hkf/Hk/v1v79y//9fvj5SSVEc/7xzquxKUy/O1cnlKCLq/lw8+tg8Rz0gFnpuwKZQ7T45yZQGI7nT1/AzVDA37BEUrlm3NldqUvy6tlruspXcOfwIcbt68YXq5cePGzW9+jMqHqz/qEG471kLr7uX5WrlkwRSQX36Sf0YbIjhID//0o9MIOul836H8u7jX/nytXA7oxGgvvl96GLbFSAzgYB38wxHHHMqdMpkDaly21fJ8rVx2sjFQfSb5XWlR+10OB6zNUIwWLKdsMHjaiuUago89skTw6r6819rH2hGizzviMB4KA/68KN8erhYwvIbg46Wgxj0m+bD9jZwybFBIbD+gAvrwqkToJdHb3nytWm4nU4kTol5+kidaHYaxsEGxjSEPa51vCwN+m651bMMefK1c9oli9A0+8tnWfBSbH8RqSdRHBQlJlHd9wQeO1eMKtMck/1jl5bvSKD5gJqCtbS3kK5ZrCD5YTOzKt8sPwwFu6dvfLzUfUELWEF7IIt5VPBIz37759OrxFOPgl+V9JvlDtC4Jq/pyzMT0w17KlZ9FxFLNawg+tnMGe23ISfvfP5TZ9tu0eC5SdyQ82H6/w/waNgp306SARmx5tRyEYQxe0vz/tzLbz/gSxjS4L9WW1hDXEXxk++qq3ynlXcqx/XhSxmOP66LB8aFU+wAPku7P14plBwkTS59Jfg839d+elIcxTjDI/z4RpNzJuDLAXUPw8YDRBbXvtSG3F6RDrBenF2NeKPgIUZaExwOMmQ8Tr2WjUDPuVM9JnqxBfWddeKis6L8J1V+yRZHuy9dq5XYkGuNFmORvUd7TmOY9HPCFsQJ7K/K9w4wA/hLwuE3sxP0fFwGDbD4U+Fqt4OAyrMHjJE/H0oIm4IH4DqVrHJXiu4aSfjxmCEPJ+ELT/Ibg2DrERho2JILXQngEDckdGoNMu1plPIRcCCEgO4xVUqgi8aUixY3AcTdKkfy9jsHlAJPUfuRlPOhIdnHH68JVhsdd9HPc5UZ8kSAGMNsQHvtUFEskTfJ4HLyCCHjkxtyJR4w1u+qnpW3yp4wvehiwGTy2GV+27/uxbz4X2N2pDI/4K/YfZZq5O83rbwcY8BEw5YsGahvCYzeQRXijSX6QhdYL/IcvP3ZxdxDDWF3EYzfhq8M6APNFIx4t6u0qhe9fw7z2JDnDAVFJZ+kSHpragFnAd+KRaIWvvP6BUnwgFOGLMC3r7Qplhw2T/fJN6nqQD5OEBw/n1IuuMPJAcKis1xCjJMg0SZFieMjjtEKhsbqj/gLFxIPkzTwoXfaSpFyEB5JD1Dq865wwRnyF4CChtRE8UF54HGC8wzAIaCT+crrITsKfJfEo9nqIfsqCD8SXKvawUrnNaZLgYyvoh14Wj8jkMnh09Hobj4L23onwRdRWbwqPvwimT3YYwlZP5zgwTOHrj0vph0ry0F7/grANcxHnizv6TeAh5Zrcxx3zdUJXPBamRStAFx5p0Esoo0cCgtvK+SJmupH59i4TFgjTHYZBik0Cd0vEH1qIvzM8FJlwSa93SWdZULSVxYkbml/2M5D5aeAAjbuv1jHfpjHvjAZyWZg0hC9fcr5Q683gsU1lcFffkH6xveiSXrLAeaE1a9Kp+4br5/v9mudnD3BzvSE8dvkYqOw0cMC4EukeaLLMWLj6FpLISDy7i+npIl90kbEBPKTnutjxxgANoirRTcdzqfKfytzR028nDzmeeEb6c984Xzmka+PBc02ySX5L3Oss4IGy9k1kLx+okD5TTKzofmHiCxmiwBfL21wbD5qJ4Qo/3qDzWoHuHhlJV+6X98cGvK7S5HjiAV8cSnxprtnrr+cOkrVEqHkqEo7X/ZGygAdHVckHKkFeVE3H6gmPA7Ss8bSzvHG27t5EPHZbZUNv+HryP3u44AQMHaq4n9ITo7sItFD3uzIeeyo6mqgpjxIeaF89kZX5wgQFvvqVxyhGxyevufePzKPZTan0TPEgyRWbdCxgntKZWbmgOFZ/zOQURs2xzG4HLV71LQE4Vs+fDsXiyZ//ESXYZr9bh1rGgz3uZNvdSep0qPo+ERB/ArqIr36lRCbjQHyoR2OPKT2BXEoJ84R1+qOtM7xBfu6EIovVCPkOT96NR/JI2Dex4BFTQxv/mswgByR0cpXEE3soA+LE3QUOx7CIJOBiSBAcksHqlfEQhkBCvqQ+iO5jUl37GbJA9zGerHxf31E8JLLSY4q5B1GdM303HpqQovMbBqOgPYjubmAvaY8xgQJbB7xPpfD0EswpfxCC8sPQ2QAepMuC9hGuKXuILsvUcJ0+lB0ImU6js8F4RJn5TkOGTF70mniQrsQpJiXCJoPI/FZ8Lhs5+xeywezHnpNMJNmsJC+f5Qrsr+0/8HQlkxI5I3T3cQcBv/sSX2KC/nMcW3aQlCc6P1Lh1GRt/SDemdFCzOC6nO5daTx/+BeB6gGvB0QfUjxyAw2M4AiSMRfPQzZlL1QiaaahoGG6Ysam+j5nbJ+43NAjWbxm5HDNsrW4v9fxH3xGyGaTyIUwIzC6T8UZ4fu/y+CQZgSaYour9NNYd72efmRictiliSenezf73aq03sUU75LEzqT5dPFK+SqrBIUllY3YC+IxV2iRATYOh3iIUIvD/QeDwfbWYLC7/1Lx4nuiW4ES3cCSsDGZlU3gQUe+AASuojkee7yFSj5Psz+sPKF7PWm2EHhYQpXXi8dSeCFNZoqohEJ8cj+O3+5Q4liYWgCzO3QnR+Ah3llm1DY0vyxSCcUHiNHdU1oENcvzYvQg2+RmB18l/orrmVXx2Nq6tbjcz/lKPxK62yFGzbUtgSHJeSfb6FueLxyMFfj6hHg4cUp0HySN6rHagIxjvtBZki/W5/p4LFEGSTcT3ULdbN8rAtGBzotbK+0D53nCm8o/XUBXUyNVHefoOymiYGGT8FoY36f+drXhHJBNiu5x2mQZUMGU6jrnIMfyGMTyfvXDFZ9X4OcN14gHV/YOuv+V0CPBWXHL79Fq1sLOyfTCE+ONlQGm6ETrovu/UWbBZeSm93xl5zdIbIU+rxMPLFcn3f9m2RMZIlhnHq0+FwxoZ9doL9nuYTfd/8wDrvgdeyFldz1WftgpzyO/RjyohAvo/tsLUTu8eieTefHtOpEC9qcL/fwGywAT1UuNw40//1CwGHT1w6P1AqeIRwLkuvSDvVhoCbo3H/3QfQrs0FjnwcAsv/CLnG9DuXHr4XO+RE4fzx+uH1UPyNPd1+k/6BAvS/eGWWI8eZGv8F88ub+RNcYgG6brwWN78O/3WVmS7o2bRuo79x8+ieXh/Tt+wXVz7RXX6nytW27ki8ulm968mTe+uT4Y6/K1JuGs9Gx+M5aeTT8pX1/L1/K1fC1fy9fytXwt11/u7h+EJWZajZRKcZuLXPE9L755JHctnKzRRV86ZMrIkZoFKqHawf7dMho74vEI2tdAtzALPfb/GO9sWSt2QrkgP5f21fIuRHZd84M/FuB4UMpgpL0K28DZjcK5I/6qhbucSJI722LJ+46Vkf4sl2gv/7tMfyHNlstD4AIgHc6rdHUgQ5X3zX9PnHICTE3ERLvA12MBjnuBFB6UkuJ2fco0A+eETfI4rkCHCbFOCj+ryijey+D4w0tcFzfAnQjjLOi9rA1s1GXZSk9oxN/Jbzq/6W8kvaI2LollymH2D3ftyiMkeYLoZviwSpRElyP7l47EXsQOGi+EVEaG8Jbjz692OR77GY/chRWsv+SxsipFb7hikkwar+WjAqXEqVyrfY4HMZfrUNGoYh1yMAX8hLP8S45Hltv1K1H0jJXCD5R9nd3heBDYaKOc8yzBFZ1lFxhkPWX6RQwg45k2XyYlO1YkfXKWkhgZHli2JVI4kfT9cvzzWyzHv6CAC/rtIimBgdPK4LOEh8hNrocIDUW/dqg0j5RVAkFJQsuCUl1PFpANuxgDsz7juEt4cMxiDwIpFZU1t3bsORYNnswnJUgG4ROtB4v2klDxF7+PIFXWDzqiRSeEnQv+kQ0AYiy2/VI9b44HNwrxIt39jbnd8ny7sK/PbeqUclmTWLVuhRTwwJ2jYRV6SSQkNog1/FpskK9wEWOfxmFRnohEosIlwyckZZ0rUEHM5ZUoxvpejseXsLAqNtGkHTElolNYu4j1Un3Uitin+bjH8PjNrtUE/jAXsd97XD/kMctMWEeOCSeUjQIYxAPkP6TLAv9YlEzY5NCEEL3AK0b3XoaHQFgLd9M17/ST7vtSuoIKZJIriX2hlsoA6bMWROJk9WVijLTES5wlllB1vlgpoYkIBtFK+NtayGQiYaKGv7s9s3sIDzw2RJm5AL9lyO5h/cgnIcoWMZGyGRLOugXnFlq01WRFuR+k7K0Zrt3D8XpZx5j3UGrWtm09yWvJiirJJoOZydvhog0PTTPZrIv2JpOxSBfmIH3TNPbvumnPHR7tBHepG3SDx7mTpm0ECJaKc4eGIhsKR+e8qeErtwlyRbGKJDvi3HtkPSfpkKFsgGgtHjX8NdPqdG7wmZCKpsqkoJmAR73qYVNlOk4/aGDGgXB6BUOA1U0Ssqy1qTJRwXthvU+sk7jRmYUDVAMAaWZWfMsW8jkNwwPb2KQBmVbzOUOjBlhzz5NSAMnN+5x76R+QyOvaMmvad6NqalCpqmFbz+BHozJUPyaTyUgU2NyozI9F/5TrJrHukUEeV58lu4wmyrRS/poE47tDrMKAzreppv9bGzzMHaP0wFgT8KgnCb+yPhZMUOAbDyDaPZkwPJCfMpozIf5gIwuMgz90PKpvv74dVQqUHhRXvR2+gXvJn37izTKKh7Z+ystnrHciU1tjs8zAUX6lhq9kRTGMNUkg61/N/2fWSMDFBD7HH1rrf9vQ68g6Y3vx03TufmtC3zBTXb4/Mz3N3vvexxe2ysXYNKl8X62nO/OO3Y6Fc/NNc1Z5PqFl3c6nR1jsfgs9gGMrq8a+244mbe1FhP8tGDDjtGO4nrV2sCxsVt7a2pjtorIzNXTy07yGORuECP2f214sts3YEgM9tLXAGKrW/+4ZOfd0bdzhfDx051tCPABN56+SAP0CvoNttH4RXL9OnVrFjVUMYSdEPf/ZXJ5+bJyDfQ1Q2CFsgwm/OYeZCfCYthao2mAXuDi9bBMir6GD0LP581q9mV36zlz901nAw1w49YC6V9DyZ6965s4UjSOTqHPtaLUDvdAafQYYIngTHAiA/5hW1QiGxPkRN55gVfVkWI18ZUfcmpopxlg+jEZVFVyC9j01Z6PhqQtg1MTAOamGI1BHe206fouYA2mP3JWBdWp6mzS+pdGOibm+MPgka0B2Qdx/Zi9KBThKrxihtUH0dFVHG/ZhhwtIbK0ja0BNah6gNLKcwqfR+rSqNA0gotG1i65ADXUEGPBxyhGKF14j2t6fBNRP29Si1+ZTgGOL20pEEHfn55cwqj78sp8wvbQuOHpv9ON88oaOi4vHlLown9OTnyg/MGtqJH9QHm+A/joZqh8IHXhQCQ9D5ecxxEkXHAQV/SrDBd2NcEgvgOeeV6dAwONRW58GWm2b+3FTH60v/DitUOswcmMb77ezyU+xW6W9xVlcVFBDHTUwqqUfpMYu4lTEwaumtvbSXNbWf4xd/WAlmgyPHyTsN3TyHcRekmHRTzu/NGkKNVIEXQ3+I0yCx3M77TTNaWpumwLNqfOG9eXbhHbjpeL6EfxJdKYOEDcQkSS6NbF9J3daMAydwMUFwSH9gzXcgIIhYynsnBfiMq/eSr8+vbQRA0yCHrxJXfvZZnxmJ472Mno4HVYhAY8QbMCKQON4zA0MWih4jxuRg8mmaechHMlGlhWyUMBwLPdq4OAE7B0dzCPoh44Bq6kdjdjrOJmqhxODV3sSqQXL8yvm5D8a2GHRAZ8w30WCyUSbOrY8mxyn8cylCB/E2cJfByTncqnmdBMjxETenyY/17R2fXPaxhjUL32sAHZt/KpNPtF5IOtHnAVG/ai9P609Wc+9VRvPQ+1stqnt3tTY1KxUr0Qp5Xsm2kHOo1AlhIy1l9YH3Voh8aP6hsVE214NhyYIaJt5HATTtHYuYl6Z3ybBEdrfWzRzm3snxq9OTaWpofAOpDQUpqPhq8DYpen4pDq2pPzU63k4umrrD++qkSHxS1L2aJfINzJAmHbwV86KqI7PIfK7PHV3bFTZnB+ffrTzhb1htHd2bJXYRfLg1Sx6x3Z30TRV4Ze2rl/7nk9t/Dl7C06nraGDyxj6Wifz6speVH6QIF5rG0cS4vqZ48Eq3sSvZ0JIVBpZemH+otpB4g9dyAmaOB85cz/NWrvGqM7d6sqGX/D70BqQ20m7fOXZGbW29sxOoa3behwrHzW7+LupZi7Irwx8Vz5cnx9bfsY2CB8GRl5BEAN8zBy01czNZ8DY1G1qOjx6HLFv5XhwzeCQTJwkM+XxgIVkM5q5u3bLyDJn7QbE94tM6GZkWYRtE7eYM0H7iQrK7Ncjw5ldiFixf5nOTa359LUnPTxzPXurPgJ/PPM81C3wAE2trCdnjo9JbhNIrmzAOR6SQij1m0sDUtKKHz4zPAp8JihIP8z1yuT5z1qpzqVlzj/V1qwG8o8q9q0Kux2pliaN3Z8iHuUmcsH4eYHFKl0dELELs6I4LmoTTwNZDrrw6NIrnaTG/WZCaMQtZVmTFp9047Xcc5bZUfAfn8d4vwCQBTwIBh1DQ6xDRUZF604VMi0V+15Oji7mwt2eE4FoLzr7G0mV9pSQ0Wr0PyYSx6vLqPF46nQn44L4CC7XhvIJCv6Dm9XvJmEqt5cv1rQFabDyruY/+UB32IvQ1W8/JivNL7xDZmaa6iInPHSxO1PQJZZTAteiTek4HpIu5ffELgRyUvyxASbcudPSTEQNSG5Fk37jaIRhYJ4M81IcwwVXSrQX7BwCOfa1s0t3t2rdWhcJy1oHfSX0xD41lb1oolJXUncZ7qQs0I98xZ+bXOI5DqF6NQ2bYsibkDbUvUZamvdHe1aRN2aLtFeF1LlYg4nqruX5dn3vD3t9RPSNeP8I4Seb5iU8Ev/UikvySOtPvOXMDXmd9WeHmNjfSEzKzBOuC3gIrdhQLIyB8F54cSCxAiG1cASwUpOhSfT8XcGENWnr6yMFy7gI5ArzLWIo9gJf3LlGq3xygbJphk4Txhf2yMNnXPhNRXMd9grdpFPDjtnlqatk89Da5uK9pzm+CPkO7cx3aTq/8l0qtxFm/h/aLcW6GWq7hQbbYFfTn5XbqzR9xi1HDF2GEAWxhAdHmha7N2jkd3uTLRw9wZav9ruIcHt+5PSjdrunzUWQpvI3AMgP9qbbGAybvvrUnWFaRM59lzYD5OqVl8PJW8NmLfRj5D2aN35nen7kck8sXo6VKgw8c0lMNHyZz7eisQTXfz6HMZ+p2VVb1/OZNp9NMz+HXI3W7RW39RRIQo6CFbX2m+vKba7bHdV0QFP7VjC4r60Qtg/YvTdd+j3yJiRxKLv1Dpv5div+/FhBHokfG6h0+hHUw260w1b9MVOOJeLlkj/FbgEb2lHrjogn/nNsPo+UPbJrJqNhPGwB/zEcjdLhCzSHU4BRNXx/aUwGro24NnEkHU9CusfUn4bC0fekgiSOeH6jlK/rj7i1umrbi2oUDnl0yC0Ag6ZJ09KsKNhOIf5QWYMw6Zy17Zn5BpZuPtWZ+4hni6c+LnW5Gy6VKKpsONyHTBm4VTc4YTNMSf4YX4dUkdNwTKc8Hg6XZoLxCSlt4VCsaUOuHS2L5oXcXhiWBENtjwKNQry2VnukjmqnJo6f1ynjwgujg3AKg4byJfQv42nAo3VH/xE1wAe6bFESB0v0CEec8QiVJudwIDSPdjOkcv3A07j7Rmb+V/a43ma6NWNtzUU7IdpLZ/5j5fXC4ZESCDEe7mY1vXTW747vm4bVaj/G/ICAh8VO21QRraOexLPehuDBhFiiZPqxcJI+A8/1wc63Z8pZj3LCNNY/Tv11TUUPF8GY4BoO0ez8RI7z/VBbe3Guchp7cHjYs2F6aDyp3blwSFaK/oNFInhBtQweFADJ5YxhajPsnBthXrdNGxIcW5dxMXT1g/EbXGqMh5fYasLYTjfzs9amM8SsRYeaTQUAJbyKSRzeBWO/4XDRLoNOpfsxKaVvdCf6DyUvhVw5Ak9qBPnFkJ5ZJxLkP5u8waLbXKcJdoZeWYKnND75avw26HhUef9pU83OJscKjzFPMcP+1DaufU5I0BudYklSdPgt+BV/vxyP8dax1ZnVYrCVxn7aMrbhUaIb+DORYnKGYbKZwYF9TOvQPnljbMb+TWoK13CoTZnwub4jrB/OBN2zD5DjqSH288koXbogRfoyHtJkHa+smrfv1IkNJJ256FcmMPtwYgKBqvo5+Hvz/Qw/G2RH3sQkACRkS1w17eVJNRqFpA2Iw06qaupn459MIH7x3nQygiQOz4dpczGsxvMwj0Dc8a6q3s39JDS3fYznDXroQpSjsErriD/40IRyBHPt3NKO5uK024aKwMdbn4EAl/OUVDlpQ677FTQ7a5qwXGkg1jz12Q2wAPBzRuPSAJJoUx+dN86v+sGxf8Ywz01dvA/52y4+VUlBcgCCh01Fnm8xFNT8/AzTgMuHyOBMhS6nXhhgflS7rBCYMd+k3iAPz96/spwez13OCPxdD0030wBI64W34X0Q3XZzNPcwe3uxTPiYHiq8+uABgdujyFwORGGTMsODzC5K3AMGwzZLUsiwR5GBOjlzkgEerZfsYnIUW7uMZeMA4s3jM48I2JHt2SePhOy0d2dOoSaxC/UaUkIuU3K4Hn8AdbgYe/6OpmaN83Fi10+VSsMb4wg03pnWCPaC97EoNnknmvWo0zlNPiAqOdniXG5vhew0TC9jxK1T4h0edvowSie2ctPg/sD+VfSnpLbYFH1Q/5stCsJ3kmypRd60j04ErEjtJnvIVRoCOfKSReuYX3RWX55wuNzCaOOvmgQj4Qfu5/VF45Z54XfSoSf03qccpl7QQDGl5cOH72dwSfHYupvr1NTQrxEP4sgSrbdmbh2eNXUzztsGmV7BnD6eQ5AswZ8MWdIwYsrcgor2IiG6AUVx+0EfTwuWAE8r+kn6IjTC/HvYR34DzZlLFkSsqyiy/yCCrAt5+D50ws6or8QA+gzDiyMkCPfZI/sgWO2n14wVfiGwnBRY8NlL4+Eu1zkpqFwsNstlCFzNIG3yQo4rAyH7GB0sG4l06Yr5LCbxQte/AA9FtUILPgUzW/rkl8j3cC0OGw6SLmYjIBw4ynR17DpQ0ZpXtRQ78MBKm81LgusQGCn8JDshWluvkFxRDYdHUqWcD4lrSyzHQ/SFnHjGfa4JrvLILk/kSRPddLa0ni+cQCg/5D9zRaMWlY1MKR5bWsEy+pGM/Wtol15CFcpRZQ8niIdr08q4QAUxp9yzg/EIKlbrq99C/CHIrfOmQodCLfXmoo7Lsw79evuhSdVcrQa9wmKhfrlHbk0JS5YV9MuWQvxB+8jYJ3xlP6RLuGZBKTe/cB02XFWYvNhrZzKwNf0b1gInEYSVD4IFPKRhZu3pcGV3kdvX6SlJHatJffOHSeGtGRUy2UVBc3jYMNxEUjAckJ0RSe39hfMt7aCIksBicHNYUDSbMlxitS4SHb9Z2MU1Ylp0Y9WgaqIDc0U8ZGdBuVtqTpz4R/QDxaI8yKyo8SMWPh2eHpHS/FJwP1q5fa/mg3sq0q4mJtN56x8TdEkPNkMhOgZ4YxA0/Xlqd3+upnY3FDZ2XELEa18N5he/Pwb70LV7hBSi/Hoy+di2l+G5ItfSnYv7+aRyCRBuyh5/sJtMF3avCtYAH0/gTAMOJKRRJvcW6kdoFIC3Hbs9Te1ecWQ4D+mEE/daoba5OoojFQzb7vTZI3t4B4U+mvs9tNrupcJeYg14+Ey886Z1Jyt21eM3TS9sLskv85An0TQRj9ZvEyrYT6r9vizgOfPf2bQfhKM2s+D5lxwWpVu/AexeSXHsyTV2j+91G1mZxkg8nKxO6/ierqn2G8NOLtiL9Qe9Z3Z79Nw+IujkeeNzOSxJu4ibtqmcv3F6/nZ26Z/f07/UfmfbKNAv7ilF99wanubSKDMZC3gwv4RaQMrCcDSJ5whwUHhxUs3hON++bmJUVR9ckoPXDz/fwonAEDIiXPrCvK1tosIHe+kTAeym9IddFYEYAAAHAklEQVRXtm0bnkSFXfn5uDq59HkPc5viMBr6IwXv7UEr3lpgbdrEqIosAuhno2qO39GRiRkmPikeo2AwH+gXqAkPGxTqc4gewsu0IFSMAW14uN2fRAfHFw5aXaKCdgeORmkav9qP8an2FILh6Sa89cC/T0IR2FNmYxvxgAcY7Ws3iFvOnKusH11nlb6RS0IIeLjX4QRs3I/NBfIfDcXDMd74BA50attOjc6f+TechJM47U97zad/9B+NOwrYwG0HdXLrpdYdbeqa1FNRo7Kzyi7/kQMYghebo9AkPOKz624EL52pj0P1+MaP1j9d7gEg8EC12p70p6P8FmtgRM7/AB2Fp9sdoZjgGTfx+RGvvRnYCpCkwdedeLC2qUxb96qeBmlz+A1kq+3P00QpZDw06SS+QVxC4p37tOkS6cC2QfZSJ0G1e0uIwcEf9QezjPZi8dbOAWmVFkIlncc+tRyf6gQJfpwFEmCaen4Wz4sdHzpMJVDmKEMhpbl4AMLhfoP9h297FZ/EtsPbIItEwIahiK/1sn/g4XXLq31DQKqnlcOPzCQKK4XCU0aXfqRWqZ8Lw/L4ODFFEl5AJpehgDqx/g3U2528B/FiIosPT0DfxzHGSPih1BqvATFlKrxPwvKH/akz4JAqUtfiux4jHGTQRTw4lqiXJr5IgVk3FDhcrrheBnEoAFEq+DnCBLoU3hXiK2iNNQg+L/2pMTrn1tRe6gSoToSTYGF8MzlL//5LACDfgJ7XJvqthpV/xY+NBltfx2UonJi5f1S9jpbt39qhISh5P6xOrky8opyinQyr9yFRwflDiNK8S00UUv4lOAYFr+M6NSy0bH7x/vS9cUPTyr4lo7FHVuHo2wgzm52fZiIRRGR7KefSn7m40DqK2THEpzVkz8YJt4F1BxoRd+gC6bXjJqYm2MTVeFmPlY7VzPqnvjoNb804fwsUGsjwPvZv2dAmXo8B/CRw+iaSsfrj41F4S4Z7y9v5OKgMOvqLPgQZUUk/kGWR82D3jqTWBe0VrBtgrjkPvbukh5DMpv1b9lwMN3XnDbVXgGnI9YDLoVuSnKufPjqezx1YlXvloUFmmE4rjq/CkiT6Bf8yPyvs2yu/EJjDC3PgLYBNetOTe00HdiH0CEWKx2iMErF0DY7PrmIGSmX3PQno7yAjqKnjayaqICioxAUsLS5CigRk77fthzH0O3LJ3ecuKWSm3Ytn4V0fkBllBnsGn+bLDMbo5+llE/MgdMTDvr9Yh5WzXTi7lPfwdiHtWCXaQURcKn9Mr7L1v1TJ/RnpQNrmiNU0i0/zTjpIan4n0FmwP5bvJJPodhmxuXqWuF7s+jn7LU8R28TR2YL4Q7YbgUhyMclLaSJEBCa4p5LkJERgcKKr9y2ctohKLzJO2S+NMMdj3UGTGVhz0Fi1o2oEKYb2LUsMdGJqOaE4U2B+SBH0o9sBF8zkOp92gwet7Hx6EoQq981/T5xyAu57If7Iuenh6MplDUfnf4XPyk017Vhsvd7LAxbNLwz6HNuC3mQDrIXbkfF+x0dDmEDn0+OcHu458afTnYwLIpAWzys/u7zht08hLyZFvI9vIeqHZCmMjaAtOquTlTiZkINX3BDZQxHjDLi8WvYzuyE5Pq7/OR5fhIsIv3JwNuEiMoXEZVE8htGXRggNtcoglETHVZiCZ0qT6iYSCbplpBRYToYlaHcxPs1PagTquMoXNytn6pXpGu4k/F6IP6QecWMyaKK7iT8Sm5DGJBcJo5A6kRUiViBaqvhlgVL2k4hHHLovfDIoSsVvSJjI7cv6kQ+gQEro9HOsZaQrdKMIHUdGPm9AHP7a/3XO3lZU8KefS10F0jq/qzGe8VPHaoucBL5O6lrwH0x1dWiUg5FqdoKzmUBJ818+TeBc8h9Uf3stEXOjIPUQSOVxFP2VBKusDASOgo1Qywq3OuMx3+AL2/7AXza9/VF8P8zv1FwWvB+XMZWzTW0n1MSV+YDkN/2NBDqFn2sAud9tcWyoaIgqKXrpfUq/s0kWFcFeeCcaS5sjJJqpbCU6DmqXF+ICsi4EchsMADkeh78r75nT5Xi8DDUk3Spa6+eNoQTcc2ZURCfqCVEo9+clx2Nfkd+TIkrKKsuATSpJKqy3xdCAC0a1tTzAyzkJikGuL/scj13cyW/SIiKs0jJtl+Pxhx8okUL/zH5+Kz73cJvjsXUPk8GKII6QxAbZ4hDYVVFiyjxqRgXN1+X4go9dh1Fr4WfPsrt9L4Nja+uxKCRhtUjhV75r+FiAY2tr71em5EmxELAZGW7HjCBc7YlwbG398eBT7ujLGufHXkKQd51Y0fSGQtCE+5k+oJqUysFOAQ5wIvsHvhFCpItJTDLjQBAxOI/SaHJgCtqDfl9vpjt4JrmOra3/B72L99CCrFH3AAAAAElFTkSuQmCC
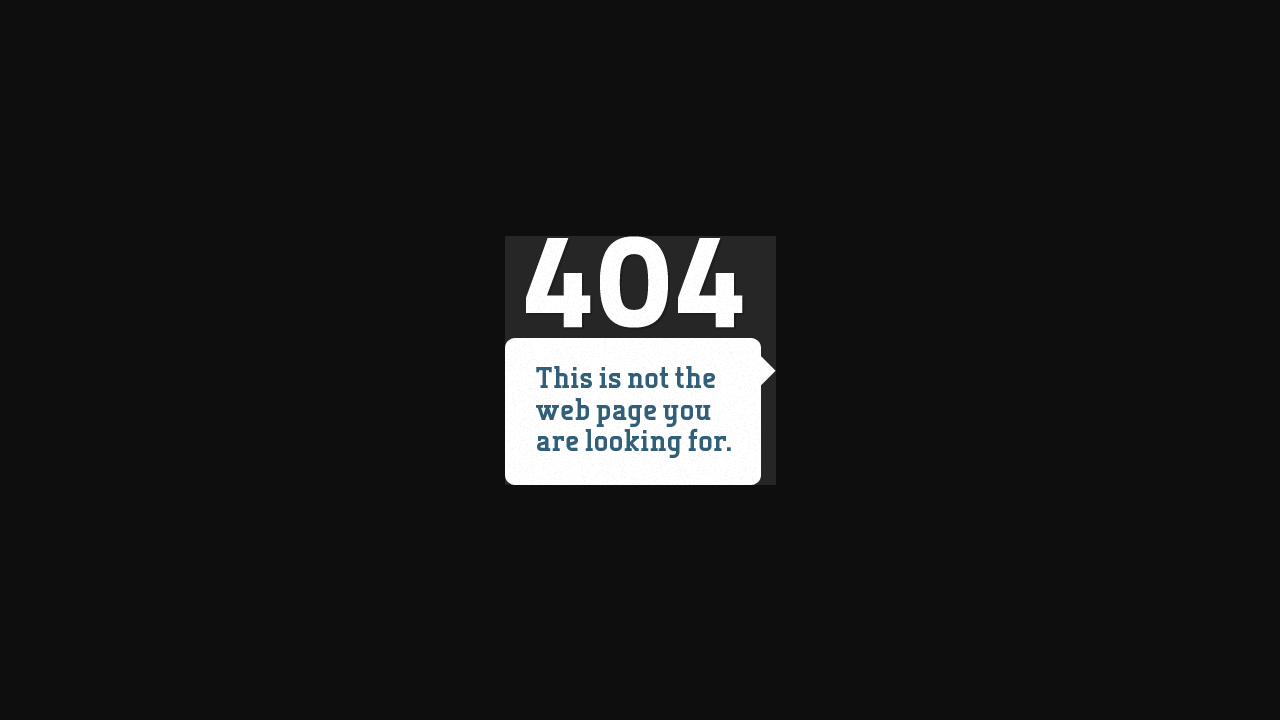

Verified image element loaded at the source URL
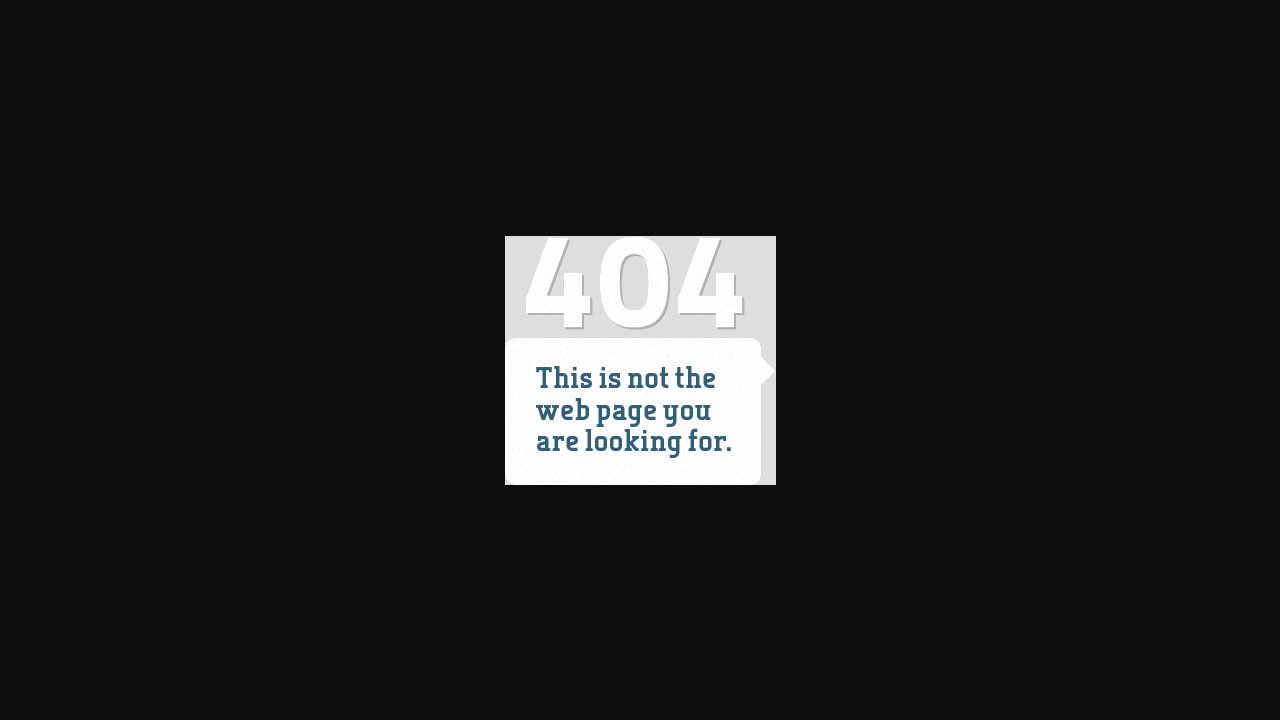

Navigated to image source URL: data:image/png;base64,iVBORw0KGgoAAAANSUhEUgAAALwAAADmCAMAAABYgh8IAAAAA3NCSVQICAjb4U/gAAABgFBMVEX///9SOCxSOjH/wp8AAAD+wJ4ICAhWPjL/7tDMQjj////66834vZuZmZmVcl+bdmN7KCIxIRr39/dUQjpRS0nFQjhKMihptaVQRUEzJyAyIx46KSF8LSdAKyJSOCxUQjqcincQEBBSOjFSOjHzp4tSOCz/xqZSOjFkTEBUQjpSOjG7qJP/+PQpHhpSOjFSOjH87+jz4cRqUURDMSlTSURQRUFUQjr/1r//0bAaEg9UQjqHZFL/59nOTENTSURSOCyNfGojGhddV0wpKSnGl3yWlJKUh3d4YlM5OTkQEBDez7fLvKWdj4hzW0xIQj/05+bbp4nWZlZTSURTSURSOjFSOjHo17yMgn5+bFwZLSlWPjL358v/4sL5w6XWxKyJcmF3VkYhFxIzMzP86MynnIi1jHRXmYwhISEYGBhSOCwICAj50rvehn+SblqRMClWPjIICAgAAACLZWJAa2I2XVRRS0kQEBBUQjpLOC/xt5blqqWvhnBNh3spRD4ICAhWPjKmNNozAAAAgHRSTlMA////////////////////////RBH///8i///////uZv//d4j/3f+q/1WZ////Zrv/////IjN3////M////zPM//8RM/////8RiP////8R////EUTM7v////+7/////////yL/////RGa73f////+q7u7///8id5mq//////+q7kFCNkwAAAAJcEhZcwAACxIAAAsSAdLdfvwAAAAcdEVYdFNvZnR3YXJlAEFkb2JlIEZpcmV3b3JrcyBDUzQGstOgAAAgAElEQVR4nMVdh0PUyBo32U2C7gLC0vvCozcBQREbFlTUs/feFfXOe/q84on/+pv2lZkkm6x3nCNuSzL5zTe/r8zMl2TXrsTSNrny2/z8+PBgZX/yDv9e6Tp6rXKongMGPV0i+TI+eXWngGWUrsmpGxrGt2u5DxrxfIPel3++d2ywbQcxJpa2ym8DHit5hV9B6JGvP/q+P145saNgrdJWmcKeV/LzvBs5xXfds4togUDvfRv5l/hf+c3Xvc763/NWch3b5bFjtOhNB3jjR3cY965dhzTN7aJ0L5fo57CxrPHw4Vh+zfke5ILnvoNZ/+BH3mSeGqboCHV8RE2R/69Xdgj58oiloT7DLYXoX89TyXXebMZ7UJ0dkX7X8CjKyPfQTkAzVEvy8GYAm+zro6EZRKJjdXmNbORzowytz87ma8lrEHl4g+qJGgu1iC+Radebfwz+1cFjFsURboy6v2dX1uazupSRjEhhwfCLjeP/q11N1/5rlcrcysrwsPirXDvUldTrR1euE+qIREZv+qzq+0AO8NhlkW1rfOgFKCNxOG37D1UGV6bujlr6AowbuDs+PCyadHT//7r2L1eGx2tplniNfLua2uJS5494x+GJgUNIIfF/YO5aV9f+rv9VKpXJleH5eY93mpaYj8eyhoAsXBEDJyPEjhUq9cu2cye4cD2fNMCczo/YRgMjAl7yQyMmRdYkhg9+841Y9Aki4qkPnNe1DGfzBipTVUe+LSPeEj8muiSc/APgswkR+bTVwGfHRsSt8ZzgtTx58f0EkFYA4kMfeMgAjipLhdRhXGljxMqhsVSlj5Jyz+vZtbqidrhvH+fi9W0hcZ0AmgKkbDd1w1YoFhdDk2I89lJtcxJuEKvv0U54Ch90hfalmrsywYPPqFMqhmeugQNIYAd919LEFQfa7hgqL4+5eWPAcTLbCmTO6runBrvIdMySOjdc0lsTK2N7M/n5aBz8wUzwvxjoltLwvuUA8Iw+mUDeIOgqiE886gVqTBSDzFvDOmokE/wUOxT5weqJuA0mYYGZt+2FhYP2jzxXx3lXxQ6Eo7Nt5UimAByzwtTSJcI/7OPmM8Gv6DPqIQBR1RlSghHynf9Og0mqrLeiyNpOW+LKazXTG80EP+d9Bxv/pc7IBD9p65rjCJnVifcI281qVIoAqANAa2JnUR8pUMv0UpP/gITidAVE3xeSmbco00tVoEZXBk707XPDYgTIxBwfxil4VEeER+BXlEliHCVK5tRLRVcVAQIK9hgzVAMtE2k1y+BKHkjbcrAoynoscpqmDsgcfFYStF3hwNA15hk5ENv/pEiQ9CSuEjy2cWPyzPigAtX73j8Rx+I3NiLjfVjXUDBzAqHyfSMFQKHtvwlcCAVYFmpFFA/huAzs3jE/ZgY3k17mzIEtniRr6LOT+gwytzs8msiaOTDVZYIf/HsGgcB19M7OzvbMzvb2LnFQf0ejMkexw4YhkVOHJZU4GiZNeWD3algsFuV/XcLq6uxsP+sJvV+dUV5mWDluwdXHmblOV3I+Bbke0ESet381DBVy86Y/qPfV2SUGCWvkNdeYe/ktC/w3u7U+VpU3HO+vorjNa0g/yNas9zo9ljsAmsrAfpUYEVcfP3WEhnt0rBZD4ouWPmOP7oJw1qnaMgDp9iIroJ/0Yqj52pSXETr0hiRs0wgjf6YDYrOGX2/okDXX+uZvDeWekJBrc0fA7yAB5OXOL7WxL/usMs/uSS9z+vEJx6slr1+gP7ANgj9hi6lZK2UE4vbNeQwK3p6M1ZHr3zOfYnbrWNXcCFkDGNvJ8IS6FFfzmC7qey/DVg7bpsmZFvasLW6/dBhItn1n1KcOgS1Vgu0lTAsn9EuNuBKXMdVx9QVcHSHyBGXNxB9SM4hIxWqHZ9WeGYwPpA+mjjFvmWNURuAjIXcuai5h3gKus+pLVVUV2TOzHtgC6mgPbEWqzsI4JNmC84pM5YzxVcaXkCMnNTWcKlp7PsEeJHbWnMFKC4tHI0veqJwWvy3ziRr8xGJLGBZDuxNCCzO3m90coE9St6TGYH1LToKokDlHcWiGZA6ze7jUUcQEWPcA3xiiViw5XjGiZkT2+fQ+yRbnGIPsk8g551OWjfqLaGjItIeED+nD2oXKLbwVqA6xkpxfnAtJcwjXOEmYNDAeAMJEakGWaxiGYoQqJNaDFjgdgvJfhZPyKXUfxc97WGFJ0tk3cU4Ys5O1MrXO8Vh6i8yxgjXud+X/Wa++8WZ8TbPLpYg1McO70t7Pl6QpukY+3o74RgrV+plc4qbO+s1PZP2I5UoTUKbOmIY2GO5U4yyxrCVyC2iChLd0zgCJUPiup2obYNpCr352rDNrCZHLOMwd66znH6bJL+5YtsL4HS81PFSHY8Pr8VDUjF6sP88ayzcH/G82WDKYxiRaLWGKFD0JwbyEYNKtIIzsumtsQmyisfbY4ySmlGlBe9KyTdvAhBkNHMYkW7MOznWSd4zr9herA9SxVZSIE1RxJmOxR+KV+A5cxumue9UJHUHwIRN2yBlSLPLAmf6v25h5S+I2wg4upxzkeZdgOwAcOSYrKkaVRbNO+4RWi4s9xgPWHuAbKNaUq7PunR0ReHrE8IRByR8RAGLLpIZ4whzRIZ8E6YpvtsQd1wVfe9eqRXfH8HCeA6EsDQmtHarWrG3tdT2+tjaIpi8iI5Uj8WPWRkyxo+NRQ6MAjgrzqEETJ/f4jaXX/sJ+9+qYha868iVOuyFBnkFhsY5BISP9DWpiqnmiLTh3uWQxJCSVZGpqhQ1xvli7rFvW3IcGeAlzlyOc8gxu/tXVJ4ztFn2toACBuwaUN0sfu+TlXTs8Zll5ZBN2ExlEs01rA3O34GXqMIgMLm+CKVWrj3nX26Gl+IzgV3gDE2lj96f50IO6Z4mf2G3PsTLV4OaIYVcxDjt5rRkMHE/dNXvWmbexagPlcrSNO+gE9o+1iTf8CWMqnTxpQR01doDg1ZHD0zG7vr7+5Elv9ypxx26ALVZsB9Bsvbu3W5TeHhZxdjjGMXWKepD09XtWFx83idL8JQgKhYL8f/nUl6a1Cb93NTXEXO+dWFxrenHqsjigXNBFHlkon2o+o0xXOJt35XnY1leGPVdSxPvm5qbm5lMIIdBAVDOaRTMWJyYmuruXxOvE4vumJgkZwAbwV9bfymVx8IvF3qoYjTPR+bF1QoIBAcJgDW7gIpnpOurVqFnIvbn5clAAIRIy8RIE5UAL2PwYBHwXLXA4rCx2Dy6LjpyYtbhhwbHY4N014CG5yWd+DA2LbbKY5pwRyAX8sjo5hxYooAHrCfld7QdtoQ1mL7GhXG6WPIzQoHlks+EL8zsQ3cxnCdn8ZE9ANEnoTV++S8jyB/kaYBPlty+Sh4/jQmbUIYUYYMYmTirWX2yKCed0Iyn3puZTdPIAcAcGbEDtgEYE8KEcAOvhiELhhazxMSpcZDse0mD9yYCHDkmYWIr5BhwprCnszZeJ7UEZVRHABhZ1At4jvFmyqeLrKUmbNUOQzNQBjf0q4IaIINcCnUQu/izpEoXxU5koXmaQA/MF2yrfLwstal7LmxzDRiIxgDEPi/Wp2oWtkdi/lJkcOZIA2gToA7JEll6w98tSjR5zvhJL4pOOGvyyhzTzPBZ31TQ+a5I0TcbKazDEg+80PhK8Ulgu81TjY8eUaYvmUAdENYr5zdpQXtYiLJPHIWxaK7UpItpos4ikKkOvKcmLvly0tK3GZD35KE4n7lbT8vknmjcunD59+sKBMbJ0ZGoMSRS8MvdcBbSPJO+xZ4f3zew7fMBIfiJvpKLBD1u+x/nCq2Au4lGjKuf37DmMxC0DS6hIx19Gm1JAEqFqBw8O7zFl5v5lqUWR587Qeeh0NXZtGQfsaD6xAR70ml3faQ1+U570YAGQMyOJOhpIS47OwGCWPynzeGBmD5VNSUSSF5oOUEhrRm+UogPHrGflSixq7I2X9mj0EhGz8mQHUeDgnrSOGpUoH2gF4PLD5mmhSNTVqGZJntN7A+Dt+MUWs2U6YcMtA16fe+ZgGQwON+vM2aIhRWKpb2/3cOytm42nm98DaJOEQGd1ktJM+soUp0m+cPg0Ul6VfdwOYhc4UQ1pLQQGYzMSdWsr4N9sbLywRhJMD4dlMdMHU3VfraJZc+vWeej1w4GKuIyQA3JI5QLiRZuPjnefOXzm8D3Fv4ei0jP6DNmJYYMo+Xw9hRsEa07/t2/v3vYjl6XwBIYxsNWgkGXF7MAQPEDWY0gglFVDv/RutyhX/tyz57wAv1jLQCuQ5qcK0QbhMQGnj92F1Pv69vb1yZMeVnw9bA1IHOtYpk30U9kI/u2R3e2728XflUsSvDX8T8w+MB2yTApr9Q98AefmKvvFxgt9EvzP4rS7j6ge3/MAuexEORg5BGAqTWigtfWtFHu7+n9FclFJrfYkqwZmJitXoDU+5xU3785S1a1GQRlRft6tOlwJ8Bk61gAMeoABQYE1RzdAcF55p0tH2ndjWRNstERYK5nCLC9MQmPyOubG/wrKCPDmvH9qgwMaikyHuEu/BXY/FMZapba8283K3luNtwxbfDypRQKCBQOpimfD9Ow+irHpzGkl+L6fzTk1ccasyFJLvUyiN3SSbSurjco/LZgqlBja+/oaj1uSI2njb+AzId2sy0GZ5WZv/XcvsaYdRH+gTjerFF0IXuqqacHevltnuIrVcrOQpXjC7pdaCReqEsP4vcjWK9rUB+Q70Rtpu17GyJ2asE+wZoaTRoDfuzbBBAgsTUy+wSnuUc9iOl9cUS9abyAl/vZpjb2PVE3yZl+gGcHsDHAGgmYarYgPrWBqdpPk9/ZRoGLmM4Cs3EfKF1wE/40zi/VUcpLQhVsSOdgadeq3Uop1jTvKY5I1f3Lw7T8L66tPnpgkBO8azRyAX0le6TPHaouJOZsT2tb0EeUN6a2QvYz2HA1Owdgi3a6DMpqxbM3un4VMmHTTvIxeysNUs0HWouTCfNhxAX4vGErT4Ze1uUGiayMPgIMgYZQuY4PWK0h3Bj71/B4z/DTDPenFWoeAYxHS6cY1y1DK8k4iGeOhL40I2bxImUXHyr9eofYr8H19XsLyk0bjs94Q/xl4J/ikVtjXbIi/icbGtT5S13YELyVPYQDXVgjJ4LNqwwEZA1/ZzYsCb3mXGuuSFUabyEGeOmo/3ig5b7NG0EaE5Q90OCmRlQMiiY7pywFTCEvyRBygjYPfpY7+GfM+Rrz8yQanNfg+pq6gsJruAcEGwcNbmfAHUmH3vGtXdbQj5x0M1ADf+snHoFLlJHKmOMdYl69OyEGIlDyLp5Sp3DNDFp0FYwUdhCHtcRiIppJzXprKyLLZ+Mm1mCD5Ey5yz2N6o19gdHVbgJdOqs9i6z7lpGj2CdleY3TFnJRlKnPaDlgMPMoCTwPcjupY1sFxGXM/3suNfLsMD1rlcIRiAHK0LCA2LTA7yQbPHIFYXoHv2/vYYxEAN9BAXvwdcg+GLeSs6QnZKhsS/H8pNGg3lG9tPVAoGIMelGHqGCdsiPzow3Rg1s6qkYFZjmwV/QK5laNO/7gtYN+jZgn+dN/PnPJH9kkcY9yka67XnCw7IMe+91j/tQvwjYt57/lgxiLLjCK8j8DG8Nn6xaYLSvSWuv4pse8LkOh8AMhMPU4a6O0P1CjwHZP87j49GLFwp83Wt5GhZDGb+cDMkxn3yrWKi02KN41XEH27Hga23gegEBWzPiDrif63EOiA/tIRhv69GgbG5muoNcxlGtbcQM5Y3Ipwf/b7WrPizflLR1DR1DiqVUc2AbC+AO9lWjErwzDLbHqrZpveHkFXfUXO21y0U5IY0634YCBhEJi8dkblfXPTkJqivATO8colPfXB+ZJj7UzanH1qyuftEQ29/d3MTelELKNiJR3w1IJRCOZjWsp6AGMi/VUuh6gpytbWP+VJj/zZqqcZHzCn5AxWA7Q7aCe1Ih/Uk3z73slulJNOl0TVFzxyk5RdE7sy39x8AvCCP+W+ODaskkveG43nBXapo3qSTpb7ZaK2kXOOYdVhmKS8tKBmulsFeLOsQ1zRn9xh1RTamhotdCI2tQJ4YVNKW4scJlrLIO+CCRw1Q/64cuVdOUiL2MZmcJZVtUGAH5LTxNj56cvv+g6Qc2lJXMQY1BJfr3o3L8CktCkzY8Zrwuo2yPs/yg38oXkCIxLUYBOdUV2tjRdE/bqXU0dyWsR6IPW7LWjPGlCRpzY1vleraA9mtOiN3GYOkhdSbhYboC3qFYgNbF8bwJQfTnHvmZbVL/rW+S2zjZt0OD9gdwxNIXvg1SJWyZpaOFb9TZx5wJcPAmS0eDce2ORWIHAzcSx3edtq5KAc3Qu5PLqWx3DvN/paz8VFaxL7C3HSZzNGZDPPHqSvV2oPdMWeN6DQU34fOwzqM3Og8EXScs2zAZMNpBklX18sZS5YoBsievYhVj3eohTNKTkyGjugFyDHTI5BOWAeVvukQkE7//+wBdoyCB4G5uXC2L3D+/btO/xW/PRFJh+8Z+7ex7Q3br5974a2lG84UCs2c37WcYa16p2dRCNM+JF3VogA41imADjA+kPlM6xh/6dLdBwG37ZsPWgcqQlfF30vRHOKJiCz54QhKCgXaJEh4G8BzegryjdNcCFaaWUEydwrt200xhGLLKwP5VeZFHfKGu4FyHOVKGaYbadu5VspOaUznRLjEjCEpg0w5VTJFZFBDZGmTYLNzh+RBeVyEB+5BC9UworLWTci02hx+D0SD2rANLo94qvMsi9Jk74F6n0m18T1HNzHTOKrj398kZxZzLGeI0epdNXFL3xLQmcx7+XL2KyZtFMBKgesERhLIqMpnAFTBHoLRcC/LCjzfpHo6cjfg1BFayC/kP0XaJ5vtNOSuOXcfG+iuekPNIrklgJQT6sdRrwBabKhTxm9rvzpjxdNOksoZ0qwdUHvMPVL9g0aHje9sMjyXUkHpLRK7M3NkOCUnXQggnn78roKT/BzKES3TjE7nGn+I1uq5f/YxRjLoICHQOcIsTef4ZBNTOLkybBEP/euzm1TddwT6PGLrEi9EBzZbZcraQubQuxrEdpAy7ty7KC9fuJdbo5et9iBeBOI4y2esgCYTqDWCOLEwNtO2EyLjD04tXGbx1ZuPBMzH2l36KmMMtTWMW6qkBdNHzh4cGwMwcRThYIYbQpOqtDYwfvPHl64zdIn+QlSU4VSb0o1OcpaGyXUSSIYKpUaSs/uyzaQcWQ2U8c2haDgaK9xWAcPPGsoLTy/HdUR0sodBmrdyuzQeAbh0AZcfNjQIBogyrP7b2ULTFCv+VBmfcBUQQfEB+/Lw0rnH/GACs7o2z/YCpBwF2qrdA1aN6OukZg5dK9BgRc4RCccODhGuotqHJAFNU15cOCZOurmEE1k5Lz72Hz2HWZ37dq/cgyOZnLwuSiUOZqYLmnksoh31QBypNCMMuPN2H3dX6XpRWZcct2B95fcD01ouzYyCjyssSp65qFCYpogPyy8HUtf1zmooZcaNs/EPIkdCTAx6Y8jeaTOG1AZGWWVJdPx0abCrNivcJVK9w+OxRRUfn5wH7TkueVHs29oMT/5XQ86uTo5NZCRgXN8s4GKwibx40jJ2FDBddM3DTfPQMvJGtZYqR+v9YiWn15vFYvF7XOvfkrZoUs2gJ/P9eAAv2Re5PvDxTAMZ+WVRN3qcqrFBeig8xMWSfBTUl7h9ZXlFFCGHFv6MqA71eK5k6l77R8cT7P6sgG3zwNoMEANDZsXq3h11Oo0dsoQ70LLyjsz26MjlUyyPFXXMX3t7Ox8GRa30uHv2rU8OJ+ehHRxWhHe6oKbi+YSu6VN+GnhDE+n4dN0XDSj44OH8j0OZ0teivVRgO9cF63Yflpr3xPL8vkO7iSgFtbi83tGH0H4pYZpdRuQ2/dK2BzOP5+TxLxdnxo8mibwtlefXznSPal69uvHT1V9fd7rjMaeWB4+ZtkC4I4XDd1UNp8p70JUDC/oPhFfb06kz+PeuDsyWKn5WIWTH0QvVrfPWj++pqtAq18/fQ230zSXNaAyPM/IQ7J79LAB7b7W0NvTaIoWFp29VZsH5kfmKokPw7DLU4nwZedfWzb6p9twBeJLRf3tzIpU2V+Zm4IkKbp548VpQxHdAQv38OO9i1xX/A6v481wJb/vOSdB/tXZ+ZcL77W5klVs6/xLED93jbsq3f396kpKWuW/SNJv2FwAM1Rq2ECpd/T39rR0txzLrp6VDxJgVYj3zitny8lftfCrd5R9O5e/zmGBoqVnie7EJ16mSyrgETZ9gTT4PCJv6e5pkUfVBf6svs6z+vGv6pa77ekWuwNAmKm1VNpaROkR/3o70P5FzzXm6QUTMcimXNTY+8Xu3d0tvT09vb31gD+J18iHxZhFPLtlcN/5+PLjnV/PJlWQWLyOpaXebtmEln64FHfiubQ60wvAHvE3LTd19Lb0tvT3635iWW65wNOVwXHRPv2VlLazmpv2J4y961jq7+npVuIXjv7RdMO96Zsl5nTPeFGHEDe2T+rstzoejHeyaK7g//g1SSefflB3T/v6svPlp7DoakVa6UJPIxvQK+GLxkxsbE4/1LzXpmbT9/olcqMWZp0x+3b4WF6ZUOOO0NgY6eV2fh+OntF8D3zDq6yMREUD5I3Jjg9Nl0rM2w519BudtsZH2Y9RsMGHoQhkPhWTdvhMdx+bFd4jV6feReQY7SwJCZ8ZWmgooehLDRMdsN33+M0vczwwh4MvFoXkP4WJbnQbiFWVghnNMQToSh4LdUwMbUKALBtwk3cOjiTlX17058wF/eHLzjvFRHNyVnmCYvWTurOY/yYb/QhDYwEcOg/jW9mIaR4WQECm3qN8zPkJb5pQvRMWkwMYRfvi+ldzpsyHY3S54kSQG9MsPi5tOOky1E4/Gs8zxjtHN+IQ/1J22lYa2wPxXtY9mMc9YK+bAHD8uRn2qb+L1CnxlM3R7ADnFdxkRrmpJGsjy1lFLTpV7U6d8wi1T8SR+I9fKFFY0xBBEJk8/Z5FfBm9GCv4sfNOmBq9fBY7rLLBxniNIc0hm+YckH98yMzQqBkma7eE0epozYcRvqI7mihLmTre+0lynsO4nmrvlwdqXIz3aOgeDktUUFZjCCw3zac+k6DtdZHirr9SfJQpn/FmdECGlBnCyRt8+sJ+EbQZuodzgWBsOLviCRqjc0nn6fp9lt965i8RsteIGn+CeyuRbG4MxsZnJ47eTZGhkf1x4aVwNue5LQ0DmewPNOTNoDWm6pLTXi14KxnZhjufwl9rWadzVatCfbpjg8SetqNzdzPvS3B8CCfSRHDA2mgcFGuJMVN01rt3f5mfP2bUuspvOyPfaobrZ6sp+UPyqYVTd+8yGRIJkAjQ5o0hbWnUiPw4p7zPeoGTzjQfh5XKmPo9GLGYO+hs1XYL275Vpx8/K7Ek9dYQGxfAxoty2/FgebtA1L7Obgv1sfNjMSvcnQN3AxY8V6oj6aAaTQ09hzkyIfkzKGWf18KQu7ZIX9YiKnpClBGW5mPm+Poa07uEAv4mLkb2PRqa1gNAVS6y/Swrwz2bJRucea2GcBMxEU92Zg/xKraE67jxP2yJvItD0+heGxoWc2UqW5VBX9BN/+50vryT7p9s8J7FPqs5IKcayzGPhs7TMKphIseVb9AFznw6TAnoWbHsiYGKnSz0Xcq2MbTJRlITeXKb4YTWvQ89xfbqRzGsDnNNyVR85wzmlDUywt2GRUPSRwH8kqshbE/A7dQFY61+JXk5KVAthp+zsWva/B0z6fkXh54jaUQTorp7Dmxcvxn6ieFTmGsyqYLScKkN4vadc1gWRJbbQ9MwApTFURwzAnRahN6J98OsYvunr2H4IVNXEbzPqojZYHYm0Da7AdHxoYcUzpcavISHP8QOYmE+1uh3f+z8qh1rzhkqnlKPp+D8ZOdlvGG4RGSzUCqRl3LAMk8VW1l3bqf89a/Or8LYbPV01wW+DnPmWcuDsqiwDGfLFupuPDqprx8FY7a6W3pacj0/Xt+JnhH7ex6P+cgaBC442T+jlXEr+4cdyGuS79Vwq6Wlp6elpSXnc+sPeShQrKrOx0s+em4mPhRtFvh2X93m8+rKQILVxx/wt9EWOaMsZ3FzLkMc5TXFHD+e0IiMtYMc/+3nuCAiGnDTqsw32XmV33MklPW2SORyQj/nIvgyIbcpkSgq4r3hkPx28TkAL8H42yO/Dffduzo3yqrBavk9cfu71TpEd29LPuz2g15coLampZg9b+K5ga7+Ns2+APAGo+gUmn63PiN5tXQh/nKCv2odbkdnvvUr/uRqnX+BpvoaNHiPUYSfrW3QpIdpEjnX1/W3dHf3yKWLNznB7wIg3FnD6XP6ro2SWZFViQhmhwhqcM63PJXqu5aEvirO554MH7UU3pGH6trRqbkRz4Po3s2BFaqycY/Z+fMkWo0spnxtmF8F9RlV6mgxJaellLfr8QGZbX81J80Ey4pX45KNRwu4lF8S4J0l8yTLsTwFDsua+VSkF8YmL3Z42Cc35uQYx0EGXTUco3d70xBevk7bPPNTHkfeNnmM9gNh9CtTWceyZ9u3BI+nQY3Q9FObR1EZcge+LWJgJpcFbSPr+6lZNF0j3zxm8cWHpZ5eGRzUsXA4h8n/Vi77wLDV314NzxudZ5x/rpCwnIkaccqJyetWSzukl+rpzo9d3c+PeR9dfnd1BsQNpLBOOm1S/mC2z9OS0IFSbTm2TY57aPm9/l5hLfMvvMmyf4Tjjrz5ufjymsUr8J7ww3OUu5ztc6xXJpYTFUgNE36qu7e+LAVZuiZXxudFGVlJyd9BMjB9RPOzwVLONnx22YF8y36Wujx/ZXBYABgfnqwzLTFXIVEmWKfbmFXWUDruhu3ZjyPf8VLzruOL93CCu/TI8z37psc/GroxlWkZev7NBpztO8Nap6/Uzre6vqPgaTAUc/u1If8AAAMJSURBVAue9xAFb7JV+HRhbme/U+Uq5zgKHH+B3DLB+QluadRe9SSr7EjZb1wXBlMQUuofhihLdAJ+h9mqOhImdqh0GUhWB+Aqk/8Ix4ENlOUMCl5HrsrOlKPcvjvgpLmh+XkPolQMtwayq9/Zcg3D1sRMzwim+0r3aBuapjpynHak0HwsyNOitQcRvZz58NwLaGpduPKvgK+1JAW2sqSnbYBN6IB/tLmZ9NxiRzfnQV9vJhjUzEd67zz4+FQFK9MwfbCQsHrwo6MblLy77mGWao6flwmtpXsPN5Iux/muq0D+uaKn8Z0n9DJuyKQBufB4LuS4ofxgjV220fiI0OBcD0MN3knE0Pz5wRp7FGe4mSFhmYezYRHAJ8xeZTyQfKfLChOzj1ynJsisAZmGdy7s9yCmJPHfyKx/J8v+rGfRrhZDlYZ3rtjLYKPd2YmxXe4yXjucV49eVQlVr2WyoB3Oy6+DWSfYwbIcZbDGF6xRKRonZc5afMXz96wz7GB5w+c7jOKiUkqk/ZCUdLa4yjsES74roXakDBCDuX0kdPKht3rddytkv5Oz/YFDQTMnlJ6cWC0Wf9W7fi522CMWXaZqn2DnysmtdUc9zTsGAh2CNSbR4Wmxx8JtFP0HDUjOyozjfkuMKFlY0pcuCi5M2V712LIIkCd9rngny9Mt8xxjK5yPeDs8PyxSyu/JsMPsYF3W+CMihLYt8wS99aX0rC0RlX2gLPdzT6zeMVr7I0j/ij0HfrV7ySOfymx5aOUQtm31Jyj1jwD/FBN7w61zJ3e1HVq5zqmvssl6UVvNMWEH7QGN/SGB5dPP29vb5z6/Pom8aDs0MsAb0BG6V0eeFNGZMxgc/YFeyimwGiZLTxhPZTv562w/b5839YPHUnY5F8729vf3d8vMqoR0sKdbQkVaWpb6+5f6u0d+iJlML08xYTnlUvKfztEzQOu47PNfKa/hwaofUjMIT27h9fj/JrIc5bPObv/1da2rsE9um1T+fw1WvvLTtuBLjVsnmHL21faH8EPeyyZrlf8DbgJ4SzuJtLoAAAAASUVORK5CYII=
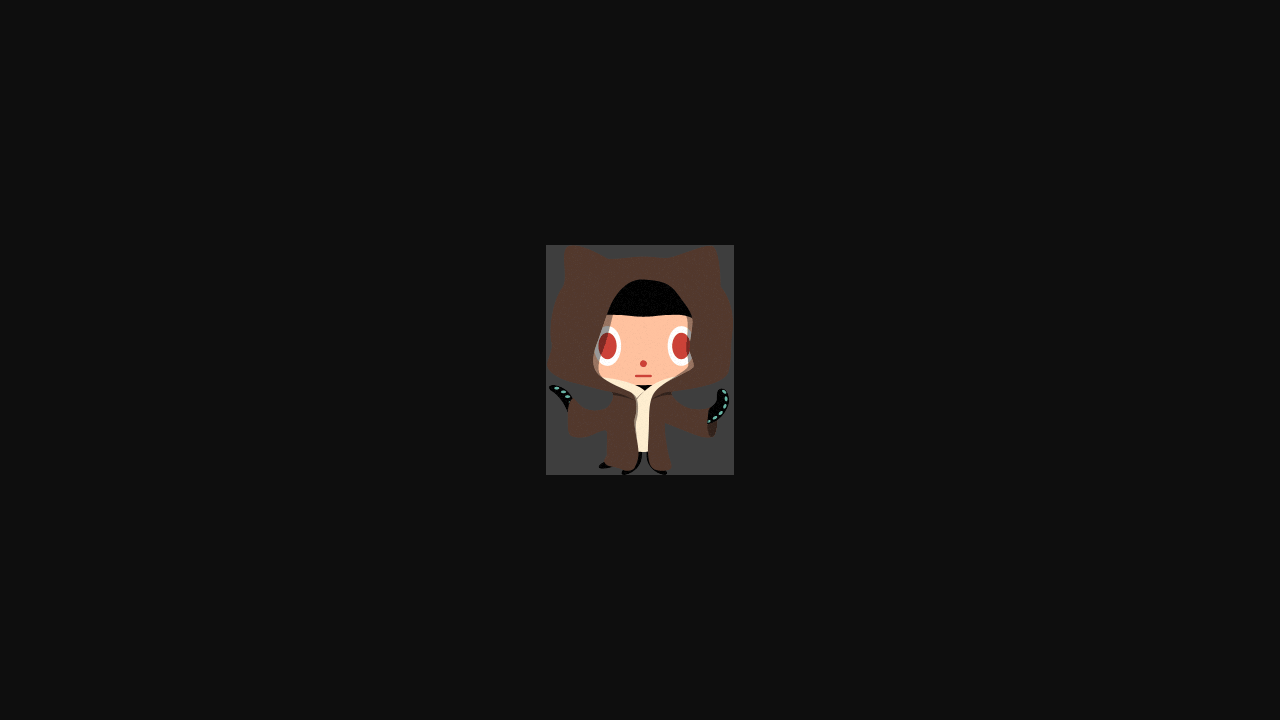

Verified image element loaded at the source URL
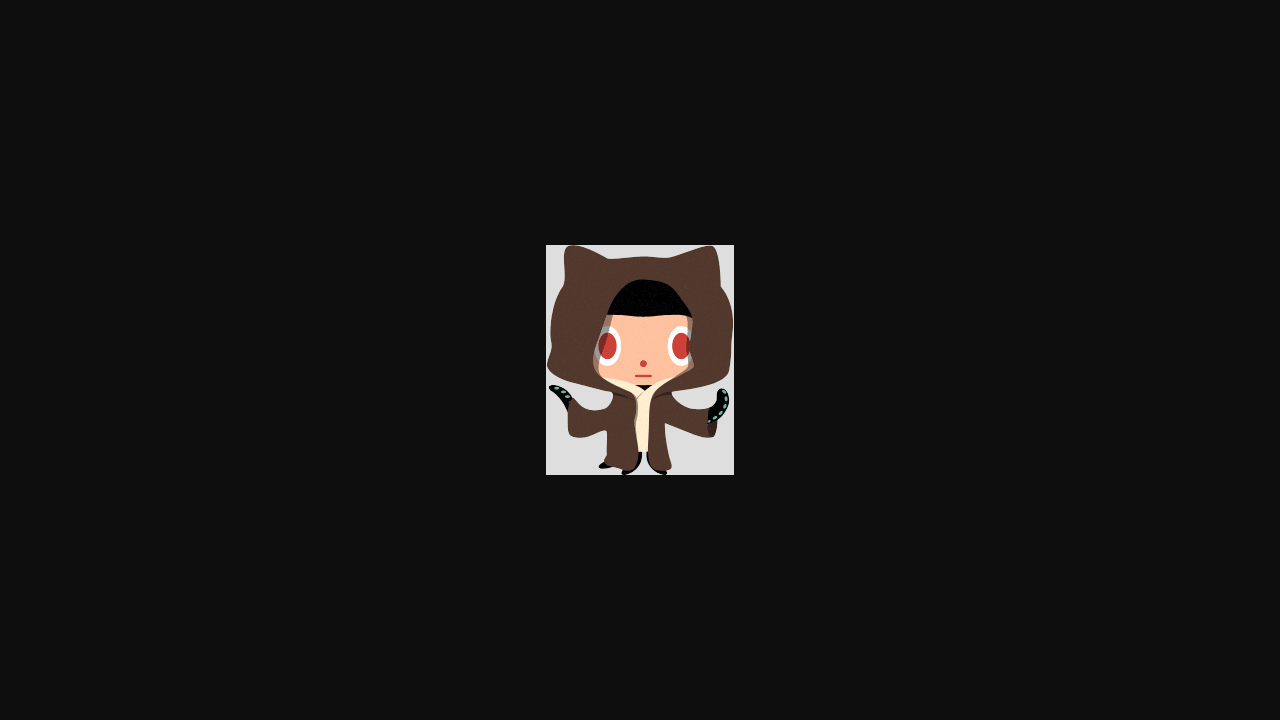

Navigated to image source URL: data:image/png;base64,iVBORw0KGgoAAAANSUhEUgAAAbgAAACcCAMAAAA6Xk4VAAAAA3NCSVQICAjb4U/gAAADAFBMVEX///9NmcCTfmuUe2OQd2KMdWGGcFqEbVqEa1JNmcCbhGucf2ibhGucf2iUe2NHhaiQd2KfinFJm8ajhWubhGucf2iDeW2Qd2KBdmuMclqKbllzYExJm8ajhWubhGucf2iMclqKbllJnctEnMubhGucf2icfWKQd2JChaxJnctEnMujhWubhGuegWWcf2iQd2KjhWubhGuegWWcf2iUe2OMclqKbllIodGjhWubhGuegWWUe2OMclpEpNdBoNOnimujhWuegWWUe2M8iriMclpsWkhDp92ljXOnimujhWulhGSegWWcfWKUe2M4i76VeF2Uc1mMclqOb1NCq+FDp92tjXCnimujhWulhGQyi8WMclpPrdxLrN1Cq+FAquM9quM/qOOvkG87peCtjXCtjGunimuqh2o2n9ujhWurhGSlhGQ2ltKcfWIvktAvjs0yi8Uqi8sticWUc1mTcVRpUkJkUUFardVTrdhPqNSvkG+yj3CtjGutiWenimuqh2qrhGSegWWcfWIyi8UxiL+Uc1m9poq9pIa1nYJgrdNirNBardVqqsezmn2wmX5aqtCVnZWtlXq0k3NapMxTps+sk3a0kW6yj3CvkG+zjmymkXZTositjGuljXNSncOtiWdQm7+nimuqh2qfinFNmcCrhGSchnOjhWtQlrx5jpGlhGSbhGuUhHWegWWmfmGcf2iMgniVgW2ifF2cfWKTfmtIjrVCjLSceluUe2ODfnhAiLeVeF2PemR6enqQd2I7h7qZdFlChayUc1mMdWE6hbZ0eXw6g6+TcVSMclqOb1M6gKaGcFpqdX2KblmMa1OEbVphc4GEa1JecX+EaE4yeaKDZk98aFSDZEwxdJ5RbYF5ZFJ7YkswcJZ1YU9DaoN5XklzYEwubJN0XEkpapM5ZYFzWUNsWkhrV0MzYX8tX35pUkJoUj5kUUEpXH1jTzxgTj9hTDpbSjpRQjZSQjNMPzNLPDFHOS1CODBENyxANCs9NC86MCo3LSgwKSktJycvJyUrJCR/7i4wAAABAHRSTlMAEREREREREREiIiIzMzMzM0REREREREREREREVVVVVVVVZmZmZmZmZnd3d3d3d3eIiIiIiIiImZmZmZmZqqqqqqqqqqqqu7u7u7u7u7u7u7u7u8zMzMzMzMzM3d3d3d3d3d3d3d3d3d3d3d3d3d3d3d3d3d3d7u7u7u7u7u7u7u7u7u7u////////////////////////////////////////////////////////////////////////////////////////////////////////////////////////////////////////////////////////////////////WBVVlgAAAAlwSFlzAAALEgAACxIB0t1+/AAAABx0RVh0U29mdHdhcmUAQWRvYmUgRmlyZXdvcmtzIENTNAay06AAACAASURBVHic7Z0LYFtl2ce7DS8MxsdgE0VwoOxTUWFsMHCICKKuXJSbOoG0xSGKjG0OAbmo3NwYKDbYnKWkBjsGmtoOEyXIGNRUvrVOOktpCy2jI5hmTbuypDljY03p97z39z3nJM2lJIPmaZqce855f+f/XN5zkpSUHBB20OzZcxacsuCURaWlpYtgYPbsaYXepaKlsumfWHBO6Q9+5LKyH5R+fkah969oZptx0jnf/YUlMcl+fsHcQu9n0bhNnbOg9Ae14zEjtsFz57kfKPQOFw10tmB8mQmr9SC788wiuoLa1LnnZAANDGPzBNpfWHV4ofd98tqMLy7JCBrj9kI0FtP1gYWF3v9JaVPnlv48U2rUTwZjcV2P6/Ho8YU+iMlns865PXNqLpcbc9P1WDyO4A1/vNDHMcns89ZF2viGuLWD2PS9+/fpMdBcoY9kUtmcLFykAOcHXvrIWCIxsgcGvlbog5lEdkrW2LDgQroO3MbGRscSe8BZFvpoJo/NzZ4binB+SEv2AbWxxNjY28CwKLk82fTMqjbFUErZAwEOmCFLjAG43YU+oMlipdlzQ56yfliPv4X8JLb9QK6YWObFDsuBGwLXoseGEwkc4ZC7LPrKfNlXcuCGQtx2Pb4HgCVGsbsc3avrNxX6kCaH3ZEjuKGYvo85SnjZH48VS7l82Cdy4IZzk1h8+O3RUUINnOXIcFz/cKEPajLYolzAbYBiIK7H9icgn0wkcIwbgRq8mJ3kwc7PBRy6mhOP6YgbqQbAYvF4MTvJg2XbR8nAtUH5jZJKym5sbE8xrcyLZd9LScC1AzhwkaOjOMSNjo3u0eM/LfRBTQbLodsEg+vS43GeUiKL63oRXB4sF24IXAdU3KSESyRwcrm3CC4vlksZR1xlTB9D5FiGsne4CC4flqurbIP0H4U45i6LMS5P9oMcwbXo+vA7VGyjkF4m9sSK5UA+7Ls5gtuEygGUmIyi7koAFyuWA3mxnHpO0PXvmB4fSZDrqOgawTvgOos36eXBcrj8Te7wig7r++klnTHc5aXHi11eebCpaX46wMo2IHB9qB7A1HAHyv6YHiv0MU0Oy/jOZWH4HuY2dOfCKHaTyGHuLd67kCebkyM4vx6L7UdOchTjA09ZzE3yY1kXBBvIpz0G9fheEt8gsxyJx2PFEJcfm5UlNzfh5umAAuAd7CdH8bWB4gXwfNnnswNHuXm8wzHUeYJvGBop3iuUT5uTTb8XE5zH0wOJ5H7c3/UOupO5eONC/uyQzPtPajk3j28YdLYfFd9747FYUXB5tTnXZqs3sFYAF9u7fx8UBvqbhT6SSWdzMlKdR7FeQBZDH4/To8WUMv8244vpxrpaj8GCyFvG9fhw8ROphbFZX0nj5iETNrDmaFyP6T89utAHMIlt+nhfumCBDVmg44pc5XbEEcd88pOfOvHEY/5nQo5kEtqMk0pZsuJ2j6s2bHede1QObzjliM9++XJbuQ2svLzMZvv+5d/86meK+LKzGSed8d1fuOvBEJja2g0GVA0N9cQ8njtzoXbwMad/3VZeVlFuQ39ltvIKgGezVfzwhu999TMTdziTzA6pT8tOznLzUwBaWXk51hogKwO1lYPkkOoqyst/uHLlim8W2WVn6YG7KJtNT/nUly9D2kLkkMjK8T96YIYw8P3lK5ev/MlXiz4zC7szLXC+jL/G6+DPngWgyiuQvIjGsKsko+XEb1bYgNxKYFeUXeZ2V3qS+3RGGz34xK8jjVE+jBiWHFabjfhKCHaYHKD7XhFdhrZswn3llE+eVUZ4lSE0FQhhBXDC4Q3Toy+Y7Q9XIndZRJexpQnurnS3d8zplwEs7BrLylhcox4SMcTRrgKll/hhK7+BSA7sm8VYl4FdlB64+uPS2djBn70cyayM0qqwEV6kAEAShEEmN1zUAdsfrsS2YvnyIrpM7Nw0wX1r/E0dc1YFJSIlIrYKChEqOQyLukqUtZRhjMup4lYgfl9994/4fWJnpgluPF855cTLy1n4QukHfiYe0kYrORbgysqI6pDnBA1ev5ImKPjle0XRpWenpgmuPmXfyRFfvqyszCalHsRb4jgGcMrKKFQ8BXd7oQEcA23fB2jLl9M4VxRdunZyuuDOTbqJKZD8Y1woaFWgBBKRw+6yrIJnkjYqP6ZLEuGQ01xO9UaEt7wourTsuHTBJfOVR5x+Ge7KwjKiAJnCsMO0sX4utESFjURAlr6glxuo1JjkVq4sVgbj2+HpgrP2lcecJUoyBK+sDDRH0eAYV0b7TigmhBQXAwwtzL2BQaMVXdFdpmMfSBvcmaZ1p3zq61hURGi44K6wUXVVkHSkgl4WoB6yjFIus4mcxXb9cllv5LXoLse1tMEtM6w45cTLKLQKkoiUEQGV2cpInxaurytQtCvDAiOdzTaMWs5krmfEhK+E4qBIbhxLs7MSTPnVgYNPv7yiolxKOCoqSD9yGVVWWUUZ86FoHgtyVI/kEgHpx7x+pWyM3k+K5FLbsrTBnSpWOuIs2gViY30g5bR2oy82lFrCE4tvmFoFzVfoarRiKL+eslpBanAa71asKKYoKS3dPq/6+ju/sfjqxYu/AY8rr7rKRpqfyAklJTbGyMZkxy8H2OjFbyY9RBGVDTSJuV6IjSCEkmAFGiySS2FHXpg2uHqHww6P3z5w3333rb0P2/0P3nzLLbdceSVwvKqCwSKlAetHriBdJlDS2fAF8DJSfuM0hXRm3kD1Rvu+lmNyaLjoLSWbeuSRJ8ybd/Y3Fi+9+upbHWCu9MG5GDbGDQbI0FrydP99999y8y1XXXkl8pI4kJH+ShYJcTJjIxklml2BU9Ablq+glcBy0oeykjOc7OSmH3nsvHmLF199td1hx6pBT1g/Dvu69MF5KDZrW4sea8kL1eP999+CBIkdK7pqYOPXw2HCVT8j9rvn/vnPp/+J7Ll7nrvnnrvvRgGOOs0VUwrddIWwmZwWAsSI2SkwB+Fnd6QP7k8PSCpTEKn41irjYvT++5FjvQXB+t1D+O93Dz30u4f/z2D/AIL3gPZWrFi+8nuFbsQ82qHHzjtj8beXElYUl4O+CGyYJnle53rcMz61uj/98dGHDIgQlLX3SQTXqk8GpGuVldeCIG+++eafPYzVhoAp+P55z93Id06CPpTps+advXjpbURV5OFgGkPI7OSZDiiigyEN3QubGtsjjzxsAnefte4k52mpPRnu75988mlkTz739HPECEdQ3j3gNd/HqeX0mUDsahG2qDGx8QehSL0l056D+lEy4nRZ8wNsjz76yKOPCBJridpMzNZK2hP/0oJr+WQ6+iiCBg/K72ky+vTTz8HjuXvuvueUY2ceObXQbTzBNvNzoDEHp8JwMCp2iaPiM+2K4tgCwqFqTldtrSCIsD2CHw8aSBlwyAqjU34P9ujf/vbkk//4F9jLr776+qvw//quXbv60X//q6++8carL7/80r/+BZ7yack4xj+Rnbx16dJvL1589rx5nzvyyEML3fDZ26EnnEFEZmfeT0QwO/OQdsFMcYsO7i0ZX7G+QYyac91vH3gYDAF4+OEHefJoYQ/BIo8AoicRIuDzOnDZRQmRVzIOL3QSfmWzib3+xhsvv/wybAB85ZNPIxU+Wa2EaXpmakuXLl28ePG8efNmHjnrvSHIY+ctXqplryZ82FyOQquyx5RWggLAWk0PAiYC6aXXX3/1DS6hXYxVv4RkJ5nWT6ftFKAYWvLYScZ29hPI/f2vv/HyS/8wOnTxIg7hVszxjHnzTpg588AT5PTPnb1Uama73S6UhYeZppTM0W6XDlEkK0xhKj05d7E7fvsAzf3x84NIUBjU6wRLvwGAEBXj1s/I9DN99bOF+vlyQoFknZ0SUTSrxs49iJ3to90uOxh6RMLX3MYd68xZMwsLbdYZ37nVIUjIslCHpQMxzZNTSWVd1ShJUm4/9PtHQVgv0bjUL2BhFqLNmXIUpNIIVyDFhtftZ64TD4LSELV+Bh0vuvPv8o7Zxemm+hGLQxBh3r506TXEsR47a+b0PFI74exbxa6rHs3Y/lkfm+wl0WDlA3/8279eelVQEGIRUus3jlBf2M8IcTq7+vu5h+xn7IRzZVvY2S/5UZjwyhPKycYOgz3bxf4qh2bnh+4wHB4+4luXXvMdIshZ72Kmc8J3bjMhko5BsJGkxOcpaYjKmrtMaYxupGFLxyu7WCOK5t/J1dNPfRpTxi7h3tBinAiRUj+lv5OKqR8vL9FluPvlc+S/rzz/Z4VF0vM12WnMYr7KVTlu8nLNNd/GAfLYCcR4wq34PZzaOg1SPCfYOvyHHurearJDZJOUY5GyyWQHDYs4uwYG3uR+ETfyTtzS/XScQlBdIs04cFrBVSPAMx+a1tnw39defP4JiGyaeT/FeSaa3q7Rg9PUk5THfqlVDPQ189mgXXMNaPFz2SM8aNacBfNLx/+JlXXrnMobc3CmRNHukJuCHa3iWPCru+Hvm1988bXXdrIG30XhGXJ3PqFfTkr6WX7ZT5UlgpxEqJ+nmExm/btee+2V//x785/Xy+eZlCuRfdc0A0XpSBUHw4SlHJrZUpz04E7nnZAJv0Pmzi/9UYZf4+TkSGSHr/FpmvFINbHPVucp2cy6xx77++Z/v/jKa//l6cROpipGZKegwtJGlj+qpCXPSJT1Gth//gOsNj/x2GM1bE+Zu+Y7IyvPLrGRTkI1gskDMmJNLCu5T6U/V24kNuHW75xxwrgJzbQ5i76b9TfOO8WbSyCMg6ldv2axPDm89Y89sfl5LESLCEbJqJU1L8/6ESKQ04vwt3nz5r8/BpzUd9AMb6cJoXEBGRKRiTxBZV9k541j5+1hR/Q+kbzOn1Z6e7bQGLtxkxFNnqbxpqEuU1qDP8QWNLaoHaSI7InN2P79Ith/nt8s25/JEutoG09I+LEYnoAz0rACO11U74mHrznjWEtus3L6dQej7OyG3StouFD2J70cSRplO60RAcnnXh5OUsUd3Ha2md0hE8HN5fG4yfsqISAX06zGNHlUS754UhP7ZL2ClmTu+Ju3mxYx76QyT1Oz1/He4fYzVJ95UE4/9UaNfFlJ0rd+77ZWMkt9HHzzFpbybDZm32wCXemcaRK4Bbljq/V4NgV3vxlpc5l3xdMWjASDbW2BTR4P3RVFldQPpdEM5iMzKk6Tjpcp1HxOaJrG6JpmGt5Sna/J20+9r1beQmNHqiU7YDZLS7Z5113iJtOpt+eKjfz48zD6mruhx1nb0LdydYYjkcggsvAgvG4Ptr2waZOnVmpXtq+aeT+VcanxjAevJWtOaWuauTk0eU8Nrtg8QTO+p3lXNXVc2rZmVrtYSt15vhGLhT1e77JDKLhTctabx1M/pMdj6GvuYlG3chS1IUSL/iOAEUIwMhgO9mxr3uTzuOTD15TDNYvTyDdJHLQUhOVprplwyVswn0rG08VIj6uev591ELAMCWxNumMWO7zBC3bXxwi4XCMc6K1hKK7H0deBgkXk08UVHCRqGyTkBtURMt4X7Gxr3lTvcRpOT+WoNe5nkuhKos3e3/IU5+pOGhs18aJuWjktNONqyZyo7KKtdtzBdsiwkvwmZLbbg7h5fXdhzc3InZsnCF5yeO/+t/fqILuAdLp1ErVFJGJYcaqFw1SUOyAUgh/1WJ9uppaQXYwmPZSmVZaxEJgsG4t1pVhpcqLKuHyOJTu1lMXVzRn2QVkD74YLqPnwA7zlRKQmkE62ILGNJBJjo/tiw3pUvGM995MUkEAmCzGs8kSYg70YYa3xICQ1pm1JpWWYaxk1DUsY9iFPHsGJteZD0Ag79N10F+QIDhxlFAQ3gn+db2xvTB/28x3YgWBQdlR4EYaGq09aJDLIl2Vow9t72logFLqNB5i5WYU4c1i0jnbGZY26UM4F68A2/ulmpVSnizhIrDT26luWe4jz4F/s1vGP4MDfO5CgBB1OhxNd+vERBmEOjKmK5JmRSFiSGQ+CimvFI2E0I9LX2wElBQqFEAzhCf2j98HmQP02eI4GYxqejlsXz9XwXCduG6fG1iDr41EHz/TJJtEKbCk8xofxdumGNbQf8E/3RCNHzd4LT3TQt3GQ9eHNHJqT7aeD74qDHoHmZHsA7+Jyb/DItBg7GPWX5PgjtDjCRfX4Hvx7YaOgur3x4Sg5Gs3Zo/jESAQDI7AixhSFTli/urKq7qnmzu19IgulNMNcq0EaCp2s2fETvKGGGwC/oofGkBI2DrKURhqdrkea3kHbkzWyg54JGmlc0p6apvE3c/LV6TJ8Fn3FAOh0ypTtH56JBzUHm+uge47nI2INAIqT8spDePiDJdNzExxEuEA8pu9PEGyJMfTjRR5yWroiHJhIISNcceFBiR+DG179K2a/rnysrmnr9iCTY4RtSQqPwR5aFTo1RlFqfidmCVPdbtKxU1uLv1AYEdA0rjiNnfgaWYW1N5qDFyVLaFjDggPXj1CmRrZH/zBqHP34OaSx93Ly3SUKRjNdeDcbaBjzcWI+iR3RnvdbOSeV0BohSCXxb7yRX+mLxWPN5Jh9SiaiJpbgP8ODEeYzKWCUuzT9ymRrKmvqnm3q3q6Ax+uFuVz7emkoFJ5NahfS4C5XLXIQ+OAbGhpgcIMbgyRujumOtjrFZ+HZNKoz6leopjQHV7/G3tRBh5mbpN6QsUaDyGuhgsojqJicozQdm/9LHywpmZ0zuOG4/vYY+T1MkFxiTzzeQ07TZo6EiSvCBQM5iQVNVXImW11ZTd0oC3/CCQ+G6ZaDO9pwKFzHG4spUaON6FwHbYW+vFs6pxWQGheXxs8DIhXijkWopGGMh1o0m3pFTUziz+QFocI/aNIgwTCYTwlqsp/03fu1D6FqIDdw8P4B9CO0BBv6RdPEPl0Pkp3sMTDh4SyMJSOrjSYhaKAuOThhv6msq2vahgimyEpJKHzc42SujkpF462p0dMdncVen98PD/KE24ySxJrUmHSFpySnAY1vXHlc7w6NvRMWFRa7x9vgha2j8OXze/F74XdF4QxPRqPkBXYAT0ZLIfPiWX5/IByNRm/6WknJoTmBg/O2Jx7Xqdrw72LuH9Z3k0MIch9IuimFoxscpMEqzCQX4ZlkdzrgJDe6vq6pmbpR6oS5vrngd6BQ6EehkHopLhHuUeFYaiElaED8/DjG+MkDs4QWqwf/KkRJciCabPC45SBncy0RNJY0OQ/89IxAo3COwAvess/r53MxFi97N3IKIX4+pDy0Ip7XGiX28ZKpuYILxXQdaW0MgQPVjcT1KDmMMMv6OZcIC0kRXgdEBDIyMbwmI3KKG23q7A7z80NKebgMw5DNNAd8HpdTU/MEjeuF5ggUmdfHWtzPz30iST+ox+uhhkKUwINmC15eCYyEieqaAPH5DCt6qRrRal6yLhqn3G760UdLSnK6iArgduv6PlLDoV9WTCRGYnECzjW+ugYFWN4PHU7LV6awSuxGu4MsaEpxVPTNhENBVBU2eFgSIjJ3rkJM0GvQgU80vg/Jhg1yKIq6iI/zKtMliOoaRF2Cq9+rLIH85JsIW+/Pq6o+UlKS+S+8SfYH9DvrUAyMkbQSQlxiRI8PY9dei5uKFG5SfwnJTSJcZqZiwSKvzM6YGxVBkJ84sgsXVSEjpwnnh/yhG5dVvAV97MXn83nldlbamyzklSZzLfn8NMDJMQxsy5bWjq5QKNS7RVGmdFIMALbB+qpqDG5RLuA8nno9po8kaFaJdDeix4bxIddKZ7kgI/V28VRC0l3GQS4dQ270mabO7WFZdRJK2sEzGEI9pAEE0cUTGmFuiIFeqUU5GC9zpF4f1ySWKI5RfKZfWo9LqbGlpa2jN9Q3MBCVrK9RBudlTrYNcftDFbKP5FjIeTz+OPoFWvIb6yjGje1nMc5tKt9EyR1J0YR9Ew5OGLjRvzZvw90yTO2DQo9h5tYRxiD40hcCUBp65DwG5OdpIJHIJ3Pw+aQkUQLDvJ1wgTAQ2NLa1hMMRRRYiu0OsK3J4XII5tRVMXDZ/+ozBrdJB3CIGjVwlRgcHCTvpsKuEkuK9ZhwTGEFHC4IBlNUchNmvwY32ry1O5hmP2oQVYdEjI+vw/2+jAdpVtnj+alHVEYDLVva2jt6gwMDg0lpyTYkTgpaO3h9KDNpQ9TAVUJyUjI3J3ABXY8TYgksu8S+mD6IP1+wLigHFBbhwiLSKWm7pLns0sosbXVlTd0zzZ3d9M4K4SFSXoMK7tgRDoWCoZ6u9vaurq72LS3YAi0taKgVT21v74AlBsIDQ2mhwhYOd3fv2I2Gggp3TDAEk2uI4DC4ktKsubkxOJ3+yDqR3Fu6HiaepY0Dk/q1hODIqR3mC3HLKzhhKBtFCPuUMl6xiDIjfR7jqCvc19nZ1LSxjoipqqYPTQ34jQZAe6jgsKssmZr1lR2oBvzcVSZwnEvs1fUeAq5ZuEBx7Dif5EkmTTHDg8KrFgycsNW4okD5qFoKyr4CxnbnhKsv3Nm9tfmpuhpCAj9Vo0d1VU0kKkuOxrgtMLG+SlZcyUHZlgRQevr0eHwEZZO4iIMnGH8Bu0qnh3hGcvBheuzhMO0exg3AUgEl2Sw4OMnWQEJa14xrCtNlpizADYWD3Z1Nz26sYwCqqqurqxg3zq8OLdtoEFw7TKtmC32E3umVZU2AOg2G4/H9Y7izCzvMd3Q9Vk+zsJAIZJlILx/JSRb2a4iGf21u6uzuDpLdTi92QbAMdndva276y8aaKiurVhRHnrphxS4DuJ5oNMRX+ii7uXJONh0ouEMuGtffRld0UIwDyb0diw27MLZ1zgBhxXt9DfAi5pMYB/5CE0rLflNZWd3c3LwVOMKjGyQJ1tdJRjqbkf21DlBVW8ISepP4SSSR5MJ+tboP0ZxSBVdy0KLaTLmR31qP6PF9YwlCLjGa2KPHwqzucfWReyjDCjRDzI+Q2ywHmfYGOwvNJG2rFHqRBSTEQ9FUq55Q4aXIrrqaDUGUe1MJcn5/OBp9li8uwJWUHJJpdkn6V3sgOxklPSejo4mReFxv4RXrJt4DqWZmxkxtkMVBNPhsoXmkbZUKqmSiMujJer5hpLotasoroVx/ii8ggyspObQ0E9XR3xHeQm/NGxtFYe6tuB5zg6t04T9njzmn5n0WvHKTXClylzWF5pG2/ToFAmtWxmmKp2SI0eBGANeugoOQupEv/pES1aZ/Me1YRxylx9MwHIu/RYqB0bERPa6HMDIU51xOd1BKGdXbYuXYhy8e0JKu7wDNTSxsjWViUW3wn9V8jqVZ67UawPWYwD3O6X60xGQnpdcFxrh5PGEd91bipHKfPhz3w1wn01xtj0g9pKwkHDFmKnxka6FxpG9rkoCQ/KOIbYKnhXOUQiBdBIJcyFR/1/HljIrDNvuc8WUn/XZ3QI/pe0mQG9FjcZ6aUNEFQplV4b8pNI70bY2kLLNqpFkp5JZMsUGUVhoVx+vvKgvFYZtbmvp2S49sQ/Hh2F7MDX3Syitzw6+eQGtPUHBKfV11W6FpZGCrjfoyZI1ydikGZYrJY16nCRwkJz6+zWTgSkqmzV2SNFOpVbh5AsPoswP796FPyOkdNL4xblh26Mnjb27fwa+a0ktw0jVOIr2+A6nbZDxbbfRzCiVlptE9Wk3mrNG6W9kVAm4RlFWOpzhsU+deYOUzDdg86MM6sRhoDf0PXSuk6uRP0sreQFtPkN+jZ/rgznsnpURG29ngL41ckvjMpM61GqFrikYjKjgowLfypVKCQ3bYoiVKu5upgdVDER4HfxmP7/4QaHX2/K+cfy1m5hTkOEA8UL+ppWPHwCCvvXGNjof6upvqaioLTSRNq04JwpRZsmmqRK3BPxuN7lbB9UajvXzJccEhw19dU2vNjJIL6dhP3vRhsdaMOQvOX2IZKTlDjy/Q1tsnkkop7QR+f1l/wPOTkFQr/9VGmVklMcZCgNUNePpTJlfZBSj5smmBQ3b4yecuuzM5OU8g+ObQTz9useLskxadf+3tjJZT5YdH3Q2B1o4d1lctd3Q3bzyA+ZlxmAaqiaJSdVkac9Mk4FqgtHucLZA2OEJvzqnnXris3grcsnM//YEUa06fveArS65NluwQ+W1qbtvOLzuHxU20WH/Nf11feeBV5gYJmYBYjFjXD9VGKVY9Y8oqG6OszytjcNSmHnXyqWdedNFFS5YtW3bhhReee+qnj0oFTbJD584//9qUhUZtPSQvITnyDbIMJnzA8VudkpGx/DZBNaUu8kAzJCfkilwjGH5FNTnTZFbgcrWDZn8B3Kcb35ZPHvhjEC786sITGja1tAUHknS1AL+nDgh+qw2gUvhDQ0ln4mzqatmGe04aGTYYQBfkon+gC1j2nOTJDpkz/xxwn26ZoNslRtwujz/Q3qN+ZFW6qSjc3VRgfqtFP5asnmqJkgrLWI1Xs8VFWsLmdkMOSZAhePg1EBVX5AqiONUOmzu/9Lo7XIwW0h8nR17qIXkJRnjaydBRPwr5Z6H85xojGcvyLbu6HPxiO+FFwDWSSi66nix0AIAjNm32F845/zomN+I73W5JgK4GX0t7L78Nk2uP3f5XCP2tkRo+RUWXatS4ATZeA4xamOAINn8jul1oAN//UJ1mUpE3g+LvgiW/IAEPBz0KksnQtQGSl47goCo/6ZMIfdvzyM9wPS4JPnNvJRs0CFQehaRyd2MjCXDkBQ31InL1VVXrTy40qCQ2C4q/6+5ws6AnQh81Vz1EP/zBVJ6yyNV7eDC8PR/+s9Ioltx7utjgdpRUMmp+DjBE70C6qdCEUtr0WSR7cblkZjJC1HMWFB8EZxdshRRBf3XvHj85wzCwS57sJ6GnGvKUPY2CGn9l5D48fvMV3Gb87/zzl/zSrZgcAt0bcMc1728Rt0rTEBgJb9/6zLvAb7WxAkijIyXNHpWtwGaLX0BjCP2N7ehm2ejAhwpNJX1Dxd91bp5uGs3lbvAHOnr6eN1A07ooEQAAA8RJREFUnSbvB4URzG/irhupF8CN92lZic3UUWlZNIDgdqN+E8ZKGEa5pbWr695C08jYcPF3nSI7g3kDULurn+CS7v9D/91bn50Qfr+xVougKKBQTCZ9VVfJrpbXCujDA22Cm8BHKvHGxosLzSFbmzF3/vk//qWbdbqY/WetD9znDrV2pxU8Y7g9R35qv0mVrCALPEmEZ6oVAG4NZCboYhzlJEU4LryPFRpAbjYNXXr4sdtl1h6bAO6zrTc0GGF3/puz0Oz5rTE3feaX3cxg67biKNYqKCnksPq+VOiWnxg7bM58VvwlMeDX2iH8J75qG+GFILr7Jbx9W1NdXWUmdypVjpMbVlcpLtNCXvJyVY9vbN7WzT9IEmxMYe8TbsxmzwX53ZGMHfafKP71ivKPfAkVc6G0gu/uhBKiZvwcdE1yIAZxWfc+8z6SjU1bu4OGD9uFkzHb1Nh473GFbul3xabNRsVfUvnhmtC7CfLPYMR41U88Y18a7N7anEKElQYASdnwC9tqrllT92xz946w5Sd8epOr7V70PV7vY5sxZ36psfgzmRciIMpAkxYQpCgMb7cQ4RoDIakLK/UHPeqeam7r7rMGFo3uHgr1tgeSYzvt/Y2NG2QvpdeNg8/t9ngDre29wQH6NQzSh4vozWjsQ35UhKDC1VZSs+q7IhNr6kBfW7u3J+MFJXUo2NPekiqyNd573nGFbs882yFzFvDiL7UEvYFAe0eQ9KJFFOUpV5TQ57/DYQiHnc3Nz2zcWLexrm69jK5m40Y09dmmpm0Aqy/VR1cHwqGu9taUwLCtOu/4QjdjwQyKvwt+PJ77FAi34K+3GGQ3UShf+Jfbx78psJ6O1i3jE8PQPv0e6uJ6t2za7C8suuDH6eFD5sMqJAgjpCDM5QsXBgdCvV2tyaOYkdnFpx03ScJamob7ztKUH1OhL4AuBgbDGXxxCbXdkYFQqKenNXUQU+1eYPZeuAhQGJudgftktgF19La2d3X1hkKhoaHIkBnk0MDAUATD6upqTSOCGXV2aZFZWoaKv9J03WdD8gZvSTNoJbd7rzjv5Pd4R2QB7DB048Q4/DZ4c0STFNmqSxYeX5RZLnYYuM9k4S+F3LK2VVect/BjxbRxwgyFvyXXbngX5bbqiksWHnd4oY/z/WoHzZ5LHehEYQsAsNNOPrqosfzYtKOOX7jw0kuvuHFVVrRuvPGKS85beNrxRxersgLa4Ucft/C08y655NKLV91446pVN95roISmwuPSiy+++LyFC4/7WNEdHtj2wTwm8v8Pkm+rFsKSnCYAAAAASUVORK5CYII=
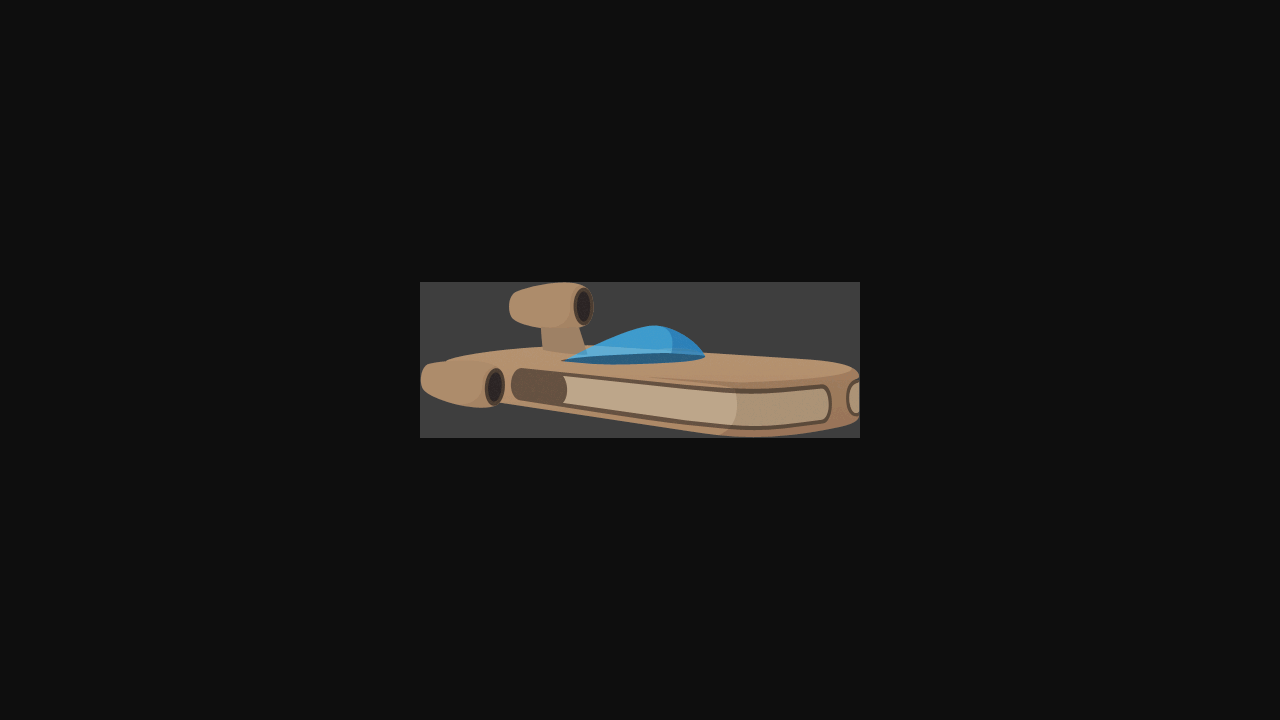

Verified image element loaded at the source URL
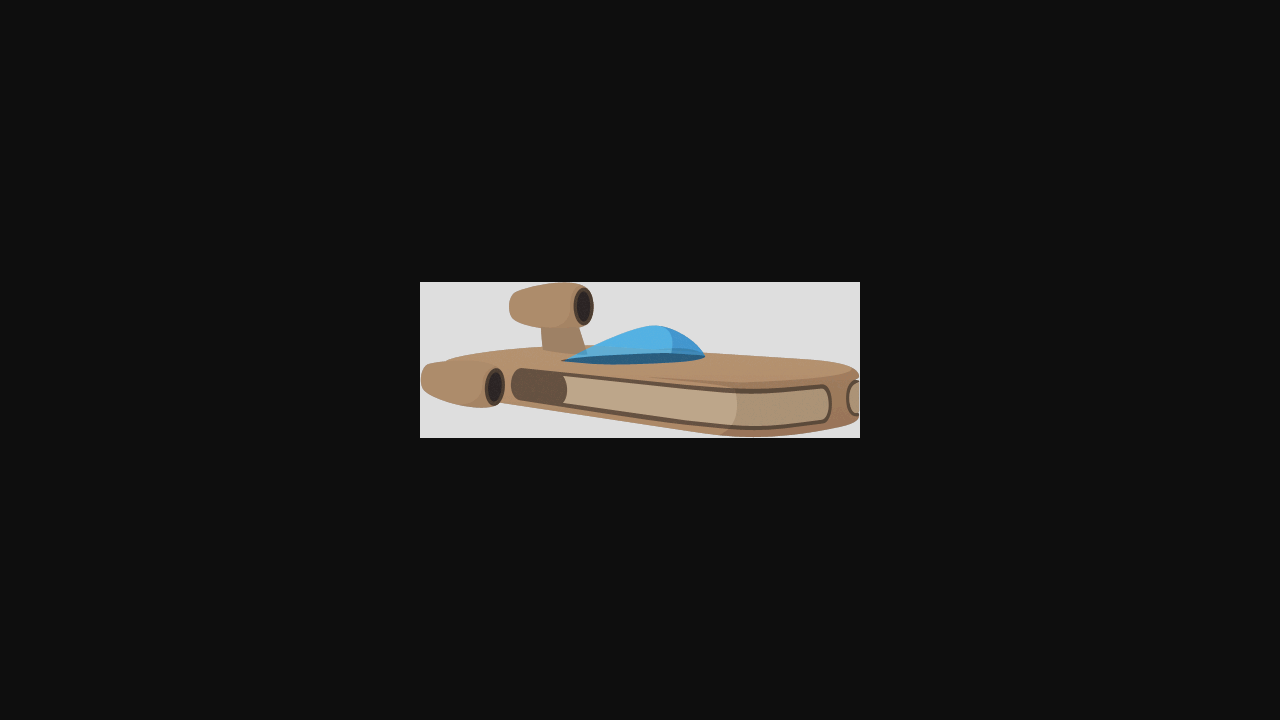

Navigated to image source URL: data:image/png;base64,iVBORw0KGgoAAAANSUhEUgAAAKYAAAAxCAYAAABQ69KMAAAAGXRFWHRTb2Z0d2FyZQBBZG9iZSBJbWFnZVJlYWR5ccllPAAAHXRJREFUeNqEXW/Ebld2X2u/rxBCCCEk7kjdunVJ3XHHMBVCKoRUxjC0OqaUofphVNMvjaE1NbSG9ktDCaH6IRKlY9IZMzoavVq9xFyuiUYuISbmaoiGEC7h2avrnL33Wr+19j5vbjx5z/Occ/bZZ++115/f+rP5h6/8KRUSov2j/2cmkUIsQsxVf2X9z8/p//Zjpqr/Ff1vu6bYNVs72/ft63b9dn78fvxPr4f22tUMbbYnCv5f+5H7V7Xfhavdsb8Hz+1t/dPXg2s59E/78bj24yHozwP6uWLtTn1rzxpNcW8F297HpN3zkd77wRjPbZy1vVt8wfj4e7RxEmJruZ3n8J77HLHsfaz7Pds8nGjd/7L3jtMc5fFqv0j/f+l3nvb29+u2Bqr3o9JZeCb+83PFxinT2TkSpQ0CiT0AL2bBAadO0P12FnhAhQnyiWFcAPtgSyfGUyCqcRwHUGwi9uP+PKSpQJTc+0F0TS+6T9u51k9d1d/v19MPax8u9Ql8RK95dPRzvFeBd6W0RGLfYEJgMdjQwKQjAW5EuWjvM23j7f4u97SP72x91H7d0XY+1d/u6nUf6t/39fPxePa4vxGJz0Ve6IPI23zUNp87w5HDd2yLWPyerW9jzMcYdRoYRLe/G8cWfQyq0wmctbnXs+dErbH2UrW9mFBqdLxre7Hx4rSv1NiB8EL7X+7DUoG4qROW2KpqE9GuLX3gCNoaK3PiopWvabuXdYA2jnZJf7usnwdZ6lX9fn/mLsilkYBspLd+CRKKDtNGvAcT18bA7y+hzcFdauj3ipvA+fu0jev2O9cnURLxxNHkjrb3qR7f1q58ov28oz/e1o/+5U9ojJ10RrqNbSfOIRHau5XAdHDhsfWx2oJq0rOzC+600NsS5hXfP3jfQbBj/Nrx+WDJBA/fxbmtKGgWuAFyOOnk59du955s+ga3bNwYWXgTqU4gPkAM5/XLA53wtgm73MXqZT11dbxIHADxQTcFIIvfg0kQiSKxCPxWYLWLccpGaFn8cTs/1Ixt8XdOg20MFSAuEpQ0oD5xXRHylT5/18dP/u71o41A9Vi5Lr3diJXe0+l9f4hjJwzvU1aJdsnWJZxJCKk2rkVAfPMJORn0B+cJVSdJdNO+n89CarBYgcFtEyzsehHDgwdhj4kb322F2co7WVeNa3AQ0PfrPV/exK0eX9PjK3r6ih4/whQHPagZ/bm167Zb30oifO73chKp2F7kp9XGb3AHTmJxfPf3dXHHSUXa3l3qggjLzI2jxGmiefSBgmKD11WzD4DRPNw/T0Z9VT7Te97WFt7ZOO6mJugzbqqOeHdrtpg+K/ZpDIATIVGwIUzn7GM++l+M6JFIV5zZ7ZXzqGQ3pTnoK5n9CiWi4DDZqGyjiiBGNGEyL+sTv6J/v6wD9qQ++5qLx5om2XUmVxEqiN9BTDh4tdN9VxFoVhGODK0qTUS5qGPj5iUYIDLxuaUB03Ve15TXKkIkINBNRSYVYTAQBr39yOAA1aCpCyTXuwTy9lnuams39bFv6Xve1Pl7S9v+jKyfMi0cNLSkc9rKpS8blIDIEGQyToPOKMAxZYilxMZdoQc2TrXT91Cu2YwYXA1utZlBdEkH9Fk9fkZPP9VWsyRr1pV3Rs6Kkz4WkJRm+UsWy2TiPC4wDhM58ADTs6Vzp+1dVCS5uOuLduduTWSZASazJjWrNTUYOn3JWL99ol19GhyHko4tNs6nRMA1EOWRJAgLRSZx+qg+4+v69+vO2eoN/fOm0sANpYsbUQLunAbEv4t873vijDImWpbqy+jTeeYYwwgx8QAK6XiFQbwFpgGNm43b7Fac8P369Gf1l2e1vY0YH0c9w59RTBMMnKy/7DTQXao1Ec1GDhW4yNCNBiG1SRMYqAEZDU58MopiUEVsgLvRQGixy7zqMxdGLumwi4tAvH8seJ4seDZuPxlNXCedlG3RNChoydlFApd3hsRJRO8M5KmOkmxGlhKn/Ex/+4FO+AfURfxY8gWMKzGpBu+UFhwlzIXHmPzrK3+yd2qILVxJjlNy4pTFROPi34P6UWLk39Vrnm1644G4Cvjn6Bxa/Ahr9IE3LFWgT7Q0HPA5JFG3C/AUcOW9fcPjuC+yutAB4xJziKtMXHmFsV6MV9LnYoGZI08GE0fi2/u1UB2iYRLRzBkWi1q4qiK3lPm8oXTwekcBJgOn0ZMbwf4+bKpjXjiNUXQuWRAKoGIcx14SMSeuJlY6pd+nLWwi4Ef6+T/9vKbNf22DazgJNwHwYXC3apNZAxY3rq27yCYwACStOJ6mq4lbJ6IsNhyeiqgEiRPlgK4yiD70JFQTSodfRhvtWhufgNGKLW6XHEIO4fjknMK7be8ki3fFMR1QDSIJNtYSNeHmAKEgDbu1B6qFJEeIYxr6jOtKN9/Vo3f1vd7VG/9Cf34kM5FqRtApMLZBR7zA0cv8ohwUJk4QysZBdqu8NXhVz/+tHv1Kifif9crntINnbTUUIA6fRoRvULxlCL0NDoD1ImCE0MQp86SxiaWIz41n7lIC+kEJq6Pk5XDCOZu9PeBwaP0d+pPrkNt9u6rBZKJ8qAZu4fOEOGCfd+B6YZAy9tiA7QISKHMlNKikj4Vr4FG1QIZSk43C4IXbIbzv6jv9r575kfb3eW3/jAGrdpYyoxB5HkrmZkIIi5TJEus6n4pq+k/99X/02wt6x8PjJZuHoBHG1qHokcAn+cv7ZJBN/JjYedVKGOBhiOwvL5zwXJm4qkFaE+GUlYUAepujCS5R6mT4BBCcx+KS7g0Z+J5M+mGFsV4B0yiumxJ11t+JE9ccALgEaBy5Z/KhdclYgmwbiw7Rh/HetS9SJgFdv0uZsv/ynH7/oR78Sj9/3tU7wGQ5oRVOeUNnLdEt5P5QF3Ft0HqnvqbHP9fjn2zYWNPdsp4ny5cb/ndJBOCck4NP10QS1bCWMqENQhFyfQWJDPvWxGiyAhPWlrkuT+4DWLjMafI4Ep5IIP72Gx9oirIU1cihKSyj08QNwwIWwJ+h3wPOi+OLcB9P3j0jRlucCw/YWEQ16Pcq1uWv9Vm/1OPv6eehRrhAH4KSR0xNKpJWU2Si3JwfVJ/SSfqF/vAvOiDX0deZDQoTKv3lxoANKCqMnRTUjpKokAjVLCZTEBFAX7DM4mJX8rkmJZt2ztImiQ3tdIJwWH/lZhsLzRfbyiXH0X0LhCoTsHQC7A+dFyUs3ov/Ra9dvsdUDUlcFqQWwzg57lwnr9m8aKLHxxejPKjH39E2f6nH39Er7gsL34zGjhJvhqIEnU1scAfF6/E/6d//0FNP4EAzGBhoUNiAcyOo3RvBbCKDGNqY3IkUjBaii9x1KSAC3GeTiAXgOd7TJ0j68hE2vzHCTnsblZdGC+K1JholCMX2Tot3jRYuEmoFRkEA+ZAbFYixjjNSlj5pzoiCSICJogRxl3Sc31ndCR4vKRculq6/PqDtfk9b/oUePy1JvRoLYDfGSwexax8c+LfBPe/qTd/M+FzuGBIUupd4QBaSFW+hgYJm4nbCiBw0DopcsFJlNmjM2i0L7h6NFupgtXRdaFjRPHSfrMQLHRgtEtQN7iLS9NOuc5txVhPKwAJPKROURlTDmKAqEz1MURkqaQ55IYVEOATYBDdtJnsI94vBiV2C2YITpKErevzv+tmY3v0UEJ7uVh3cxF1vdKYvvFnar21Kq+DDF9YwAsBZD+RueXLQg6JxseuI3YIXC+HqA8Rsv8+DUvpE82Qhr1ZwsUCFDp+wTP4aBMQHsF+4ggZZzc+PQRzRuMCFKoELDiPBiFPExsh1Vu6OLQF/9CkYH0gowbgUn1gGCGi2ASCUcAoVFAt+Gf1qc7BGUff5Yj58xvCmYUgkQIjf1N/+W48eRzRkN5xxYBv10r9px17wlV2J+ZhFIxeMkzNHxGTPicESYMEPg2rXyYSDch5xQA/OCMHC4/ksUx8HsaTVC9wIpYZAgG/kQua1YUrhYtFnfYQDcuJ2PJCMjmy43dG5tkmjOoEtQTXhGgKoaXG1v3OZdV3hpVcpEP0CvWChSZ+PqgMBE4mSucXJ8s83Yxqx8QIiYlOEXttk/+QPhVW+DMtaKNFECwuZ6xzymzidrWIGkIoBlC/iLrdkySHRsOFzEDCwIPIBJrdraDKcgovTruPJ6l6pDoMb+jvWJZF4DOrQyYff2IF2N8bEPHRHvMI5epbXkoJxOCExcsh+2tyJhSNGw0oORT5io43DC3ju+uyxPLQ5Z/T4iTFHZaxI/fHv9bLn+cCrwlQPQBsBOKlMCrJHHNEUsCCTSB1GU0nGGE2ruhktZck53JMihvU1YDt6oXYxzTXERNbgaSmgj0YYSYKTgBe+bbdqkYOhfj5Ep0NqjRgN+J68P+BgEFnAbY4LB8eAyIyLdkJDo2sgDLPTpSYm4otfmA7uoaBbBjxUVlKXH9RzP2kQEzUcUz/P6RP+eOVnJgh0FSqTDjHyeob+VQh0ruFeWoSJxZUKxF+5p1ycAVH0/BWJoWPMx6kPA6pyNaMupNXczvDICEROFQg8yJjvalFQ8j2vIK9hHaNHrHBEAnzcxNJPUAJ4ny52QqwJBr17Yvp+kAy8Fu3oKg7pIZxw4JwHZoE5dUJGuvR9VD/fN6VHT35/tnjjimw6k4tf4zIQp4cuyMBZhh+OUGcSEDmQV9QnB1MuBnRRuIZBmMQicDac9HVUTYZWSvCETO67AB9FXQt1NgbDDY2f4HOnMi3Qi4I0CCJ3MESR86IL3J4Xi6aAa7mE9BFKILxQDEyOTouYRsIH4XV1wmORuMu0cPpY/L7O41XV2MqT2wGKpzHBWdQUiBUc1liMpu6+ZCabnLEinIAl5I6ESagdGskrdQFdDNbn8EZMCEO1oYKoqQCGS1c9gh+YKWW6lBD0IBBwEqLIJeKrA8vMqRYXGZEVUYbRtoxYzAODJxhoh7azqUct2asapmw5SUAwjkJIQDWyKxM9VYN7en8avSxBeHTCTIAVn+l0vrCJ8qdXWXaSpAAnrjjEU+B6TJYhxws9CO+vpoVh3ktvR2gKt0VIA1MJPDyOAmfx1GGG3J+smNd+LobHoY+cekzqyv3aHAgYreTIxD5pwiZyObgPI9eQvpCHYWcKVRtEijH5C6s4hL3NVoB53pLUARHqgS0shqG6JOCsABizwEg0RB3cGD0dLEheqmKtX/TU1tKjCIwO60+ozPpIWpUleon66j4DhsYgtkoYxIHwx2iWNUAdXXuYoTi/87DGMTrblXa0kN2TU2n2G8/IhEwii1N8I8I6Iy9/wz1k4aUJrtQRrZWMlPY7T/7sHJzhzEImRwctJF5WKRAZQIeI47pue7QFVwIN7M8UXiIUY4FmaIohumpysrBc2s7cc5Y6/LXVQN05Vq5OCrGsuFvtVqZdXxeDEXUyg0kAoEaYJHsYOBCL666mizGHELhchIBTTGVW8mnSq0pSXWTponNssi0QxGiDFc6cgiBm3TJPdkxym8PHPDGQJySEJnEMDCYk9on5rEOoYsdnBxwmNiqnEEuaxyTgoUzBeK20ylOSe1tLd7IoDH5YBENZDvygMhFd00FpAZPUoEsZpzQ/tQRvhUfRtG+r5K3heXAiLSmnBaahpXwAB59z1V13qokb1gVxHJstwcuTC0t01QD1+Gig0NKzFSe/TAsi6+DZykZGgFFgqIeiRPO5lRCmVzCoOzseEoQ1heQFF2mO+dzPvb25JN/Qzykmt8ME15kb2oukUPoQgT6tRNDkWA70TdTlZGEg1PBsEykSLdARMLtaZF5lRA6MEI+0ljkMd9buJGO3nALDZOmFGf6raaFBqsHIaXK0Ik+kWKT8ygtEyUAJ+fEiIfGNl8lhtDSy8lgMHNtD6WT2NMEiY6HlIoPF+4PNJXlXr3zVNbwOJXDPAl6AwzkkXkJuJC/1DPfEsLndDBLqf9t1EfQOE8wcn820dvElH3WemByUa8o/WO8eh8lmqXKo8tNUlZGUhzGFAb7JgbGmckRuvPL5Z1GOoHks5VOX6kAMpcsqB0/oh0iZkYK9ryXEIOQI1aH+DacH6rliKED18etpM4UqRFCYdLmrn38oHYp4Ubv1iQWhcg0BnEexKAN0j0aDxzfmgShc3Z2XCB4j2d1rQwGfNHEm4HOWNVSyAsDHREwBIUygV1MgMFMRhGIFDsIQPjm2MBN3ZlyIUmBixXTEI+w1BzrEsRCQJiVx7bUbNCarpcJcRlSnGMFaZKnKYFkut9alG3+zY4IxdkGCd/Ev9eheaZ4O3qj097SVUyDGXvSqBpeYE+xYKSs9YhZ94mVSwCs0IohQRCDc4AOW6xwNmCbpUQEvjFYrogZzwO/s98XgVWIJETsIi+Azs9VqYWsyA8qlQzh4PcJ2GN2zcuLlsXBpUqkZ18Uj1i/whR9BTdyDqBm8eRTE8ME94pmtAzpcMbQJdGd+Xb+90iLYO3alF/9Ub/lWcPj3qOscsznnupSlAn+RRwND9zOXyGB4nhjUq3LM5spqxXSNldXqPv2kkwparZOC7glt4oBS45I0caa14ZiirLrox5yi4OSQFA3KvDDYohTIkNFcX2kVkFig7zEqjJdFC2nCTEM/JYYFooQAx8VPdZz+wCrujUiePmH/qE19Vf9+GnOTeeHSuwjgPZqEE6STZtFCEEfIMDweeo9prrQIWi1JH8v6GhpykoyioQth1mBJ5QTX7+eE6PBVjVFIh8ZW9qHPsY3ZSPG+Y9aoWDZpxEhdJYoitACawlNYnxzGbHqkfYlxlRNK4uZdCXCRqxuEMZsv611Kd+WzYUS766FPut72hn75on674w+WoAMugwFC/UOZ/KUClTcqFGwK4DHXUJ3Dc5M78UsSK6k3Pmld701cCgu1ogvWjKKerFYWabqrXHK0HZDAxlW5XudMlF5ORVKOe3ZhVsxQDMaOeP9qArLF1ZTot5YJbVgFIs9Sqpqw84UvSV0beV11GdmUDOeNEP9o++w1ktBjNPSBWASG3tOLv6S3v0TJ9I+FBGTh+3QOJL3y14wXQjGDrmNlQwX96Ty5sOTAkvT40V3tEOfEwfIFx5KH30XcrqAFynWpToQUZJbkaz4OpvWyM0JEcwXPKZ4SKjeX7M5EzxkuPOR0PZwuRMiHynV1CfOEcLpR+kWcI+fwP5RyGVxfLM7b2t5v6a8v10XYXMHqbgUSkbTprU7Ntzfuqd9vodUYSa1M9X1GOL13PoLDJVQlPpmSvXRBGtjMk/hFvC4bLzFCfoZNRrDsWr9lIoQ4unXqizJXzShLw61CqFeMbcVwPAruzmEUoLHi+eq+QKZCY0txmrxZlSFSPpZlzFY/LWJMTSXpXi0vWsYHkmsF+vMnek7pir+o7d1a6/Bm1AKYXDnUCtK/t/X7l7TNb+nx+wLpoaEKcciBcUA2exMQ3kBrPIrDXgZwCbtwCMnyGMW1qVUPMgfDX8lGUFm6KEsotlWWVTMQZLaA3ZIJMVu1fKHljF6tYkhGOYwpCB4wzCEfqSjB1Zg5eVmYNrwKT4N40QouzEIHNaXu6T0qgek39NxLWQUQkBS9dI2A/iaAL6bKuKJmPMuv6zXf0M/bFvLGvPRyILuvIdKcJn1qPw+F5UU8GWzlJ0Y4BWMCV5mchnJIWaaYDghrCq5gBi7O4KU6CwMvHHVr9K6Yw0DmwNtRyGpO9qcLC1mN9OoSUhxmw2ykfXDwZJVkzCRJMTJEVyFqVJY6PXr5Sk+2qzEAaKsb/3d6/AXaJbB8uEJgQvSViFc3yBAQB9+ppTicdLBf1cZ+U899Vf/+eH6L2ZtQFpl4pu+MQgQIsbDQsp5RTiPgdaKV764AQsbyzTml7p5AxwWPSu9CtTqgJ7h+RilWNZAy1wh4pcXLyTIdZW1g1oVXKG26cIjjSlAFeBUtNRXlLYeespnT+rP6mLyv7byov39Bf/sznfCP1u9XQrEyY1orR/t4ZXcN8ir66A1t6Hf081hD6+muTBYjQTBqLKs3ezMqAnBzQDCUd2GoELeK2cQkq1xzUro17cSApf9QJ0ZHZYW6P2WxINZRQvm3kirmoTPiKG51RaSxekqNKQ1QojHjuBGyO9J7EQiVCfDHRR1dj3s797T9V/XdfluPf00/f6N3fjxqj1YpM3KBBhIjB2ZZxAlCSWvGUoF5vZpv86+0k4/pGGuH+KW+3UcopJrxubqo8lZT9d0wgTyXvA6QToriWa9q18Hcul2BxPUg+1NS6USadMfMHZF7E0R3YxprsfFx///KETBlaY6YRqEAue26nvDk0o3v8nkIh1icaJgLJijFMyAf+rGe+0P9+5jOyTf075u5fM8usYqAPl3AzoB0mD4m54MIRhKWKfpcl3F+Vsx11B3CgWR6Ux/0ph5/W+/5il73PO0VPbZKwgRh2VHMFDCO5nA1YPljhWGmXxY/HRvM+iZPVdOIiMr0naCQ/UUuvJJKU08uzeHOkzUMhvgp5pKvtm0ZkgaT1oSyTQBzZQVpS0AniNYbKeS8n2yxLzZS+FTb3KoKv6qf7e8nIT5XeL5H1s6WqULyKHWN+TpWo1c41Vx3w8YJeM0pwFK9qd9u6nNe1C+Ps+x115/RyXpaZ+yhodvZ9huhAoWXreZFTXezBmUOgsVwLyxStdpVLRe4ctBJltao9VNiBQ6/Mu4gx1IDr5twXyjYgruboajEeut8YCkjV15VRHEVC7BXce5qxb4gh6ukKnl66ob+dkPn7Ibe9+aq2nILWRS3IWRd0tu3A6FUjtUjts6DNcRQ49IaknksWLoq40n9Y4ejOLhm1Gww08v6rJf7ith2S3hGr922TvmK3vxIqEBBEV+M9Snr5xS+d104hrChjhlLZ6PICvvvbKKnFvBI+SP2ySqu8iQXW4JXYp15SjlAjZgL1EIXdznykdSoqX67E0TccQ25OhYfqyGvP+0+8pmO8Vs6xspc6L+UUDbR/KnHXA7O7fhC1qstS7X3kRc0ZdxevGr18ISdD0gjuskqbKx0mv3kkN8tYDxUi4qGPQ/Z3WLg+bmlE3DLV5tc0mep6D/thMptq4/7UPFueSVt0RSKosp356IAbsft6vJODnIoOn0Hj7PA0UMEe1A5eBKV+fuqTjovAk2CGJ5C6WTJgYK6Ilj2WnyjqL2mal0Q7n79e3q8gd0bId7UuXmrQBQY5ugzBK8YkSUJGne1OMrhgvHmWV04R9+zVTwb7LvUxXYhfdVImXxtBSxstNBtZUIN8I3biAXRygc6MR9op14HTrhtNDp2QXtCj6/qs7bjh91TBQVH5SxZn6nimfRnhnxpDs4BOtjhYS7dSostWlLwhKEBdQraiHnrtNDt3B/dJGL00dewD2eFEgslbD5LM6x1SwntjrawEeK2S9qdfas/aqtvqD1jbnLtSlPnsJAYxwV2vGclhY1agw48kmlANThf56+wBQvPK3+OZFltJIS+btvL0KJtyHQROhjs5mXaNvLkn7XB5hF8sJUSUQLla7T/pSvKTS9z29LvALjtJZiFpvykuBlV3GkhKuZ1Odi4zSDRvL9O3K2CPR9feHLxVtTtko8Atygpy6BkGjtDfKxtvKfXbftJvrNxQz3eCPC9DB0JGEACW/exZHdIXUihbn1U3mNHim2oRYEIc9l0NP7yBqwF1Irzw4CMvLvsAl6wjjJuRrrewJMBErGkNYsckuCUm2OiCbaf3ixAeYv23bso43TXu9i6ohdvWzlf2jms0EO6KB7XCdiq2V0N26eERSUhcJjJ9wMaBWFXbkOckChqxSY9MACJADcsxknfg/592KG5LSTxjj70pL/f7rz0Hb3/HvcdeSURBG7klbfIs1pRY8FUV4tWUfkhEknE3JzZtRvF9wzm07SVChNuyHqeO37EAacBA0KksBHdabEpEy0gE4aa7LKMHMqbKg0D63hHXbrVjahbBOgCc3af7e+5bRN91tUDIGLTqR7Q4ytjb0V/J74eYwli5t+80ZLhfh/obx9RTIf9WLv4PqgkW8du9zbe0fP39J6d2OI23dy2Zk5qC6cM0zGcdez01t8t68EehUS2t6W5ZIVgN7YK0U4npeEzYyfHaE1Uk2yBjBjYNO9jD8//F2AADp/9/kGB8WMAAAAASUVORK5CYII=
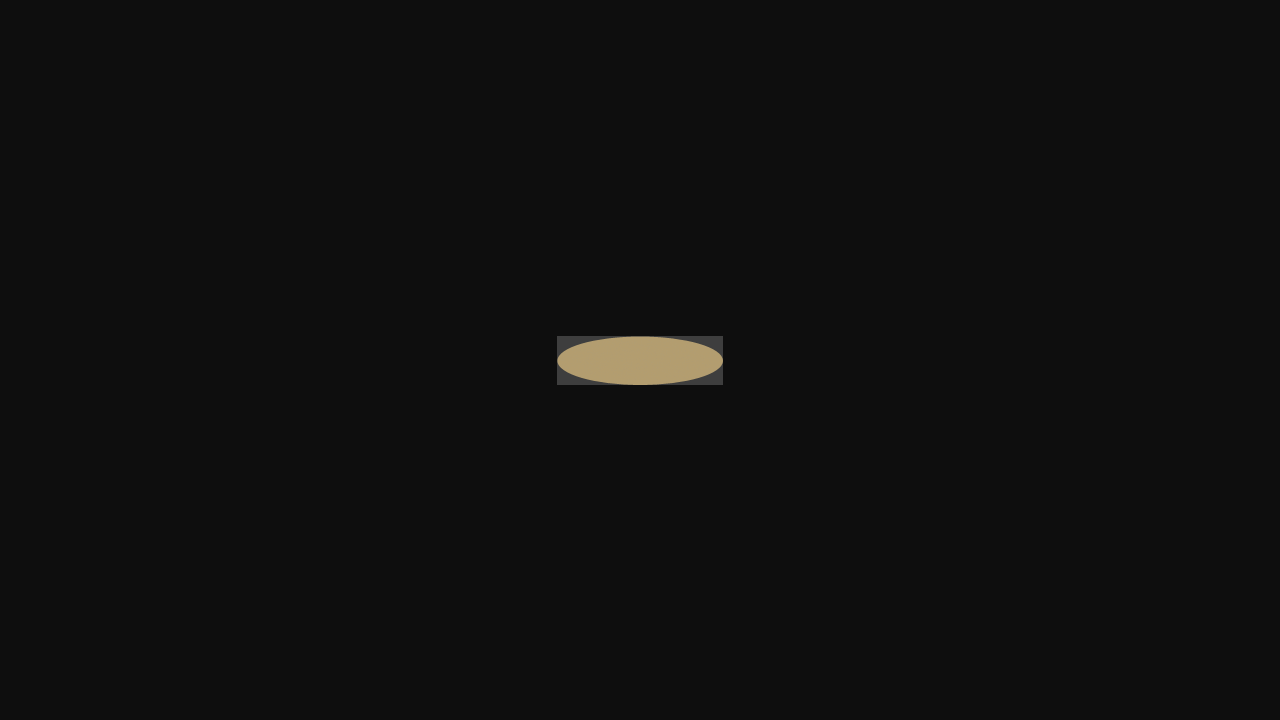

Verified image element loaded at the source URL
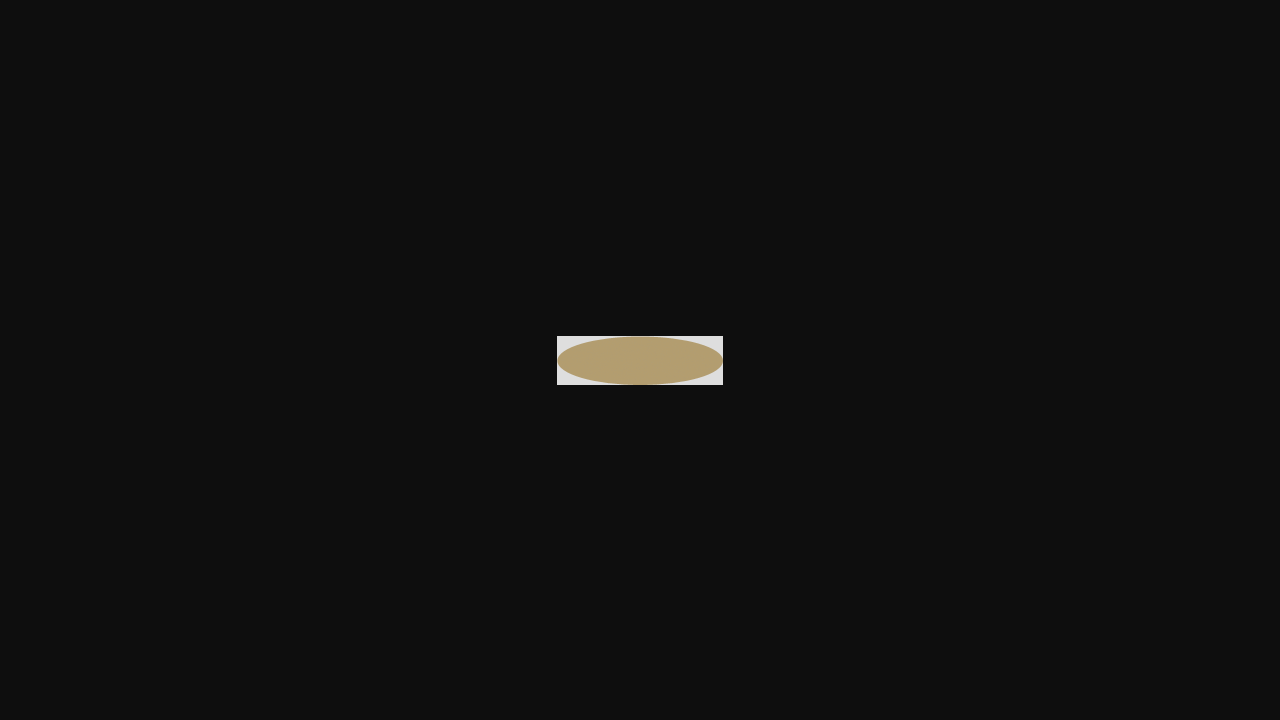

Navigated to image source URL: data:image/png;base64,iVBORw0KGgoAAAANSUhEUgAAAa4AAABLCAMAAAAf1ZMtAAAAA3NCSVQICAjb4U/gAAAAXVBMVEX///+znW+znXGznW+znXGznW+znXGznW+znXGznW+znXGznW+znXGznW+znXGznW+znXGznW+znXGznW+znXGznW+znXGznW+znXGznW+znXGznW+znXGznW+znXGvF0qvAAAAH3RSTlMAEREiIjMzRERVVWZmd3eIiJmZqqq7u8zM3d3u7v//6qauNwAAAAlwSFlzAAALEgAACxIB0t1+/AAAABx0RVh0U29mdHdhcmUAQWRvYmUgRmlyZXdvcmtzIENTNAay06AAAAnhSURBVHic7V2Lmqo4DF6Og+ggg4hYkWne/zGXW9skjddRATVn9xsubUn/P0nTFvW//8YmQRjOw0ZmQ2vyESrzMIrjJMtypfZKKd0JtP+1R6CV2m7SVRgMrep7ShBGqzjNskIp0OZfx1FPUU9YyxWgC2qbrqKPwz1DapJqJ9qqA+aEydE7YNlrpCyyeBkO3aGXlJ6k0gKPvaUngR9inmQG26ulyn6W80+IvIeEi1W6Vb8MYhz6ulPABIAdtFyUhJ5LRpw7q1SexuHX0B2epsyiON10zgQOVuhocDyB40XTsoQVdxc0vUmZbUTtsjj6hMgLZbZMsn3psAULPqCwZnIHYLxwhqgLMkZdezx06nZgS5afLPKoBGG83irMhAhvj7BFGTCNzMfuQHe1z+oQ+WENSRDFWVE6mGz2Bgw87YYpfIu5Cq1AYqV0Lh860jvjUPk6/uT+YZy5PAIYdvjEOYr9w11OINcd21REuIezkjPTg3L3rrl/w5Rg0x5CJCaSgOaVhv4/UwE4WZgc25DgkZxc/rw293+bEDlbpsrHSJNBy2V8GHSwTPGZlMUfgJ5jdngNO/ghWnBAFf3YXety/5cOkVFaVAjhv1k5bcAMNAx/C+/pOHfkBvZqppQlfJ9nqxfM/cOfAo9BGBB/3QEAxTzARbk74IvnSGGjkz9AIsVITUdSz70fFspik7zMwBauS9JfBgV3HJ8boIXIuEaJesTsmdwkxdH6cWthlcrSVfhvaLz/IkFSepGNgmCt9kRokoKhUBxMWOSXJWvwHRLcrAzFPTqx4A/F/maCgtqm8WKSi1pxRbvJwdDYkrt4iXl0to5asKFNYB/DTI8AGQTRhY9yJEgep+oYg9A/Cia47p9aq3vWYoTvO8wxj609oUM6kaPeT0zNG+skmzyoLJnIun9BIRfBBs2jJPAopUWIHSrmKTRlQHD71NAZnOhEaFyy+ad7MKnsndgIYJX7rXP/1chz/yAtwTAgGjacQNRHkcQpi/mgqx3eba844NCstcqzMS9qzdfH43wPCTd47m8IQOtUQnhDf1zjAgmeJl5Mow8AXI+VEubsiOkTM5du3X9ocnwJFEN3uo7hLss+f0OmWalNMqZ1/+Wh9xUfIAq+tEtPMAeTcXkWTsH2DEBwsb4iMCWGG2P3+VDv/ITLOA5bNw+iBG03Wp1Hta3l+wbT56mZpKpz/+9nhUizezW1pI0bAq8K3FXRerPUAUlwc66TR7YYyv0m+X5o7h8s8+rdI9q9DbBqtkbnjwiRSfXyJt/v0SCWHrarRhuoB7bNfQe2iMMA4smjFuk8p7EVHaiTT/3vmfuvKvcUo4C1GRqkSCFBhDiIHQB13MOCs3zf1STUH1NniBXOSmV/z/1nWxBUAk2ugt/3XqlDscnW8Sr+yQ+mf6dDmpQ5YrPQtAV3jVKPEea8GafkPkjGXxDrOvCtHlIHHKWmJWyNuHekq+151az7R7ev+4f5CTrA/eN0qIzaSp3+5+pDB3om6SeQ+/XAVty6od0ShrpxSQioUjkch6tMWXVxyOFp5d82OTQv7ed79jlCby6OHifMVX7eteZaqhteZv1KK9cwCJ3Gurl+qm2ykDKfecMZSHUdYIJBTn54cnWutc1mQ/ua9/2D1UEMDjhfQEgi1apis5I4C+O0+NVceO7PnklyMwMOiFza+wgrIP/LRoeptYbjuYxvs4x9qjHWhkwruBpnllX3l6/7L/JKEwESJo4o2J0URx4x+27eo/qk+6YSdUrCK27lsEuX50kL4r2kqGvTmTpXtzzR7GyZ7pglcBjYkgW6Z3p51LhNbeDzbTSMOG2l9RvUin30UaNCjfWqEXvxIxQAUYXphqo4PrubVZFG5973CdcVge/iNO5cktNw5t7W0dNK44CrpPFziesBaRWXpST6TyBKGVWL+Fwa8s2DIvUnirSVi3LSJtk/MI21fuX1Q/dgUtk7QVGA+192NixGGfExwbIJrPXf4hK2HGel9pskrTtoGSb6DUPk9vw7kO6lUAOND69Tf3ft4krvZ2OPRd5NUhx5NXJUQAHAZYkGR78xqif2A1umWl4A6SyxM17aS6/36xuXwvpJtWtxPPNXe436h9OAoIvLPGS5Jb0Iz1lSsM5za6ylmN9GVi/zeKOclthtGIQGP+Yxvjcy96IO6AlHV7PidIBj1outCc9CuGK0qqAMUplEE/PU5EI0/y271INQjnDa3mVvYB5ne5LhHIcXa8IijlSvm2gjzIUgx7DB0AkgXzGku+BIypIQIvfPk8thrgea9kNDfrAo4ntuv9WT6l31iYWi2cHuOizDJK/AtV9P4/LvR7yW8PXtJtUOX6a9S70QA7yDpNfsjNQAygK7iQ/R86zhEHd94McPrwd7FiVZsf8tlcoe+wmbelJN/PkNs3e8wNEeLR6I9z3kXz9Bk+flzn5JwNQkmBLEkG8BRWgS8/LV0HxcIsGi4QzbKwi9cX19kcRCU7obuWTuNQ5pF0IwBR6yOM7zm6T406a29hmSXWGlQHtxwkRD17FaJvZBwSBadRM0RhMPgsBuY5Ic9II/4VMAB5nvzjIDBGtDFkJeKA7GLX318TOaYvnQ+N8kYcPZi4Y7opQ1xu5vNd4PK52V9htZSPLx6unIbzQ05n8Vs+tJhyaNgyAZRDzUgB9qqbiHuCmP4qQ/ojGD+OvksRrhR8pukY4z8LuMFxeIP7DUgxk9D5U8NgI9lMOwMEM2nJnwhh6AfZe2YsksJpZmnJavflI9tggmNOVUEovx0N02fNH2ydTka5lsS95vfkwABI0zP1LER98CyCo4t8GOR4ZKYP513VJnmUz6C1pOSr9T7VxKsHJ5VCLoMtYGnJIXr+hZVAK7eOWzIS0VskwBxOsax0rkPY98E0+lE87er5N/UbLBX784tUGszJfj+aT6s8R+ZSYHa5Rr7kazQ37XbcSJSbMQ4gwfNEcRkTL4rkq5TaL38ypfmlf26fuTBj9vrGKQ0vxA4geTbDxHs/1j4ka+ErX8XvSm9TvJzE7QOHAnUzYv46CH3mjVkewzjHhkc2W1eefwd1KaN0J+n5rhaVQPUIlWyjwZ+z7x8DJbrrelJWugja+qSBefgepiqSdo25Kn0Bxl7Gy0GM7BifuRVrxQCT1Tn4HqJmleJSa/ZMCHLkyA24ZyWR8jkKUwwG630e+llmwHkK/vNC85uoyL3ttsfo5D37E0nbhVVWSrF9kJGYMEi5/O0eSE0AY97Dh4H82bGrjK9XzqE/weIuYHef42OFmpmm+0eN1F9bFIuGy+J4R6F8tITq8rdr/g8SHqmTIL42RT7BkpJ1fmK1VkSTyN78h+VQnCMI7T5keezW88A15p0krtsmwdx4tPKjFOmfU/oP48L/ofeFiF96pE5uQAAAAASUVORK5CYII=
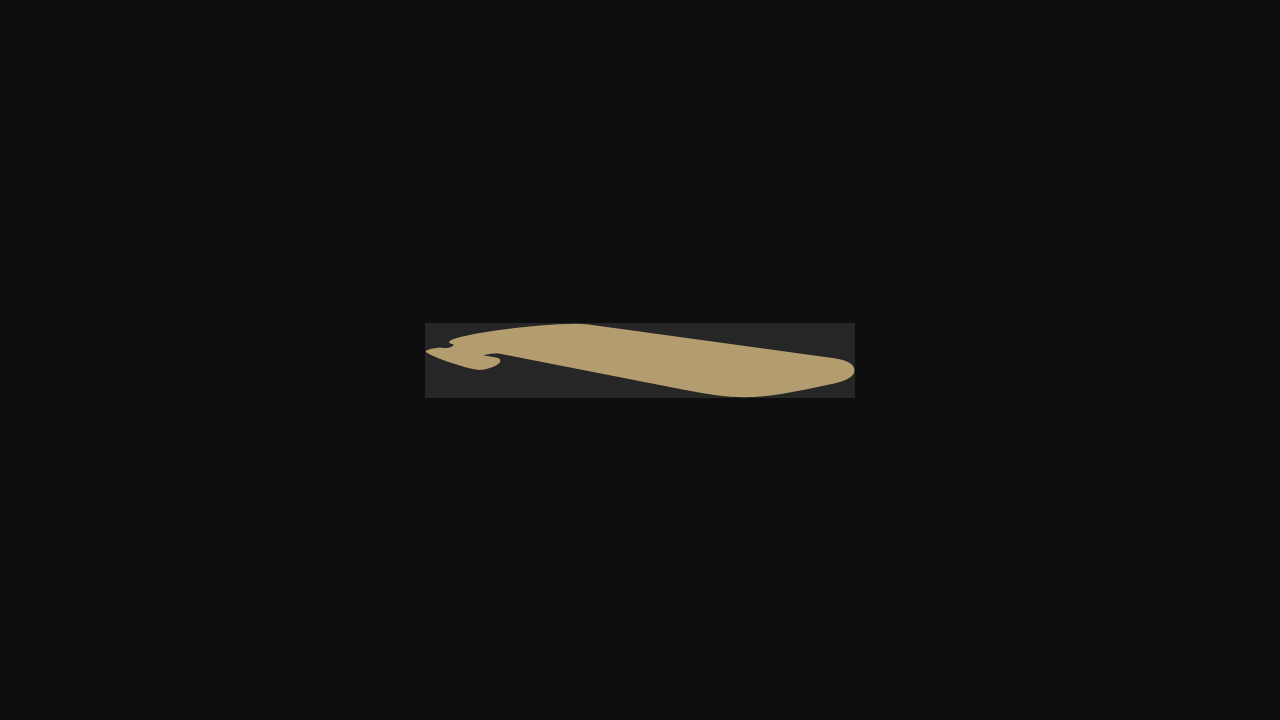

Verified image element loaded at the source URL
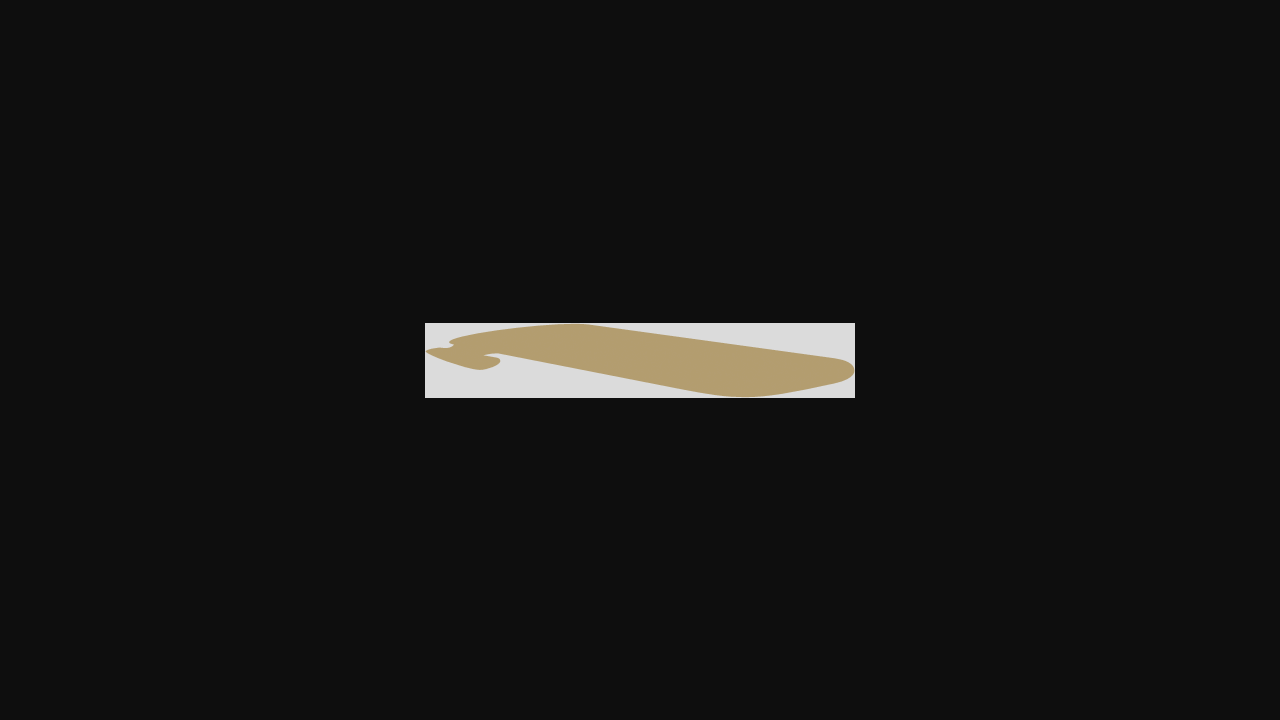

Navigated to image source URL: data:image/png;base64,iVBORw0KGgoAAAANSUhEUgAAATAAAAB7CAMAAADEzSzaAAAAA3NCSVQICAjb4U/gAAABgFBMVEX////jyZz02KW2pHvdxZu2pYLny5fv1qWFel7Vu4OlmnasnHuyn3uKfmLexZbVvpSEe2Lkx5Ts27LSuIXGs4vFsIrZxJbs0aLPvJO6p4Pp2rHlzZ3WvY3Puo7dy6DayaHOtoTdwZJuaFvJsn6llXPw1KC2o3fWxZ3ErYSomnuekm/HsoSekm+AdmKomnucjm3OtYvn17GcjnOllXO6p4PKsIjSuIt7c2O8rIWEfGmSh3ONg2V1cGGUinTt0Jydk3FzbGHPuo7kz6GJf2vn1q3q1aTfz6majnm2pHuyn3u2pYKyn3vPuo7s0aLOtYvSwJm8rIW3lXKllXq9q4ndxZvVvpTexZbPuo7SuIXErYR7c2N1cGGEe2Komnu2pYLPvJPGs4vWvY3OuJF8dWmNgmxybFuOhHG6p4OsnHvOuJGsnHuEe2LFrn3Gs4vHsoTFsIq6p4O2pYLKsIi2pYLZxJa2pYLayaHZxJbGs4usnHvbv4+vnHalkG6Jf2t/eWx8dWl0XqRGAAAAgHRSTlMA////////////////////////////////////////////Ebv//3f//////0Qid////yJE7v//Iu4iRP8iRP//Ecz/M////yJ3d4iqu8zd////d4iqu+7u7u4RESJEmarM3f8iMzNEVXeImZmqu7u7u7vMzN3d7u7u7v///xEREdqVUEYAAAAJcEhZcwAACxIAAAsSAdLdfvwAAAAcdEVYdFNvZnR3YXJlAEFkb2JlIEZpcmV3b3JrcyBDUzQGstOgAAAUrUlEQVR4nO1dC0MTVxbeMDNOrGQmEUgIECCKiooFQeUhKj62iI+uimhti692pbi2dq2P2tb2r+99nce9MwNJVIJdDiTzzGTuN9/5znfvjPiPf2z7+Pe+dp/BpxX/Pv2fdp/CpxU7gDUZO4A1GTuANRk7gDUZT07/cnvo9cr6artP5BOJtdeX9vZdGhw6NPhyB7LN4931vX17+/okYkODhx7sOLJN4i+Jl4pLg4NDg0PnF9p9Rts7Fgy/+jRiIi8ftPuUtnesH9+rEZOTQYnY0Fq7z2k7x+LxvX0Csr3HJWp7Lw0NHRoafL0jY9mxLsXreB+8SYINDu2Uyux4LRX/eN/x4zovv5BJObijYpmx8IWKQxD/UvGm3ae1bePi08ePe3sfPybAulXcmm/3mW3XWJRqL0OL/t4vhNsXsaP6WfFOar4qkyr6vhhS5rXdp7WNQzvWPqn4ErEhJfor7T6rbRy3dbeoT7PskmCXiMvtPqttHIt3Z5TH1zEzMyg59le7z2o7xy9vtdxL1C69eiUB+z+0YdPz383N3bpy5cr98zoevXn08MWLhw9/ui9WXvlhbm563lTCp2+PHzd49Q2+fSU0//Wf7T35LYz5i3O37j+/G0d+f6VDRtjB48DZXRhRVB+4++LZlan/vtWeQiA2OHRCMOz/omO07+Ktpz//GkccJwOWnIQIXMhBU3G087UwX+VyLMOrHvrb4zU9d+vqr7FfQR6FOA0JrpBtrRBmJQlYKe7VEfd61d7z7W7Qx4yLt652x9EFCw787WAQhrANaHdWoyXiZOeuOFZoife/M2ACrIlyP4fK0qzQAszBTsVZSMldKht7dUr2lkuPlifb3bgPHfuePP017udcCm3NSgAU2pwzeta/q37y9z9u1no1XDIl47JK1UfLs+1u5AeLfWeu1nJJTiUByQi248mbN2/+cWS8psCSqHUKhmEdvbb2d+iDP7ka51JajyJFW0KiV8j3gfew4+bN04X8kZFir4JLMcyLJ4apgpYeLX3amE3/cLcfWstSzyWXpV8mKuKH5tTPqT/y+XxxZCSv89GkpGDdKHMdpfOff7KYzT3MIQqivTL6ReT6c34uJ19+VI5UlCO/XC7ruahsVkLoRbG2HAjA8gKwWFVImZJC9Cfyp/+4eaokgjAba3fTW4mlN/0CHwmMbLIvMRLRryGrXKiYCCmIUqF0aWpZr9O7VTqL+aICTOdjr7IVE8V8/vTRU8OnZAyI+O23en3gpzPtbn9z8c1yJLC5YPBI2CqeiEzVcE0Y0hqmYrWiYljR1Ejlw+JuSbvCyM0Bya1SVBcx8NvAwKlfr3w6qfnnAxuVkL071ssW/zQzwXePC5CSvdqIqZQUwiYgu+l0oXaV6j99324kGop3t1MkPcNNhIldWekMk+j1/y4B0/oV665Rt8IrXywMu4gJzO5OtRuNTWPxtp12YXrbQw5kAsTUaqpz2veUhvVqJ2YYJqM4kARMxN3tXTQnb3dYqmOlmpuShAq5e7dbae+hZvqrWvBlpawSYL/b3NqFRXPgh4V2w5IVbjK6TU7jXjqV0uYRN/HR/khrWPWGAWw8JSExTt1qNzKp8fU6B4L71DCRYkki4b58x1QgYXJB+Lme7nJt/PffR+tZWBme3d2GLmMtgz1pTU/tSbpkSoxksJTlH+/nyNBsyVodfbnNKubi9fTWZ9gEzsMUkBvpmBNuLmCpHCvF97eR+v+1niLpYeKdVQIqAwypkP264G7ke23ASjQtWeu3T16udTjhjEMkYHTUyAEomYwuQno33HIgya9SGudKPy+0GyoZ39zOUpctI91ZO/scqrE124Fkqy4TnIqXZk5dsnQkwnJkYUeY2mmi7S5CmXJWv9JuvNabYUImXpScIa1J8NHJVXbIswTJZqC9aKv2/+kUx7TIqn7ppTAMzS9hmVkzQ/iEULHG483F9uG1aLEjzSWkN3dz2xBativ1cxbdeN6B4Ce1TC9GbTP+a851phzMUqWNANpwU5iGG7v1e5ZgKSVdrFUNBKL324OXK18diZalAoayllYO4ICpRyES84xVrwMN6FeJoHveDrxuu21JX3A0jFdGO5+zInTdRkjAIeQVCYaViClwsU1tkH4u96HTPJsPDd8xSlsbgpYxxBhUuGojZqVh+OUWI7ZwvdlC1kikpGiDClnZMCPbj9jC9Q5KlA6SnSyrGtqk2SBrM3HM3k0i2IyvAMS2ErDrvAEWPDZWYWqXKdl6W8SdLXiERFbTlx5wiFRyZ0rJQZ8tfO5nJdU2WLMND2dZZc9dkbgMWR3O/mTelZKosXk5ebZVeD1IRSixziZEkhfpaLt11D50aukISfNT1KrE/YS9fWlr8FpHIbYqYoe72EAkiLXhAbK7TWGGTm3izUpbMnixukGr2pWXZwGeJvOy9M3Hx+vrClxecEJ4uZM4JnxTYtOG4xjpkTQpYRZem8ajjw/YS6t1WUmZDVuWlr1Pya1YQKXKlbMdN35o4X83OTm5qF+Lk4vi94Fsc0UzrFLpqByoHBChHsRRs+q9olao1WrxQn9FPsqjHncSczrUXL96Bkr9Vvpz6ske9StftdHRHvEjQ75P1B7XMmLipIjukypO1QbskMu12sApNVeDdXUTv93/PBHvo2x39GNKfs43z3TpiHxc9tWPnvi+fu7LLOtdc7552MlsMQc0G9VCBBvMjvow3YHneYH6kVMvCAI9xRVqRi8Faqv5AG40n8C9vIAtsb0DOKaa/vc9CIbt81ljJTBq2WeIqXb6gK0Fp8+OksshmrA/Ak1IqjU90HYLMY8BEcDqgBqtNuoVgKjBxuyl8fVclIMAVgTV1gFbVW2LWEuoPZxjRAzebp+v83MMKAMX4seZitET2KzwGIUYgzRAQcBJ4xAOYCJsGMSGuMA08V79rmXA1oEu2A5fE0yuiNgm4gjSiNCVOZcjUvo+7acTUrOW4apePYxc1CTOEVxDOzE+JvKP75FIVITe86pzLQO2AnQyVMEkguTEzNITBydb5wBgH5IR3hFwHzMeGBZQ4zBlHBCRVQRMgGARDCiGsArz0OPfIH+qrY9h3wGQGHlyvM0cH2sf1nYHSVUHUOsiJzMRUl8CZlOBpU1gsQbzLyDZI9AshNkmyErYkaZXW8XrXRIqyB4f1Rp2iajZFgcpB/FgzgJlNV0LsTDqMXVnOHgWmYxied2xLN39Fy5c+Oc/L3Q2EPxI+iIgA1+1CtiaaVwE4sPUzKIUJi3DgSkV0I3A9sFSRFg+uD9R4I9yDnGSEaEgwcTMKMM++mzz6OTIswoiX9VWBxfXc1bwksj5ZnPFKXdsQddbKrDioxEDk+irdxhFqCzNDizAwEUFVfZ9DQEG/oTlIyxUW/2HSytcWVywInjLgfNkdAIUrKQjAGGGXEYS3NwoShJLQKvIsTZ6XkRXsUGGsXrCDiRVv1Wvf4dzhzkI34fciohqJrkiqKjQfqyrmIc+w5TvAplpIB5lZQ5duOXu0VLIaUx+sZyF0sjIns7OPYeBYWgo0PSaL/m8Nbwm2+hateg341onkKW+ZlghL3/y+UKhoJ/ll289Pd3dAWNYwrWqL2ixc7RGOqRiw56fDSqlF2LF0DS9S8xim4yw143Gen6mPxN0G5H0gWEFCVChWDCPpecVegKvHg2YXX3Rm+mcbA2wdZswKZUfCJdjswllsvZitcBUYF0JCF3gm3/D8hBO5afeHyj2DfgGHwEr5PVvoaiIJkETgHUzwAJ+BTxjOPbsCRZaAmwlu9uSUgkBF2IVdKNA6ejjvsNLNk+w3fBYojAPwS0FcEK+RXhdkGH5okRJZ6aCrICAfbYnNYxHa+0R4shQwE0qn6sV5RVAQIzjCPHEY3XRZh4b2JCAUQ/aUIr8GIxRGNmRrazjeTCG6XTUUibJ1tPd0+2dOzI+vof6Suj/1cEUYC11jiZt7mxFbwg79jKqHrVAZwqPw2ZyGKkxEZfrcVm81ePx8XNHjiit16AVJbkAMK1hafTCY3lPWwFsTZ/7xx6UyMzuwE2UTmb3SauxNHTDIaJYM6xg4MoX1T/fUpBJhgUjR86d27NBdnveL60Atu5zVCR0AJ7VZM4lH6yERa+cb61ixZF9Xm/jV6cKHW2LaC7DaFKN63Ec1+U/6j0iCAYM00ABcErDRkR0BjAyZncc3qNz9DKjIVThIN8+zoB1p40J8gw6NaxfrmZ050j+c+d4RDFMOQmslHnDMFYls21L9VgLgPnAq5yl5BuZc+IeS9yIOGXLIB4cP8A1X2gYXn3o72Wbc7kigotlRL8A1lVqmHYVOiWh8w19Lxy8xi9spXO0SPbbmHs0A1xzyI+B4rMEBcOmIfFpN/soNFyBn5Apye1EABYVRvBxXNBDAGO4kAYwJV0mKw3TGGAeaVZyILKVMrm2NeaBV1ud7UC2qmserBzkK0xrJ+CCQNcoTy6sqB1/gbpGHh6akRgdSwtjiA9QpyJqlaVdDClX5p3sopLgI8c4oFY6A6ROQbTHUCGB0KSJn244ETKu+lUg3WcMs8ByR3dPNA/YSwWUsgNRAoacGeWzeEdo+h8CbDh5yBp39BVKG7ZzFL47AlthOpAF2aPUmFFf0gYbq6RRgObL5DfUCjaqh0yhhjntlaOCPmqWbRrAn1rJrYsCLwZ6n4hreoAMYz7fI0LojXAB2GgF2n2dnXkrJbFA8tEKvara9D9/WH2fm9Y5BiiyDzfZGZgxdBHFVops5AGQJ2VTT4BhEqIi2Vc5dMFsBRNAGmpDvWz6r6tcdrOwdTFKHIgN3WbfRo8Sl52Pr3o4JMaUe8CcETFMewo1WFHEviSlpAbHtsS6s9XZdOfowZbkHfHV50jKtygj7xjpiHt67YTBGzVMm1UYrFCAQUpalhj7XuBWWugc3SE8GFJIgchHs4D+ymxkyYuOAcoHpaXPduYZDx+NYp6CODLKRw0Dt7sU1OXfNeIDiIUC2HxjXhVgR8blaAVLSNIxGGbzmh1D/HoryZRjltfAF/nRRoMULjWUIgVV+Veg6qJHKbuS4wU15Jo3Bsx0xUnDiExYUvg3BtPNAbZKNsHp1WQ8a2OzkTjjs/JqPu4r0Ih8ZO4ZxcoxoQEko/s6aPxZYQjknSN1GHD6haIeyjdjrmpMH2zFZy701gUImu4cXUYgGC6MArSIKWYTxgKOSqCV3yxd2f6GfxHIFk7QUSQNumlnLVLesYwaVtAWjPrfajxM8m+P3XtXs5xhnU12jlYwnSKGFruFhGzzuVTZXUurSjDjQXhnyJ2clAEiZwDxsDWIYQ9lTJTr5Tiu18bH5fAOqL2imevDPrNT/DA/jMrwJjtHdzZvUQpZLCh84JXZEe9hyk10Q5M+bPUVclGaUgX8STAiGIA6qhjm2zdBwL0WdF9S2Ipz546oIerAKilYefVbc52jdzlLV3AkYQuLZgSApIp/ogqofaryTy6X6wOCYefOQfcRiSYLJe8aBUz3vUTRbK5ztIqXH0pji2M0CCISUm/a/GGxOMkwbs2hCFhjNOYBC+p8mxtHaMRkSvbgeBjdC2Z9VQSsqc7ROjSXewnOK1vDk2Q0295jpLaMzosKv2kejVkwF6s2lNX3QJXETIRBnoLVl2QpSCMiWIibK5MrCfXa6JYryRYg5TMq0udhH8tR4Ed4JVWAMfI4t1zZ6IKHKKrOkb5MhmFF6EkWjK0oJAYQvcwht+YesLhjTh1yiz+GZLiTs0I7AaZihoZcwQibRp7JKyO1PDKYAJCzAMlkxhAjlpJF8K/CixXZbbZO9nniL9o6saqZByzeNezHuUtgEm7hyKYGzQhxz7YtdfBcrh/3sMPtcYqp16g6ELvzbYiFOqaqJGmYxyMgLqucbAKwtVbdJiUlFgiGL7MW7Eh2CcZ6EvMhF3SZSbeJQidfVXUEdPr0LIrWsXyRj7hCkmNusuyXx2ri6XN49JDyCaVnS4Z25DRubmjH6JjKDEpJa2gnRcPotkCAagbaWH3SOGArQC5UGdvGEolo5kM/ZRdjnrHbbUzCGLlYoYsZw/J47xsHeqzOt3Vkqi6I4s9TU98fW2gMMGwZEcnpO3LKWcnILYb5HKamhqex++cxFUHkFZkMrAZcfkTU5BGoL6kFrADPo+Rt0bcPx+5EKbJWR7t27+7q6vpq//6Dl6fGvp/dxMm+m5ycWltbW19fP7+y8qbceC75SDzcaJdKFEffvSjEYl8wjCSMyj4jQmounZQf5k8gFtHvqyEeAswhmIxqtXpCxL3Ro8MiugReKsxULAvsLh9slHf7ZicnV9fWlpfXH1w7/7IcWdXzQz+IImZj3rmzPBnhlxjoF2Uy5+csW0EPohStu0ZVFSdmZmaOHj06fHS4a3h4NyCEWCFaFnLyTWIneXes8R7U/Pzk6urq5eXlB9eunZd/3h2KJ2YVKRdLN7YOIaO90abkYoSKOyaQLtJ/rALaCzDAlNYrhp0WMT4+PjLydmbm3r0bXvXGqKQQA6JLTbrMbFcSpi5rxZf79z87eFCQTbCtCcjsWJie/l4guLy8/PzatbsCwTJPMSaKDrPUcvLWUUyJxwyEw6jkrSP5vIDWMImPiBOCP4pAXTYCLn0ALURPwgY7vJAAXT44NjU2e2wzLWs59n03Pz03tbp0ZfnZj9fO1+JYkLCJznscEHcCpshpD1igAM2cuDc8UTtVlSAZ3eF4dNlM6epymQOxf//+KwcPLo2NjR2bbd9/zzI9P31x7sza0tLy8x9/rA30qjT2UeQgMY3dH8BETNp9BU+1+koo0D2pQEKgh5EYu52USglLzrs0QDLDxkQtPPZ12wDaLPZ9Nz175szc0tLSsx+ff1mrDcSghJJ+NV4bg2qgCCQVWifYbrfNkEpdu51UA11ia74yEiQAOja7BX+K4WPF/PT8k7kzt35Yuv/z84c9J17NnHh1T+NjANLMAf50ucg4DCIJAo0em/q2dY3e7jHboNykpZrIsPsHLwsJmjo228qzhJ9k7OOJlrBDFphKoy8fXBNF7Njst+0+8bbFV1k8EhL0k9Jo6Ru/3b4avdWxH/llJEhk2Oy3f1sJev8QJmhMaHS7T6OB+B+C/KOr0h4pdAAAAABJRU5ErkJggg==
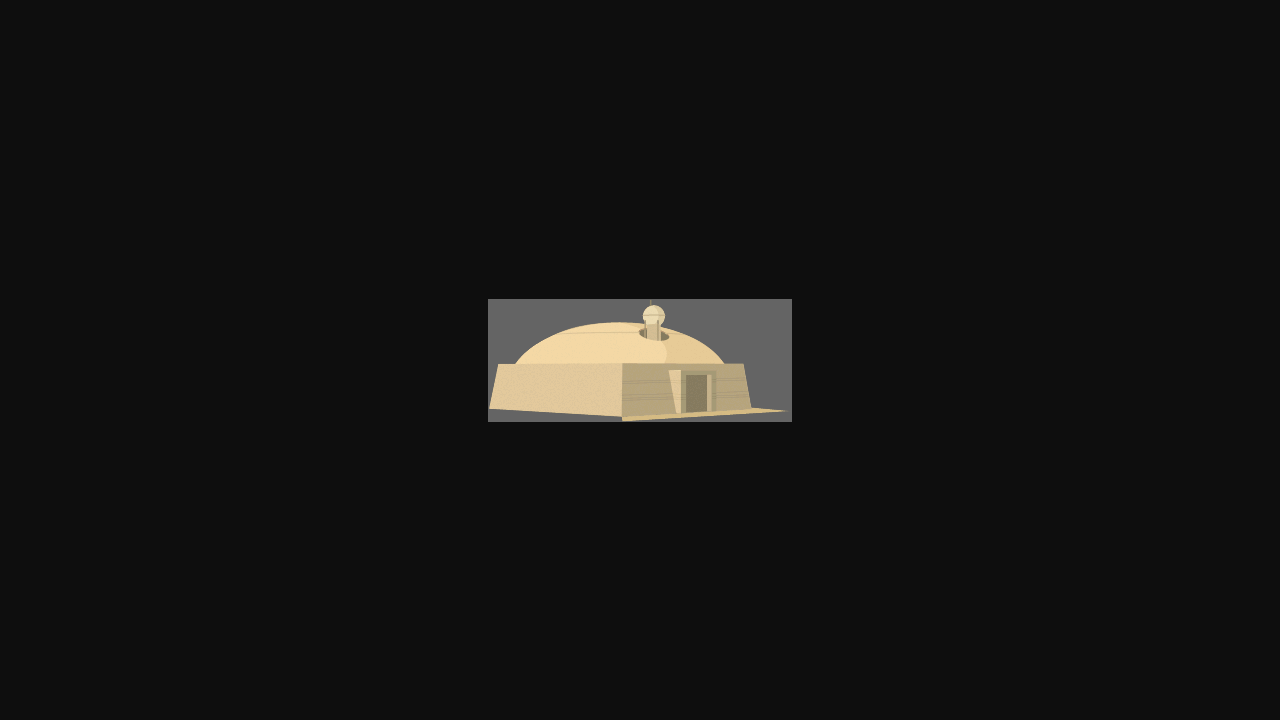

Verified image element loaded at the source URL
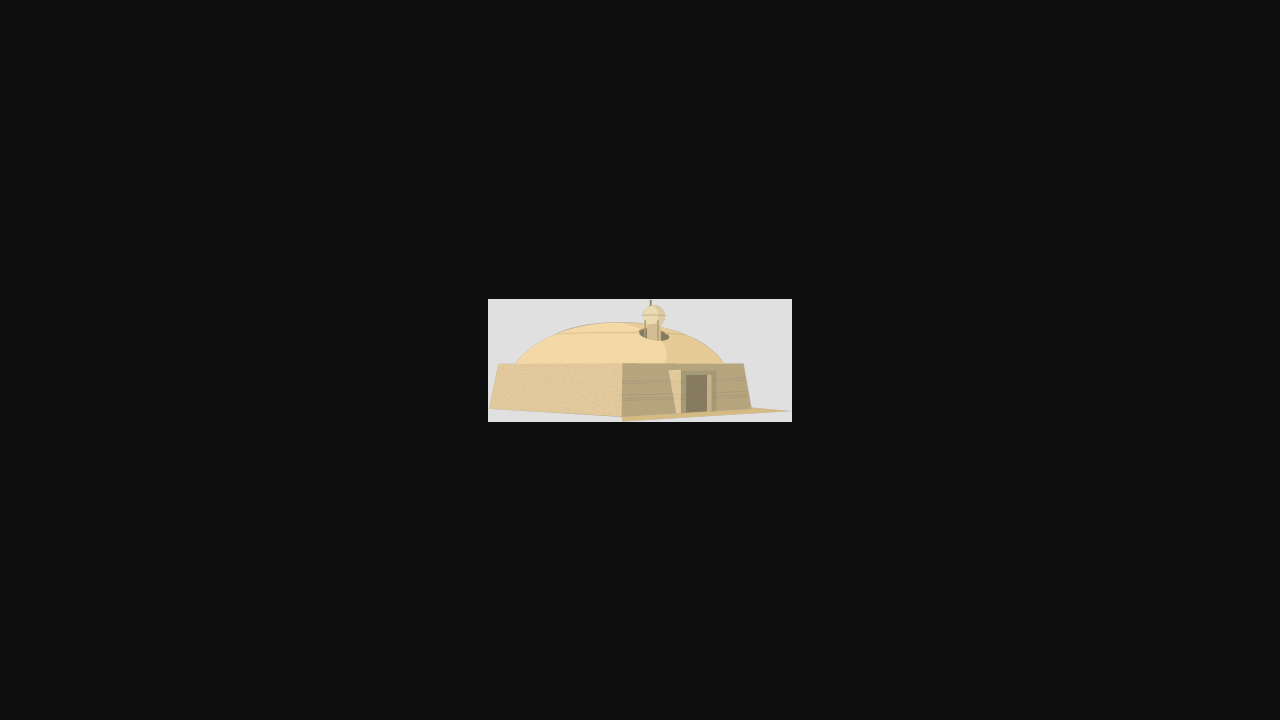

Navigated to image source URL: data:image/png;base64,iVBORw0KGgoAAAANSUhEUgAAAHQAAAAyCAMAAAC6RQ9kAAAAA3NCSVQICAjb4U/gAAABgFBMVEX////kyZm1pIDexpr73qqnmnallnGnmnn33aqjlXn12anszpi7p4PUvZPu1aXPuo6tm3zr0aLfxZbNt4xxbWOUim6yn3l7c2NsaF2+rIStm3yom4C2o3v22KSznW+rnIGejGuqlm3ZxJZxbWN0bFvUvZPv0JvnzZ2MfmPArYq7p4PXvo7Qu5LFsoq+rIRsaWDx057ErYKznXCsmnKFe2qom4CPgWSMhG3Qu5Kck3OllnGjlXl7c2NzcGeJf217c2OJf23FsoqUim6+rISck3PArYp/eWl/eGWfknrGsIzArYrGsIyck3PNt4zXvo67p4Pr0aLQu5K7p4Omk2zfxZbZxJbErYL12anu1aWwm2753KfmzaHny5aMg3N/eWmfknqajnmUiXSMhG2Mg3OrnIGjlXmUim6UiXSMhG2EeGN/eGW1pICajHOFe2rGsIy7p4OVhme+rIStm3ynmnmejGuUim6VhmfUvZPQu5LNt4zexprPuo7GsIy7p4Oyn3mmk2w+/MV0AAAAgHRSTlMA////////////////////RP///yJ3/yIR7v9E////RHe7/xEiu///RHfu/////xH/////IjNEVaqqzMwRESIzVXeIu8zdIiIzZmZ3d4iZqru7u7vM3d3u7u7///8RESIiIiIiMzMzMzMzM0RERFVVVWZmZmZmZnd3d4iIiIiIiOmar1cAAAAJcEhZcwAACxIAAAsSAdLdfvwAAAAcdEVYdFNvZnR3YXJlAEFkb2JlIEZpcmV3b3JrcyBDUzQGstOgAAAFzUlEQVRYheWXh3saRxDFvSzHHQsczUEKCFVkiINKFEW25RZFcVwjJFvNTu+99+p/PfNmCwfcxYosf8n3ZcB3gjvv797sm9nl1KlHxNyjbngCMf7U/wU6929Al/5L6X3nq43f5ud/uf3ZpScARXp/GB/68q1fD4IHYXP5TC73em731psnDYXS9dMDX729nVZBmkIpVc4hXr188tCLA9CfAiIqftM/1WwTda90otC5IeilbahkoYAG9Ocyiz1J6JDSNw41Kg0wvRTOTVC3HgvzwcbG7ZJrfoNKLx8qTms6IBxT+cPyY1JvHqgmxrhlPpPSq54rm21WyFyXZDzGGVC/OSby8jYP1KRBdq9Y6Dnvgrn8cwACZRc+4rklU8FXIZv4xvGg20qLeEDUPS576kjnfAN9D5cUpxZYfeJsa6m7x2J+CSIkBCFV/ZaFWqVbSrtI6dwq7SjODc9q7liFc2Dmyzw6EtxP71IjDKkdNFUzRDT5tkDBUUobOLd3VND46urqjQZi6mYYlsvl18oIQbE3T1ERUkiEwEngjIOsdrvdgrQx+yzHt6c5xuil3wlbgBJGEGY0Gk84hP4k+idh+PxnPnWkGIuH2tG0AIvQWAsXRqFRiy+OxkyE2oGlyd+wPP1IfeE6wSeh9B/nmKB5sZjJZjNeDGuh6lPUk6BTFiVdIqWFWqR0avsZZ2g1m6FXDLRYoQuZzEQSVESsaU/mi7JyEepTwE0+VRBaaYFGzmYnYqCyhku11PUE9zrvGJ3WREKG6HFK2TVFVyadU1QrZwGVkENDx0AXAa0nKG1EjCP7J6GhKtrfbc8LSKnQ0BryW4+DVmm2s36yewct5GZXitB2HTR2dEDu8RGoWMTQMU4qigIm1fu7khGuTI179JGgQdgut8t4604VmPQyVEp2UiYOWskiUq8kuFdGKlVEfCpIaaAqvud7nufjQEdu9TCSTm8BRopxUlGIOl3K1BJLpl9+ItJ96HOZUlohlIei8/lsoNLMqcwgRieVoHlUUz1Jqe0xwprWaQ9p/maZCJUsNTBGkk9zekUd/vVjoLKKx/ET5nTAvJFlRDA0XdEwpBYH3hxFoIsYetRJRYnM05Vk90a7jssul0w6PWs1cnY9Lhq4l6GCe1J21EmktMKN49MEaH9FkW4N0U8CaMVmVx8HoHQXehLa3YhS1DDFF/Fz6tqsNGDhHMVQdq5v0F6gTMmY9FbYSSM9qYglAdAXE+bUrcvWSq4Xc3p1Xi03MEp5TnFXHe1hxL7kXrmAJLyUlN74zoD0kqxZrdTTZcolo1Jdo1Swk2JWNygt4HFeToQKl1jhVlL8UQ44vWwi0yK4H0bcK6qZOCeRUvQkkjr8M9Ok15VLZLXWSTbu1Rq1XOx3AzunuJF70oiTihisjiXoagK0vzFxD6C1a/faKuUU87LjoLg51kmYU3EWUmOdVLIrdv9g9i5Up0rXqe/Anu1ITinpyY42wiJG7QEa66TSYOeLFKwQ5XSkI+l5xZIe9N1Lt+f1GjYYVYxyHnMa66RGZF9m59WuqrTKaCMZmb5Lr1OKHouxR5XSZh3GjnXSFEtsi3a7uLCwsNi1WnkRV1hlTHK1YGxbVBTKq/WIk4qcrIvwWJyTplgdpqrKeYn2f1ZqSlRn1+efiYBeM0YSet835KQip60HaJyTuGQkVkkNjW7RsHOoGBsZrdit8Mbsmq5TGe+kIruil9STSvwf006pbUnOSEaibQ7YKFml2m55bB6GnFTkx95BocY5SdcpulvV2s71ClunFurbOe0KuW96r+mx2WEoHmcWNZOdmZ5e61xvRaFLq+/Sr8TzFH/82bt7t/cMx+87O/Qzcffw8HBPNyTdgP2+e/eNUikK3O5qE4iaifxziOrziJWVyZVJxPrMw+mvO5+0YjtjUlz56MOPX6B4//NSo/HdnTvf9zY3N3u9/fX19Xv37k9i6JXJ+zMcF6Y5fux01tY6a51WqzXWcrS/AGShj5noGrZMAAAAAElFTkSuQmCC
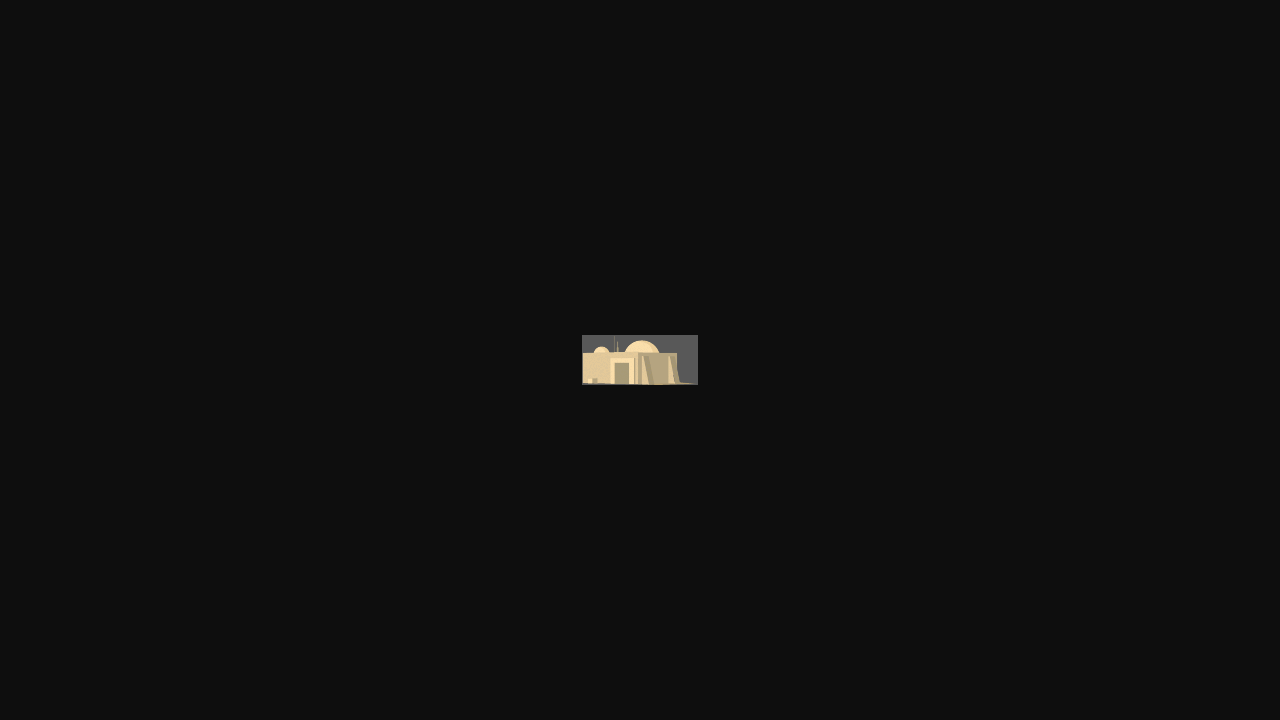

Verified image element loaded at the source URL
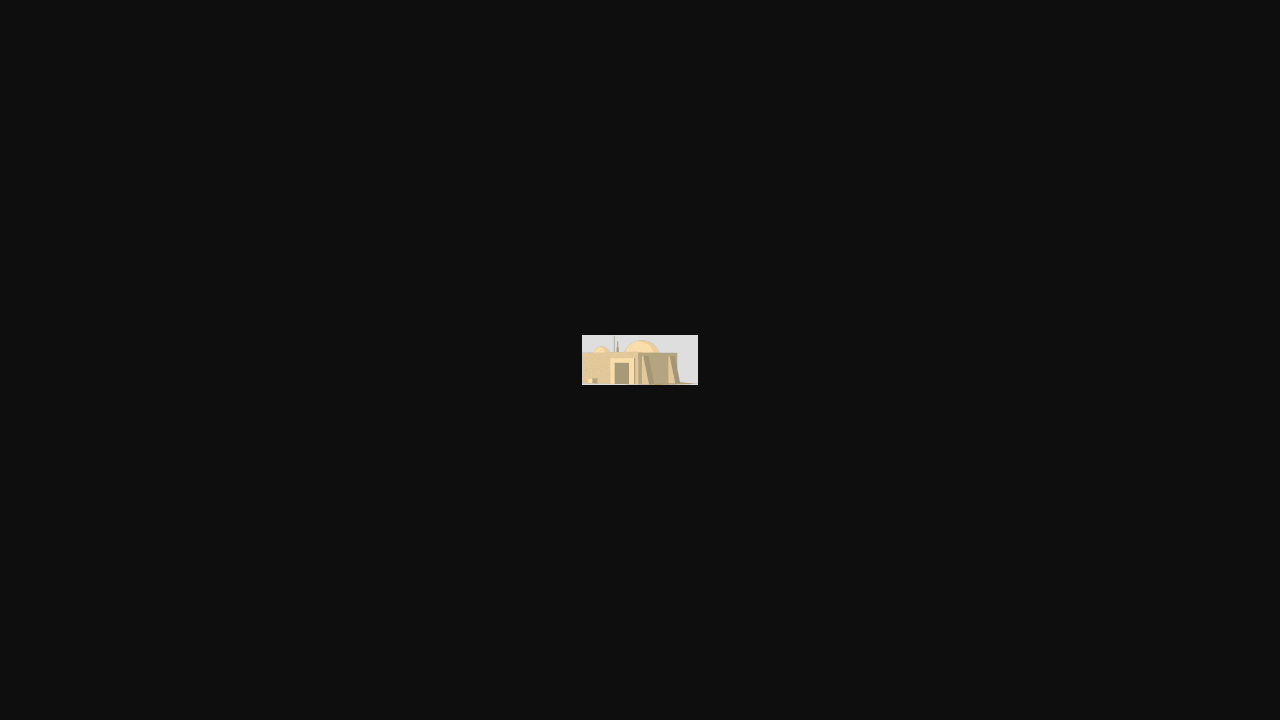

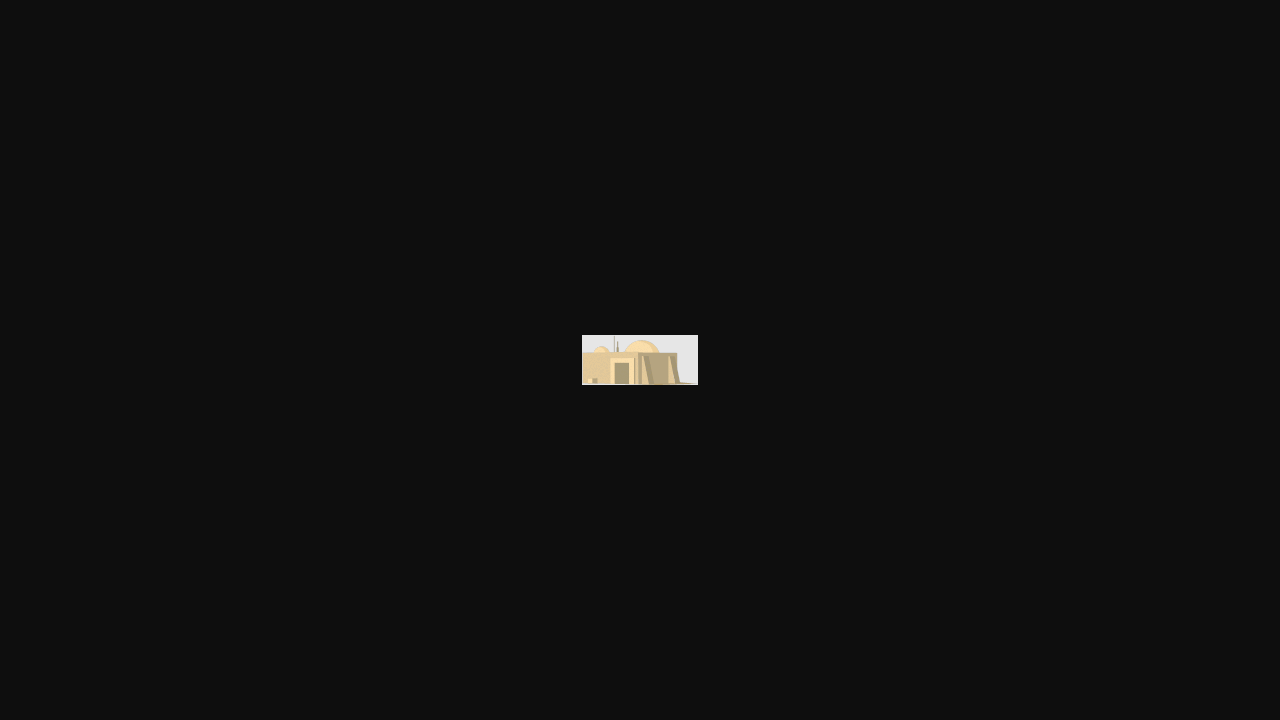